Tests jQuery UI date picker functionality by opening the calendar, navigating to a specific month/year (March 2020), and selecting a date (10th).

Starting URL: https://jqueryui.com/datepicker/

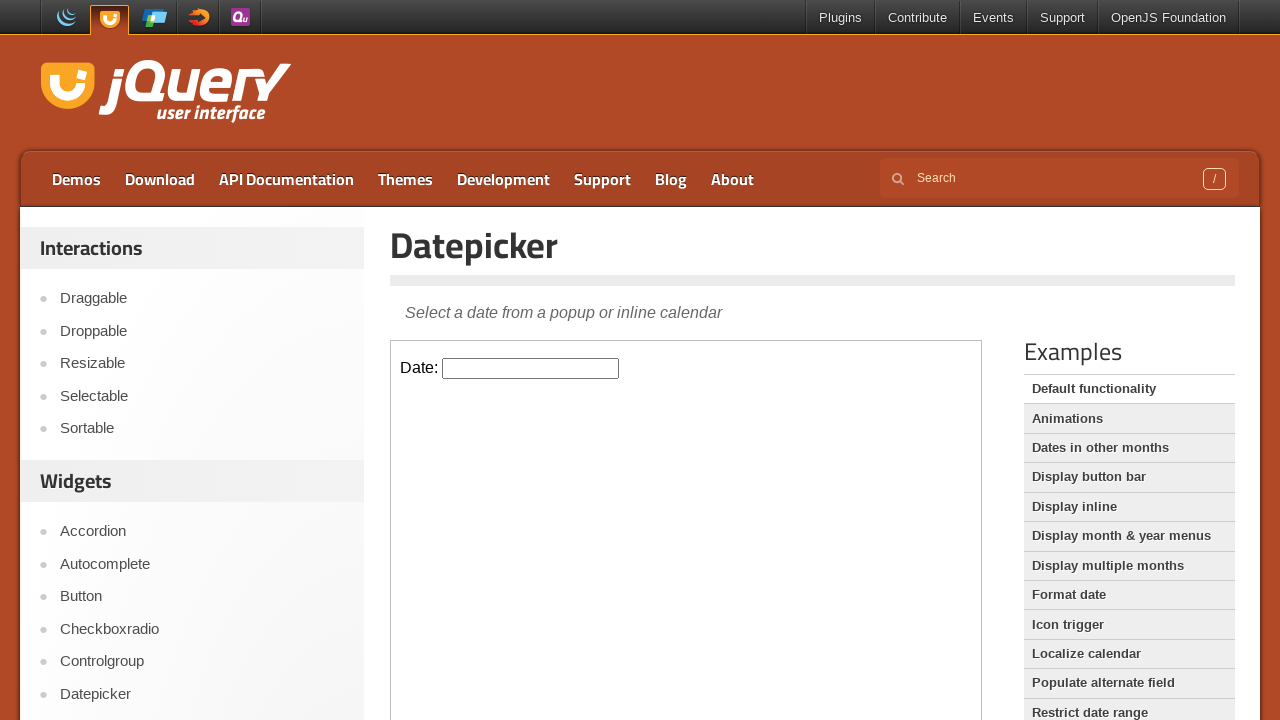

Located iframe containing date picker
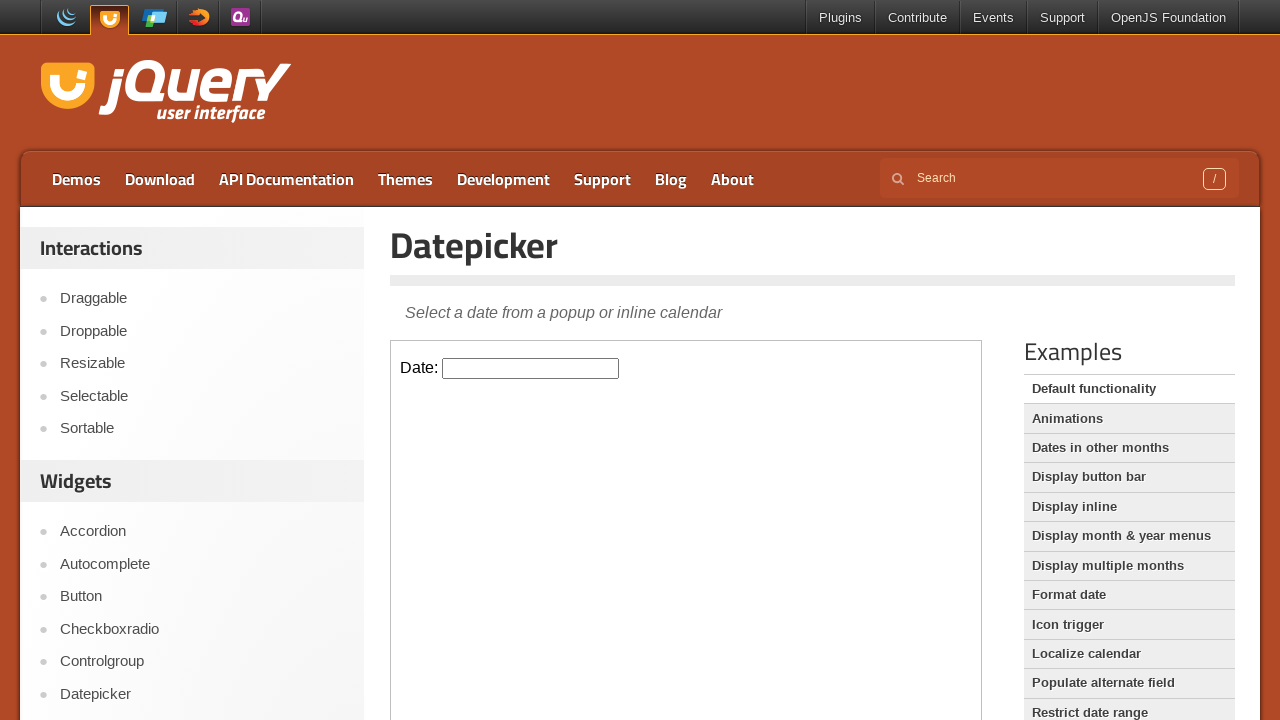

Clicked date picker input to open calendar at (531, 368) on iframe.demo-frame >> internal:control=enter-frame >> #datepicker
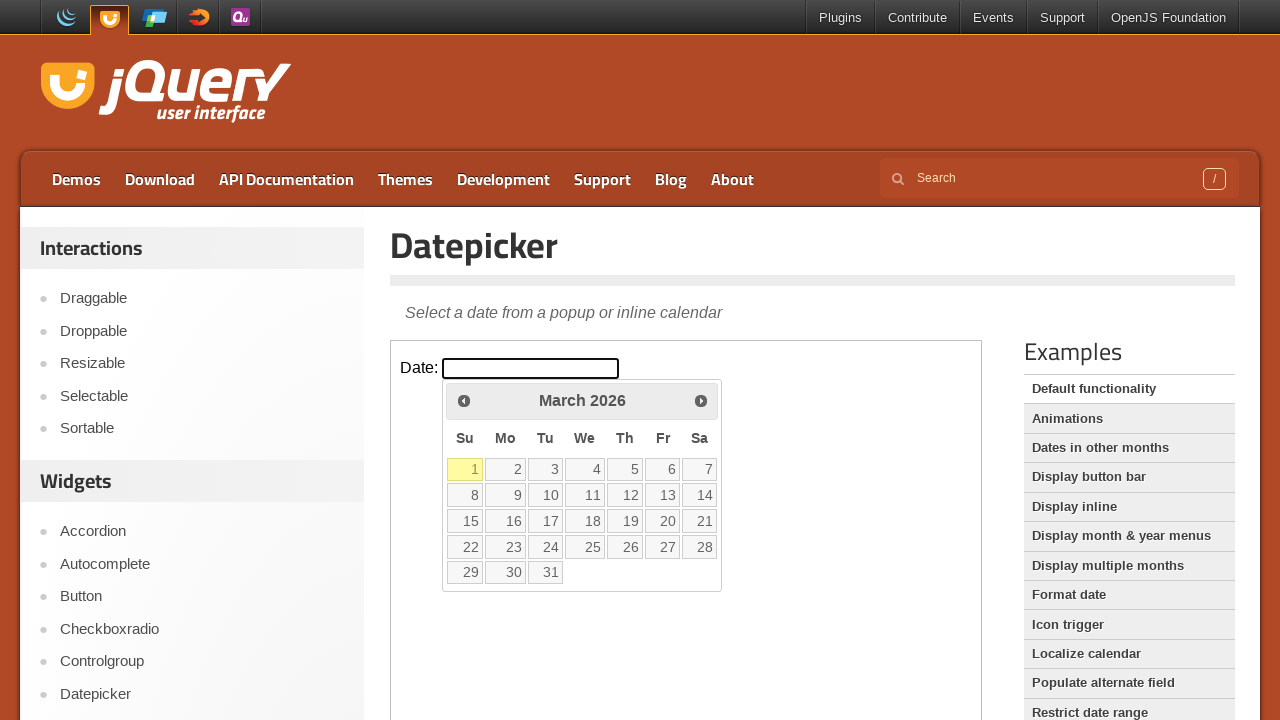

Retrieved current month/year: March 2026
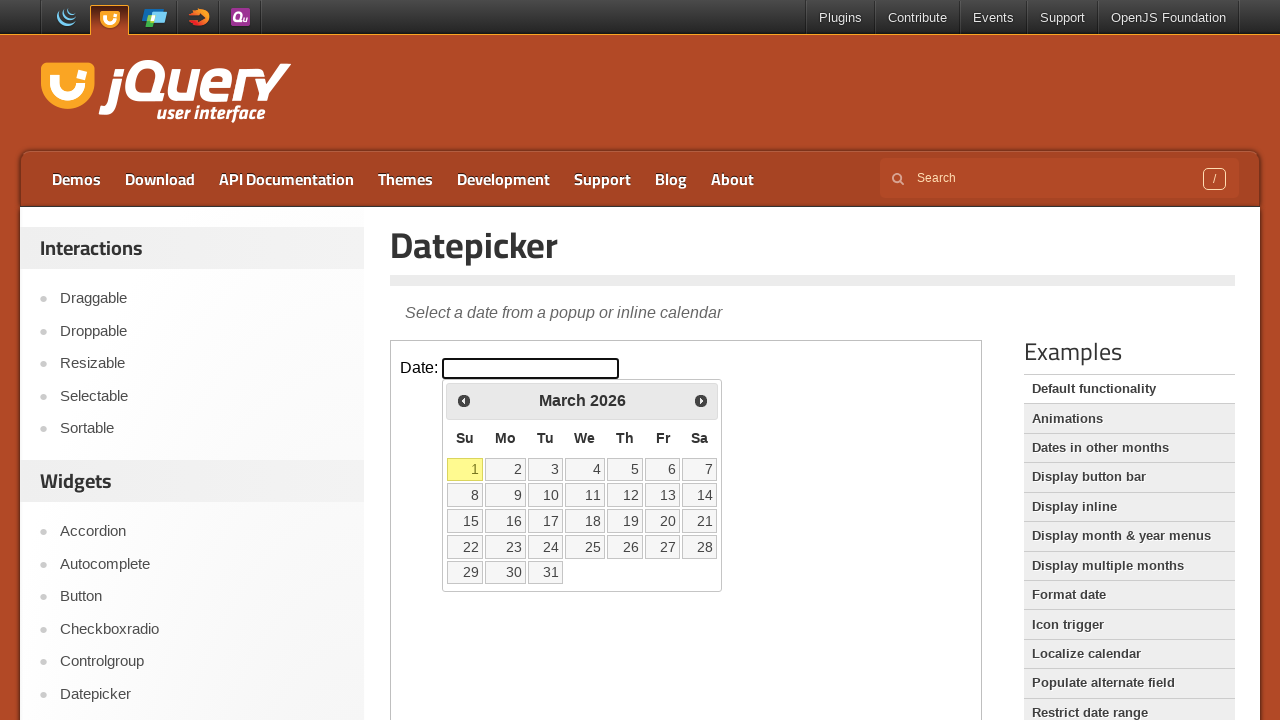

Clicked previous month button to navigate backwards at (464, 400) on iframe.demo-frame >> internal:control=enter-frame >> span.ui-icon-circle-triangl
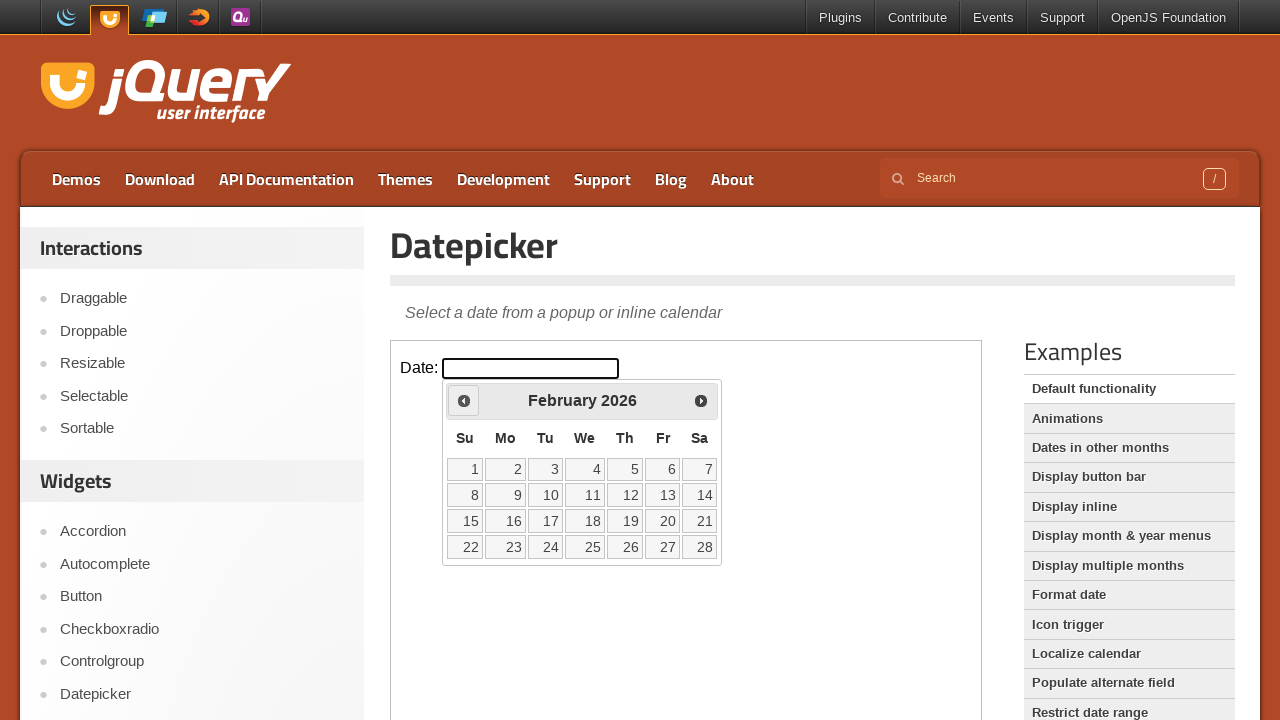

Waited 200ms for calendar to update
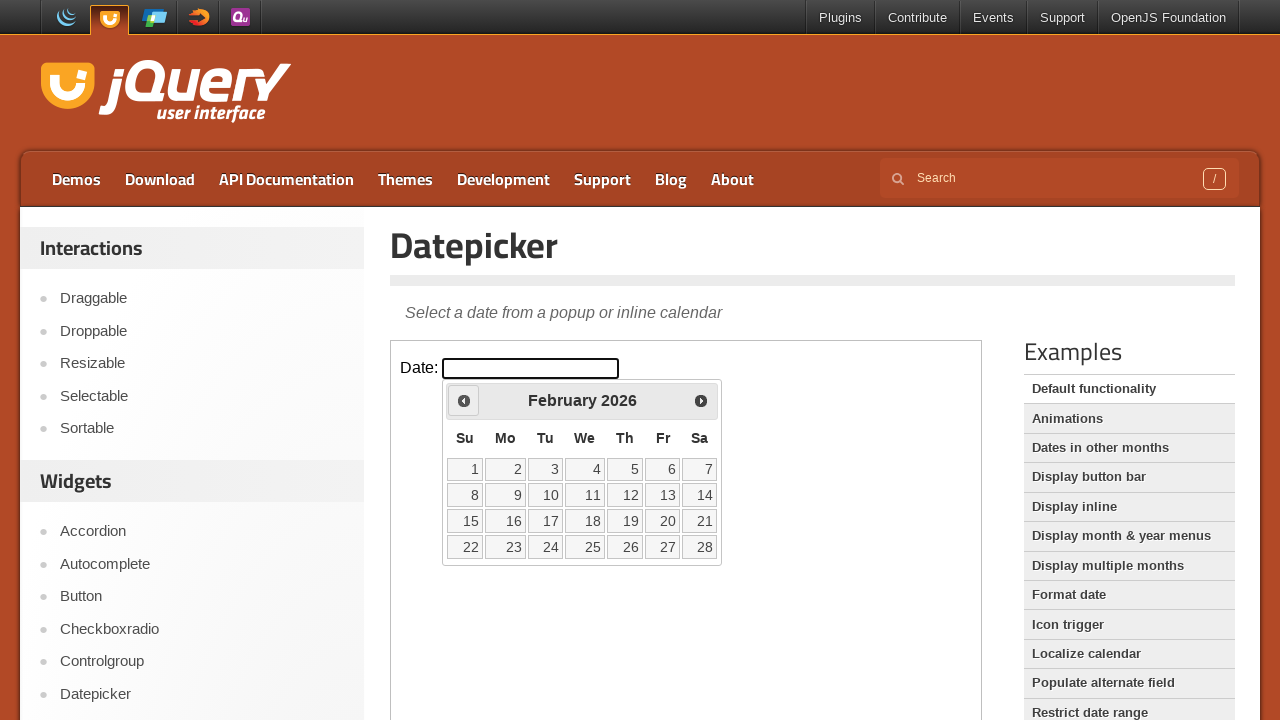

Retrieved current month/year: February 2026
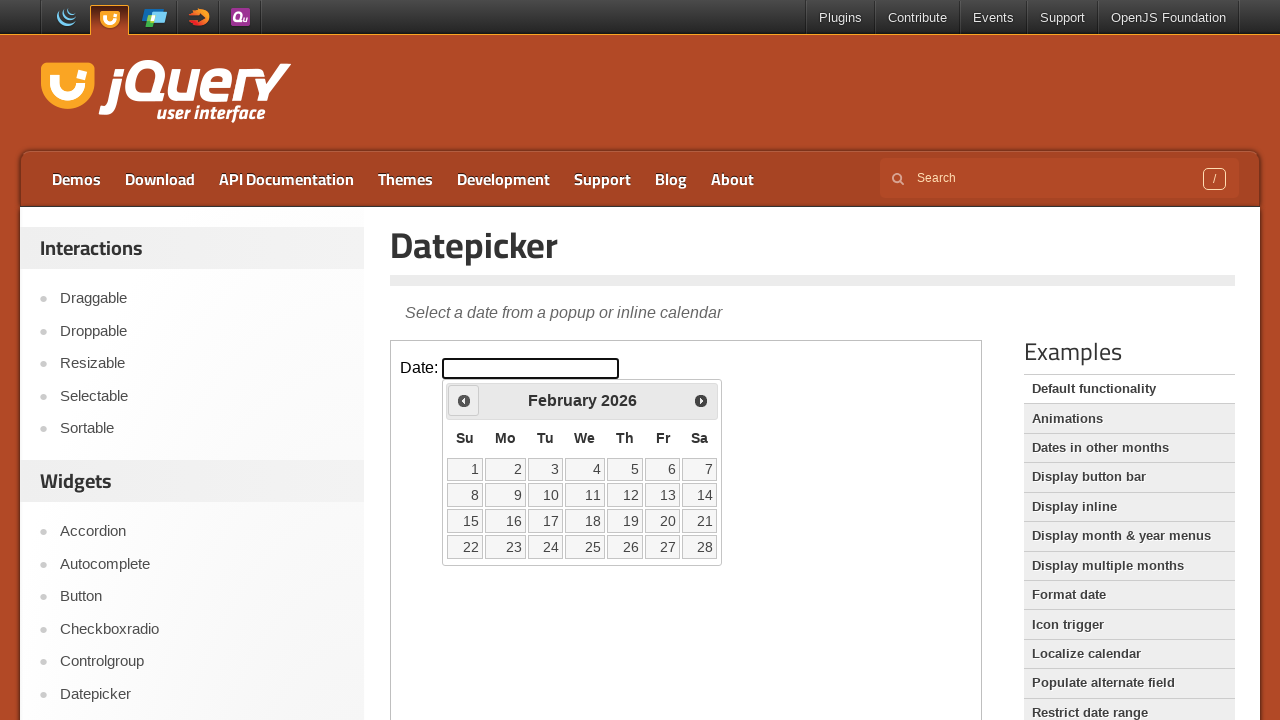

Clicked previous month button to navigate backwards at (464, 400) on iframe.demo-frame >> internal:control=enter-frame >> span.ui-icon-circle-triangl
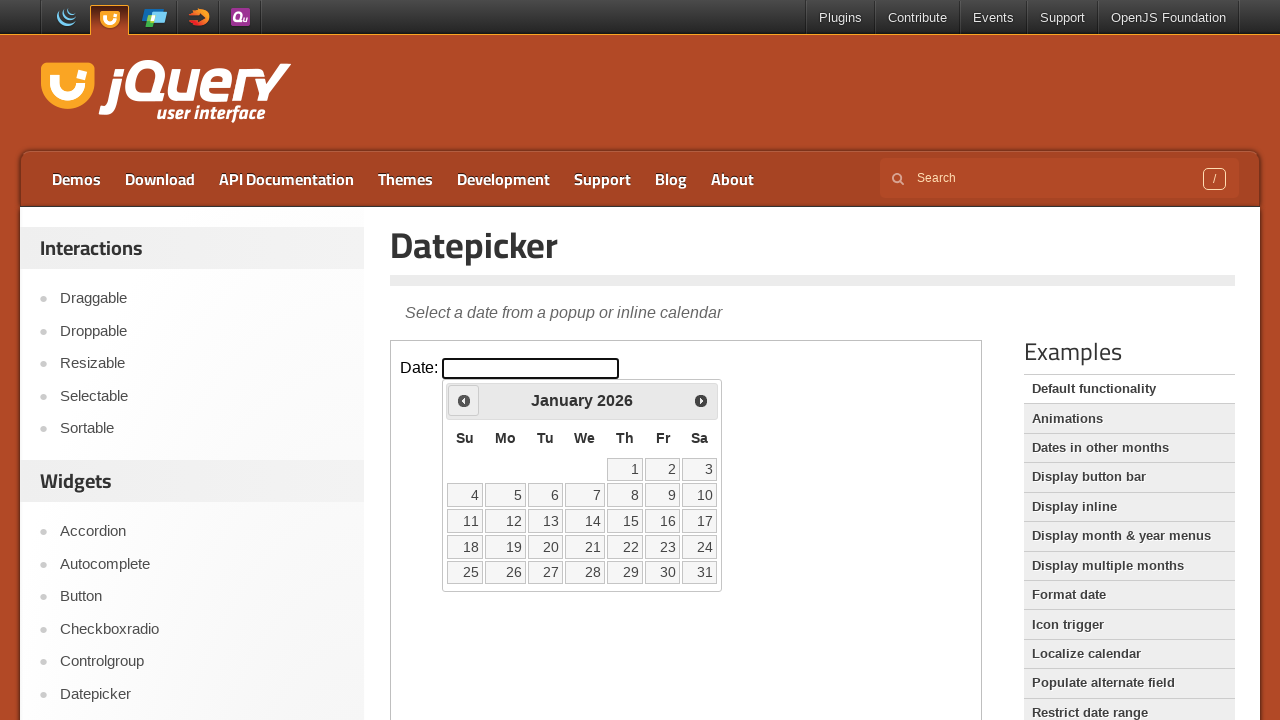

Waited 200ms for calendar to update
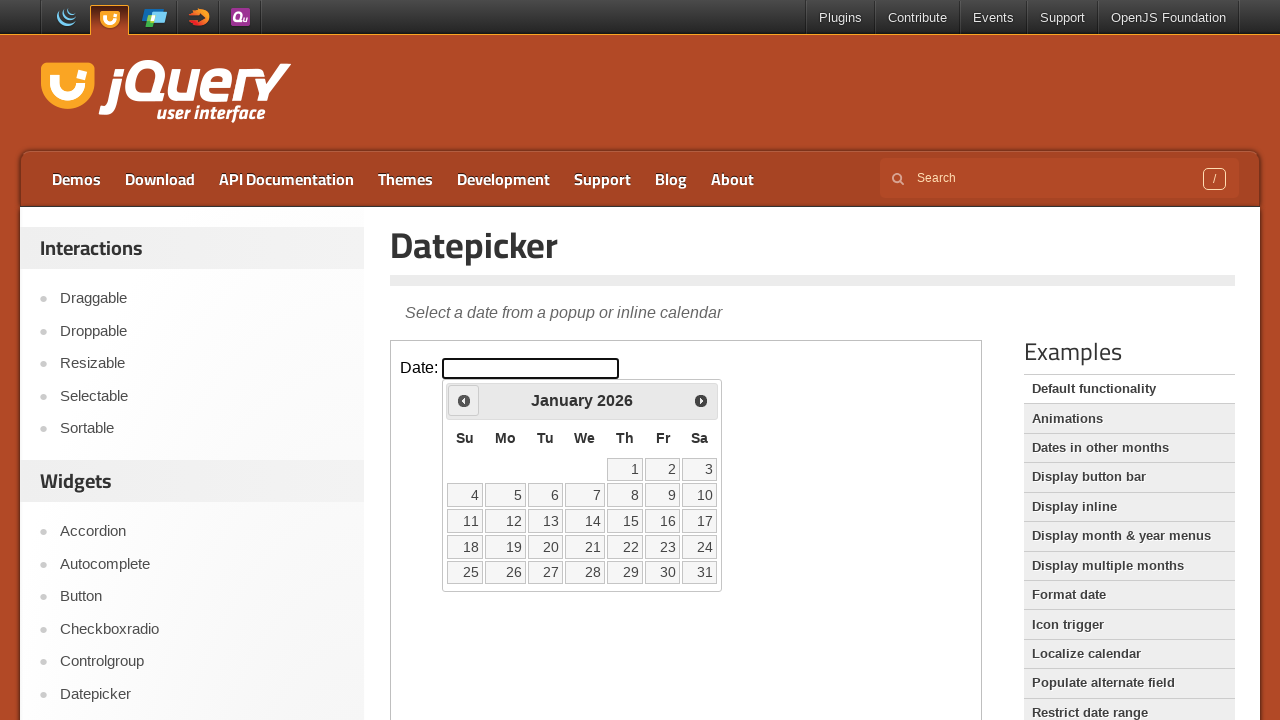

Retrieved current month/year: January 2026
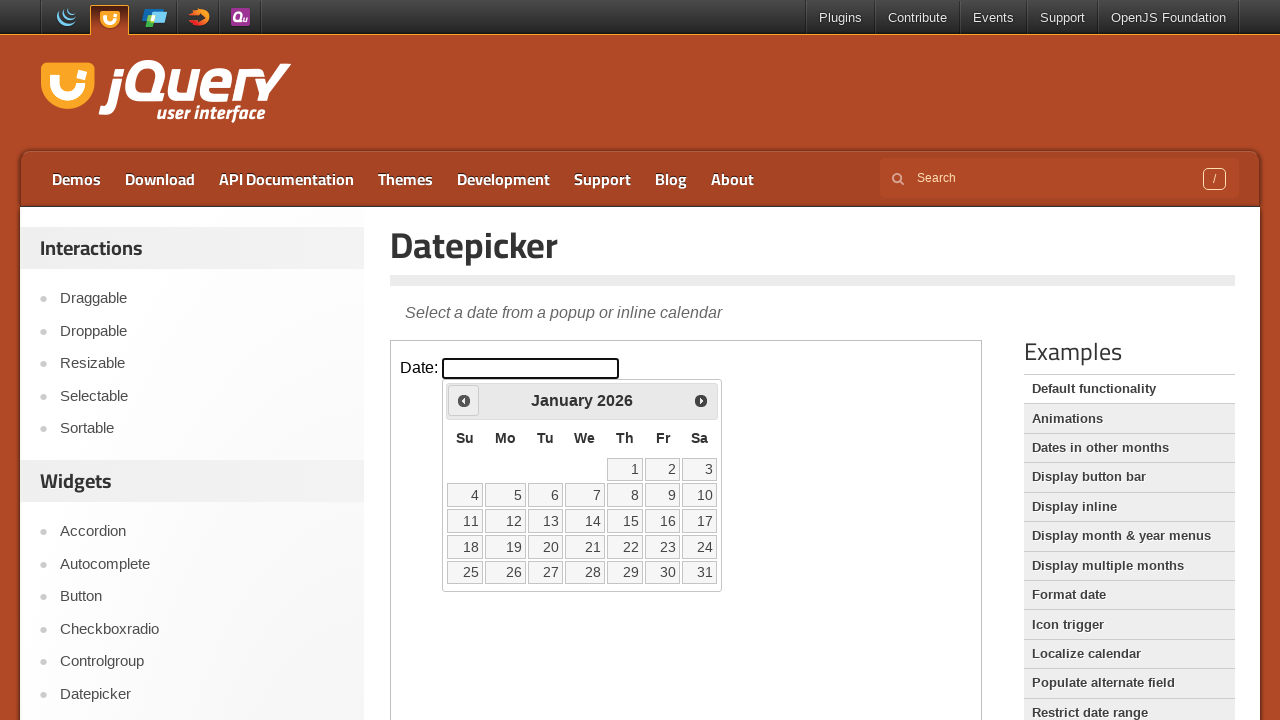

Clicked previous month button to navigate backwards at (464, 400) on iframe.demo-frame >> internal:control=enter-frame >> span.ui-icon-circle-triangl
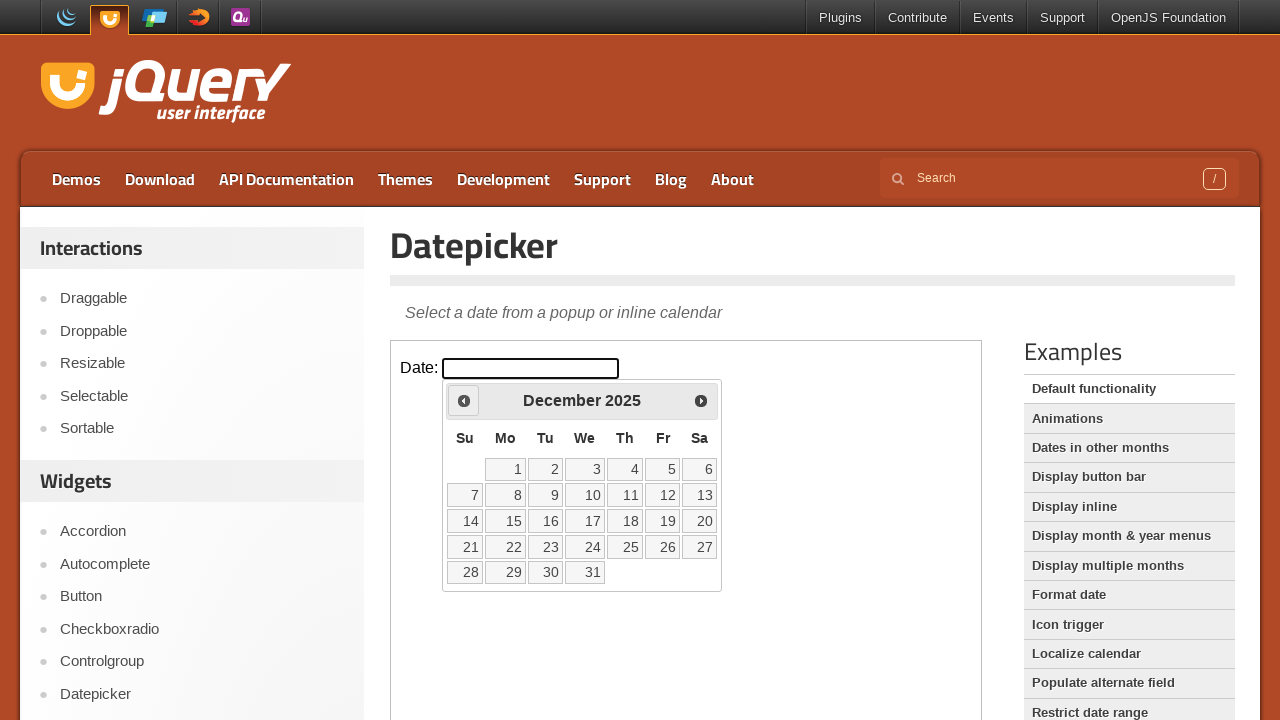

Waited 200ms for calendar to update
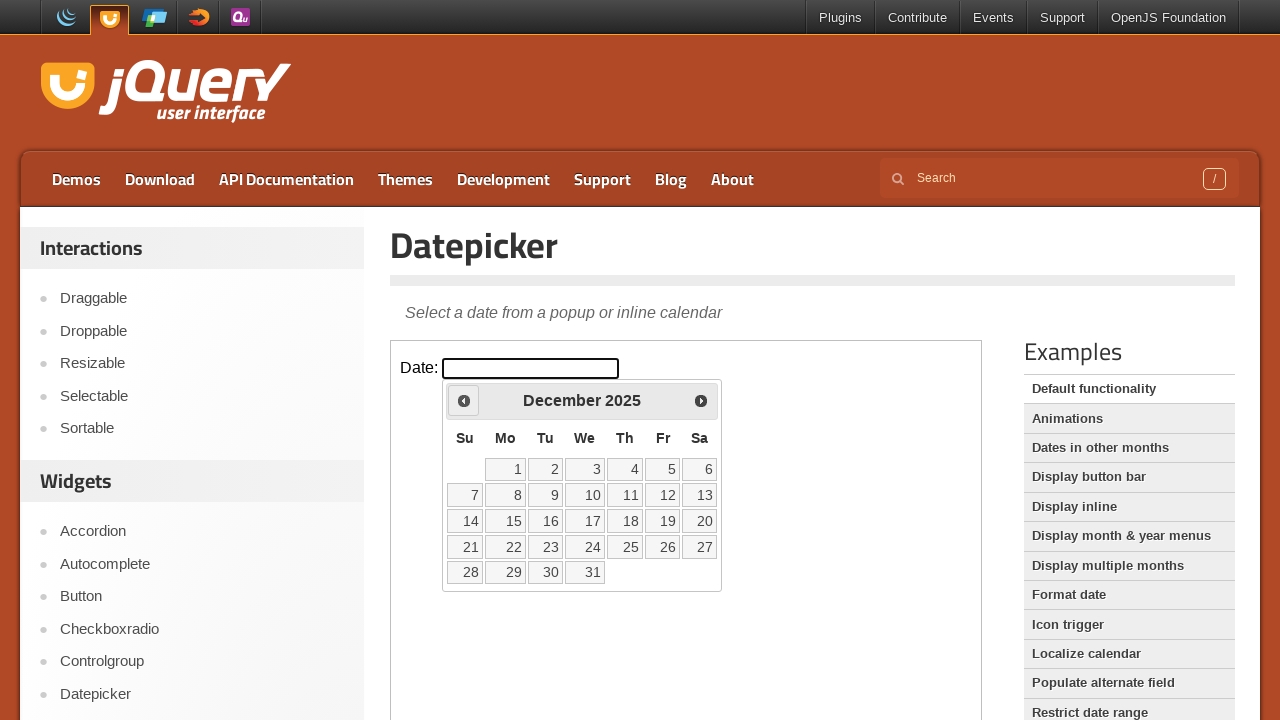

Retrieved current month/year: December 2025
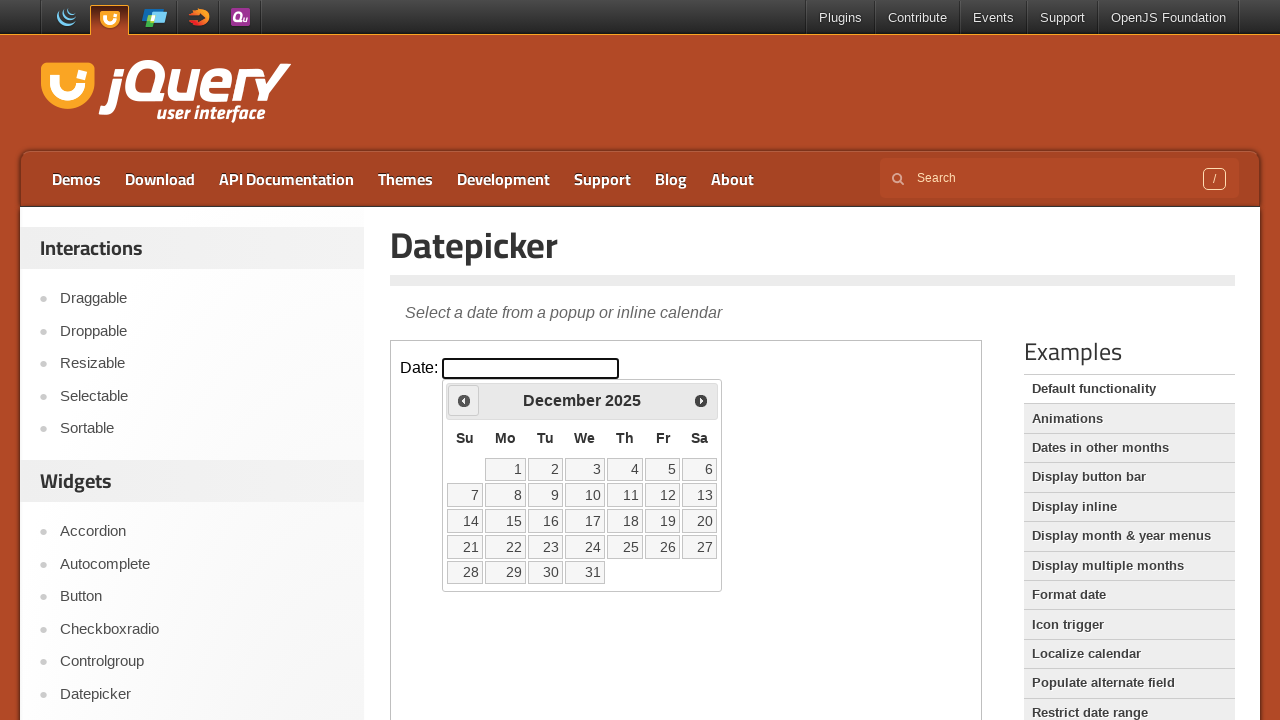

Clicked previous month button to navigate backwards at (464, 400) on iframe.demo-frame >> internal:control=enter-frame >> span.ui-icon-circle-triangl
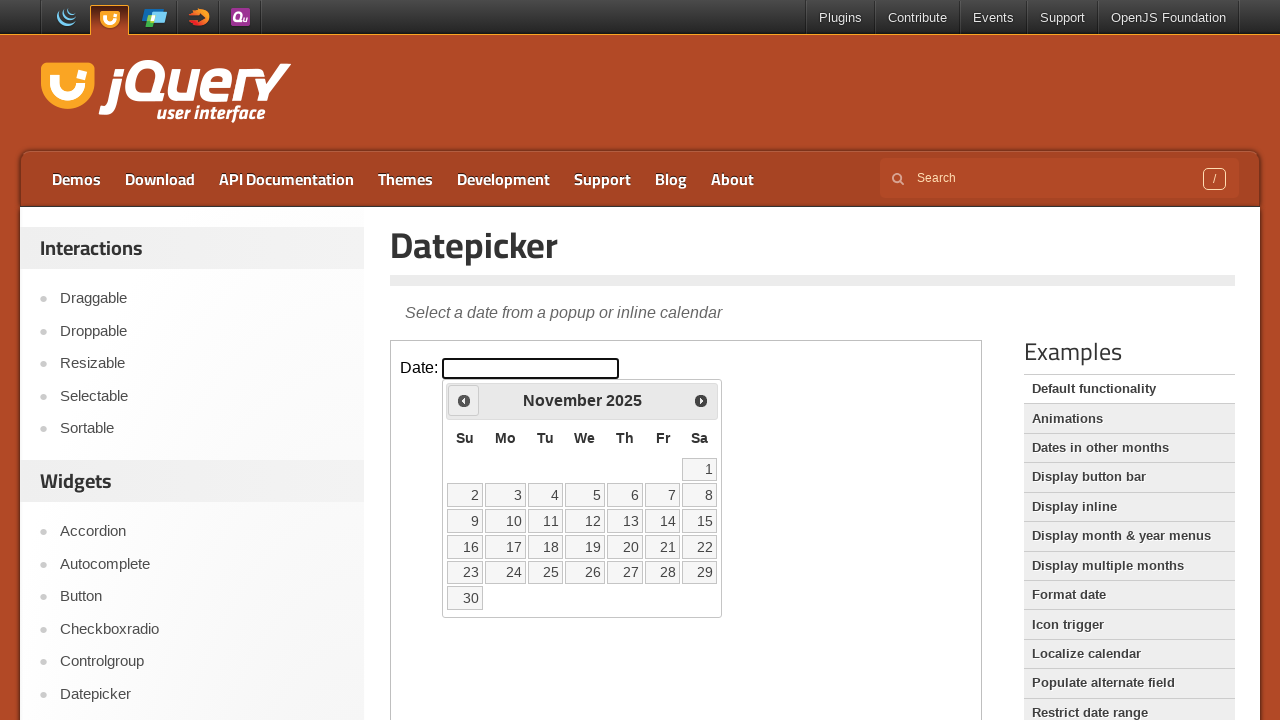

Waited 200ms for calendar to update
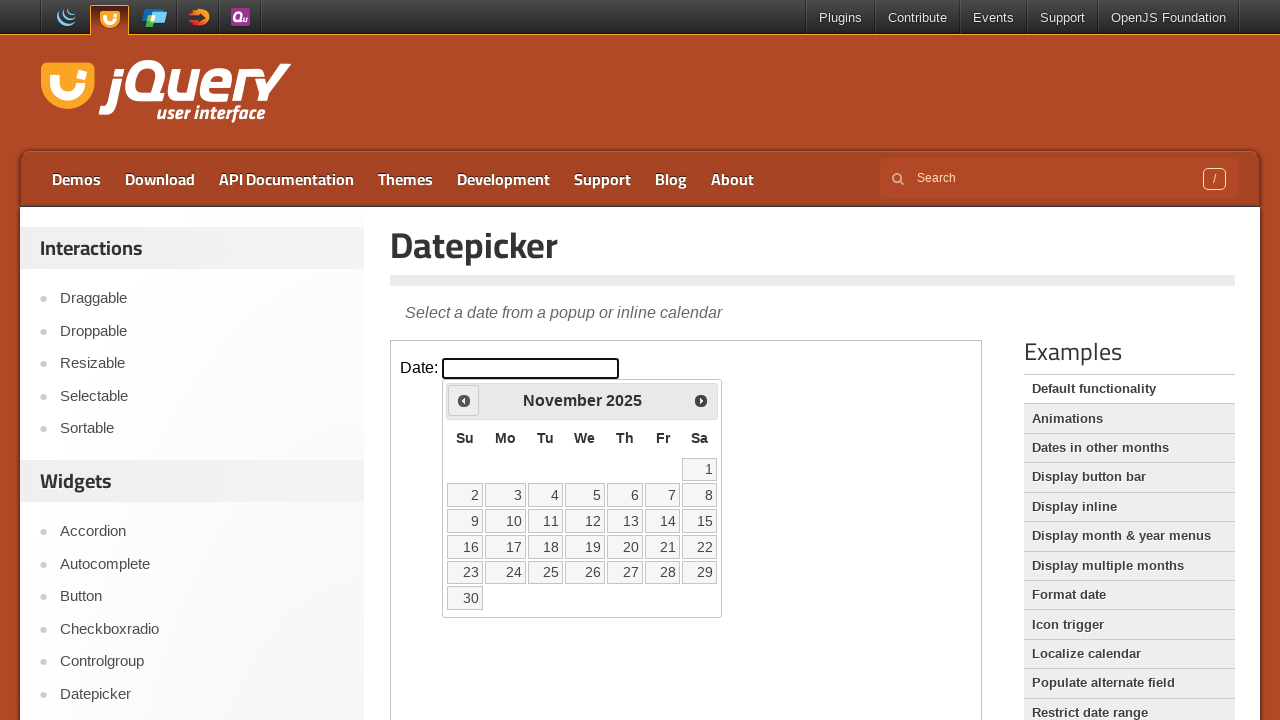

Retrieved current month/year: November 2025
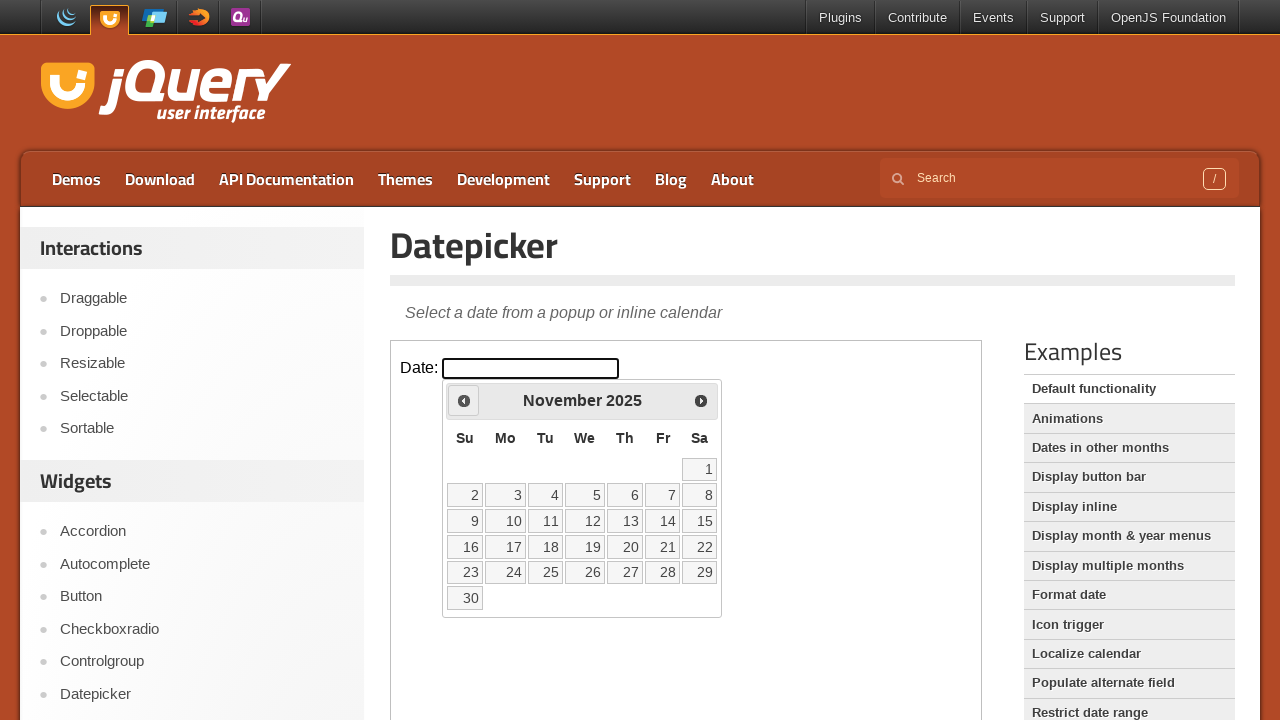

Clicked previous month button to navigate backwards at (464, 400) on iframe.demo-frame >> internal:control=enter-frame >> span.ui-icon-circle-triangl
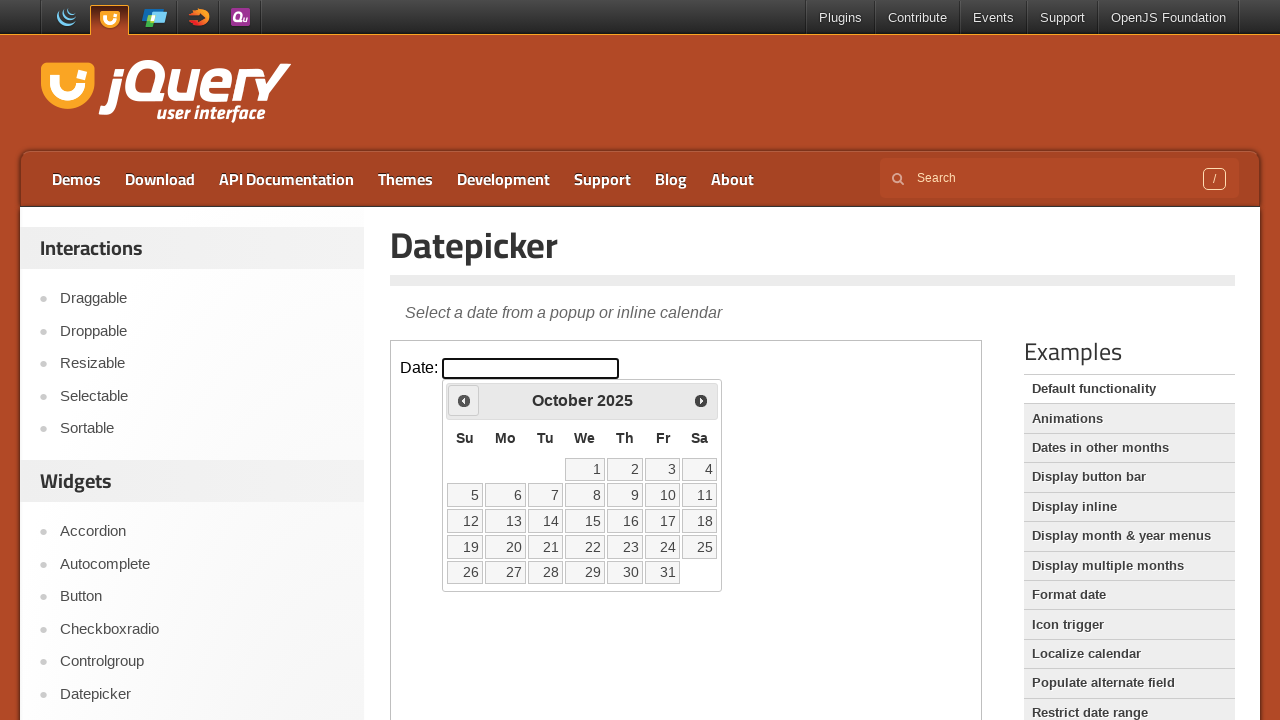

Waited 200ms for calendar to update
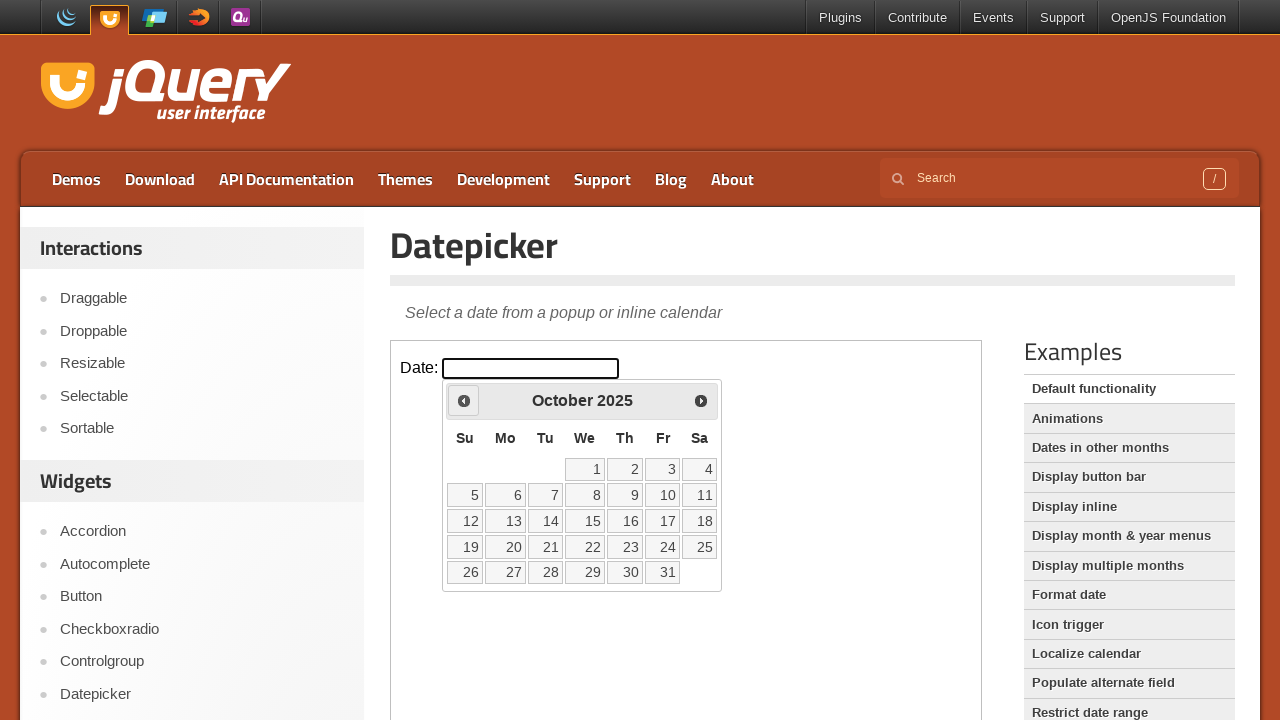

Retrieved current month/year: October 2025
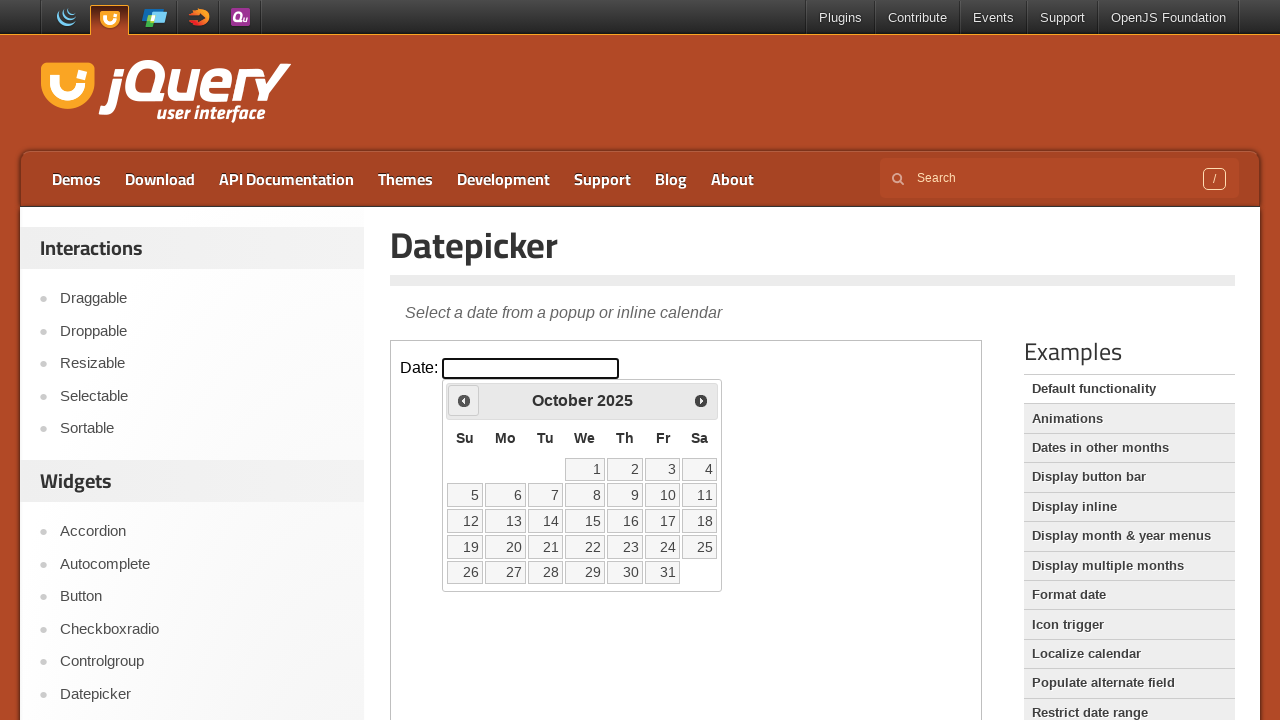

Clicked previous month button to navigate backwards at (464, 400) on iframe.demo-frame >> internal:control=enter-frame >> span.ui-icon-circle-triangl
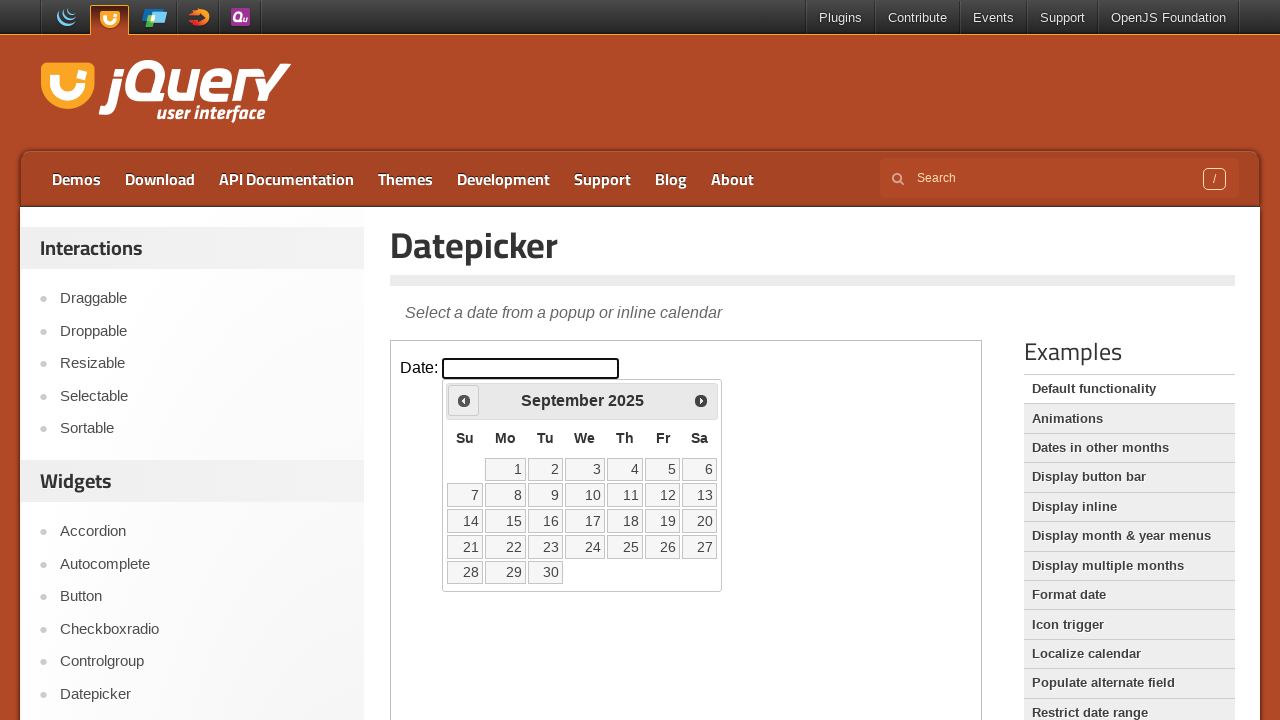

Waited 200ms for calendar to update
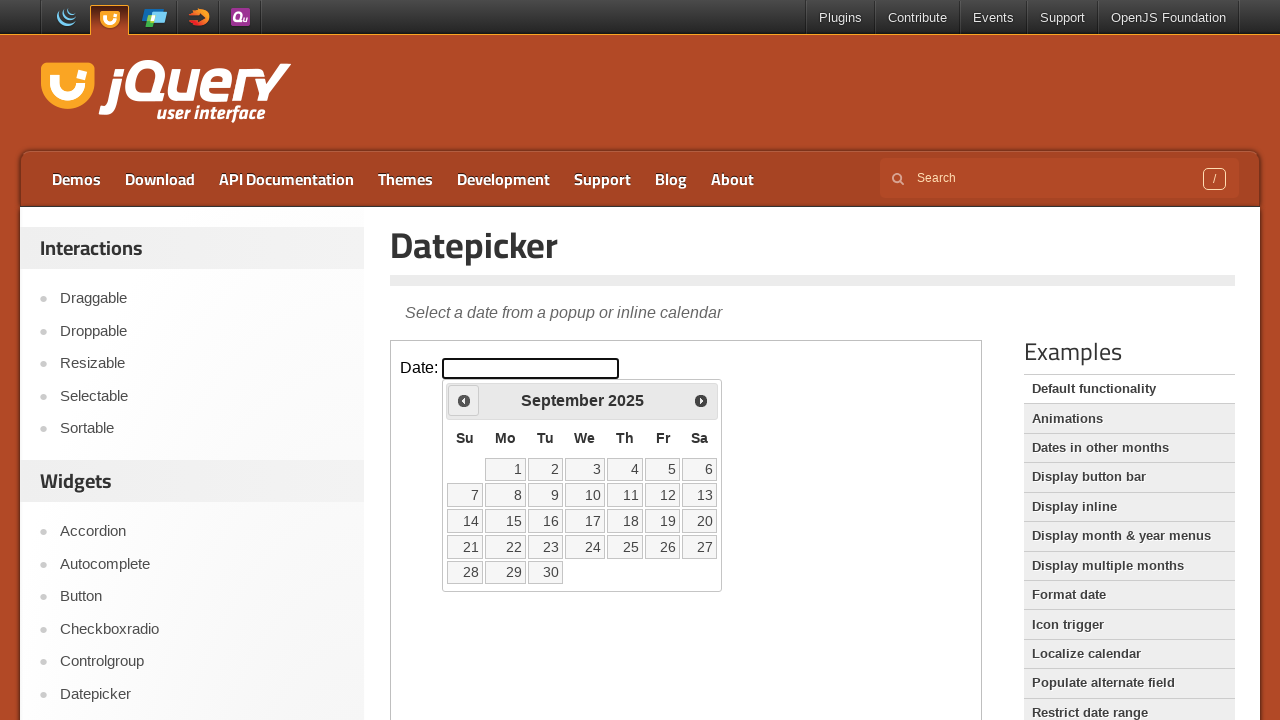

Retrieved current month/year: September 2025
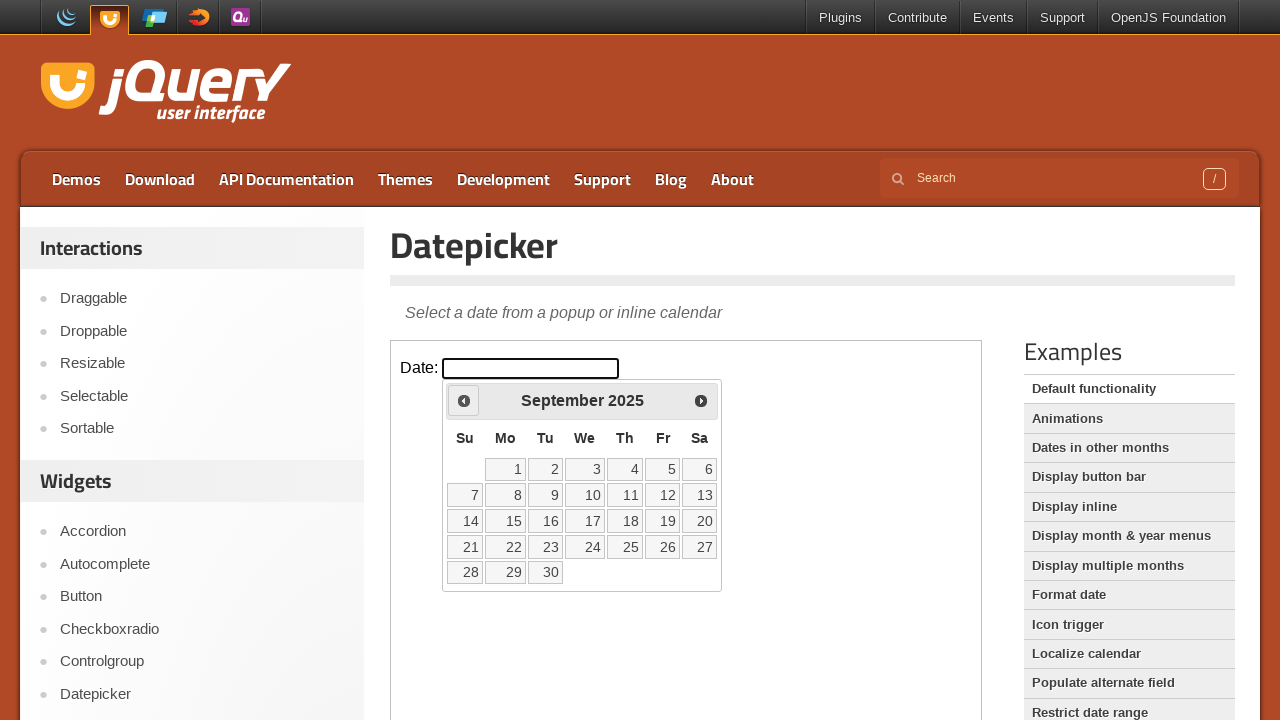

Clicked previous month button to navigate backwards at (464, 400) on iframe.demo-frame >> internal:control=enter-frame >> span.ui-icon-circle-triangl
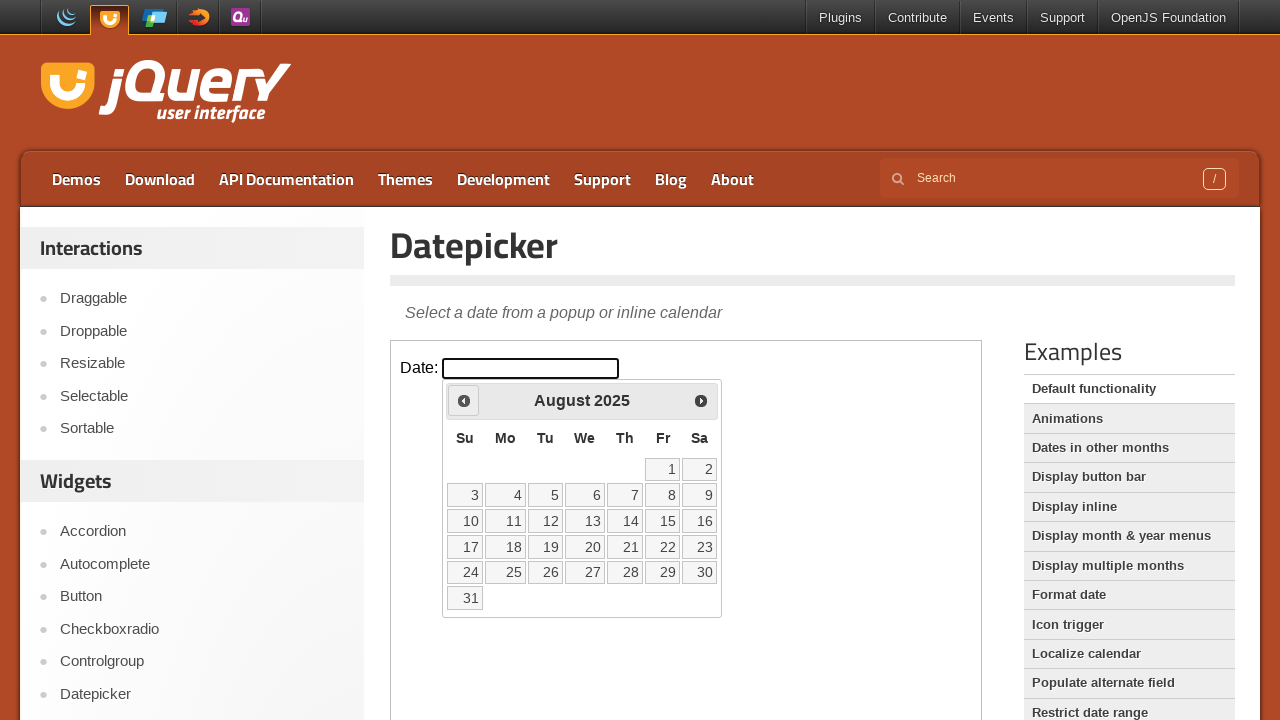

Waited 200ms for calendar to update
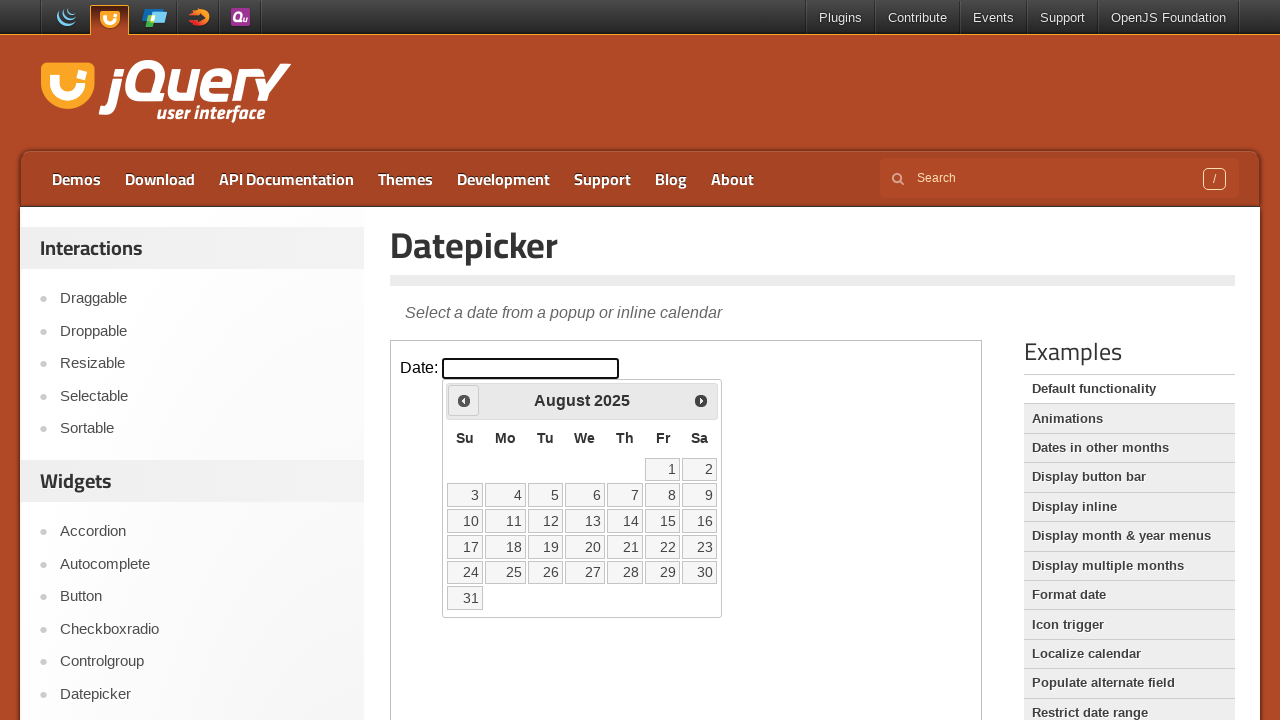

Retrieved current month/year: August 2025
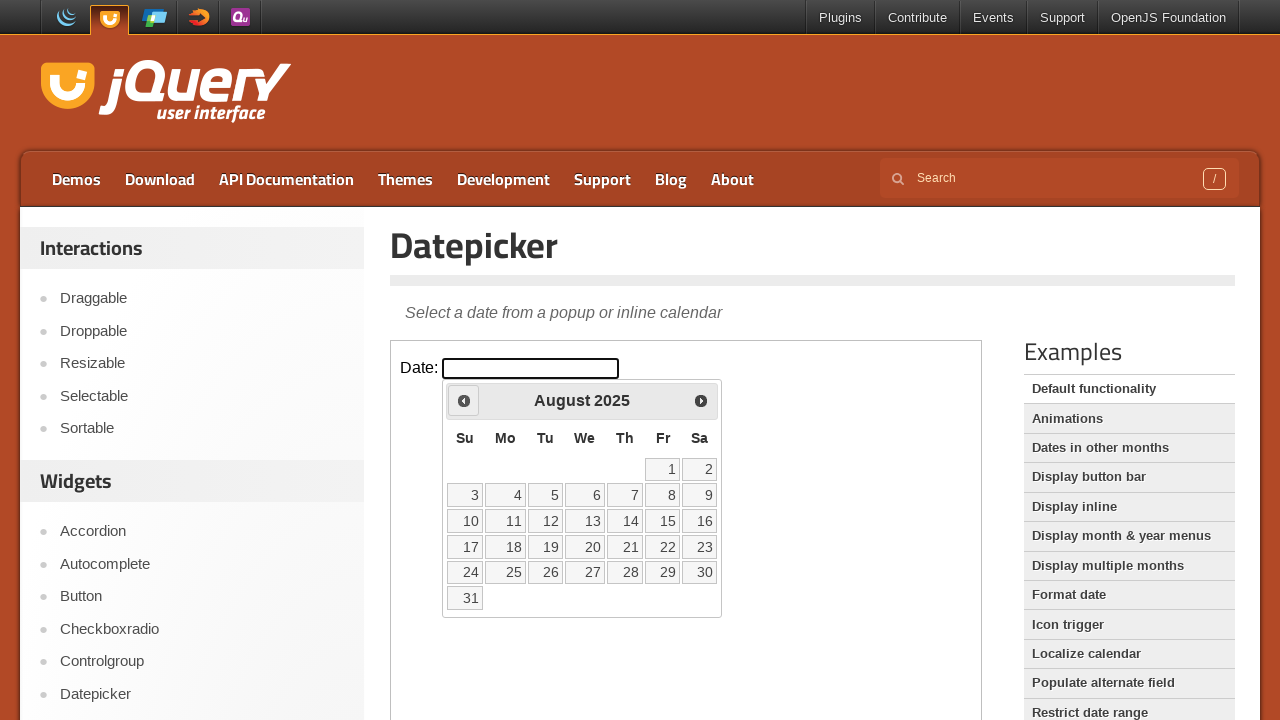

Clicked previous month button to navigate backwards at (464, 400) on iframe.demo-frame >> internal:control=enter-frame >> span.ui-icon-circle-triangl
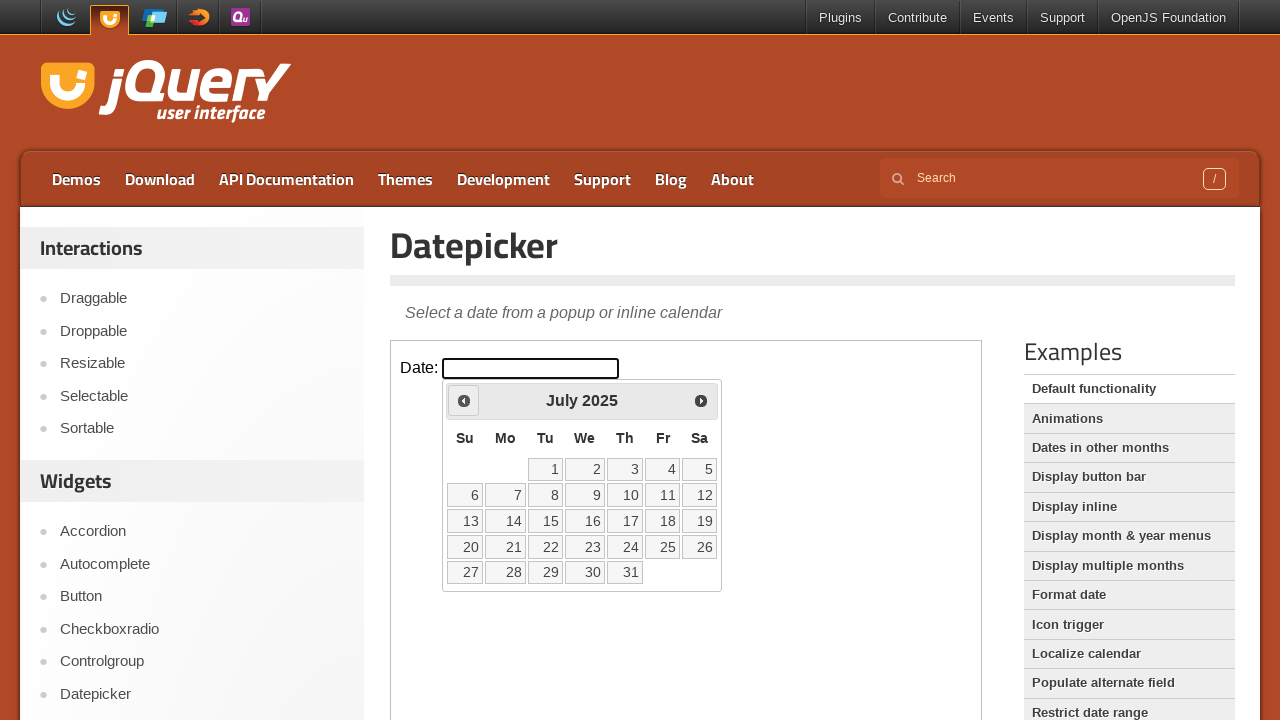

Waited 200ms for calendar to update
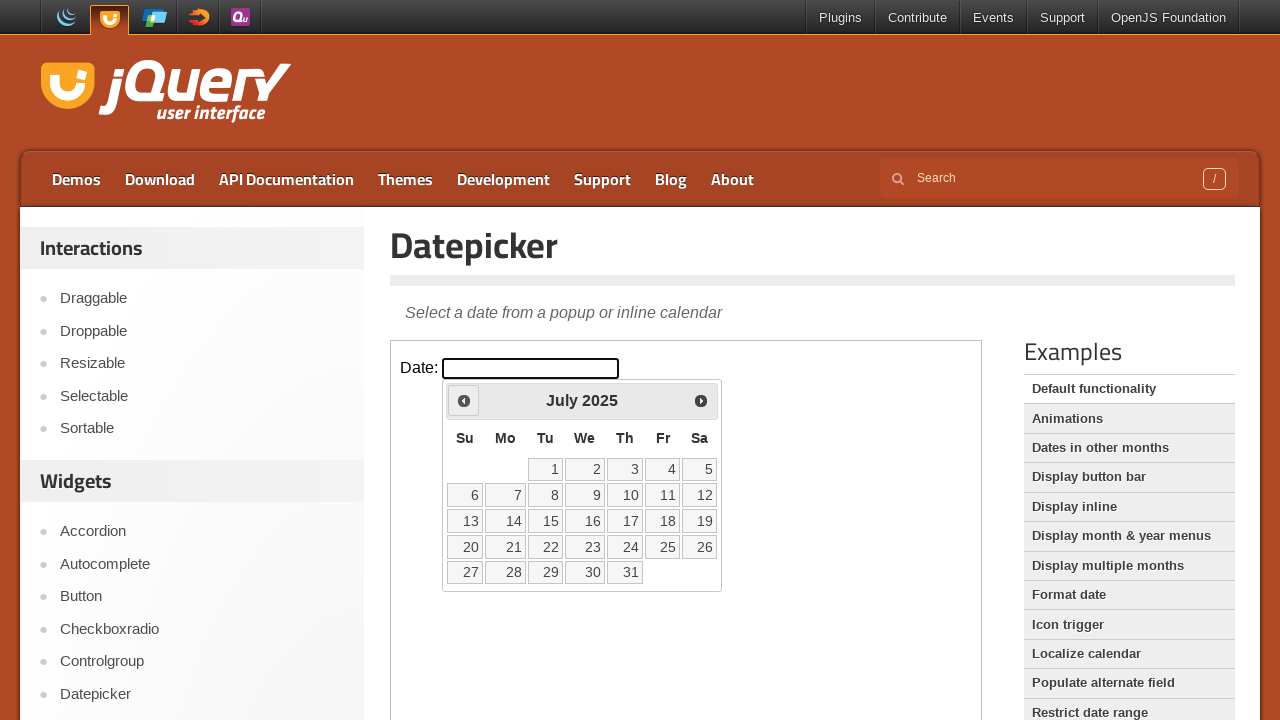

Retrieved current month/year: July 2025
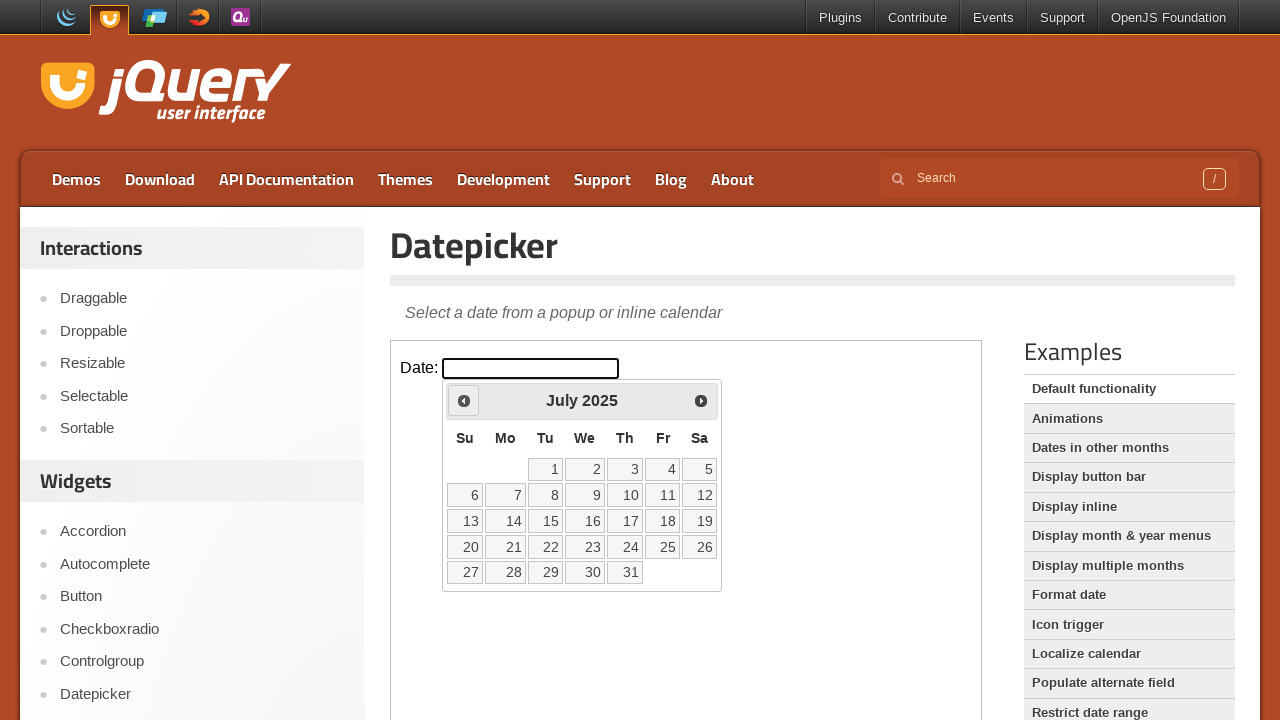

Clicked previous month button to navigate backwards at (464, 400) on iframe.demo-frame >> internal:control=enter-frame >> span.ui-icon-circle-triangl
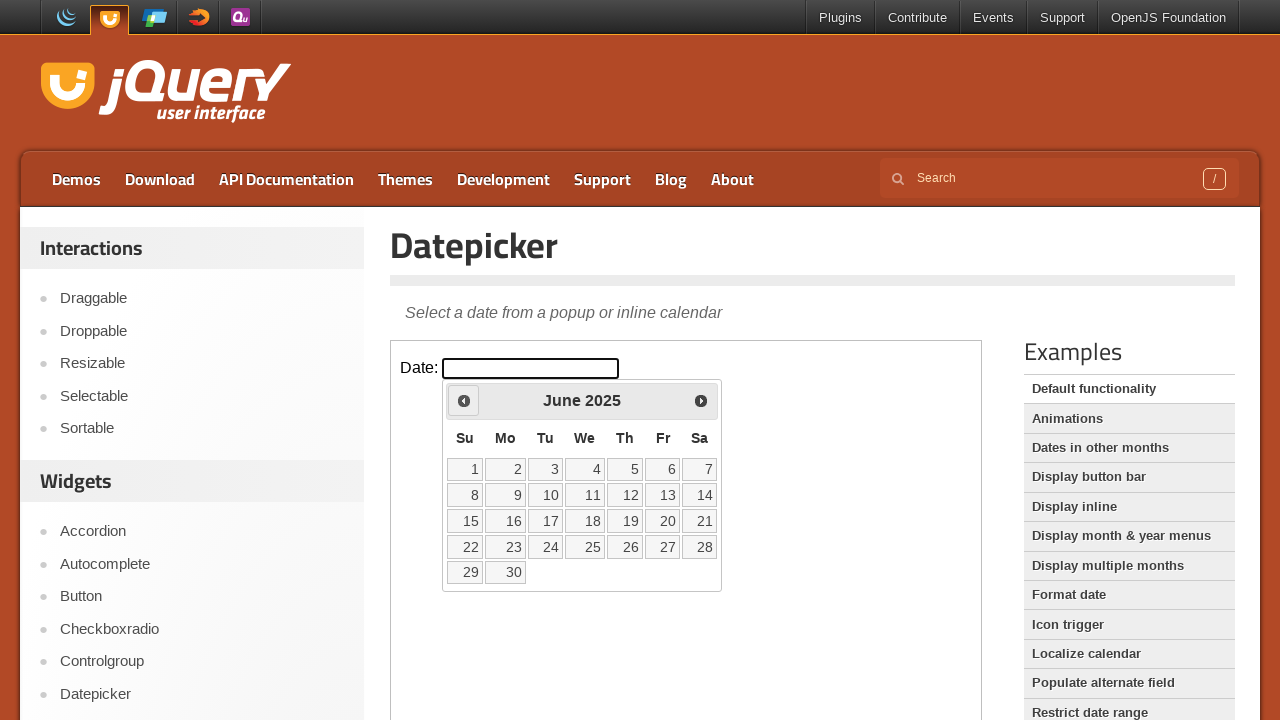

Waited 200ms for calendar to update
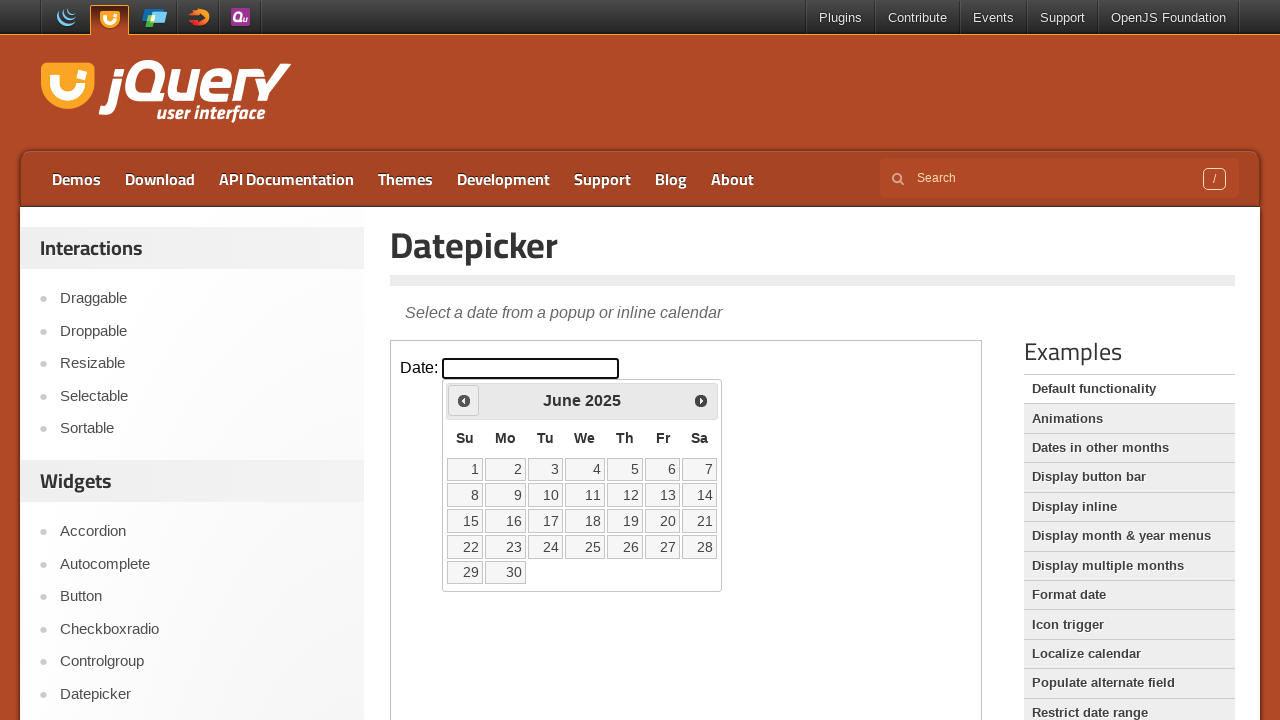

Retrieved current month/year: June 2025
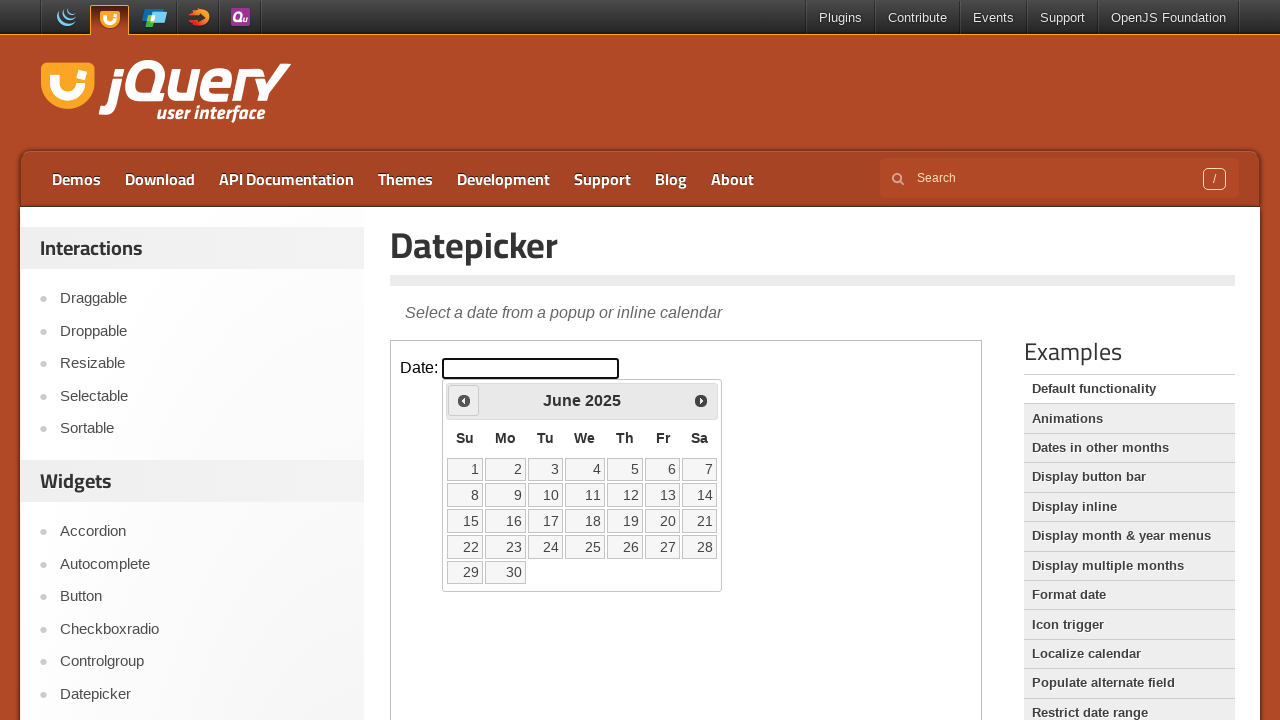

Clicked previous month button to navigate backwards at (464, 400) on iframe.demo-frame >> internal:control=enter-frame >> span.ui-icon-circle-triangl
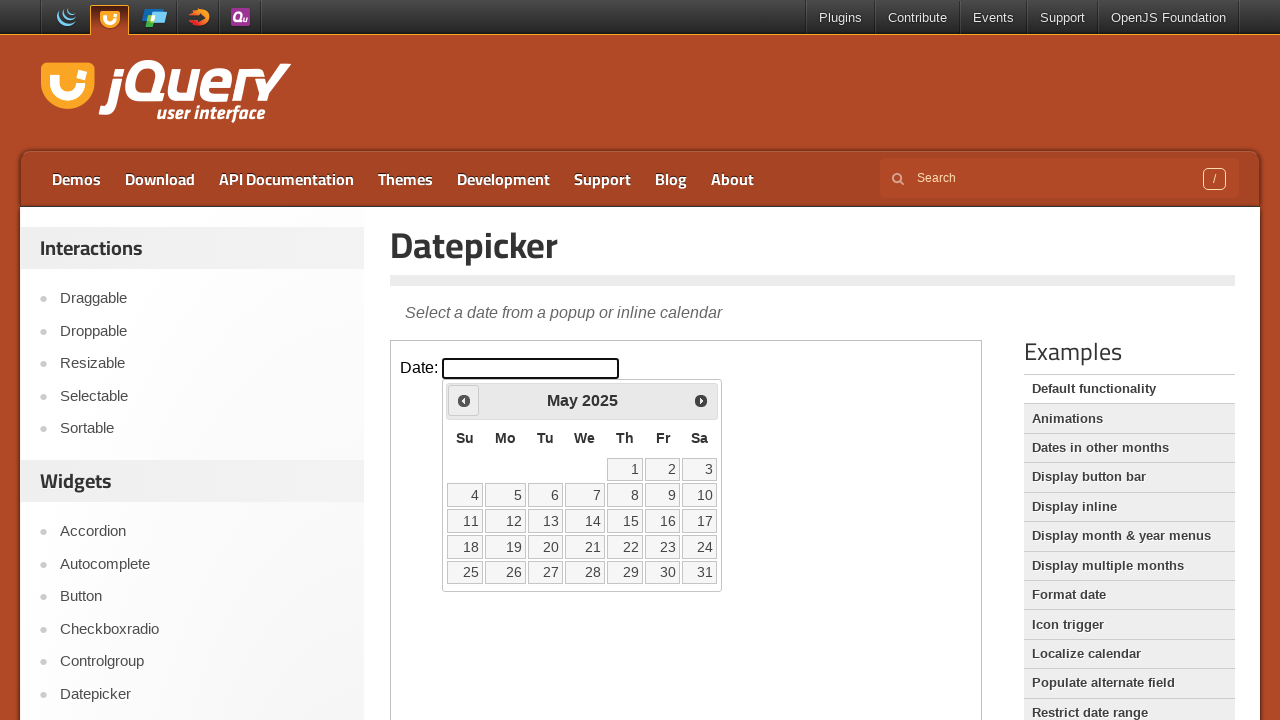

Waited 200ms for calendar to update
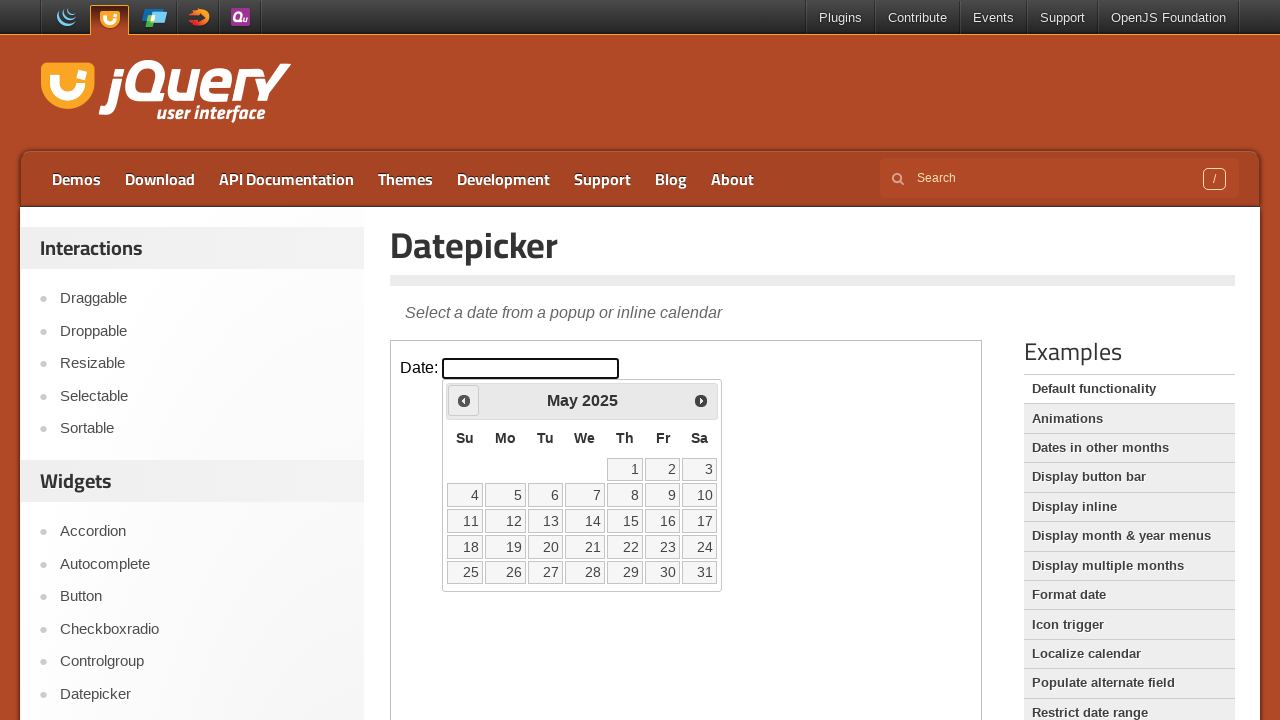

Retrieved current month/year: May 2025
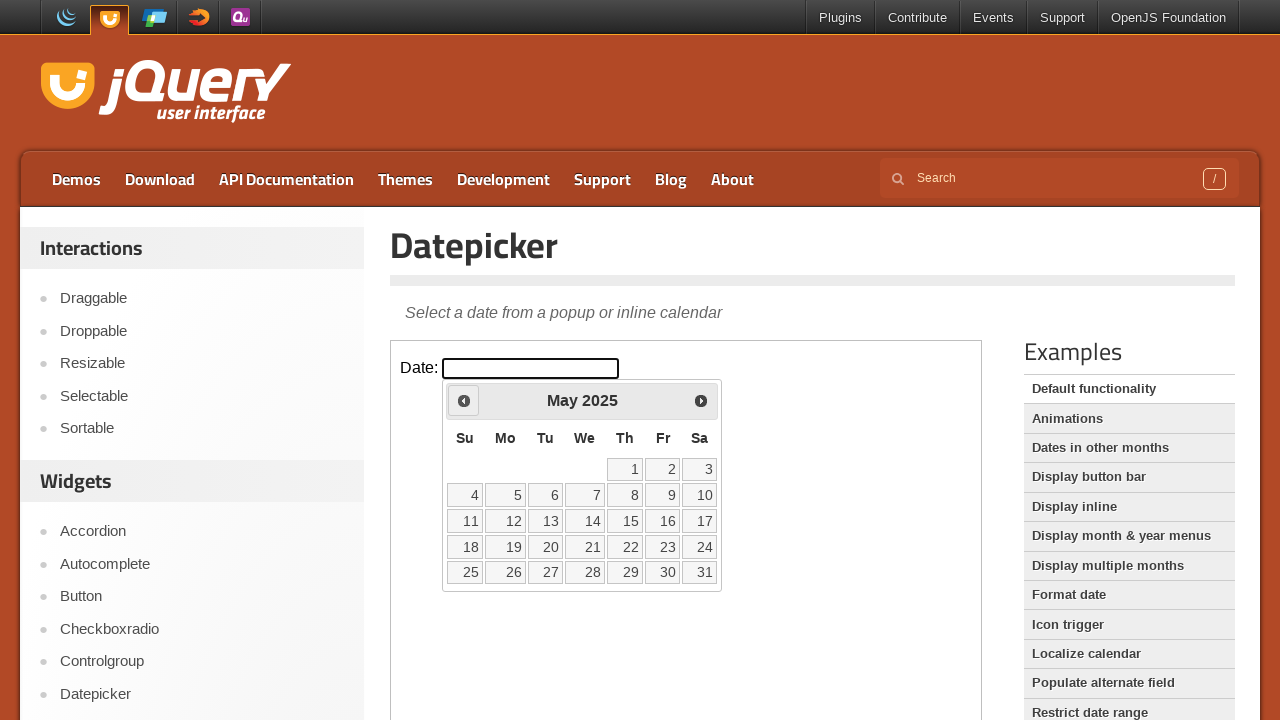

Clicked previous month button to navigate backwards at (464, 400) on iframe.demo-frame >> internal:control=enter-frame >> span.ui-icon-circle-triangl
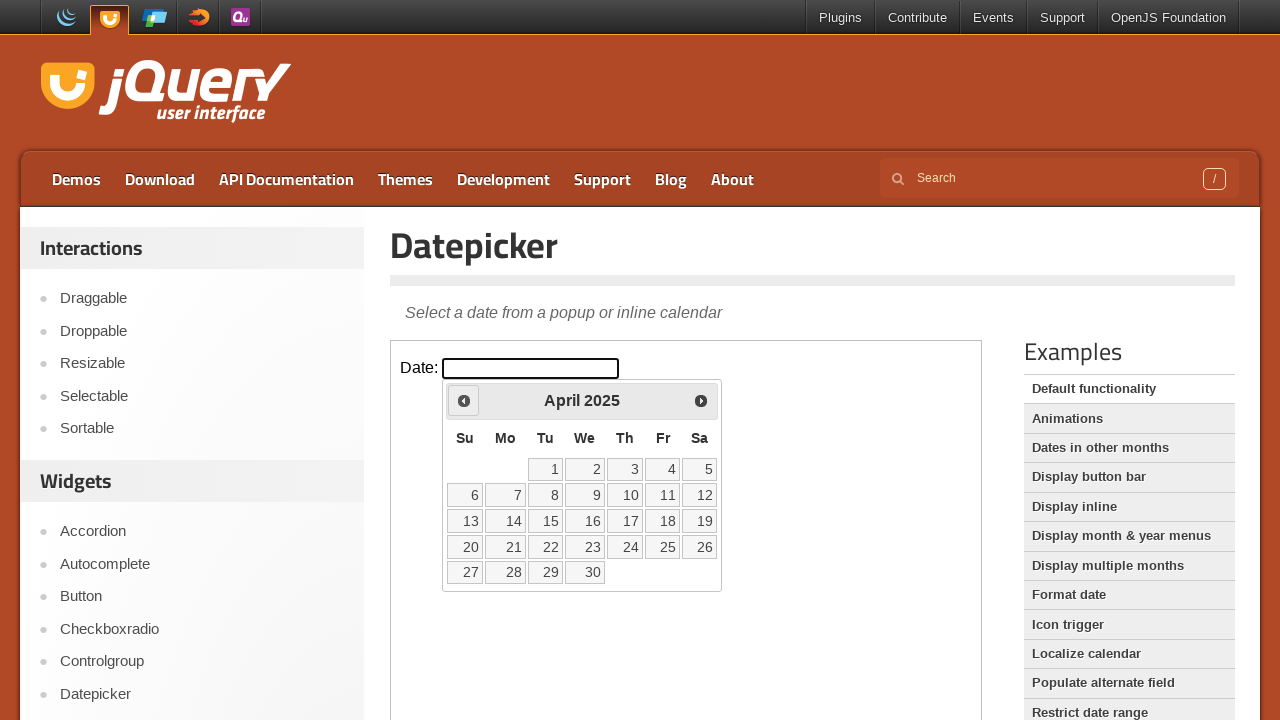

Waited 200ms for calendar to update
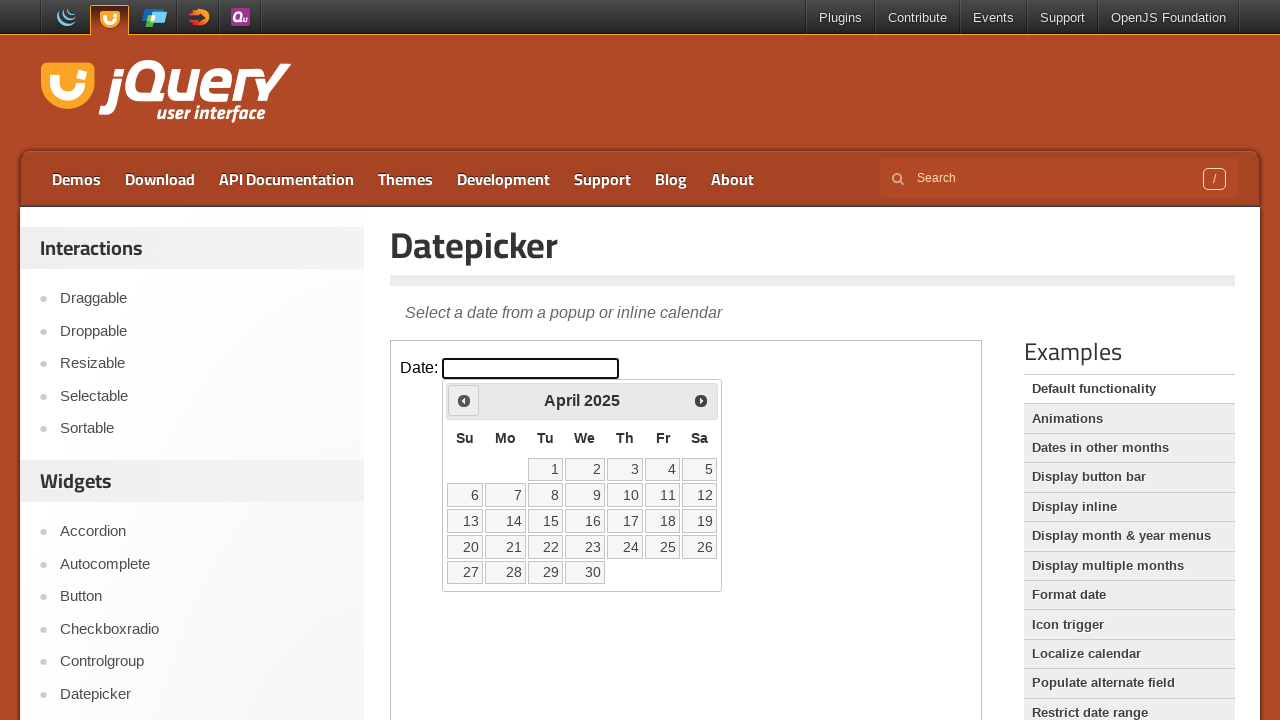

Retrieved current month/year: April 2025
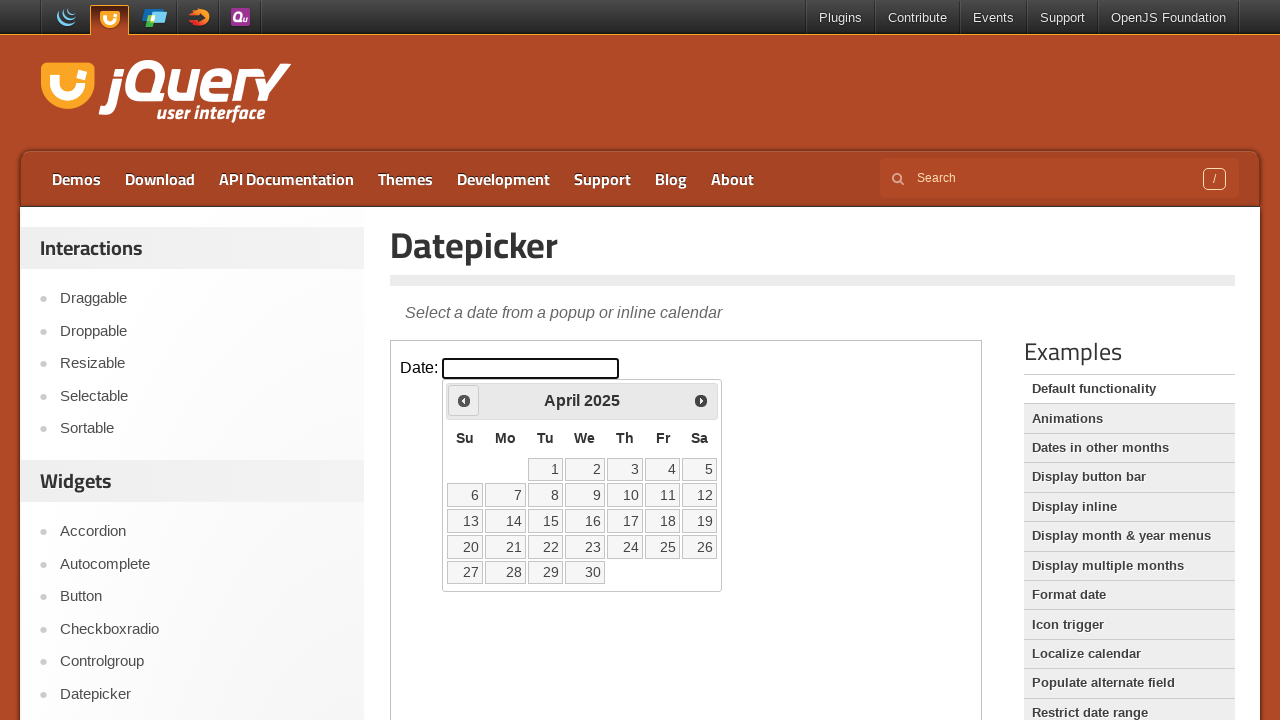

Clicked previous month button to navigate backwards at (464, 400) on iframe.demo-frame >> internal:control=enter-frame >> span.ui-icon-circle-triangl
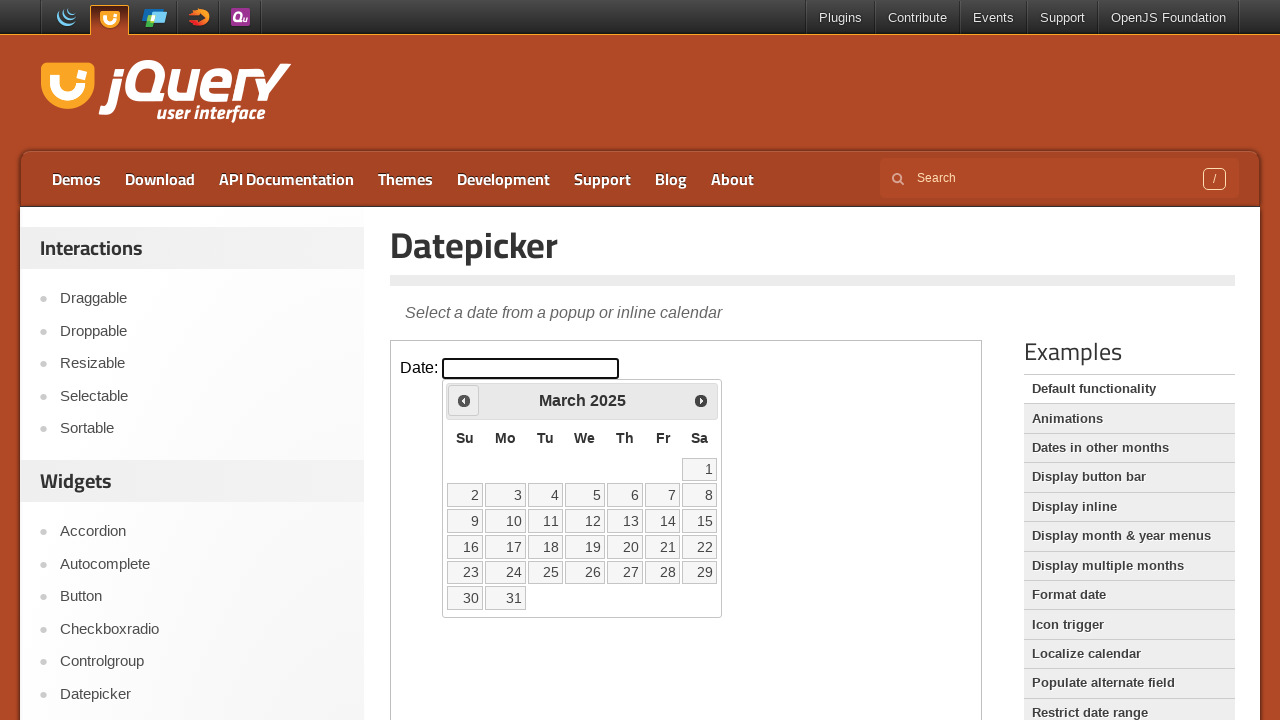

Waited 200ms for calendar to update
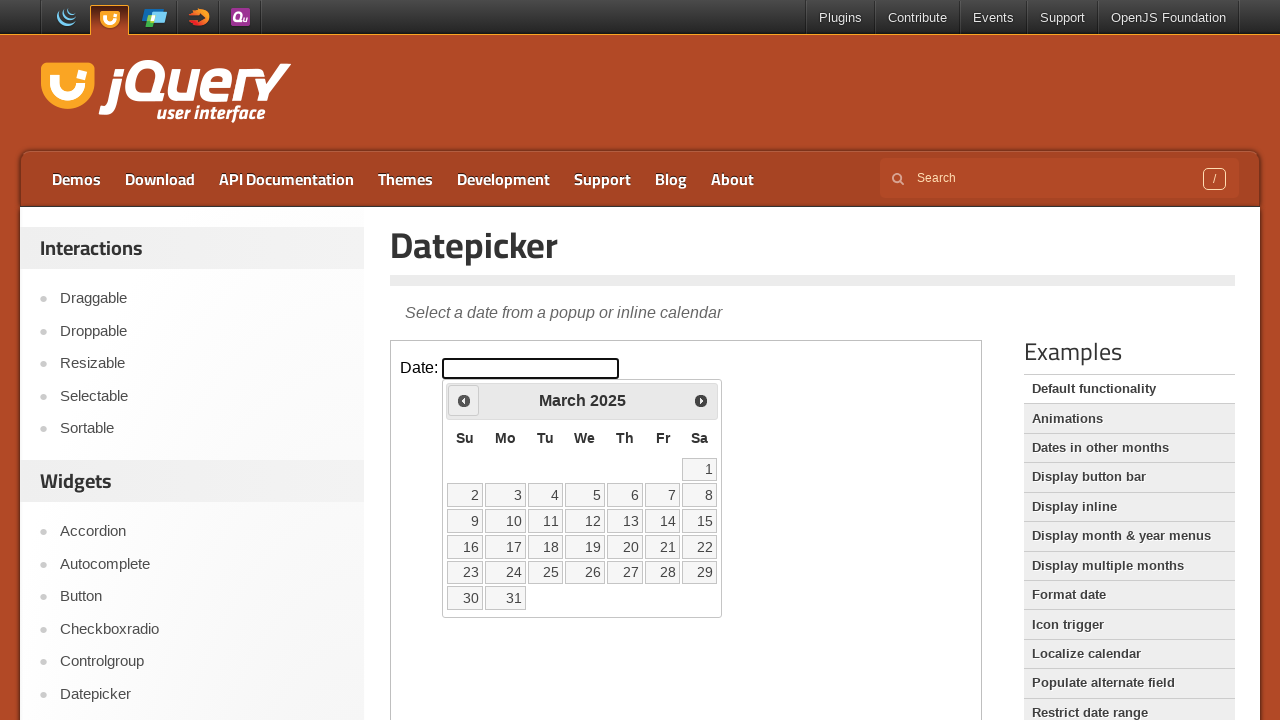

Retrieved current month/year: March 2025
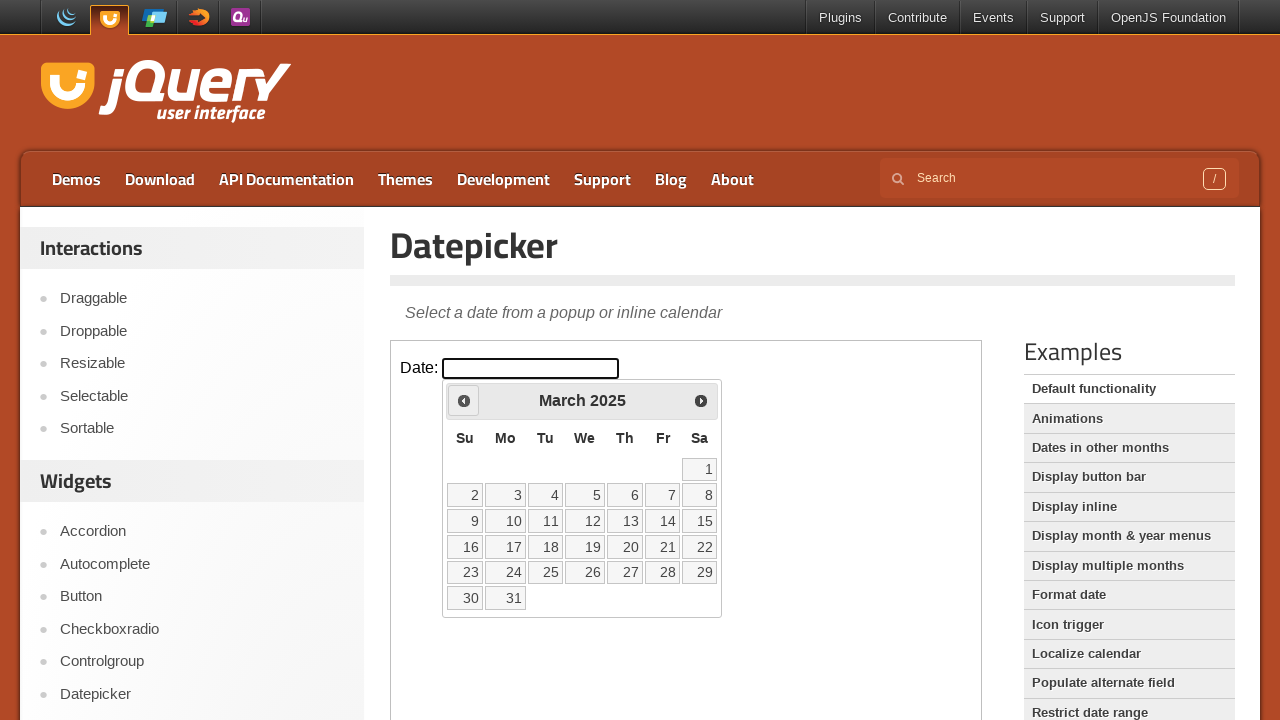

Clicked previous month button to navigate backwards at (464, 400) on iframe.demo-frame >> internal:control=enter-frame >> span.ui-icon-circle-triangl
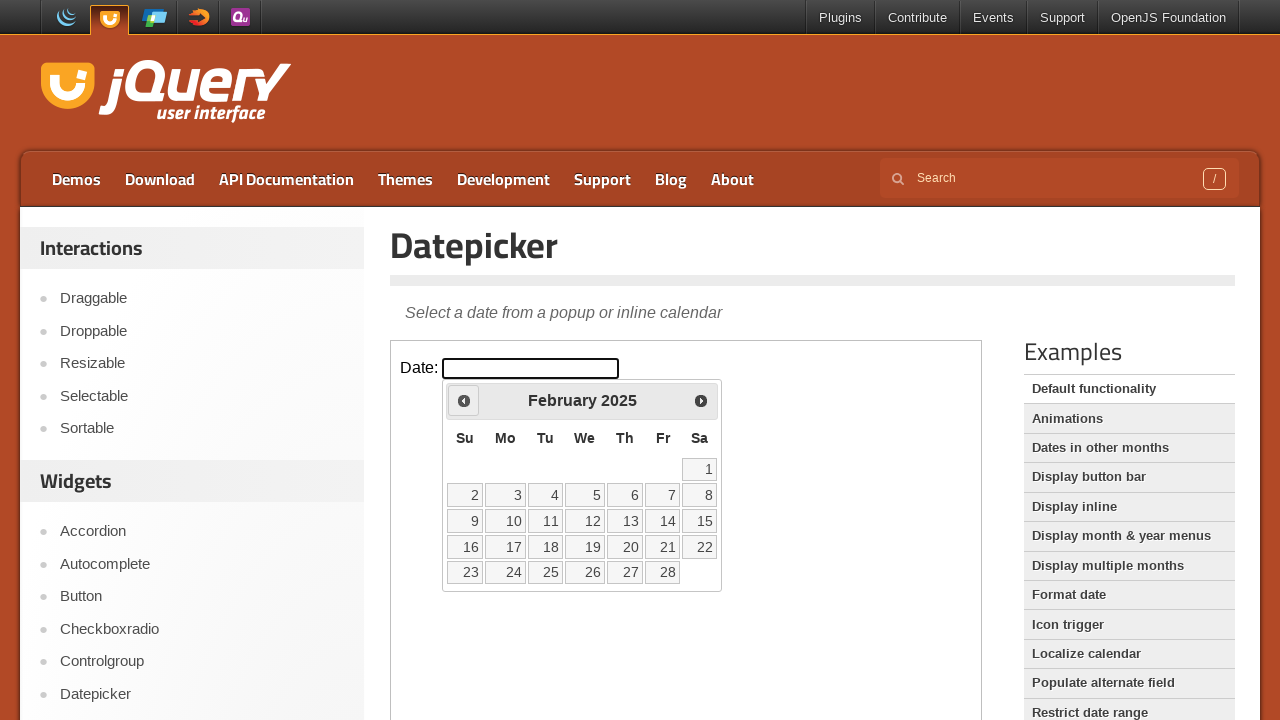

Waited 200ms for calendar to update
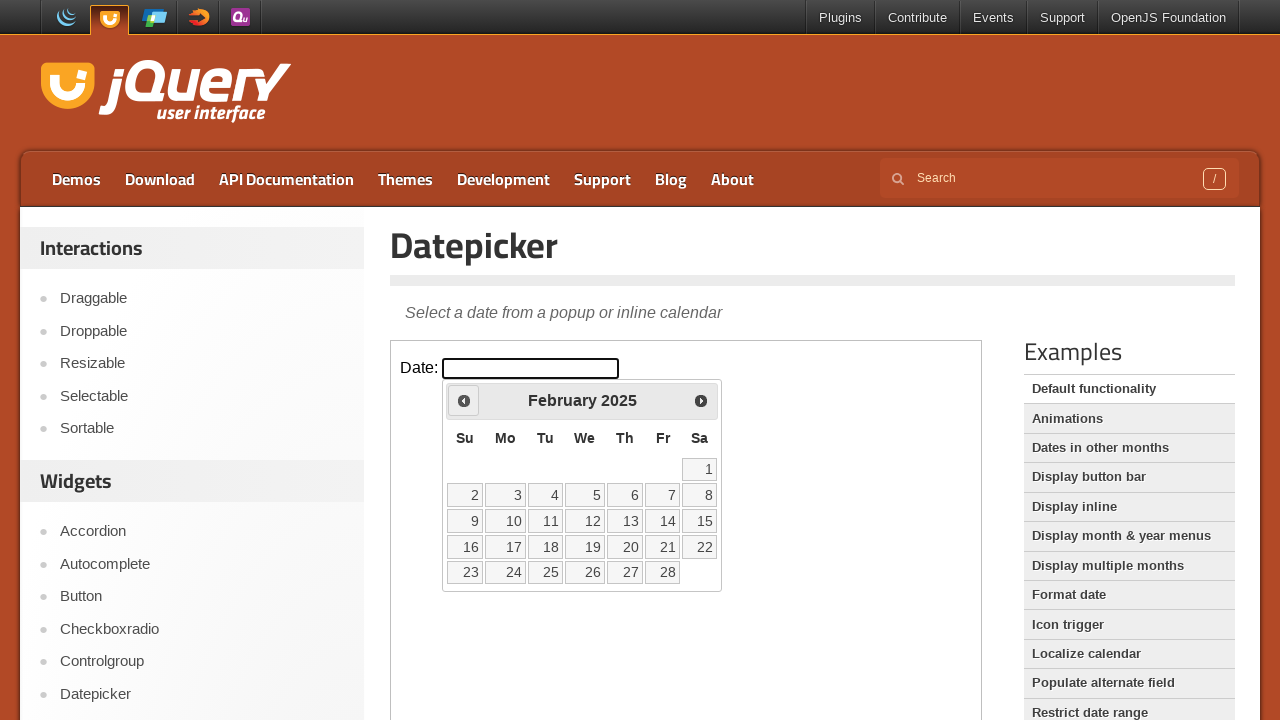

Retrieved current month/year: February 2025
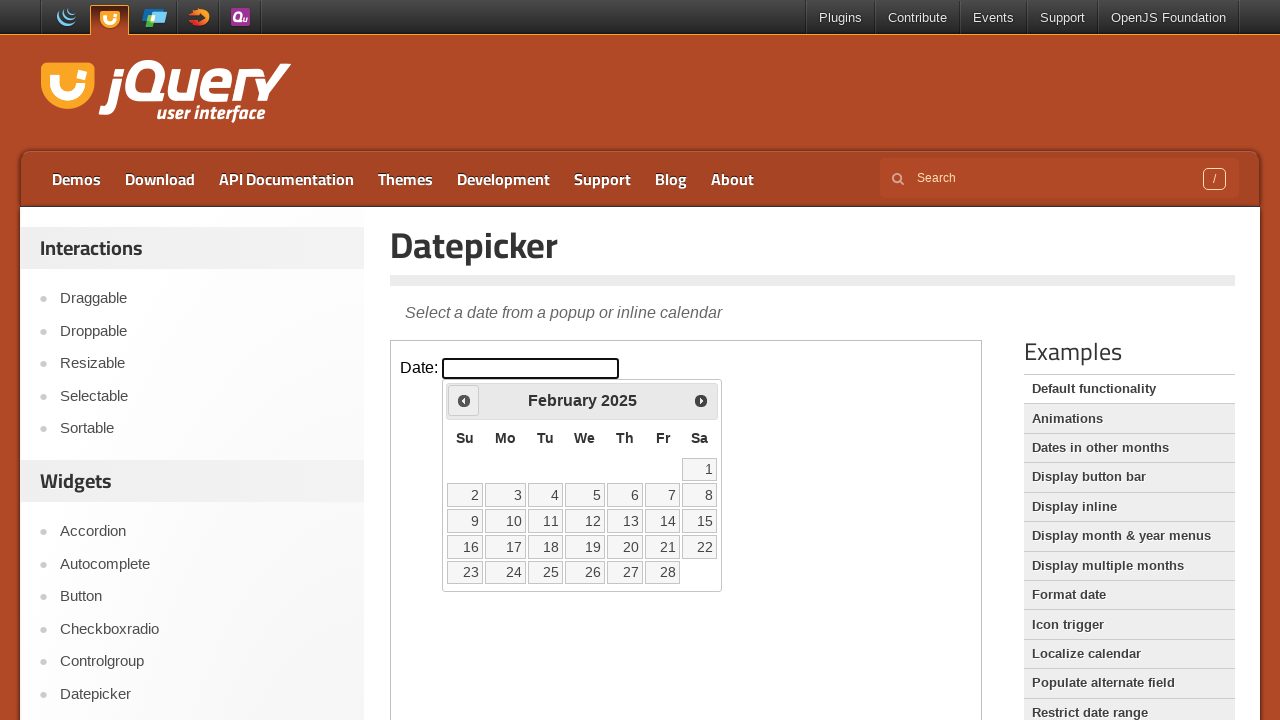

Clicked previous month button to navigate backwards at (464, 400) on iframe.demo-frame >> internal:control=enter-frame >> span.ui-icon-circle-triangl
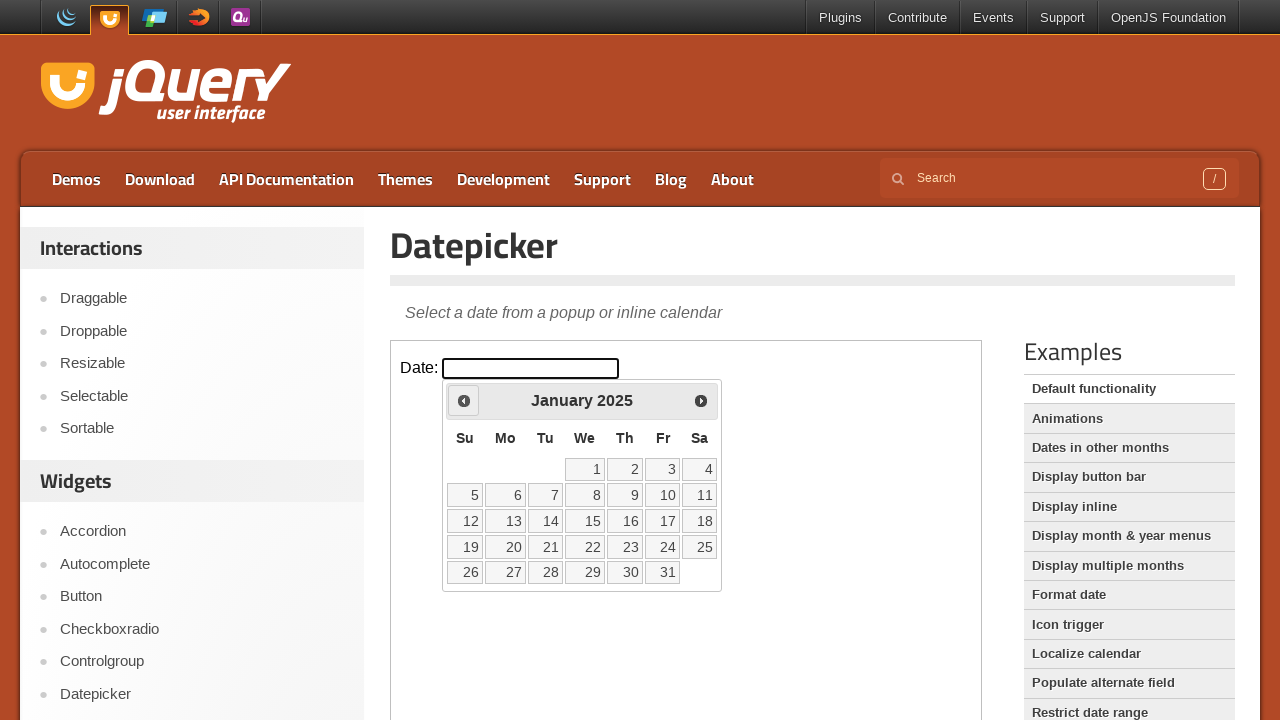

Waited 200ms for calendar to update
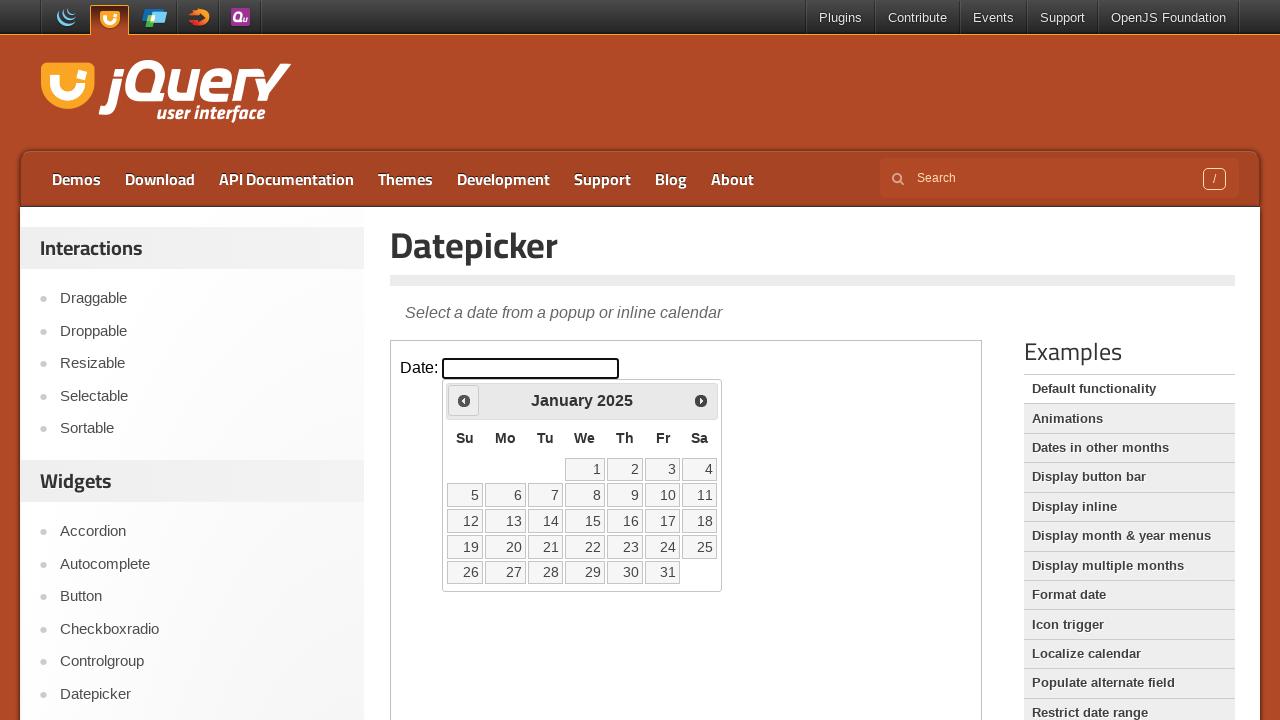

Retrieved current month/year: January 2025
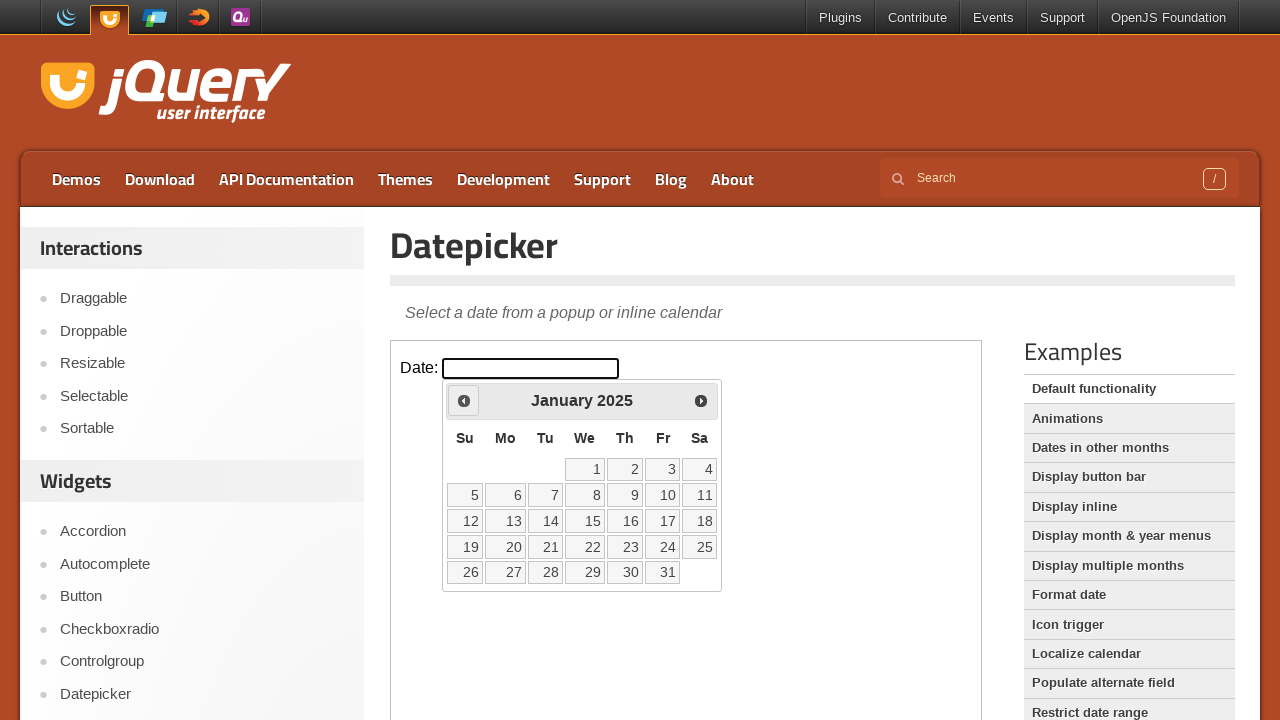

Clicked previous month button to navigate backwards at (464, 400) on iframe.demo-frame >> internal:control=enter-frame >> span.ui-icon-circle-triangl
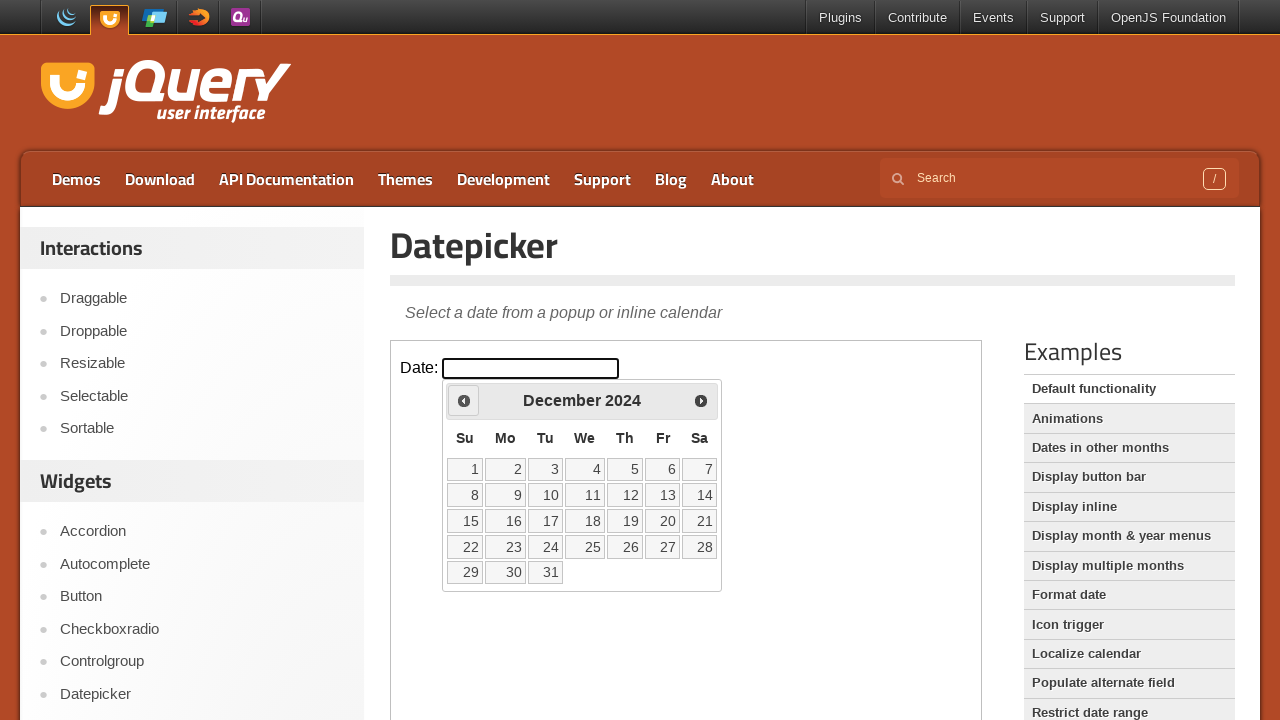

Waited 200ms for calendar to update
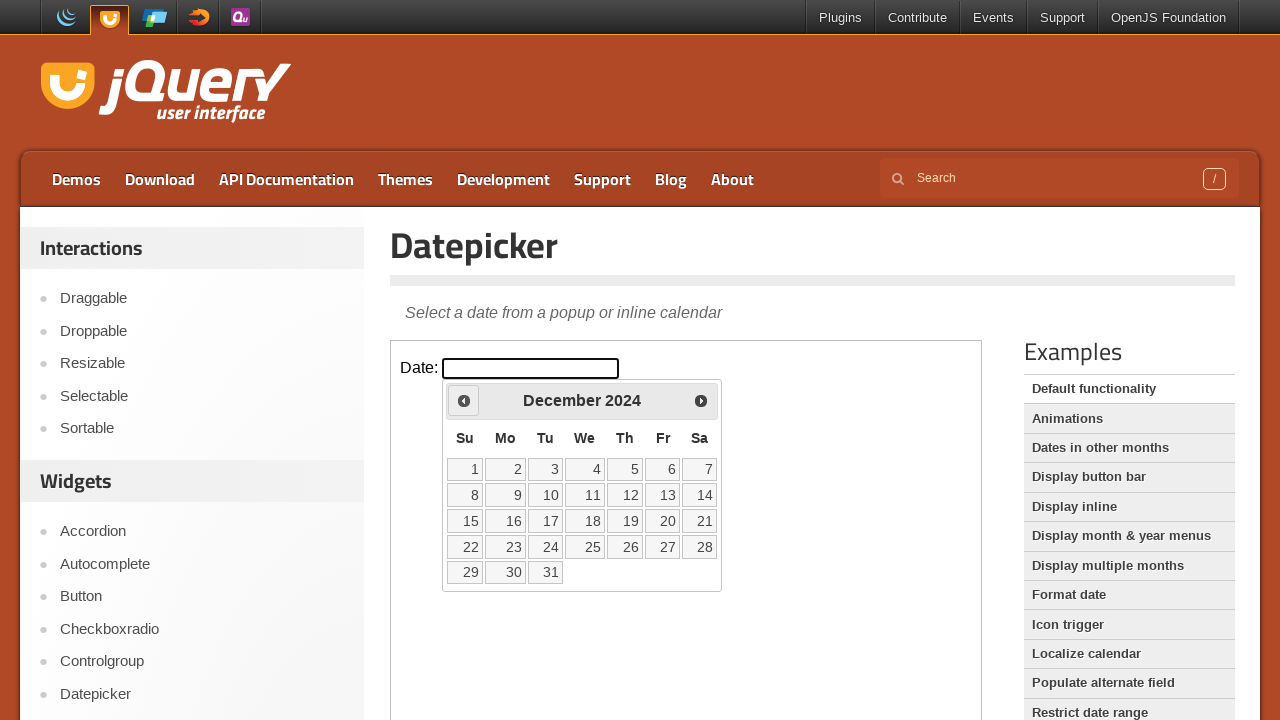

Retrieved current month/year: December 2024
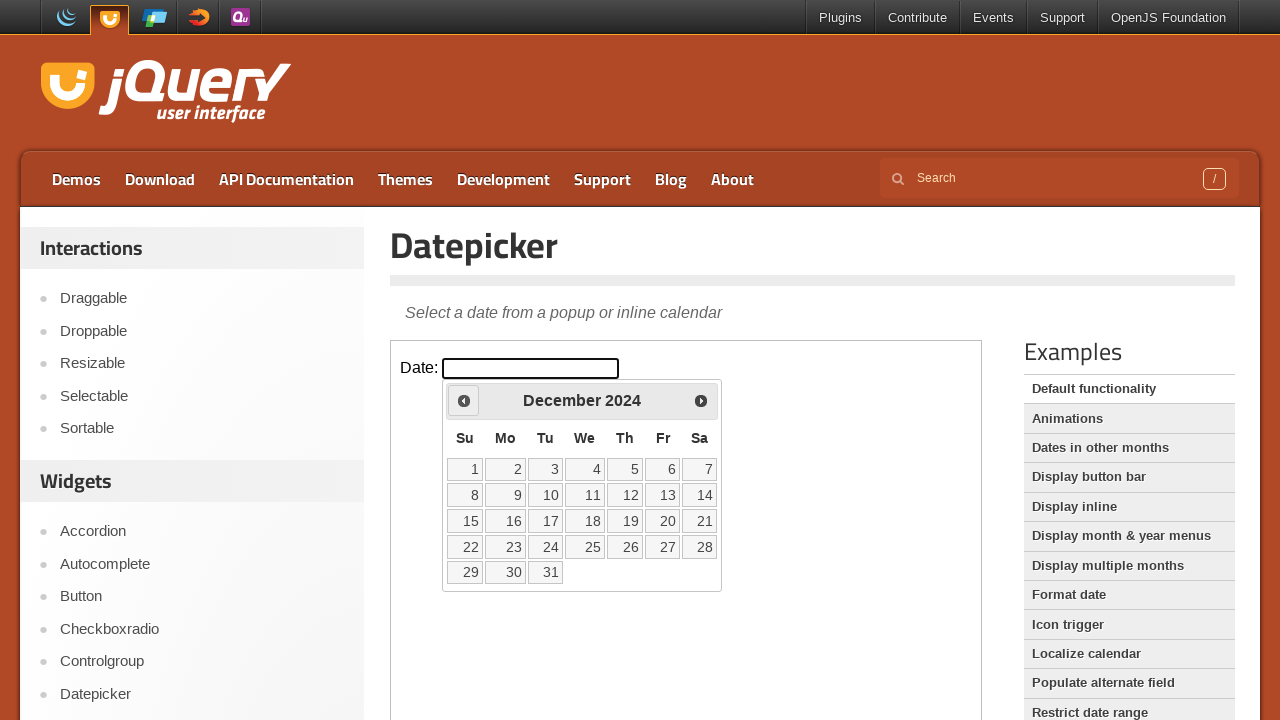

Clicked previous month button to navigate backwards at (464, 400) on iframe.demo-frame >> internal:control=enter-frame >> span.ui-icon-circle-triangl
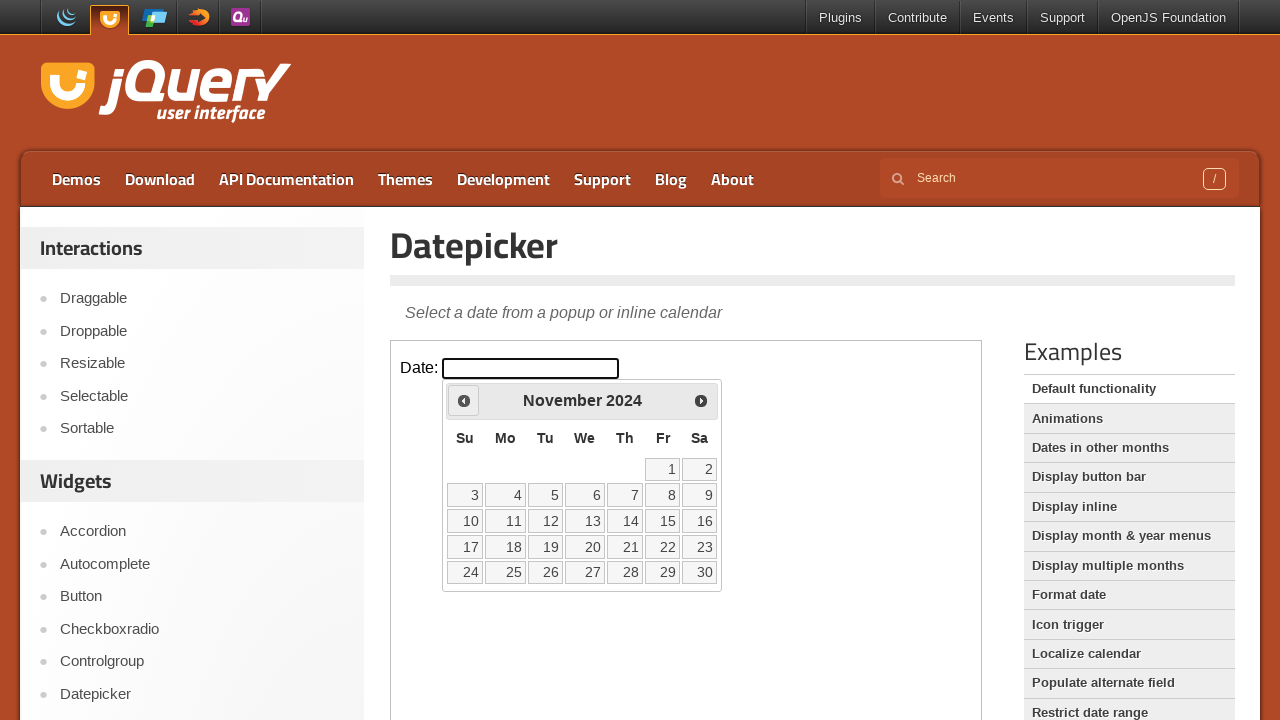

Waited 200ms for calendar to update
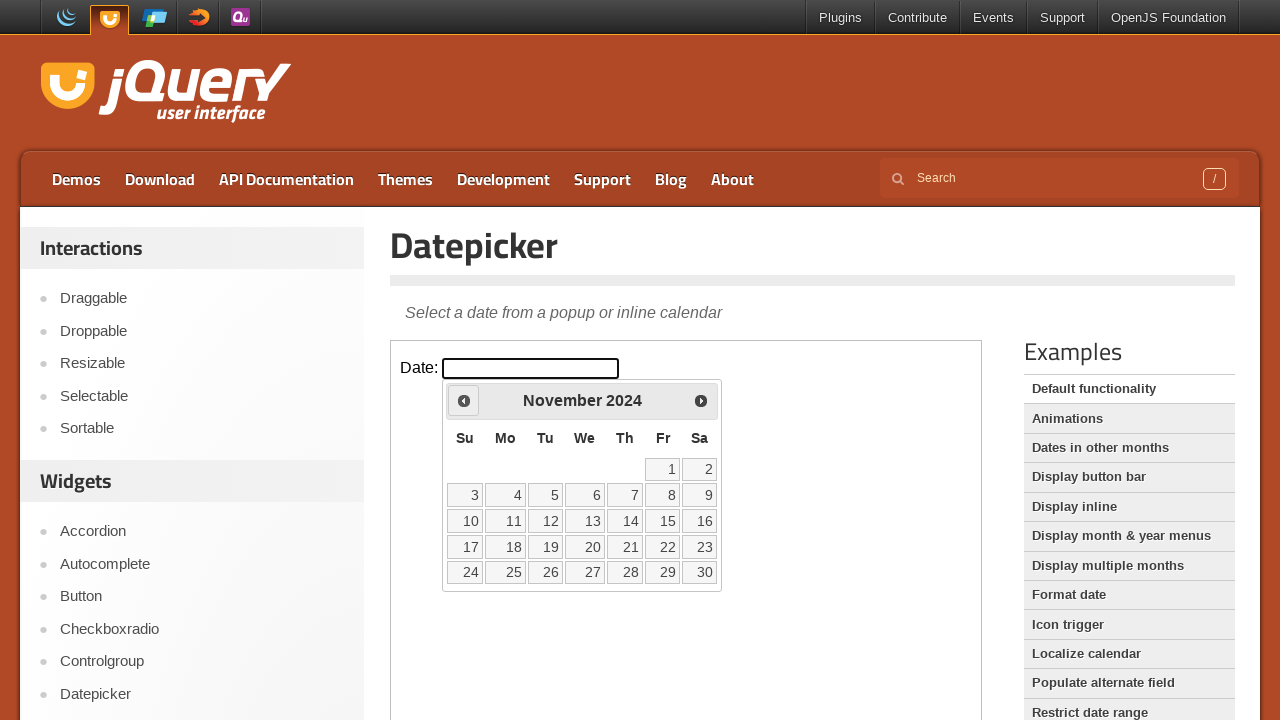

Retrieved current month/year: November 2024
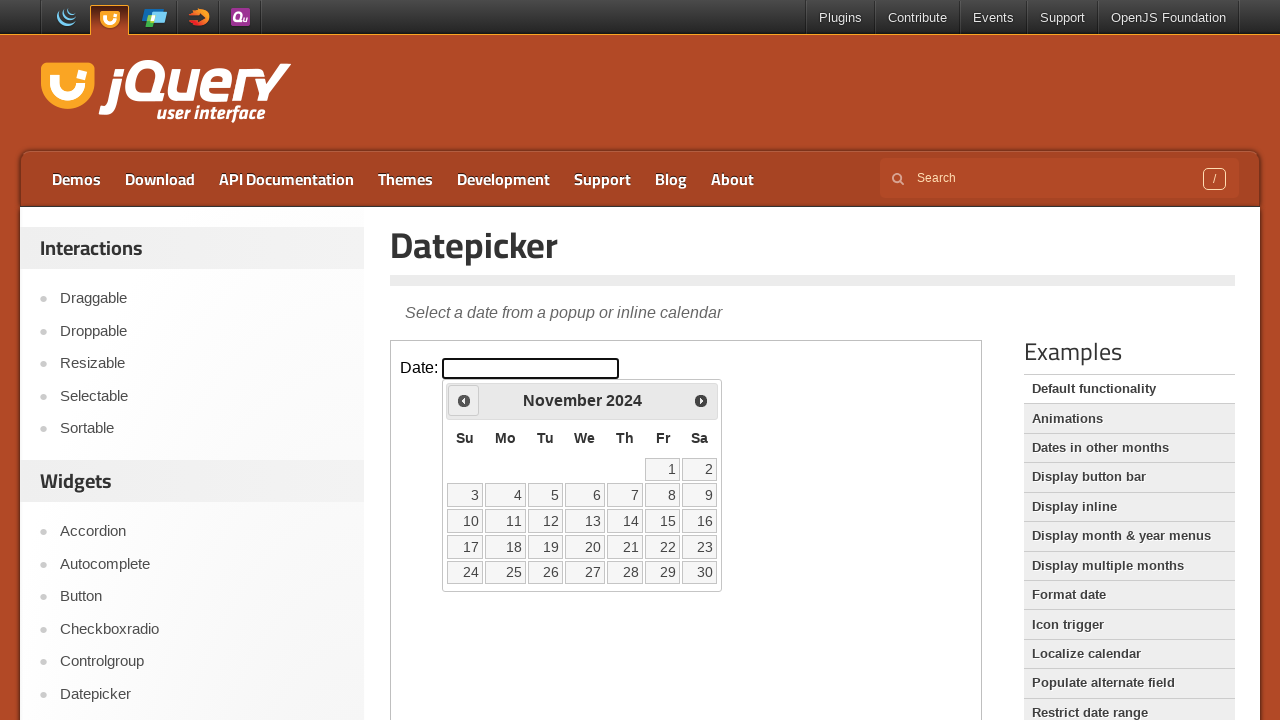

Clicked previous month button to navigate backwards at (464, 400) on iframe.demo-frame >> internal:control=enter-frame >> span.ui-icon-circle-triangl
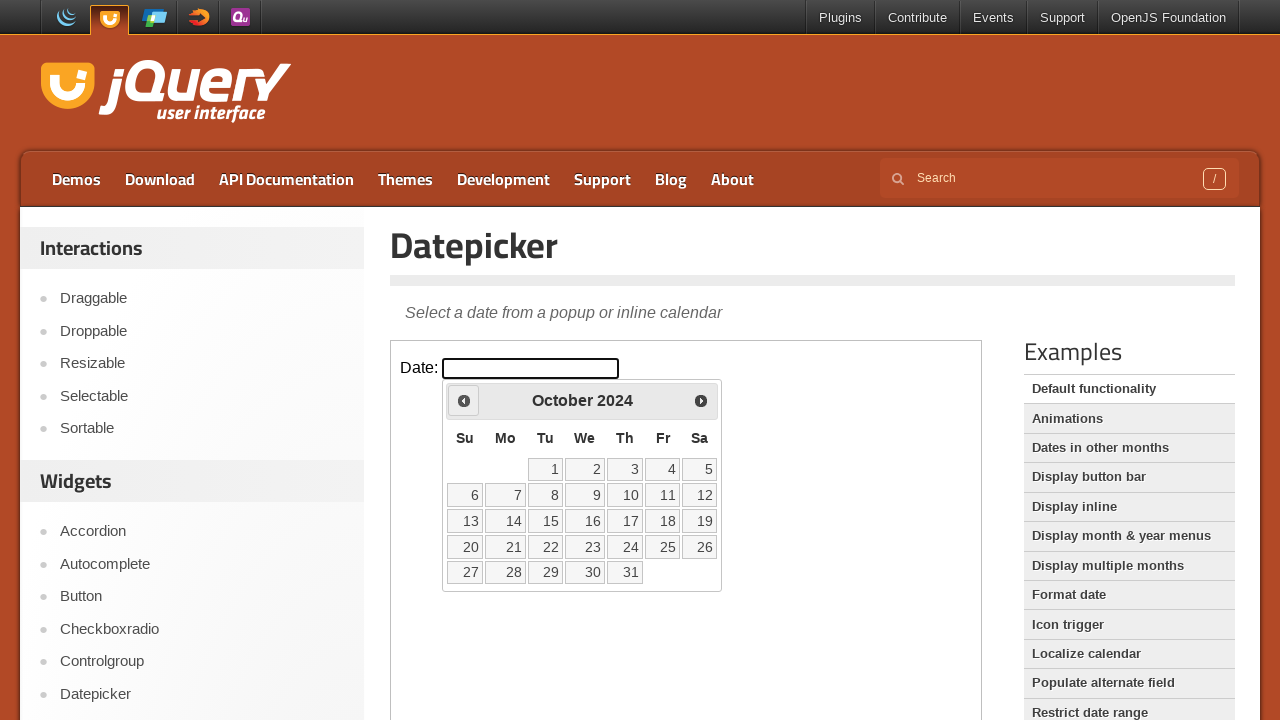

Waited 200ms for calendar to update
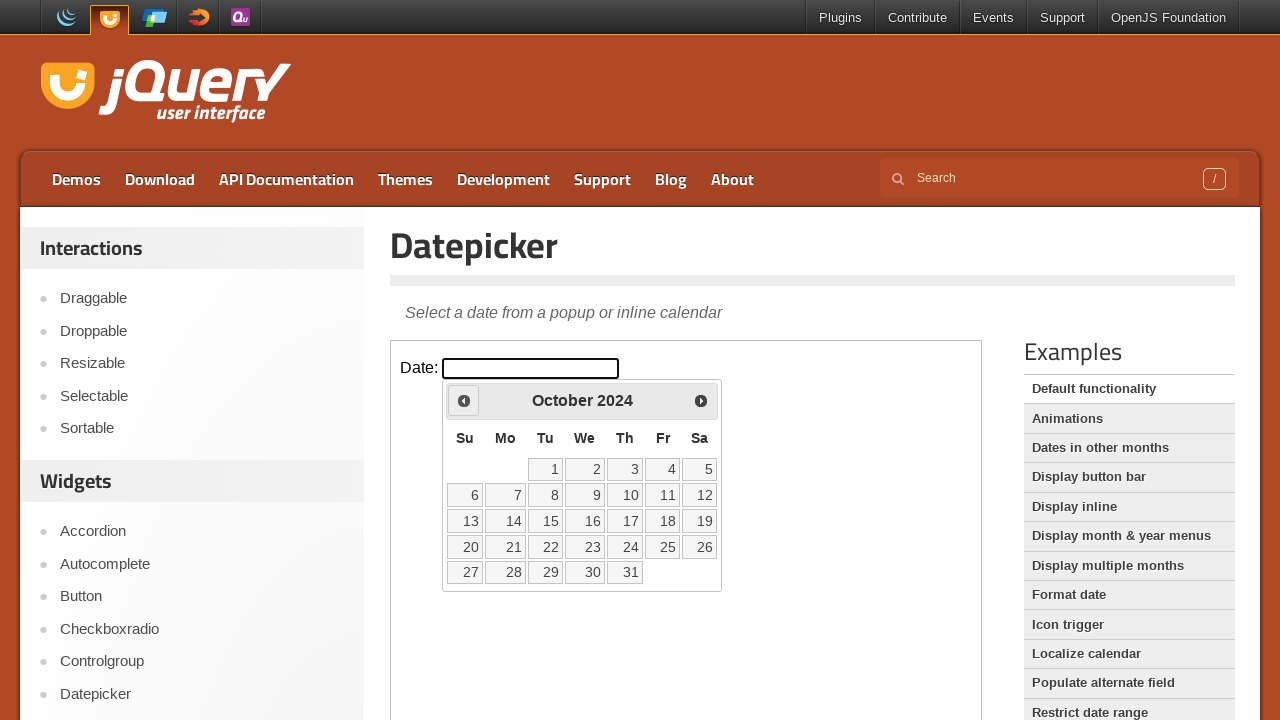

Retrieved current month/year: October 2024
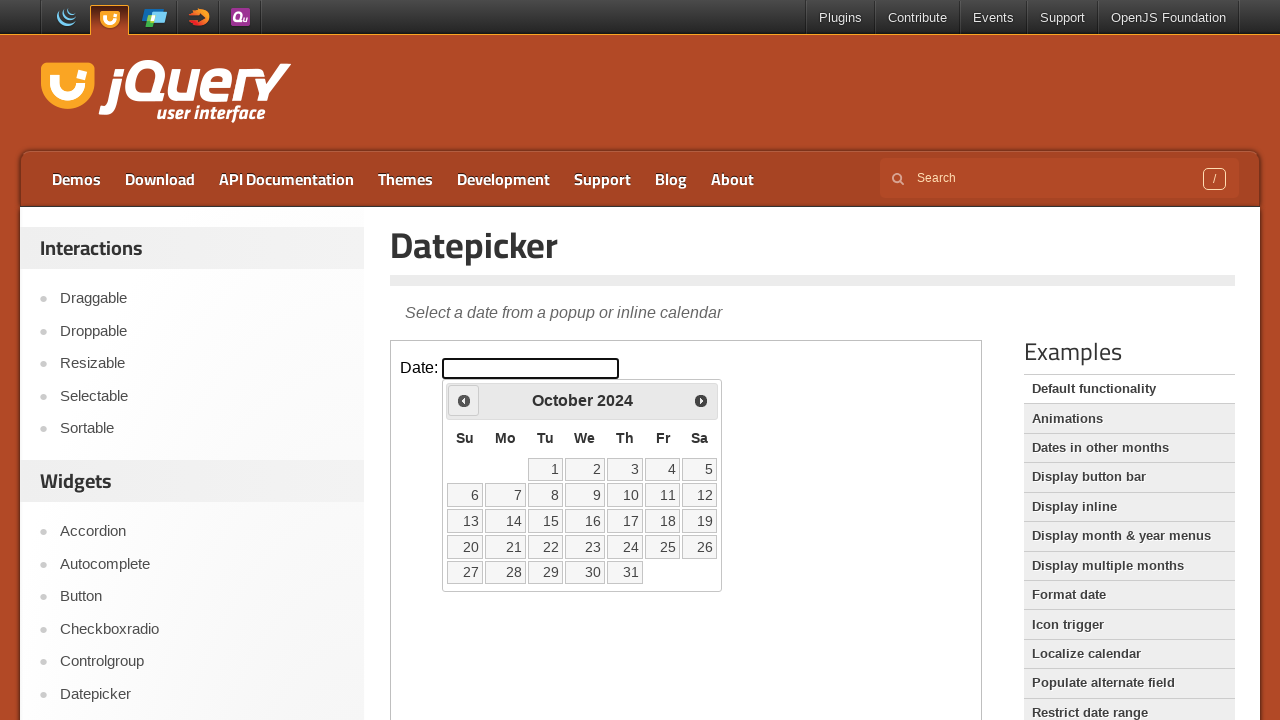

Clicked previous month button to navigate backwards at (464, 400) on iframe.demo-frame >> internal:control=enter-frame >> span.ui-icon-circle-triangl
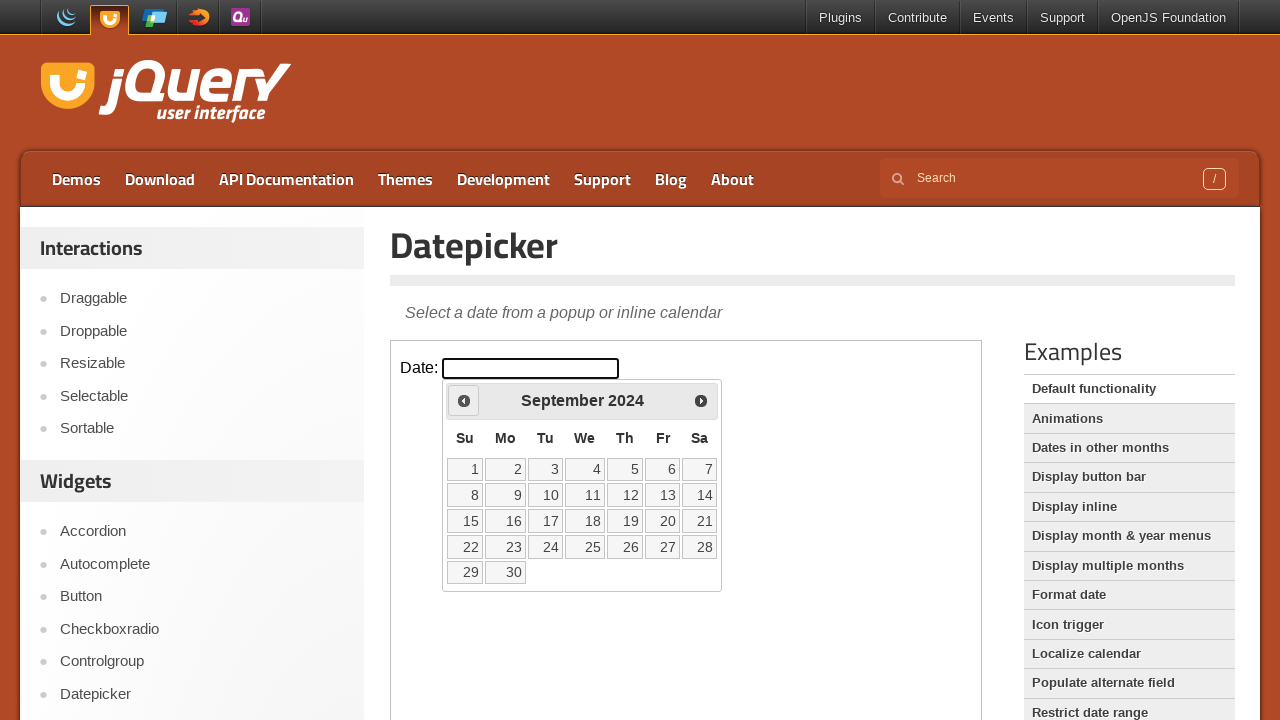

Waited 200ms for calendar to update
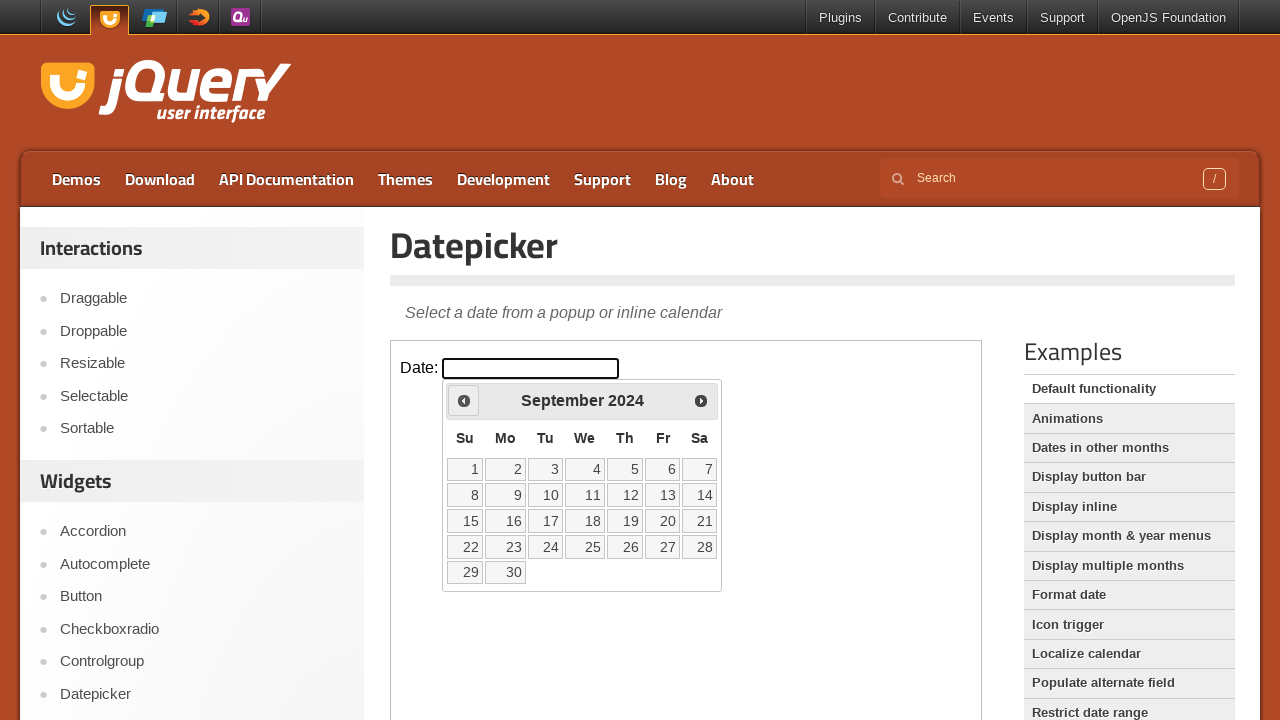

Retrieved current month/year: September 2024
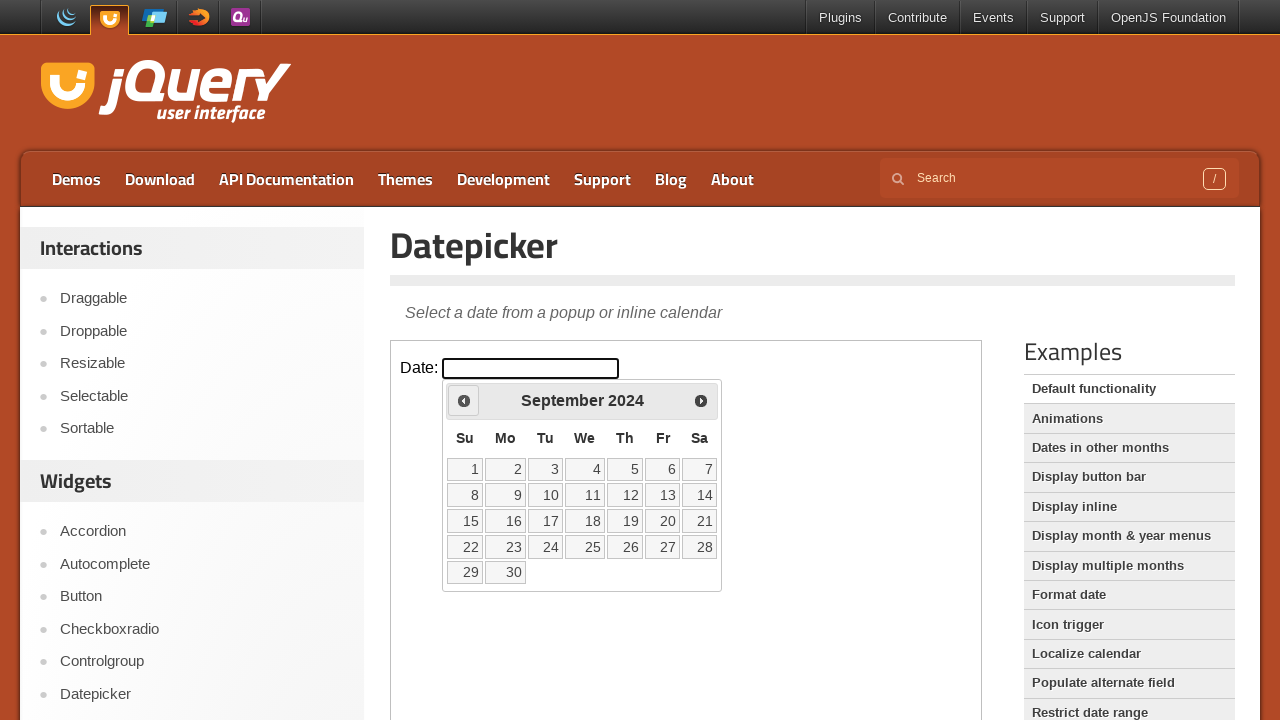

Clicked previous month button to navigate backwards at (464, 400) on iframe.demo-frame >> internal:control=enter-frame >> span.ui-icon-circle-triangl
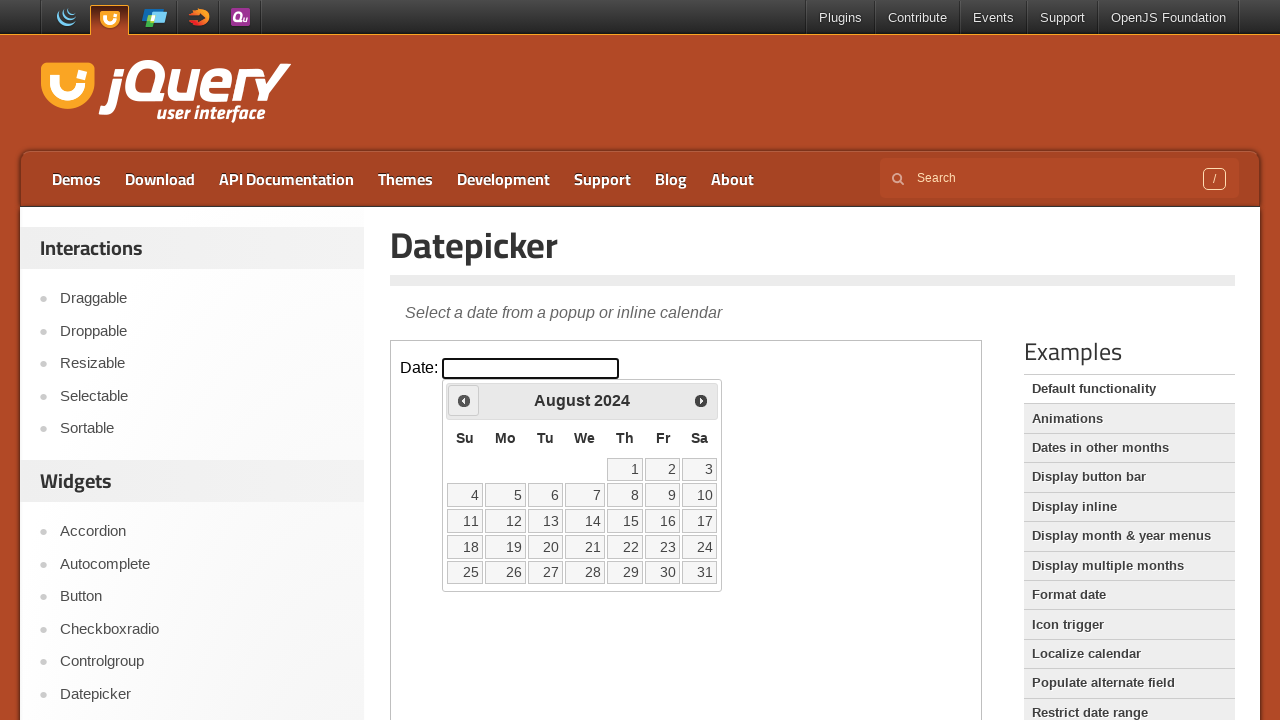

Waited 200ms for calendar to update
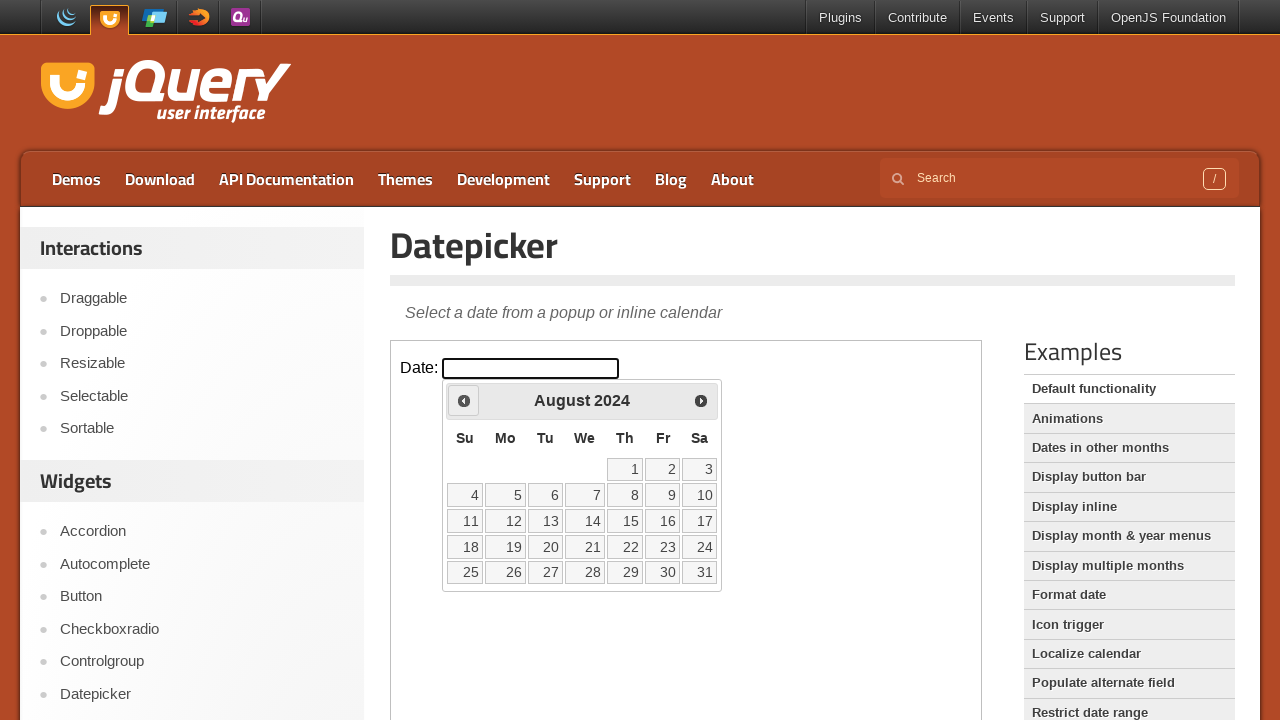

Retrieved current month/year: August 2024
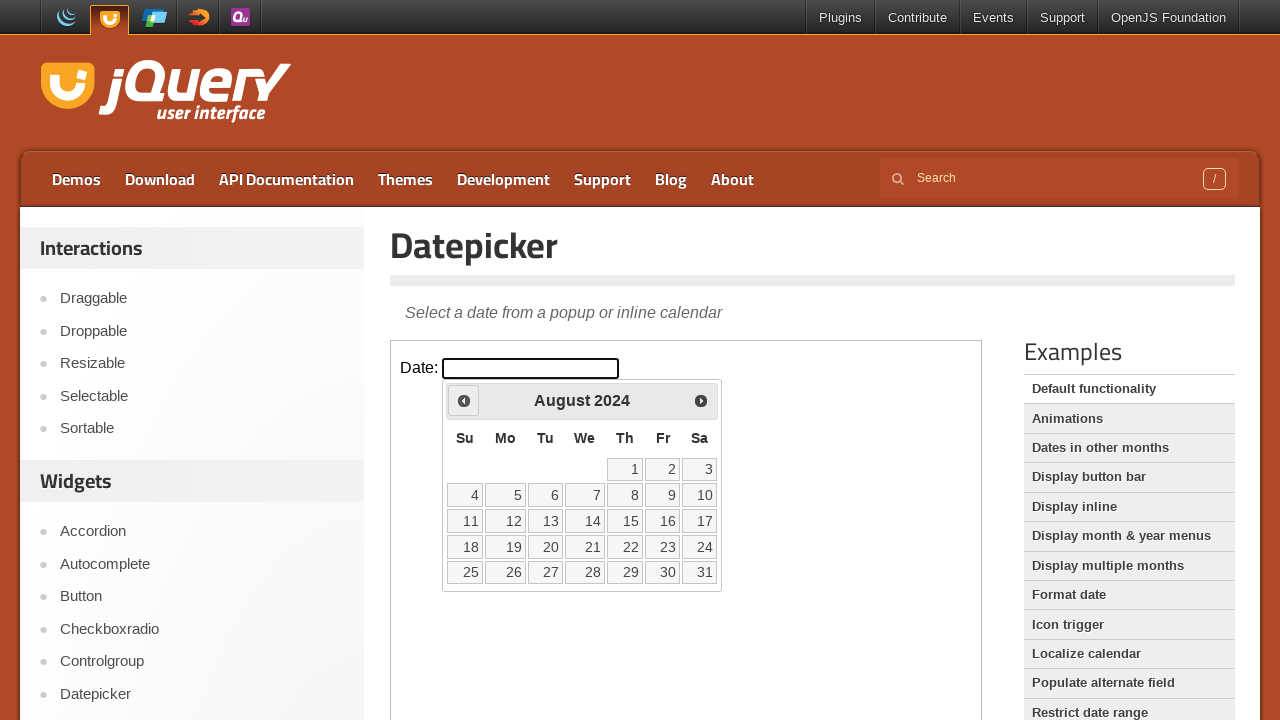

Clicked previous month button to navigate backwards at (464, 400) on iframe.demo-frame >> internal:control=enter-frame >> span.ui-icon-circle-triangl
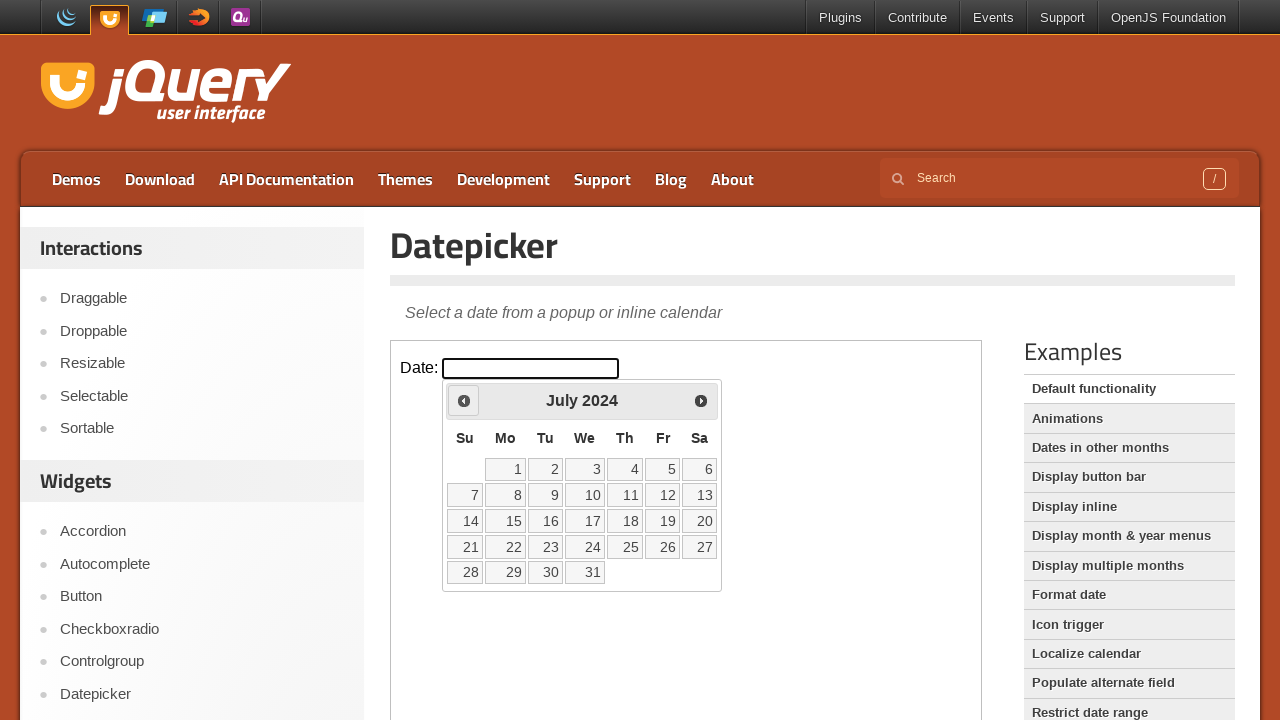

Waited 200ms for calendar to update
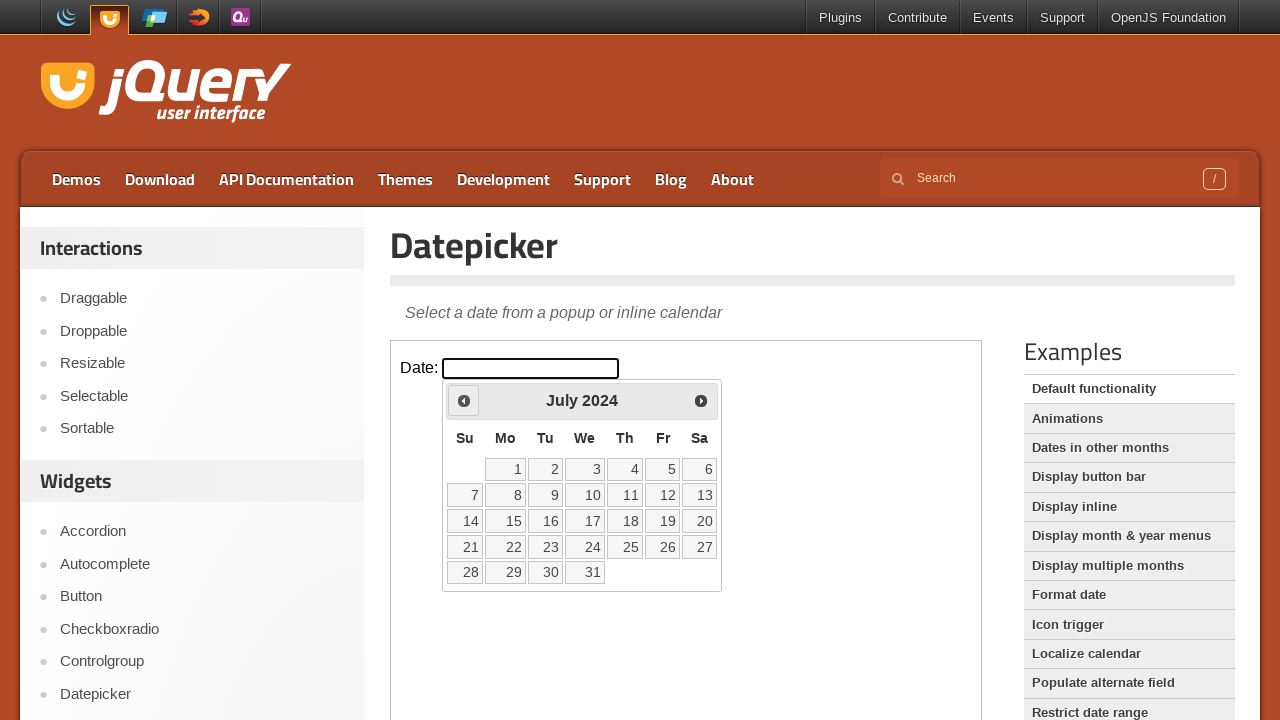

Retrieved current month/year: July 2024
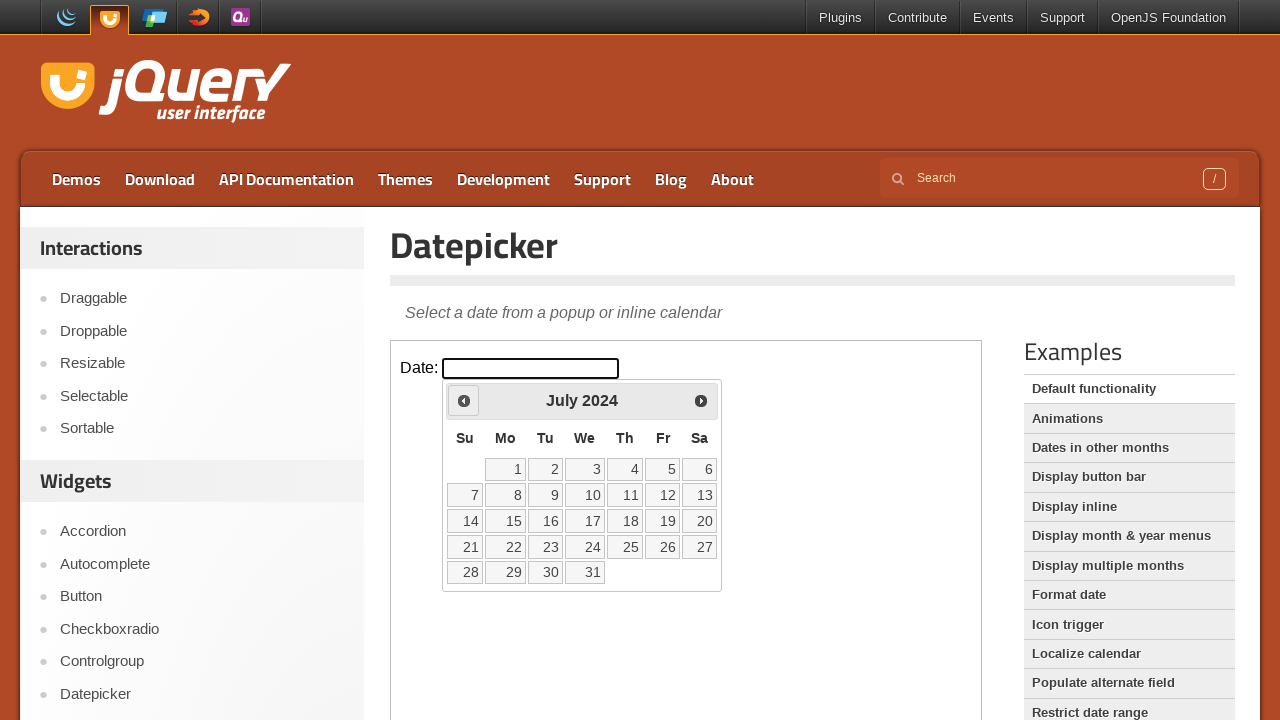

Clicked previous month button to navigate backwards at (464, 400) on iframe.demo-frame >> internal:control=enter-frame >> span.ui-icon-circle-triangl
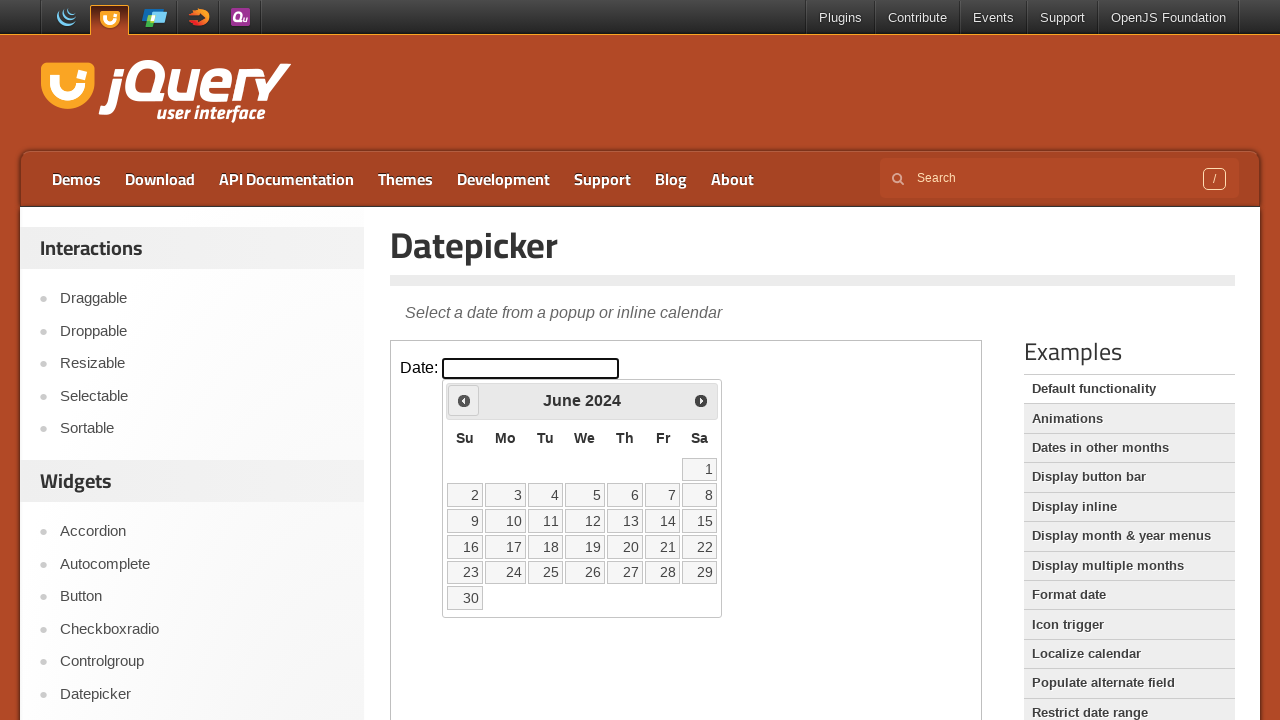

Waited 200ms for calendar to update
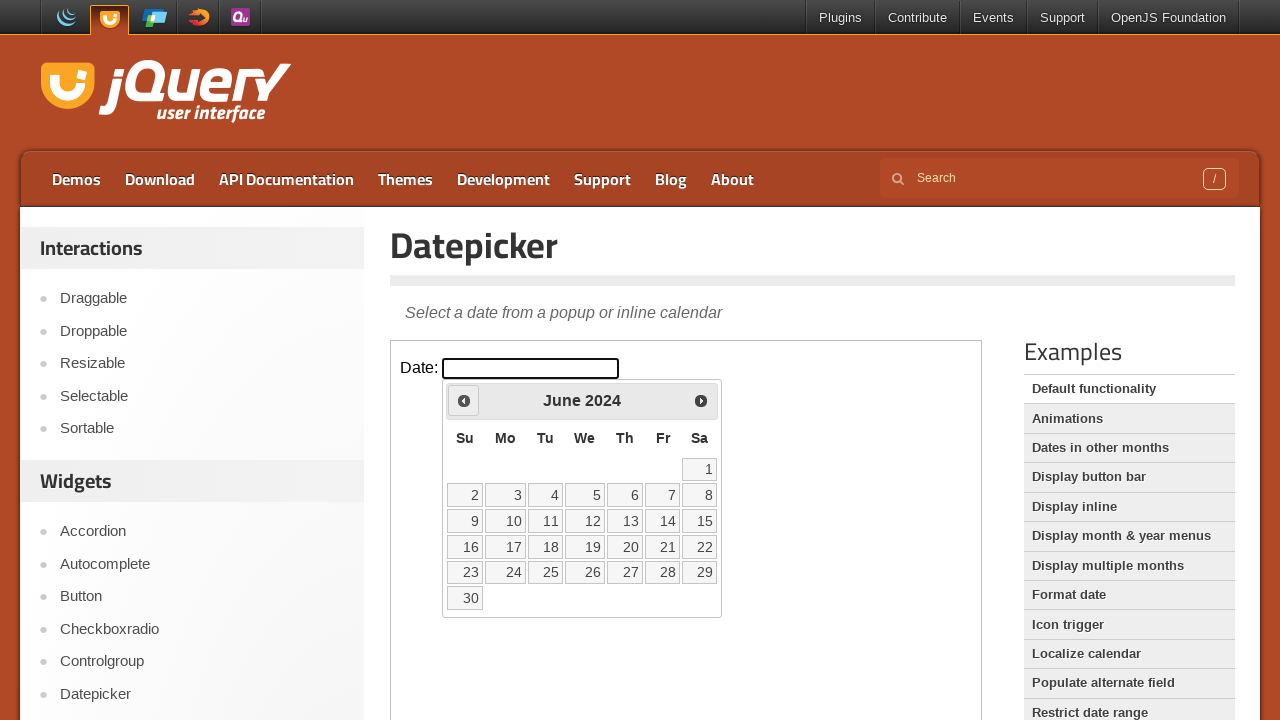

Retrieved current month/year: June 2024
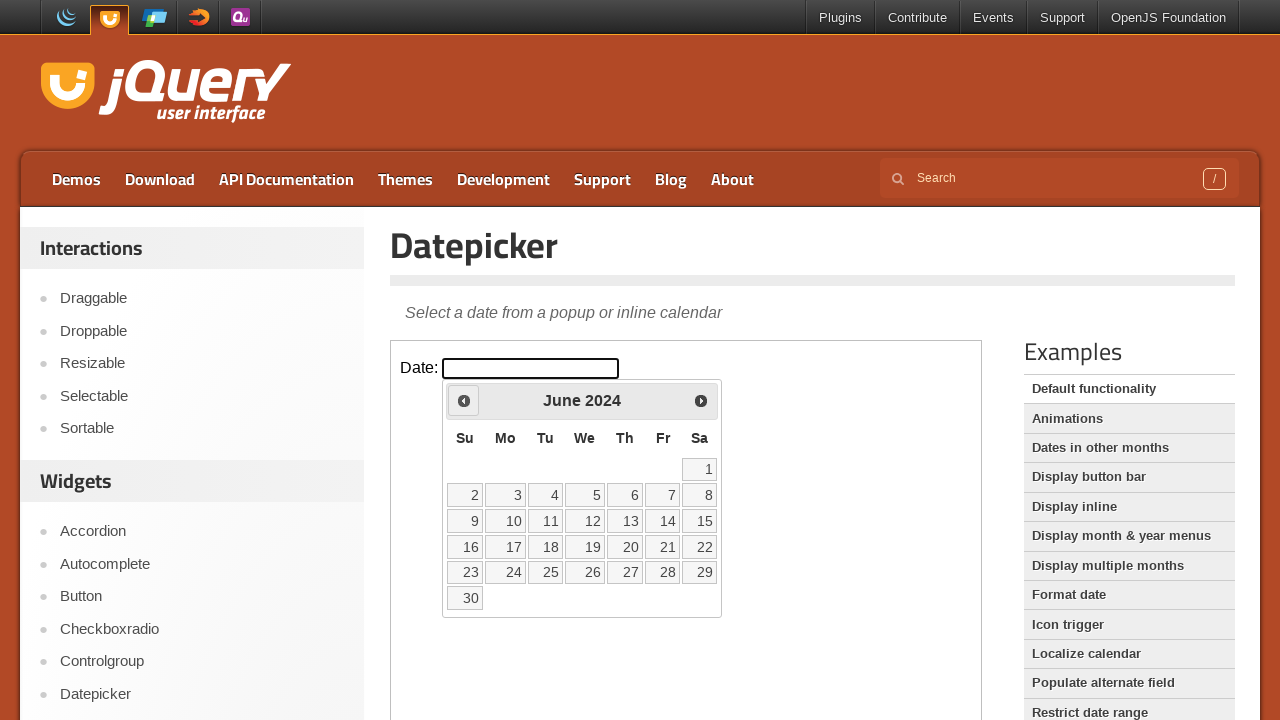

Clicked previous month button to navigate backwards at (464, 400) on iframe.demo-frame >> internal:control=enter-frame >> span.ui-icon-circle-triangl
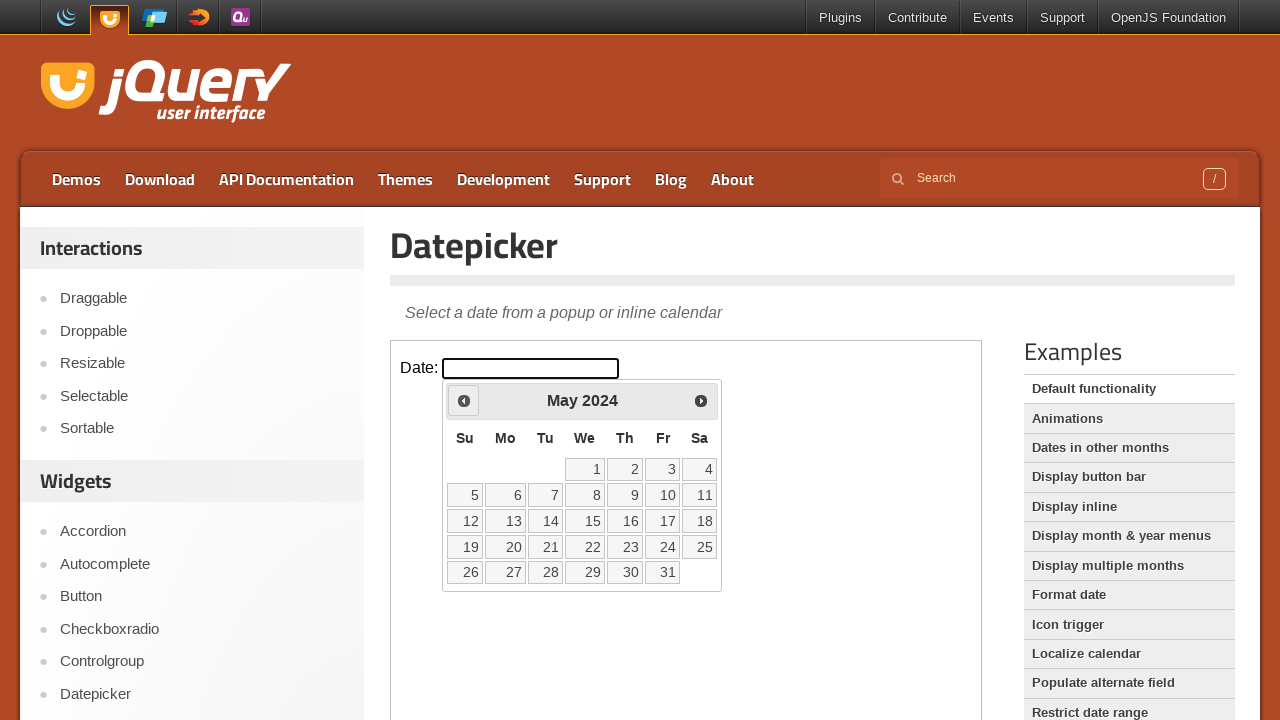

Waited 200ms for calendar to update
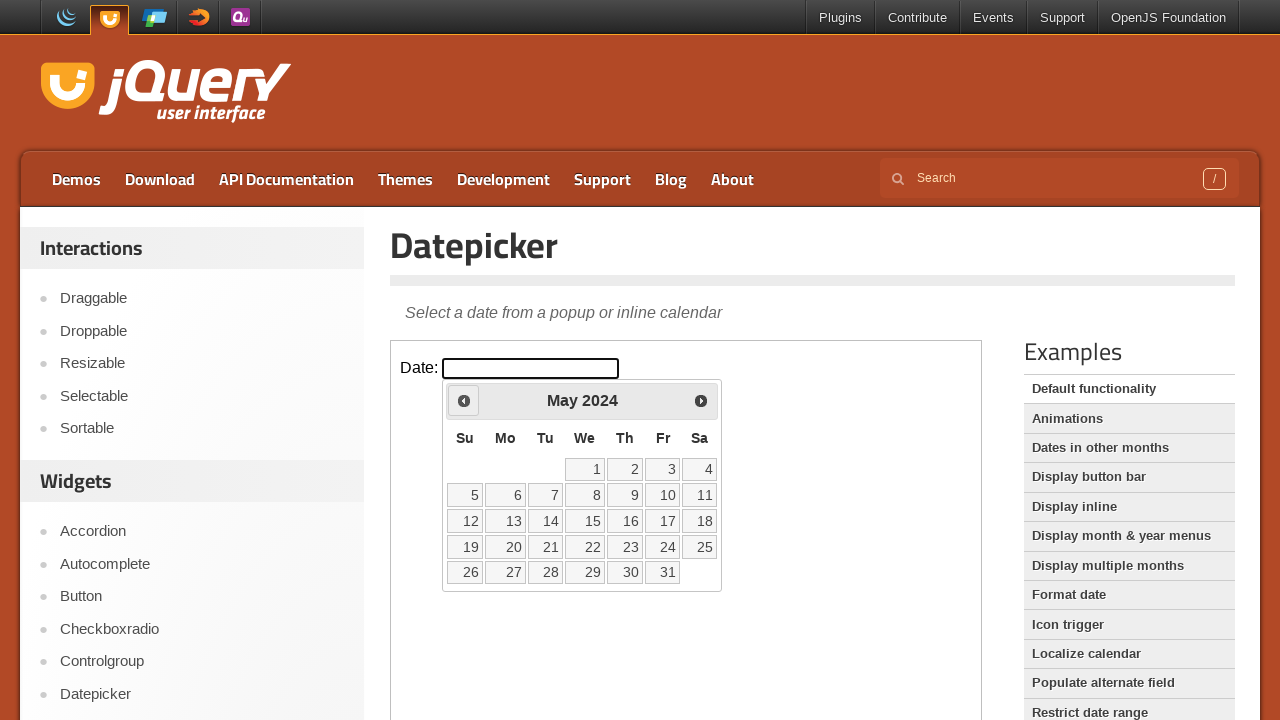

Retrieved current month/year: May 2024
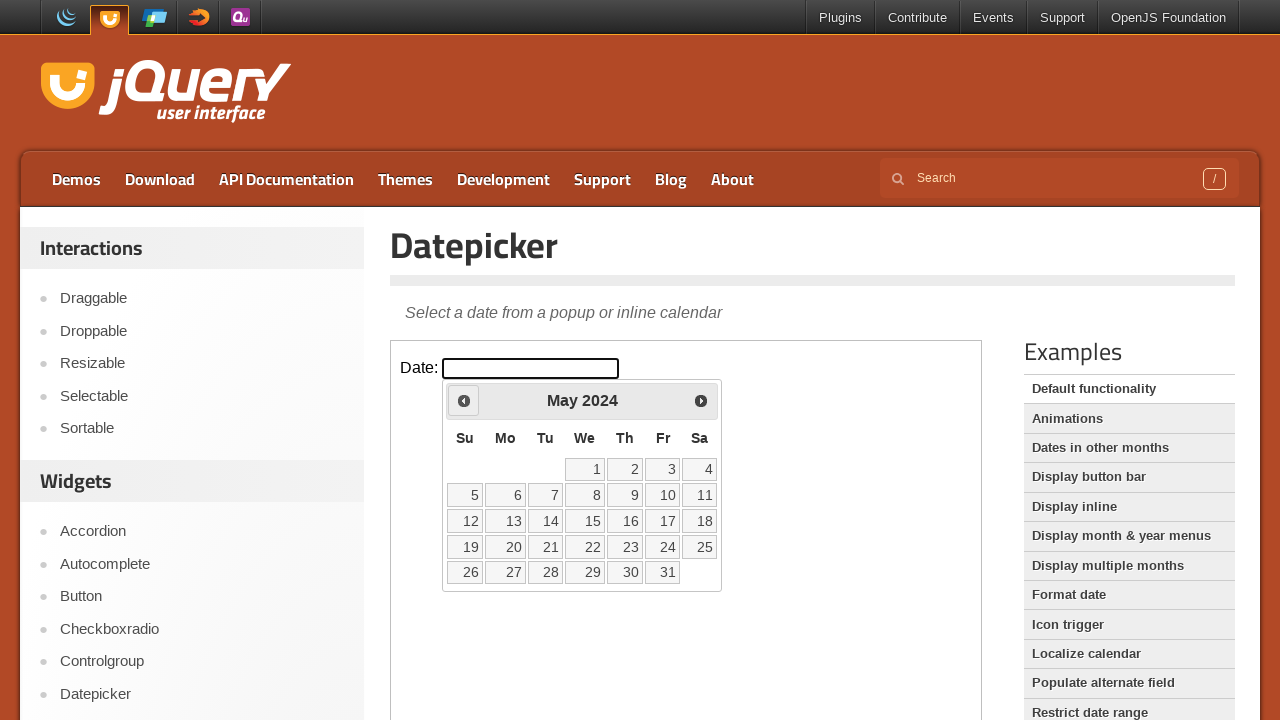

Clicked previous month button to navigate backwards at (464, 400) on iframe.demo-frame >> internal:control=enter-frame >> span.ui-icon-circle-triangl
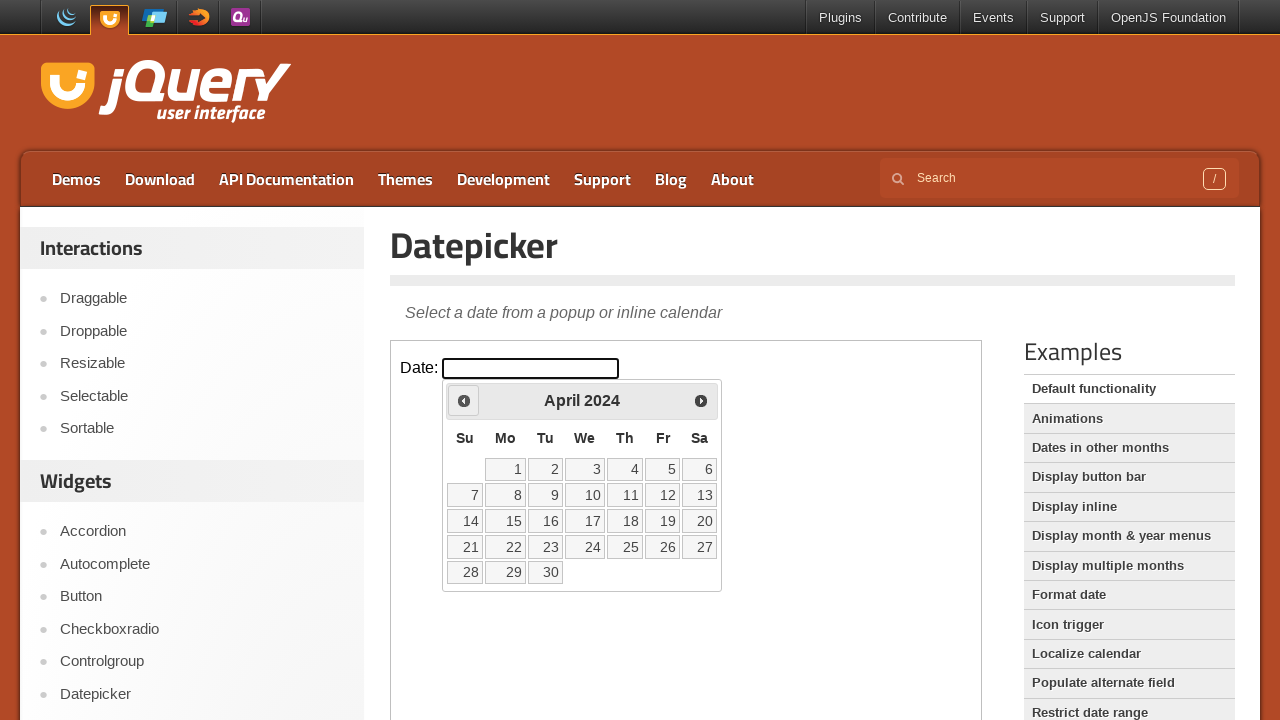

Waited 200ms for calendar to update
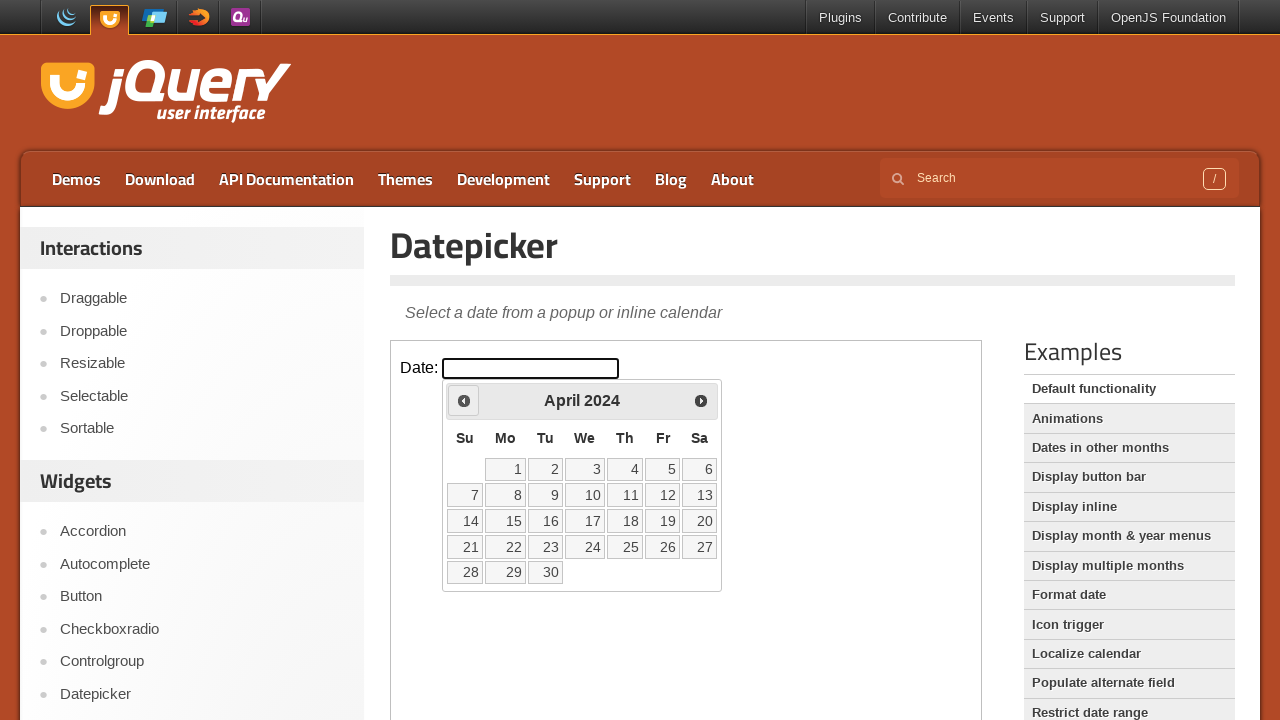

Retrieved current month/year: April 2024
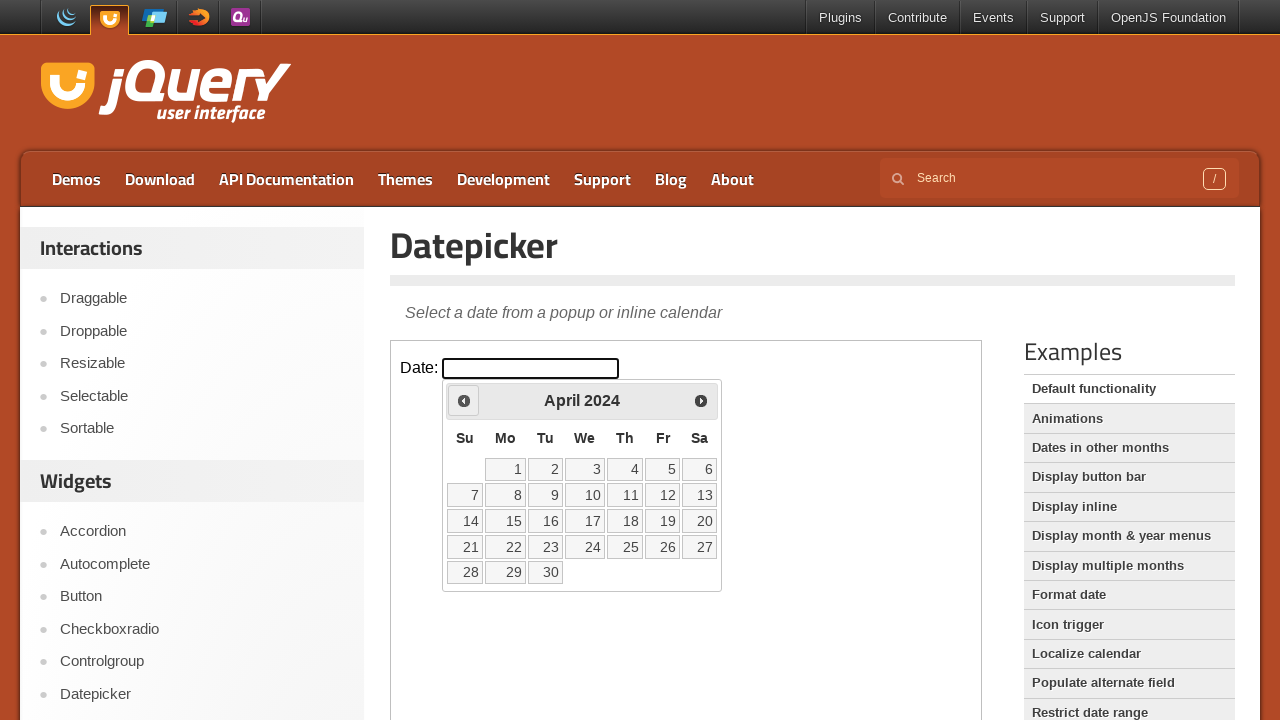

Clicked previous month button to navigate backwards at (464, 400) on iframe.demo-frame >> internal:control=enter-frame >> span.ui-icon-circle-triangl
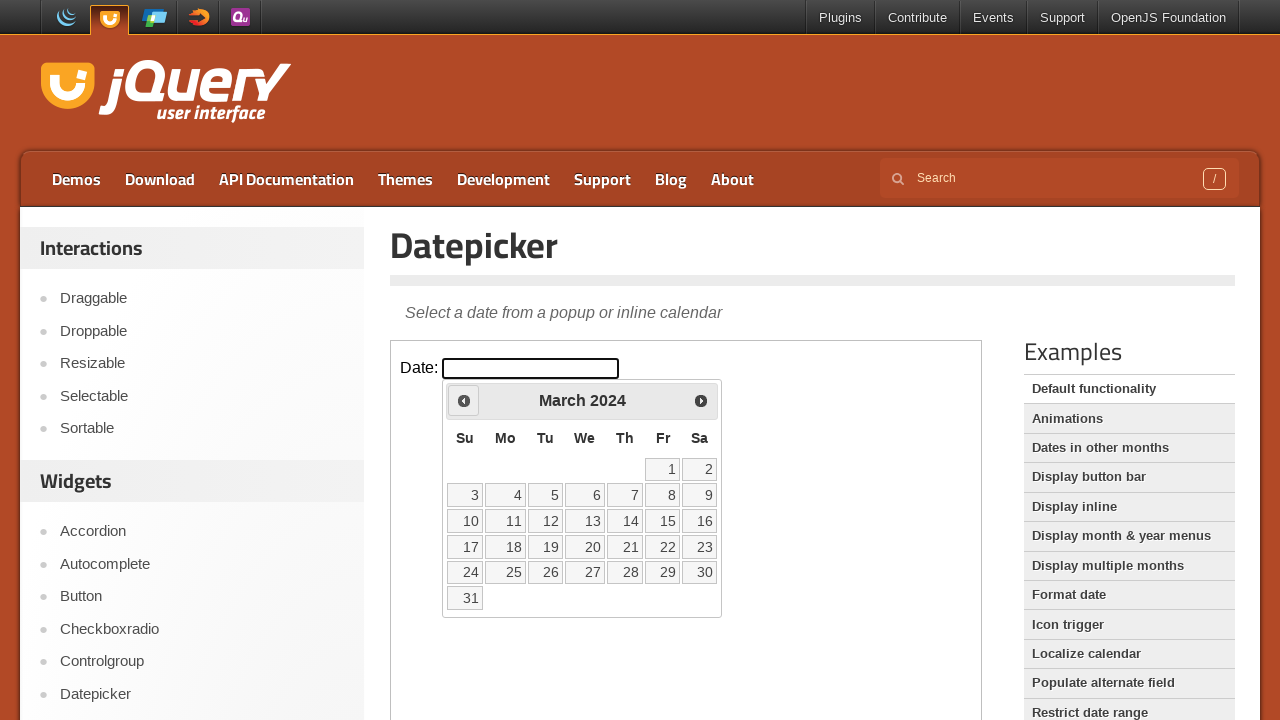

Waited 200ms for calendar to update
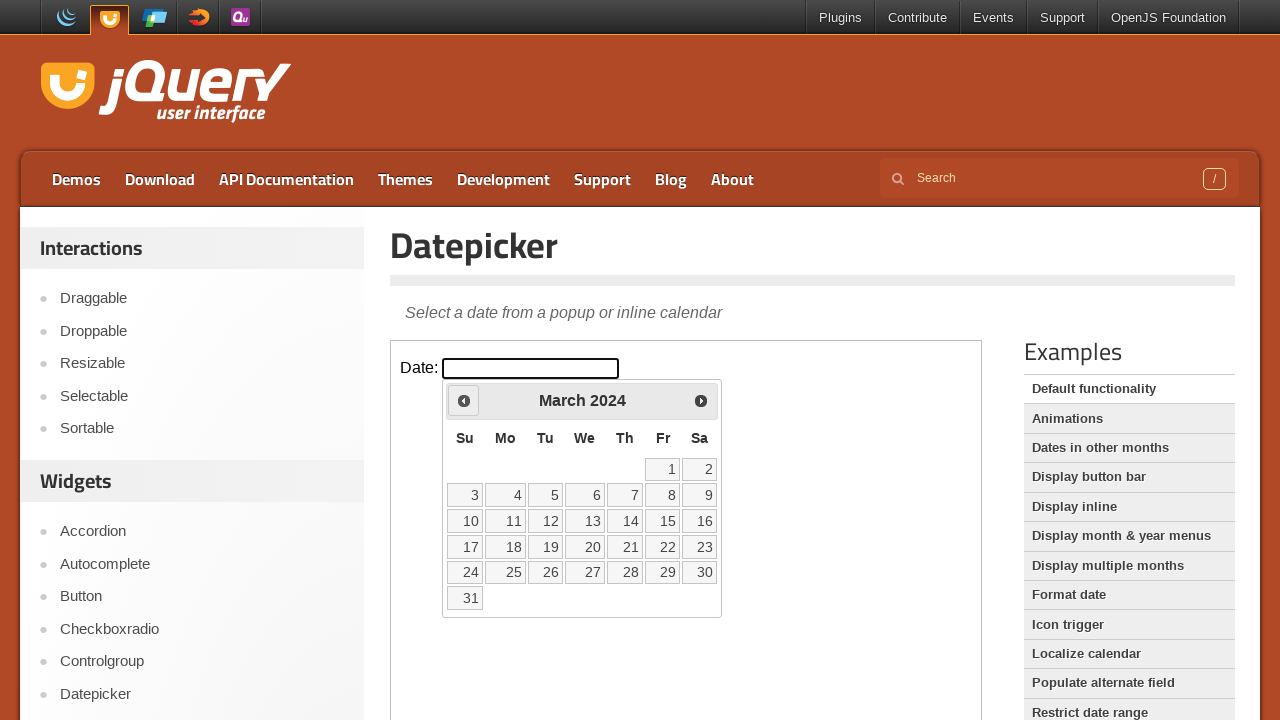

Retrieved current month/year: March 2024
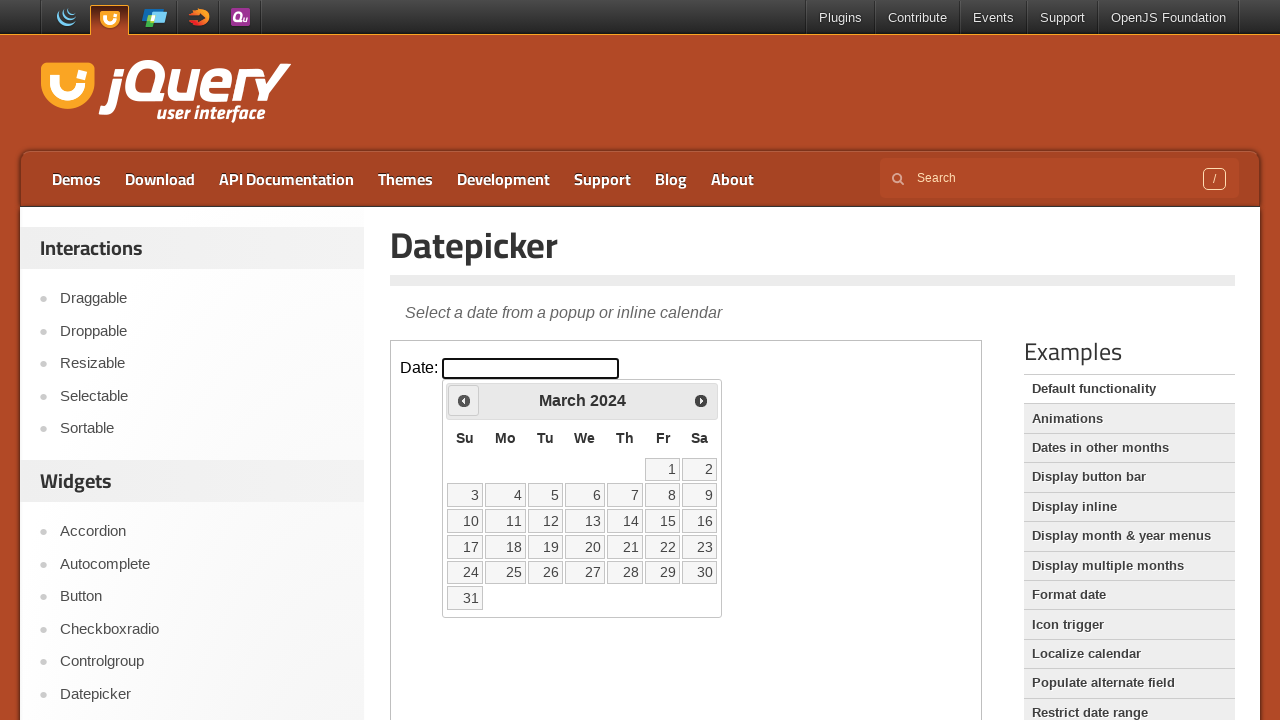

Clicked previous month button to navigate backwards at (464, 400) on iframe.demo-frame >> internal:control=enter-frame >> span.ui-icon-circle-triangl
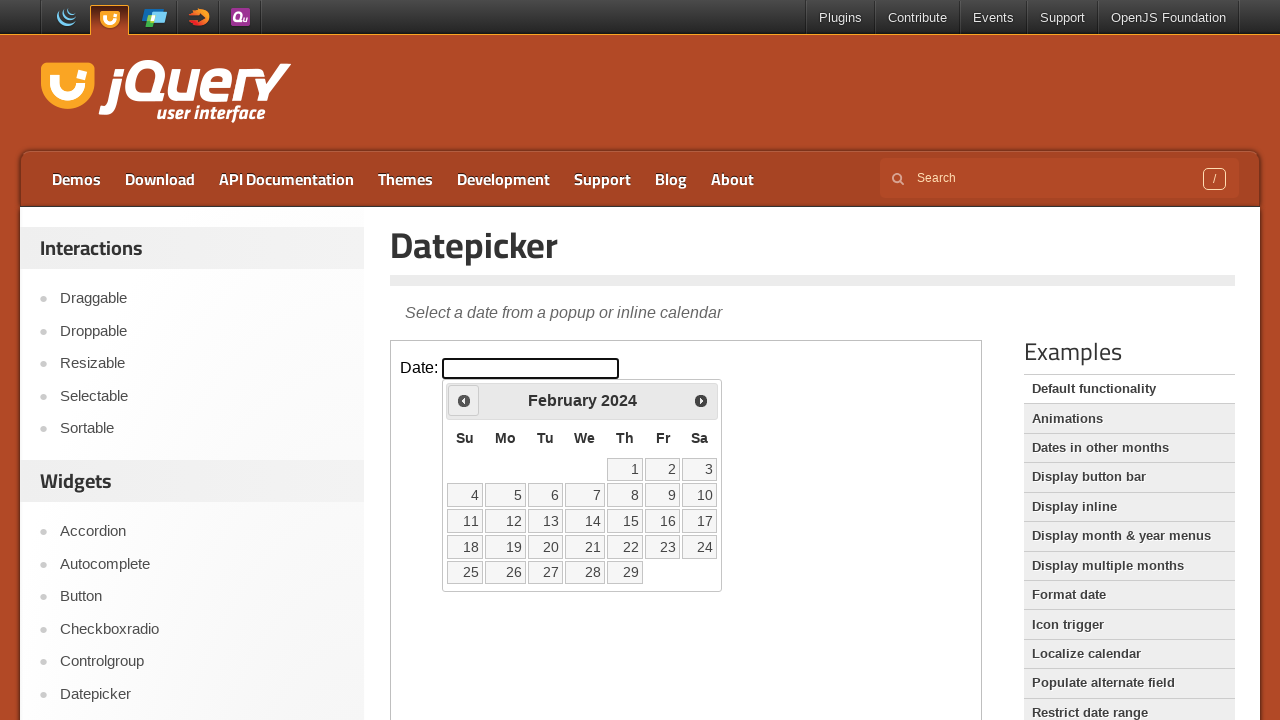

Waited 200ms for calendar to update
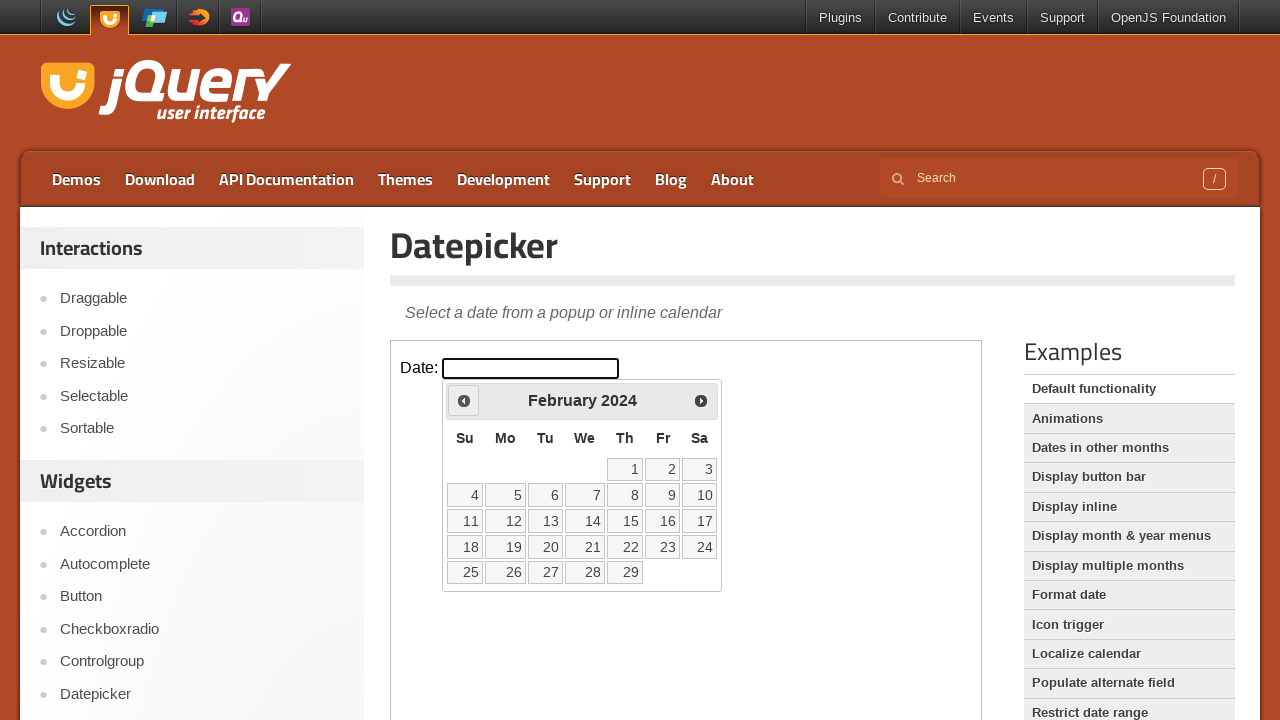

Retrieved current month/year: February 2024
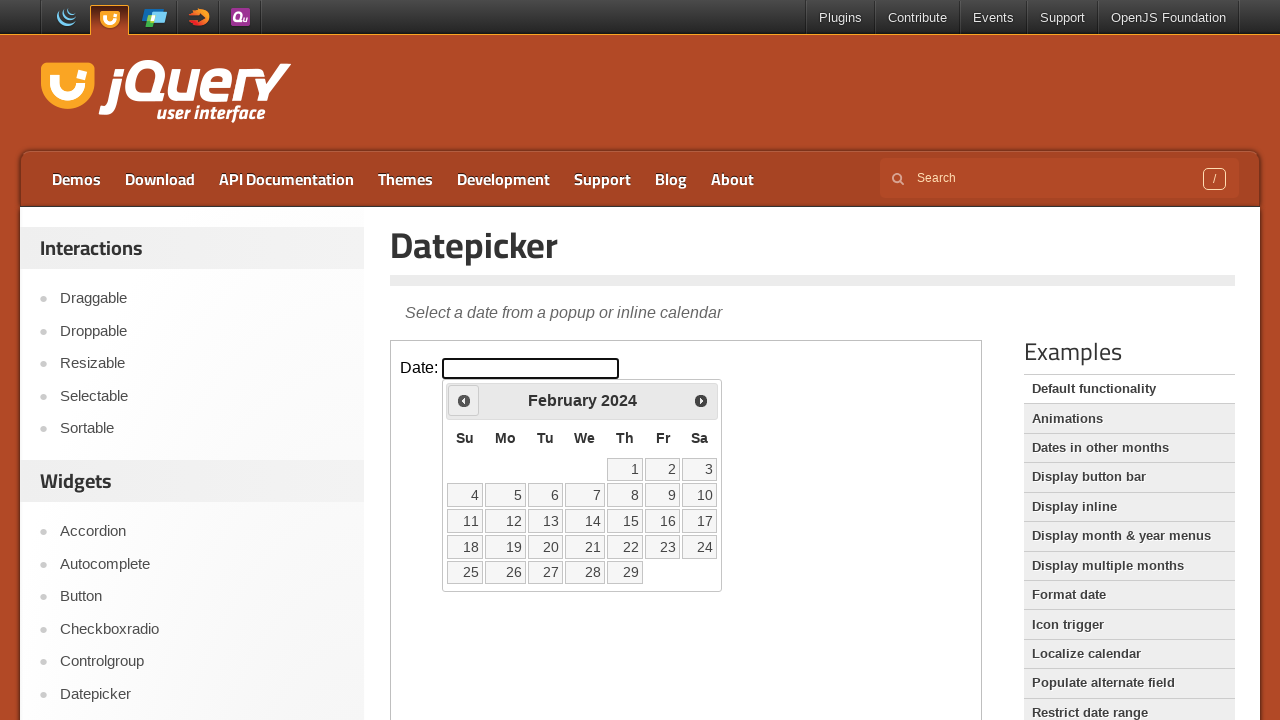

Clicked previous month button to navigate backwards at (464, 400) on iframe.demo-frame >> internal:control=enter-frame >> span.ui-icon-circle-triangl
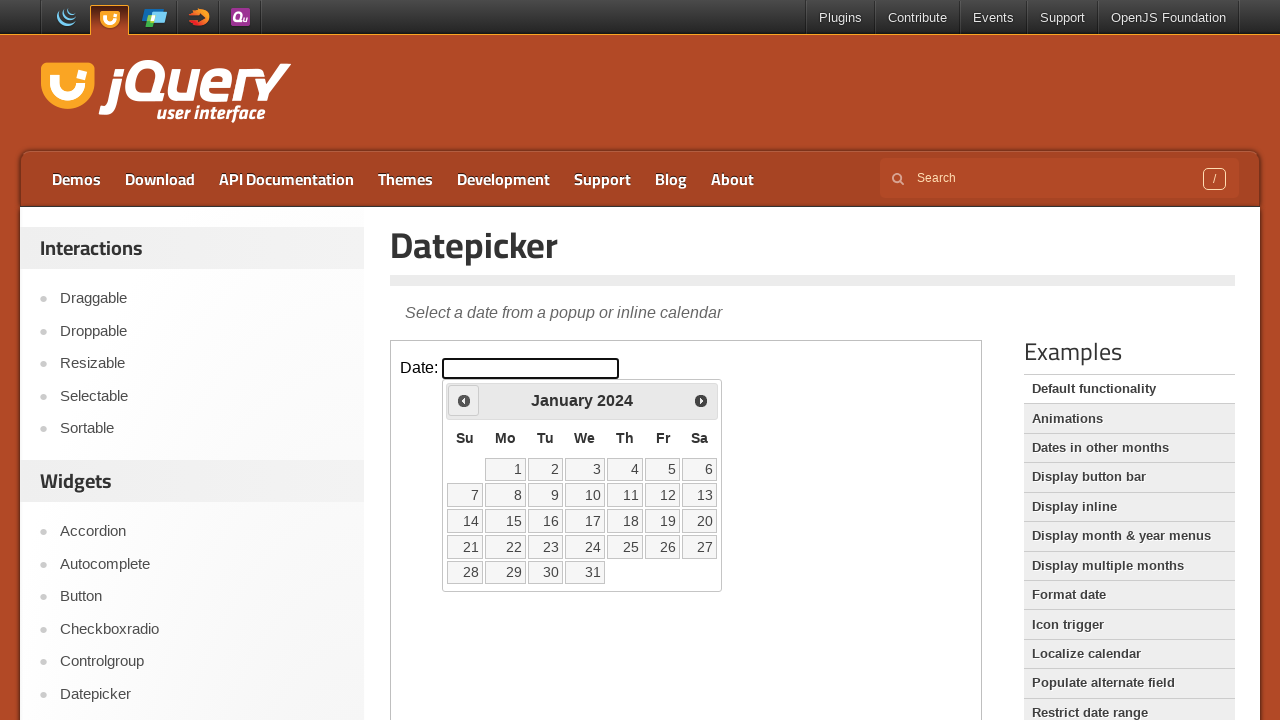

Waited 200ms for calendar to update
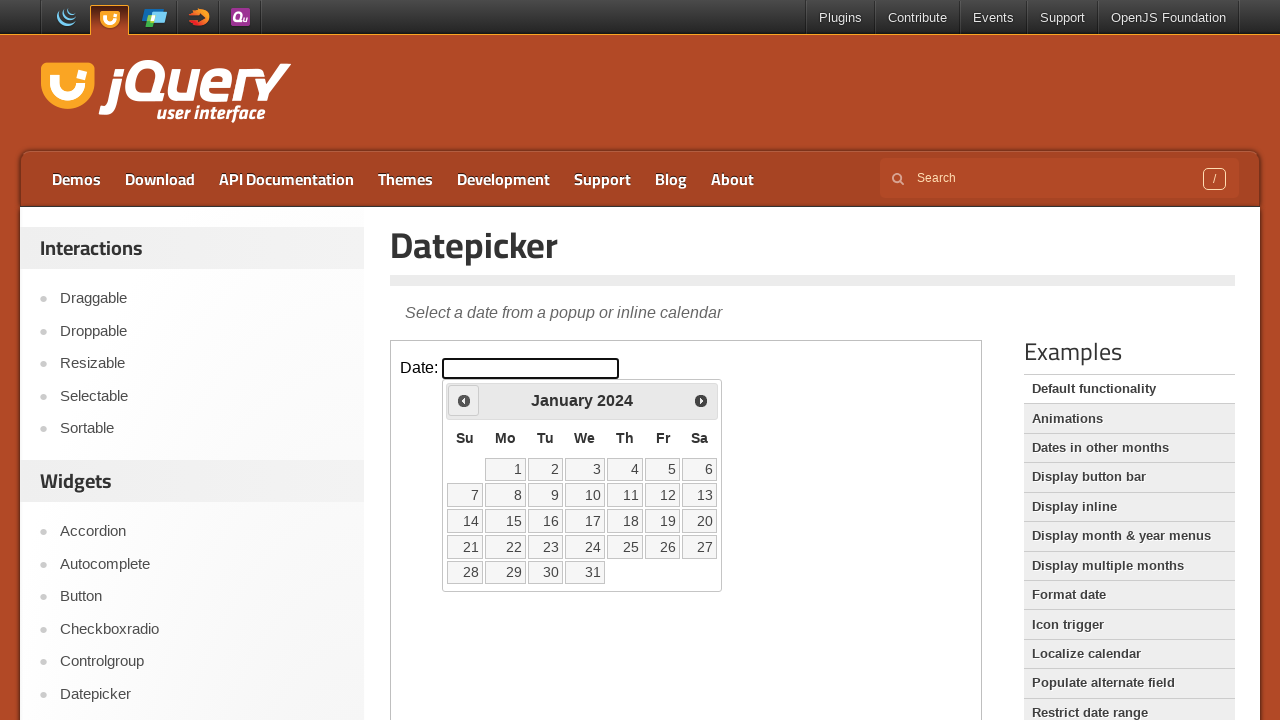

Retrieved current month/year: January 2024
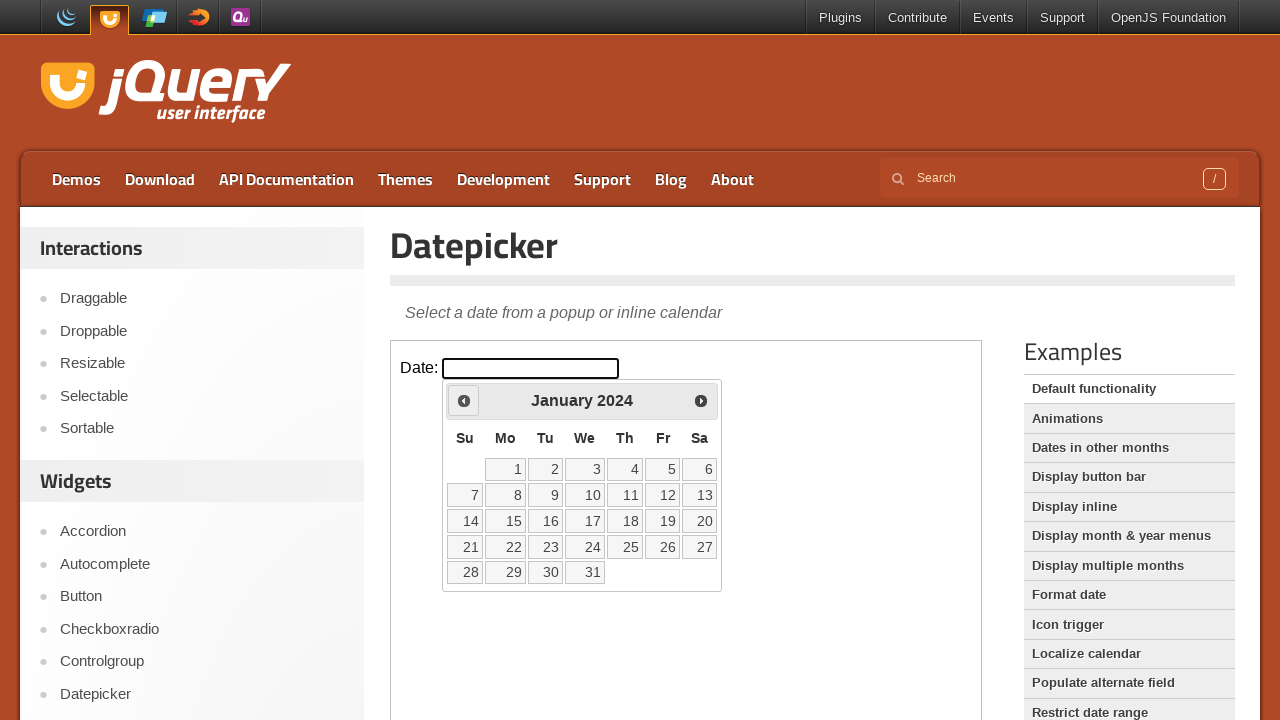

Clicked previous month button to navigate backwards at (464, 400) on iframe.demo-frame >> internal:control=enter-frame >> span.ui-icon-circle-triangl
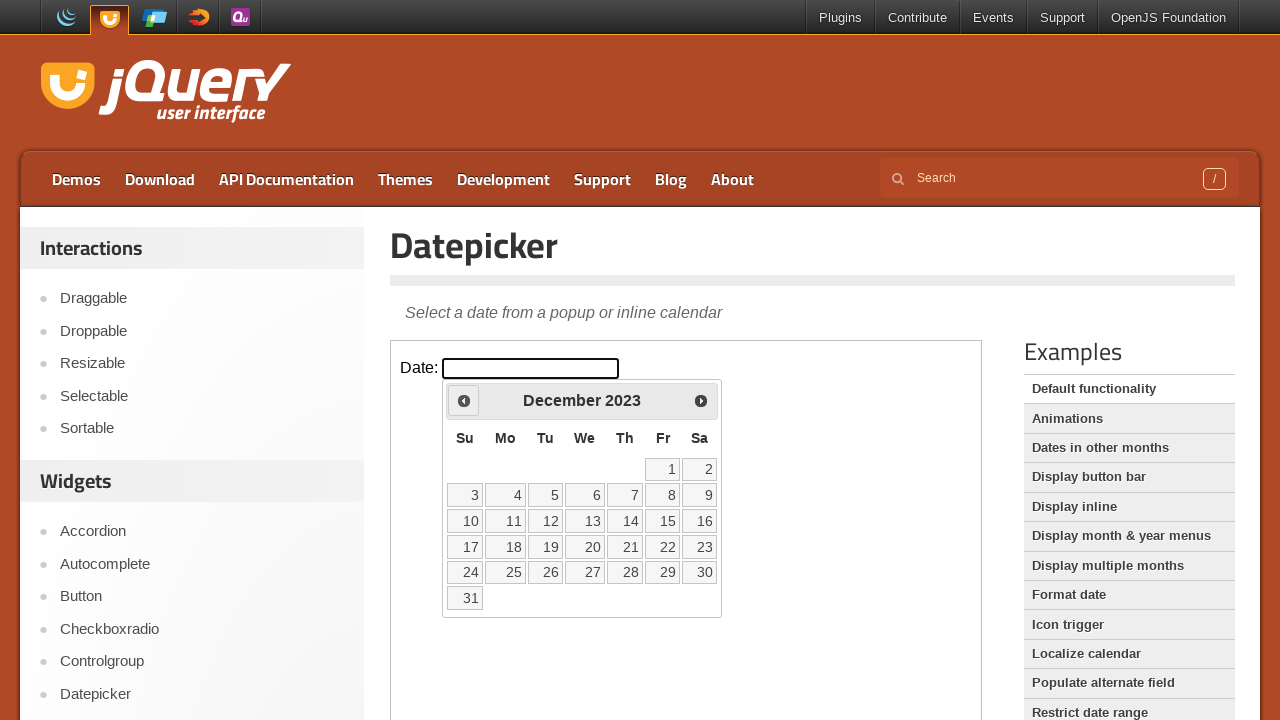

Waited 200ms for calendar to update
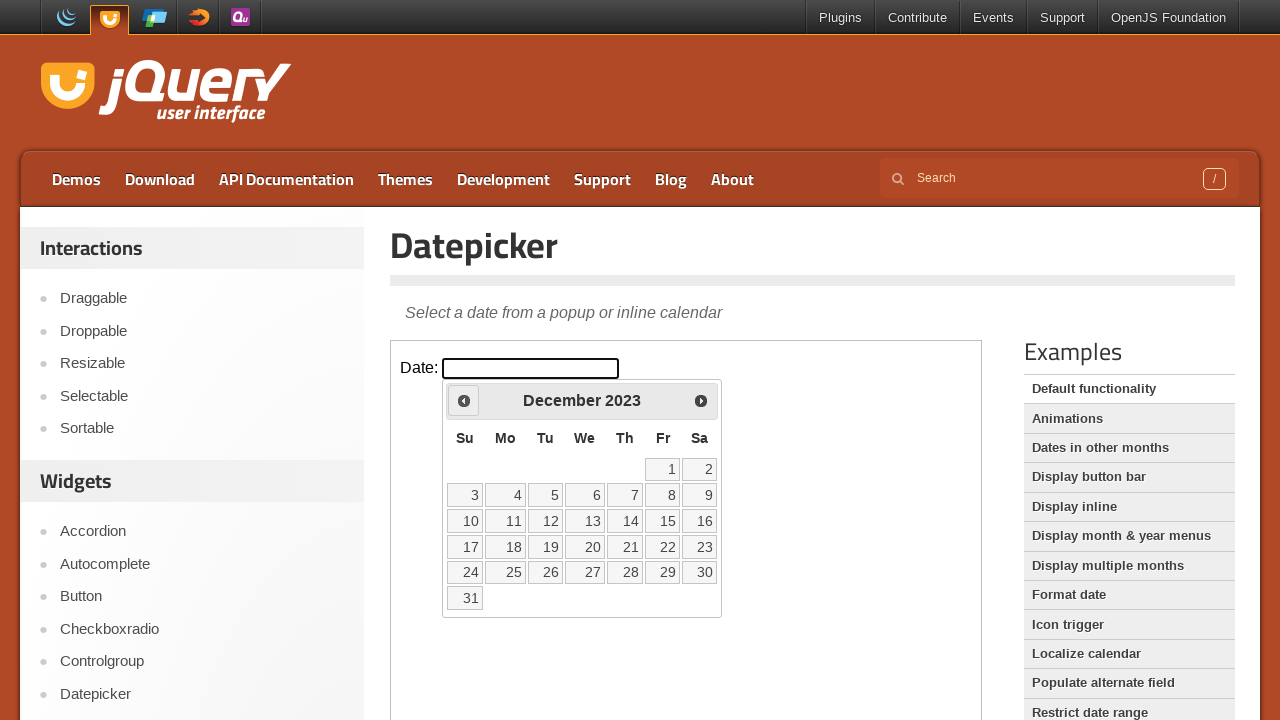

Retrieved current month/year: December 2023
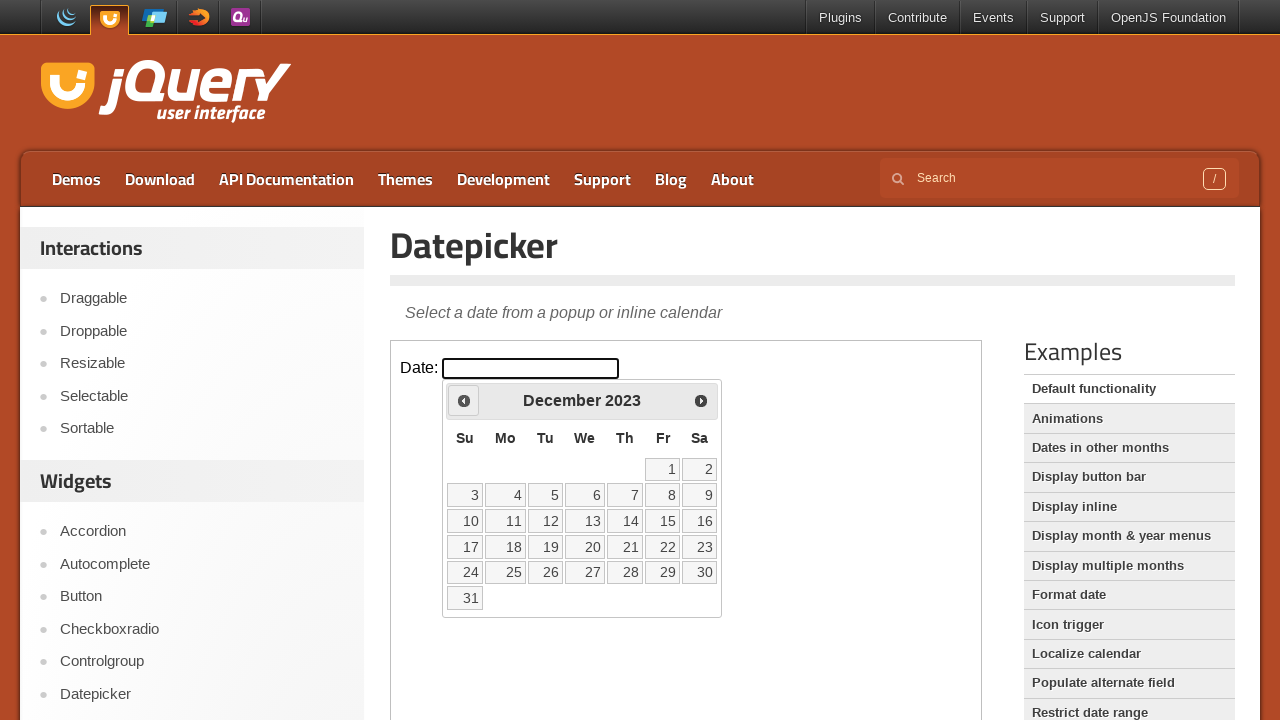

Clicked previous month button to navigate backwards at (464, 400) on iframe.demo-frame >> internal:control=enter-frame >> span.ui-icon-circle-triangl
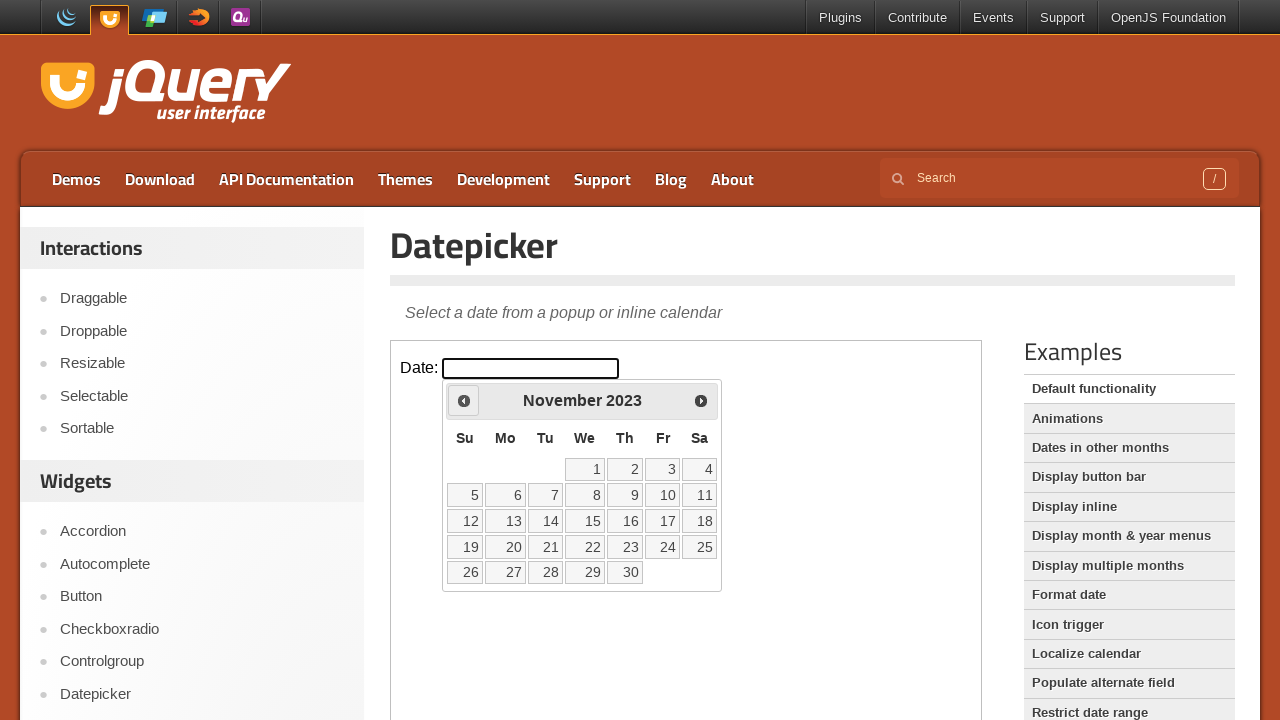

Waited 200ms for calendar to update
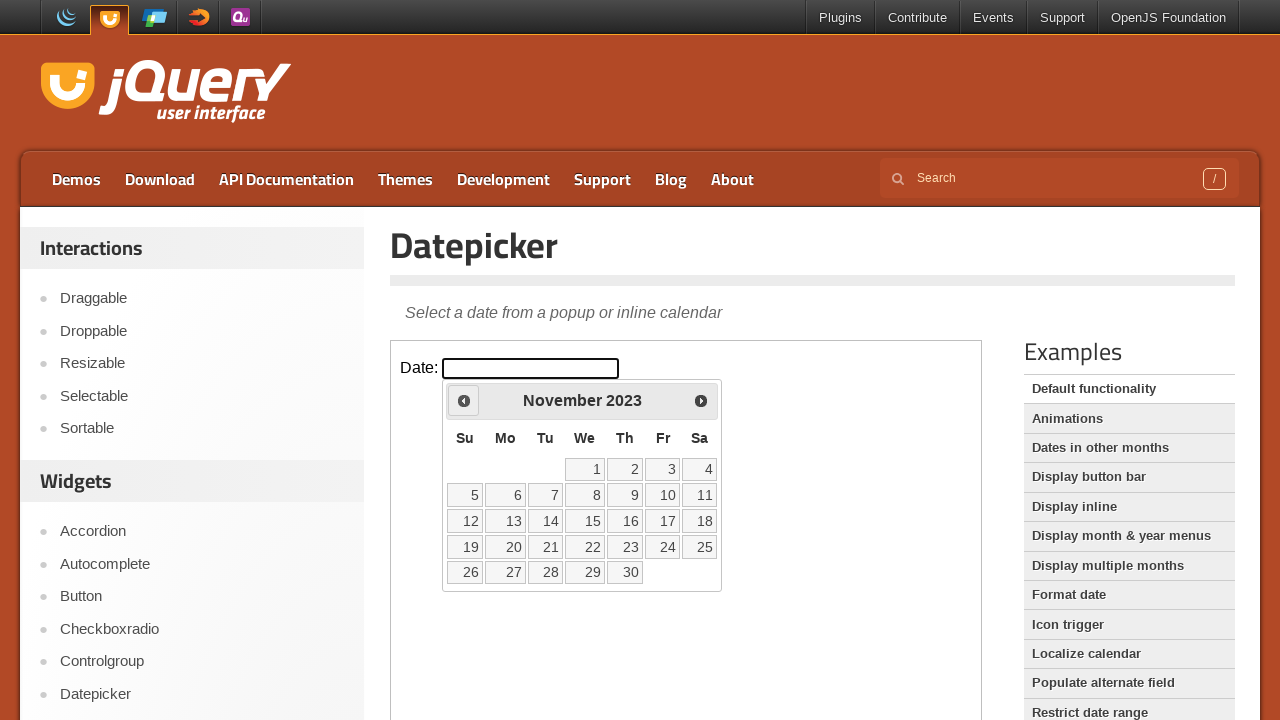

Retrieved current month/year: November 2023
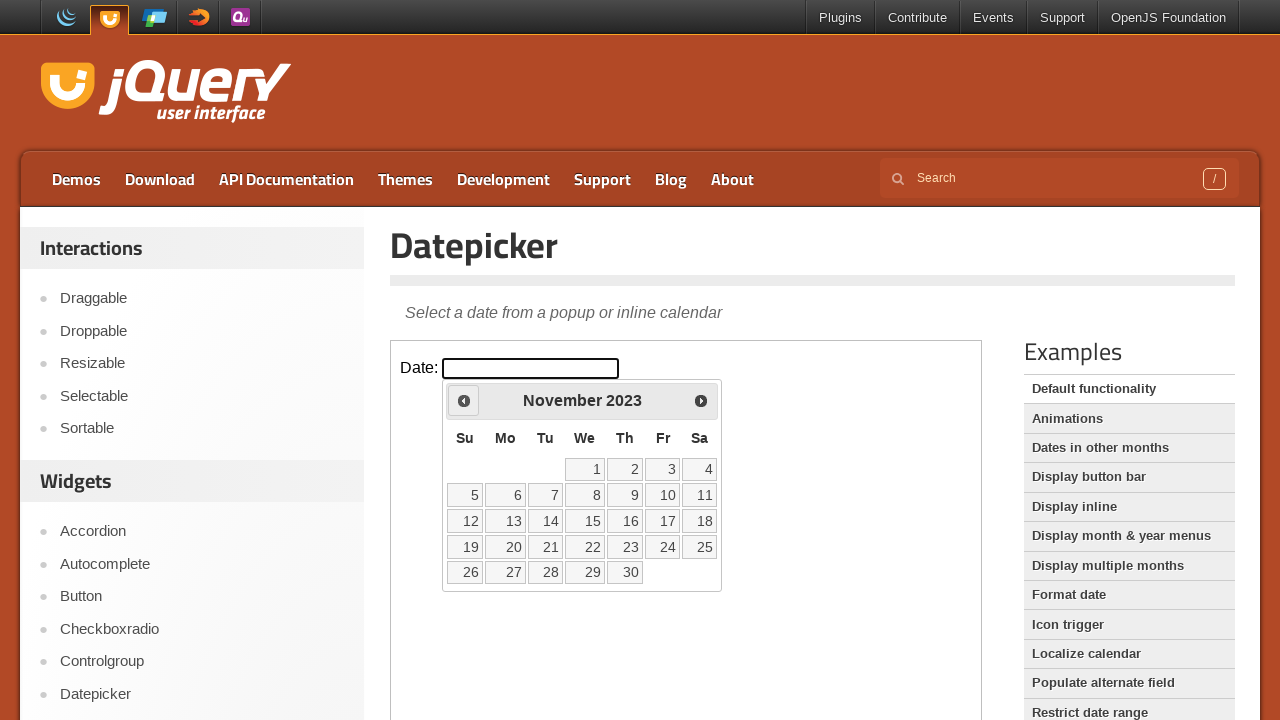

Clicked previous month button to navigate backwards at (464, 400) on iframe.demo-frame >> internal:control=enter-frame >> span.ui-icon-circle-triangl
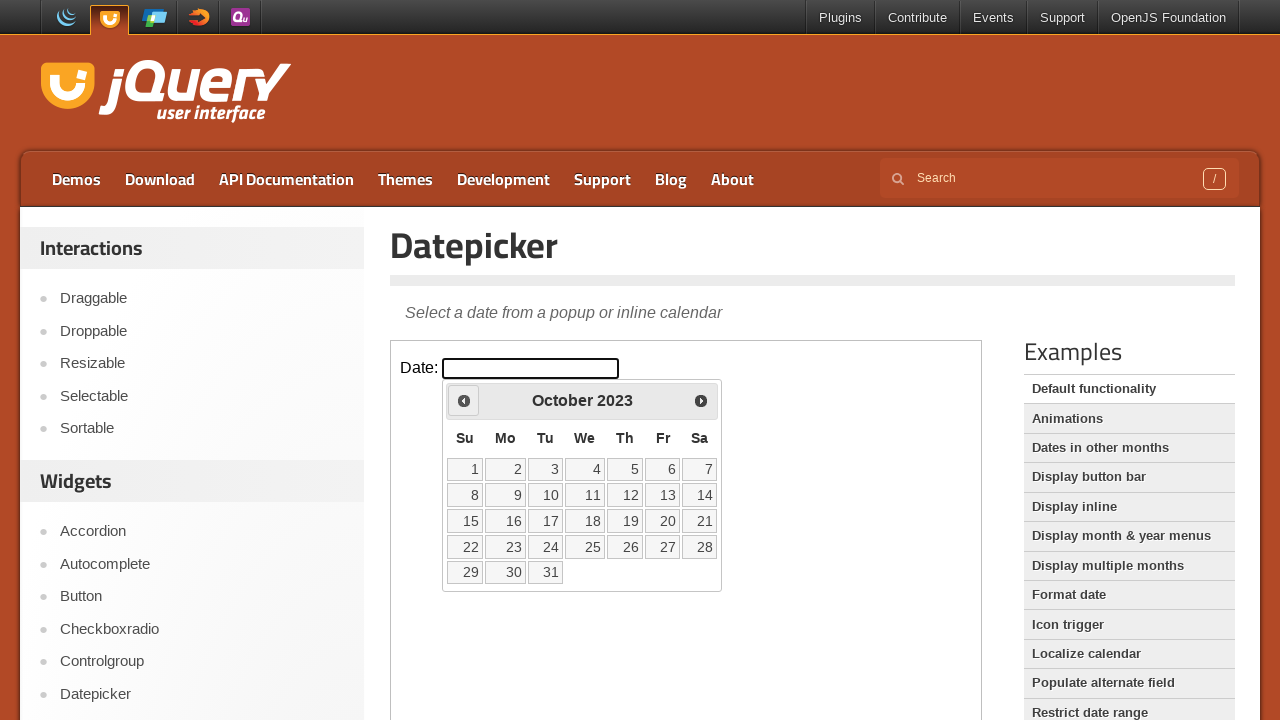

Waited 200ms for calendar to update
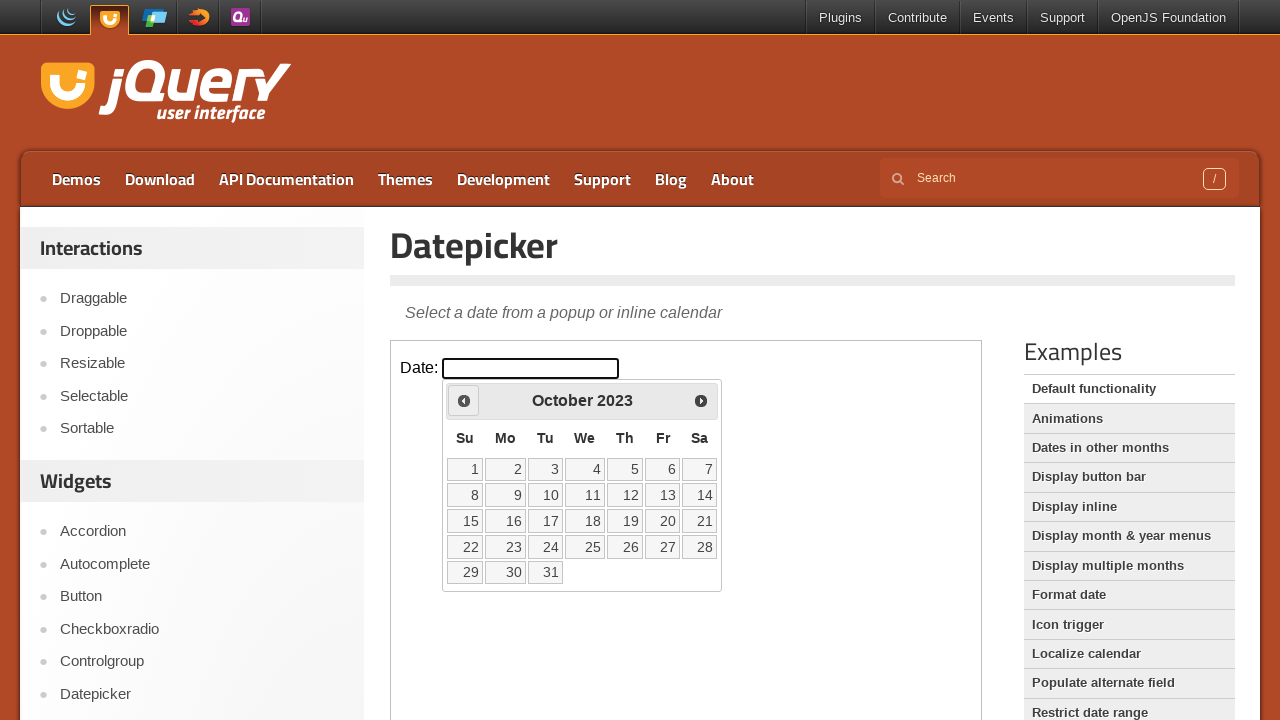

Retrieved current month/year: October 2023
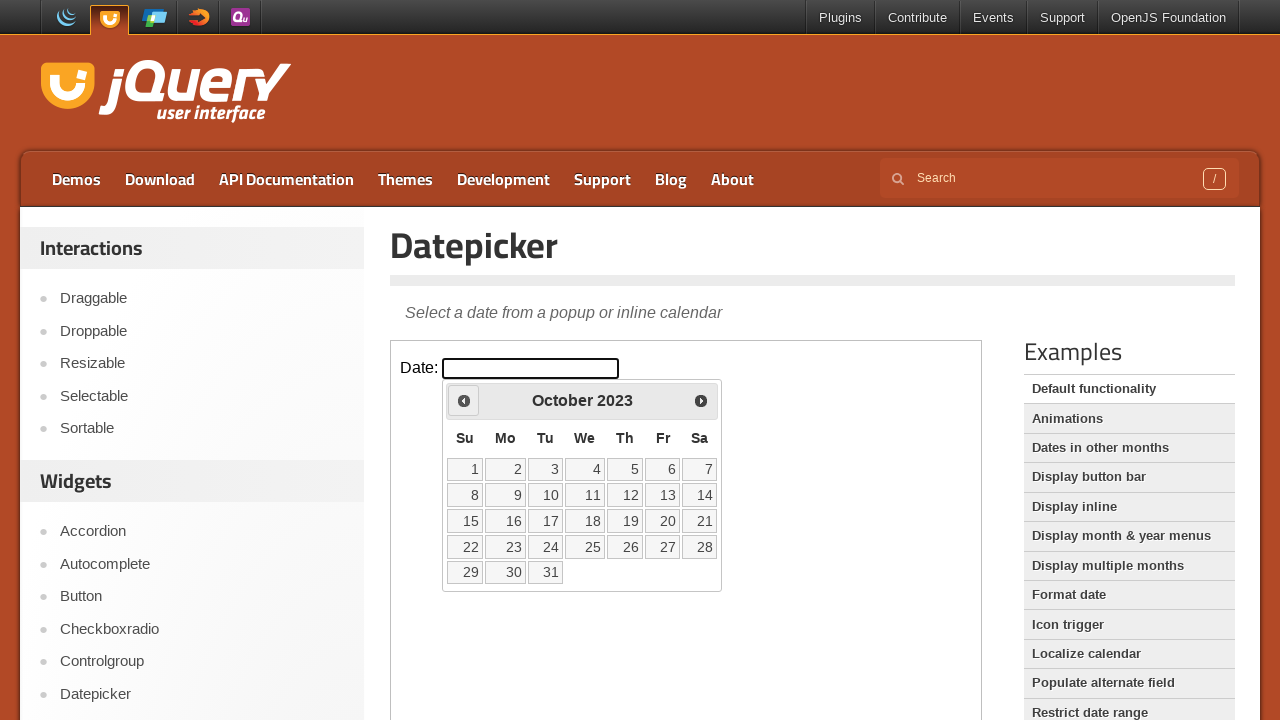

Clicked previous month button to navigate backwards at (464, 400) on iframe.demo-frame >> internal:control=enter-frame >> span.ui-icon-circle-triangl
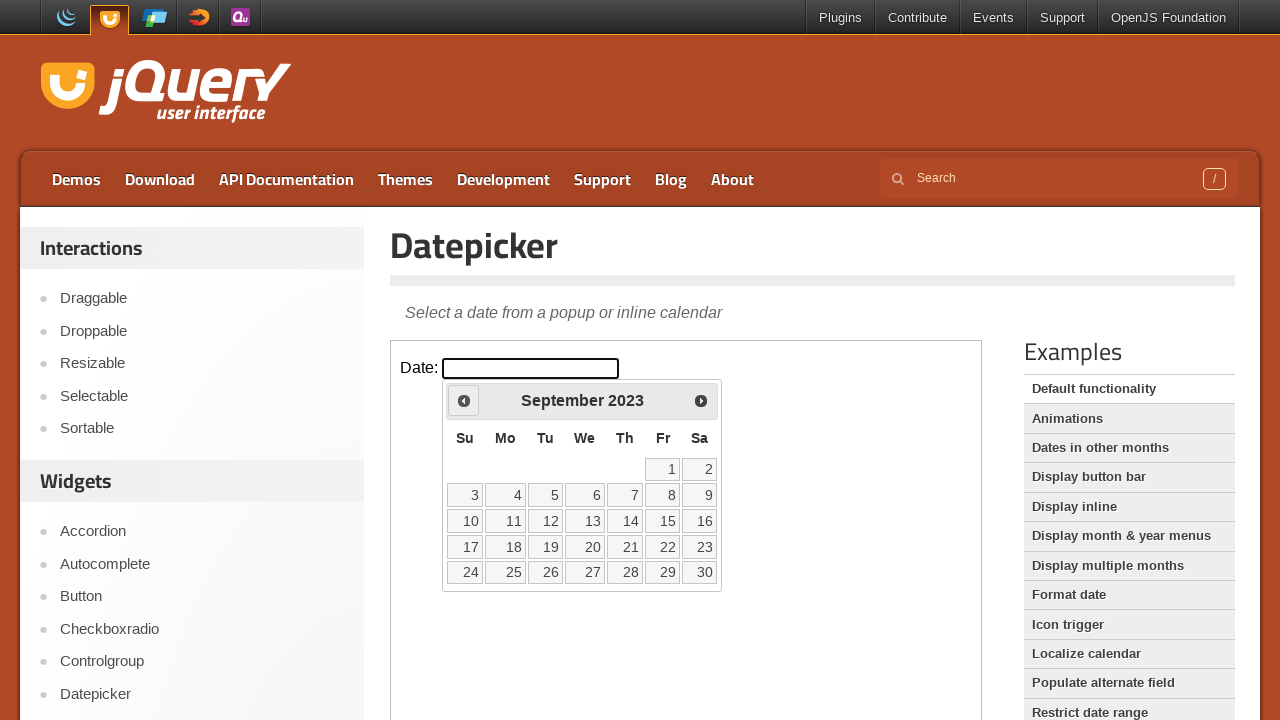

Waited 200ms for calendar to update
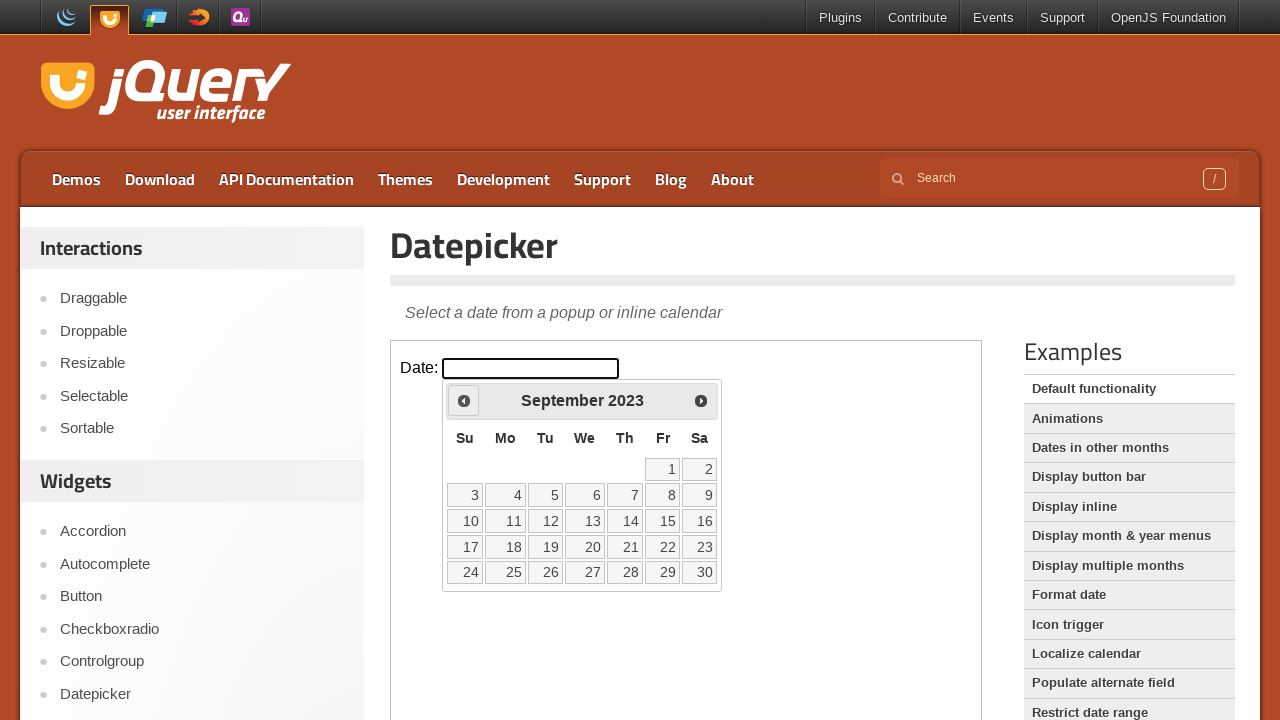

Retrieved current month/year: September 2023
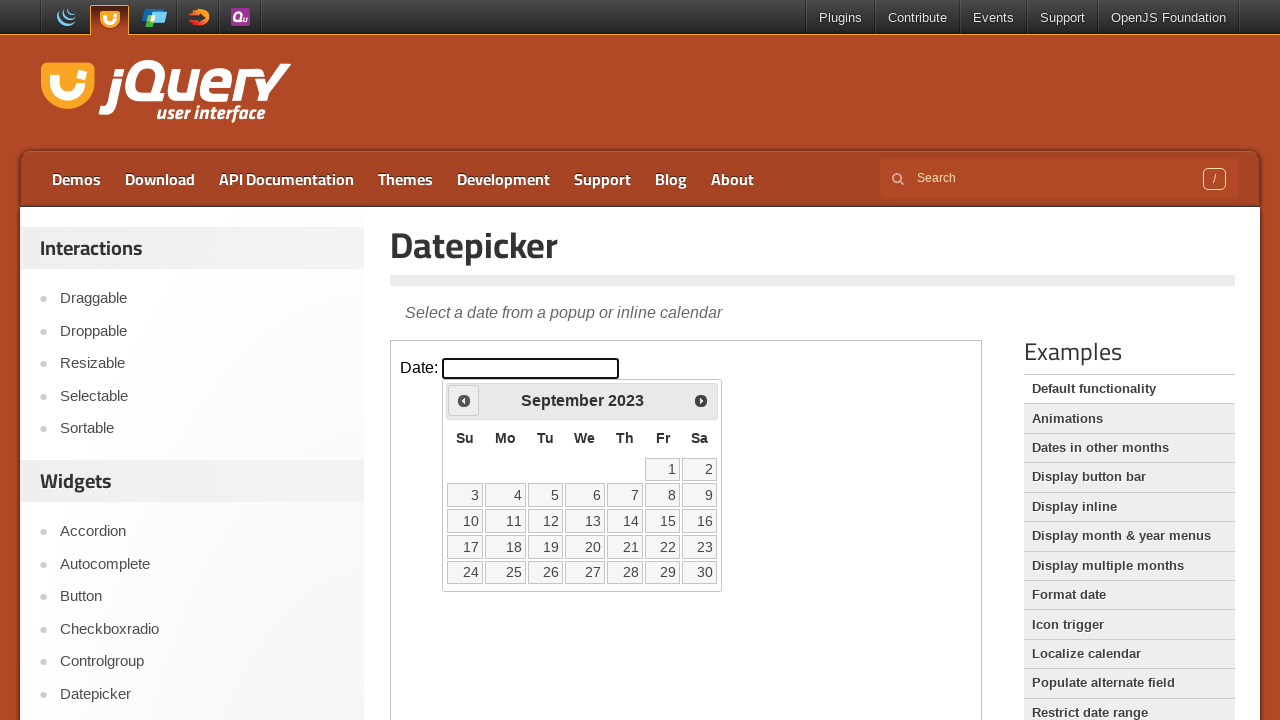

Clicked previous month button to navigate backwards at (464, 400) on iframe.demo-frame >> internal:control=enter-frame >> span.ui-icon-circle-triangl
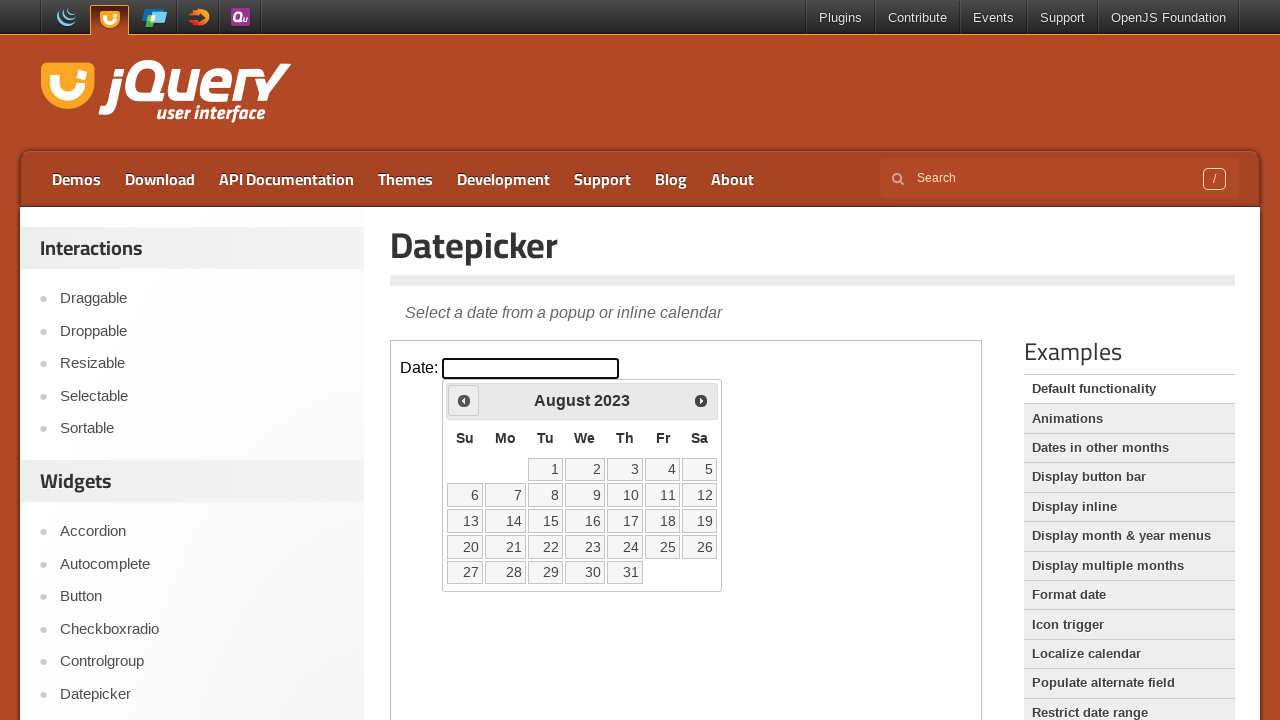

Waited 200ms for calendar to update
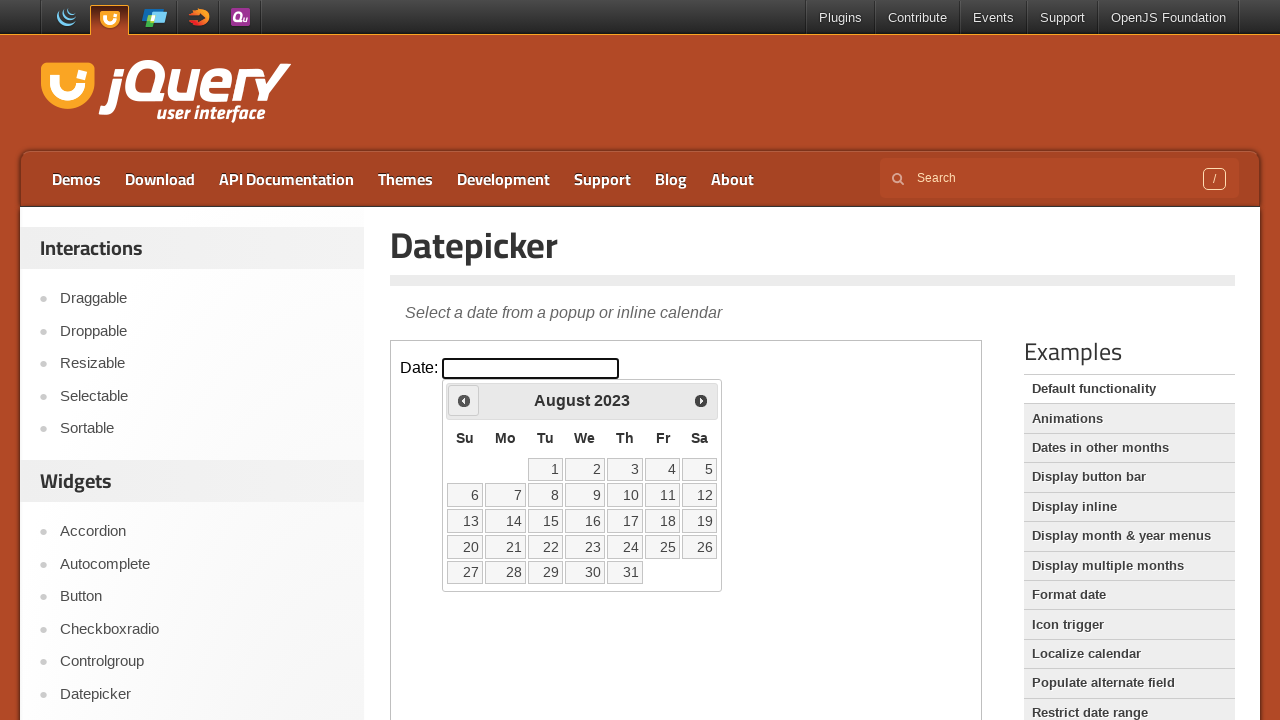

Retrieved current month/year: August 2023
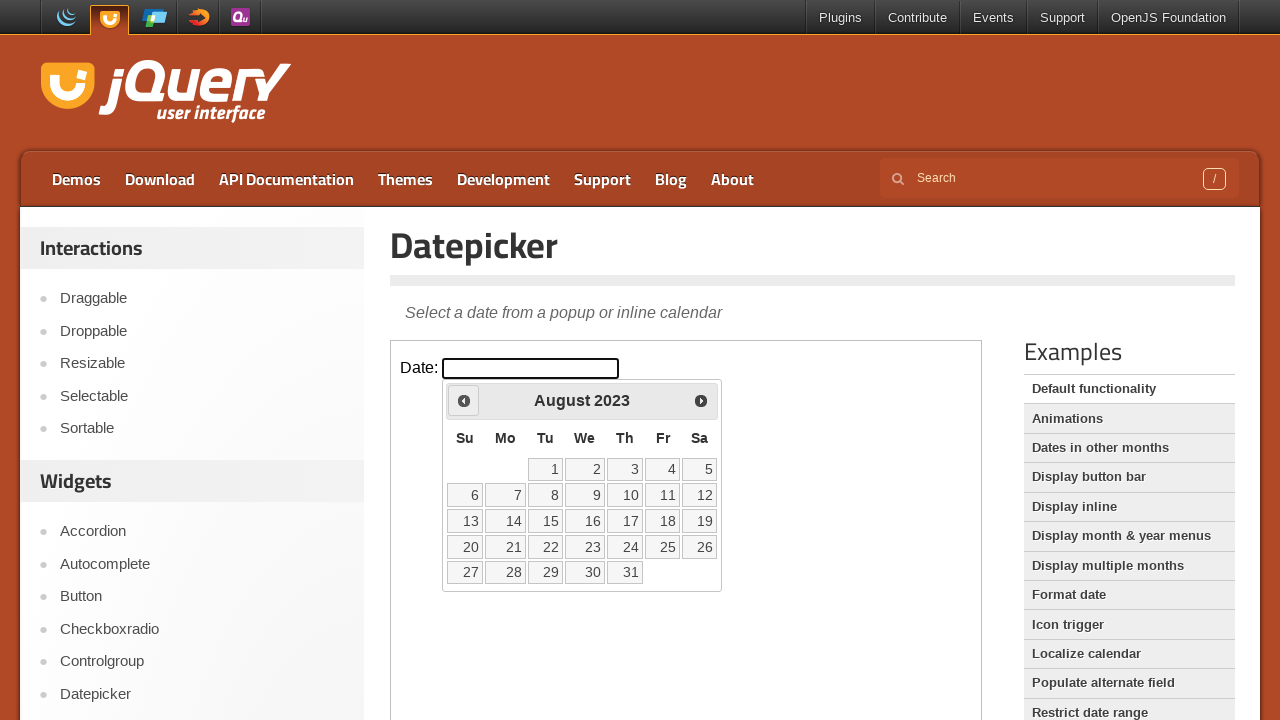

Clicked previous month button to navigate backwards at (464, 400) on iframe.demo-frame >> internal:control=enter-frame >> span.ui-icon-circle-triangl
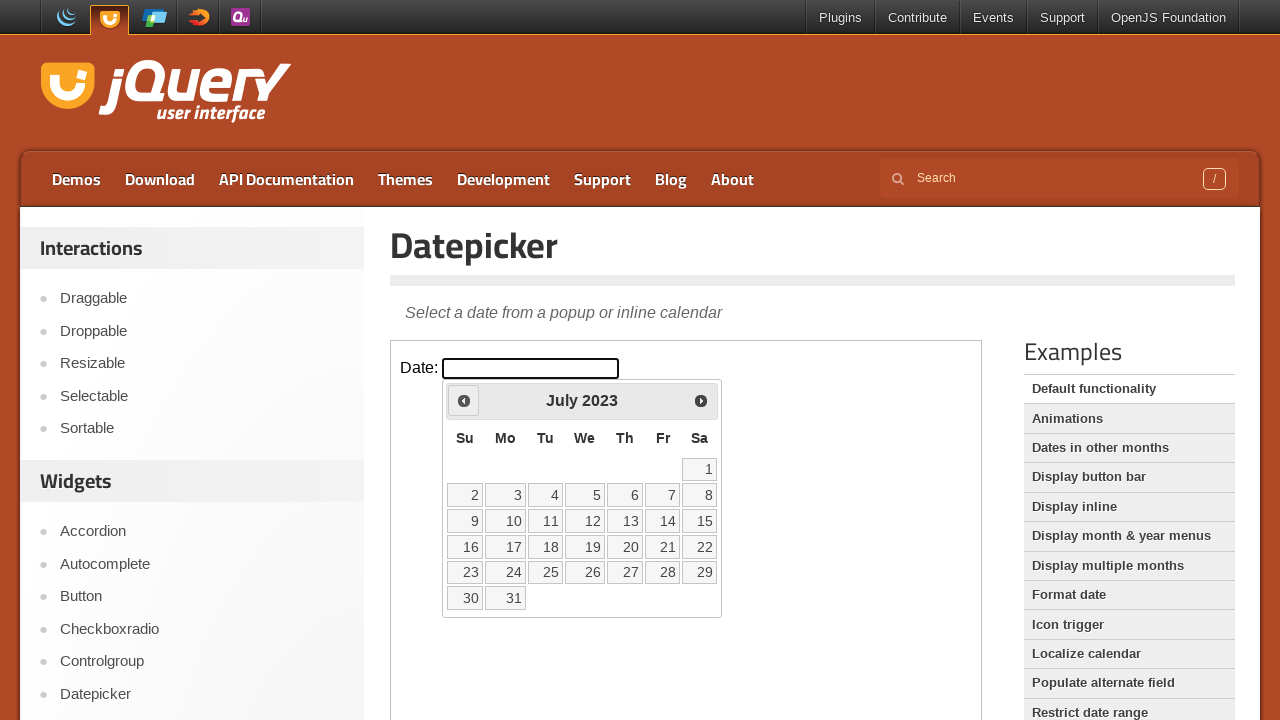

Waited 200ms for calendar to update
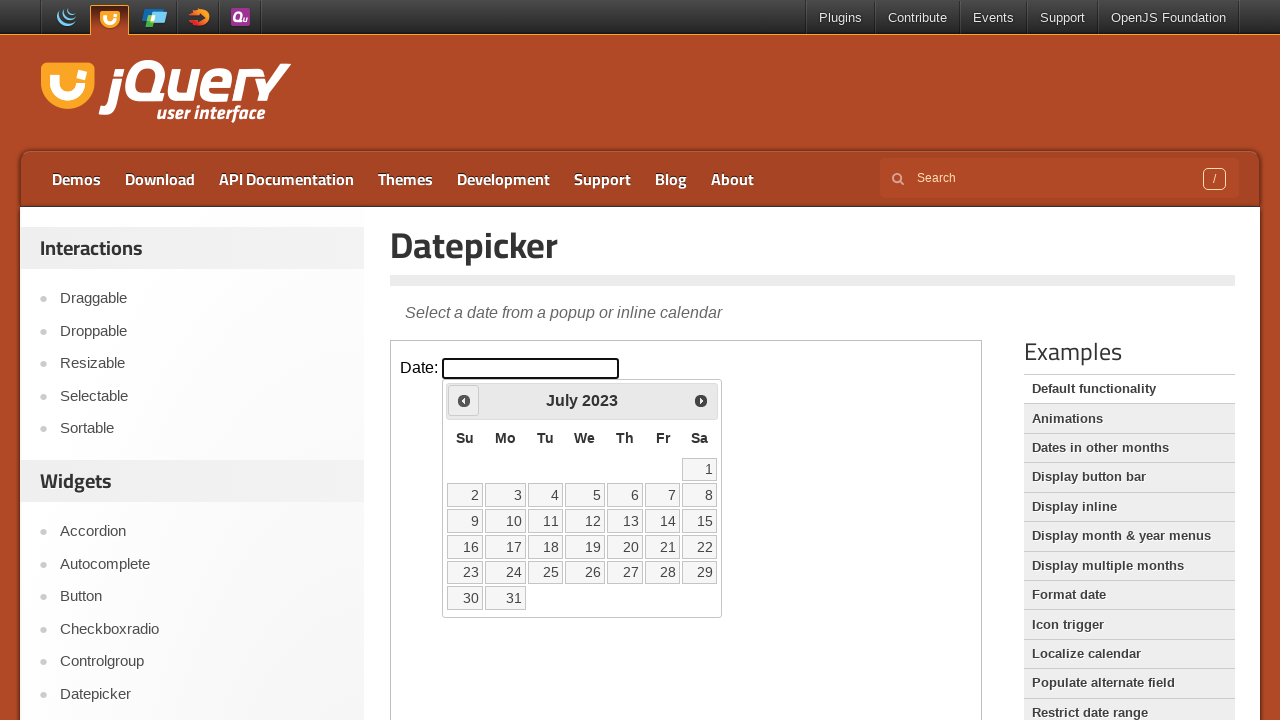

Retrieved current month/year: July 2023
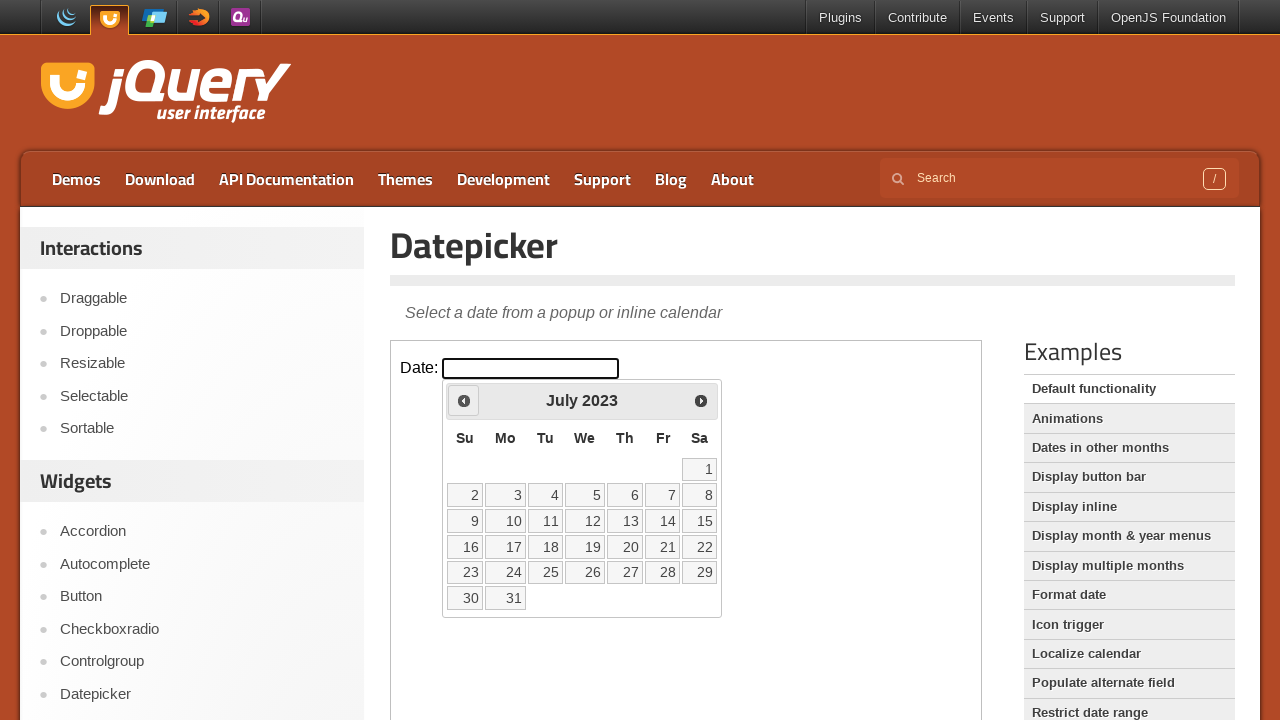

Clicked previous month button to navigate backwards at (464, 400) on iframe.demo-frame >> internal:control=enter-frame >> span.ui-icon-circle-triangl
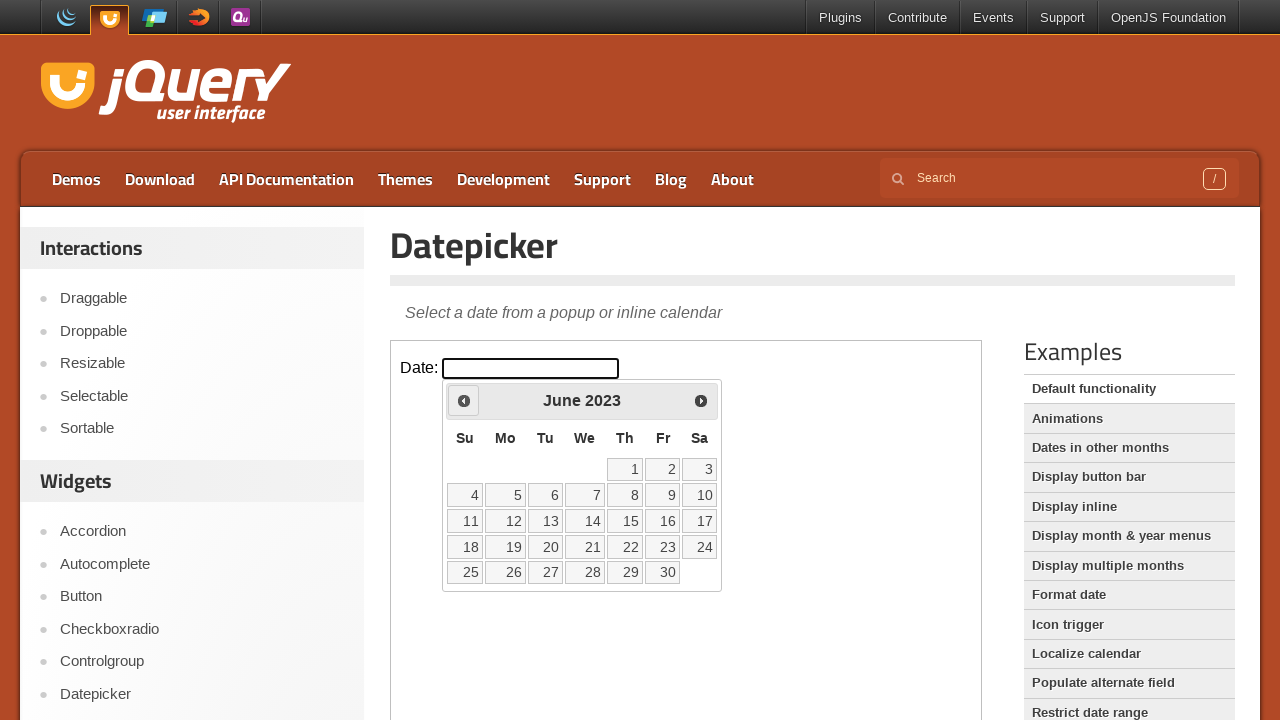

Waited 200ms for calendar to update
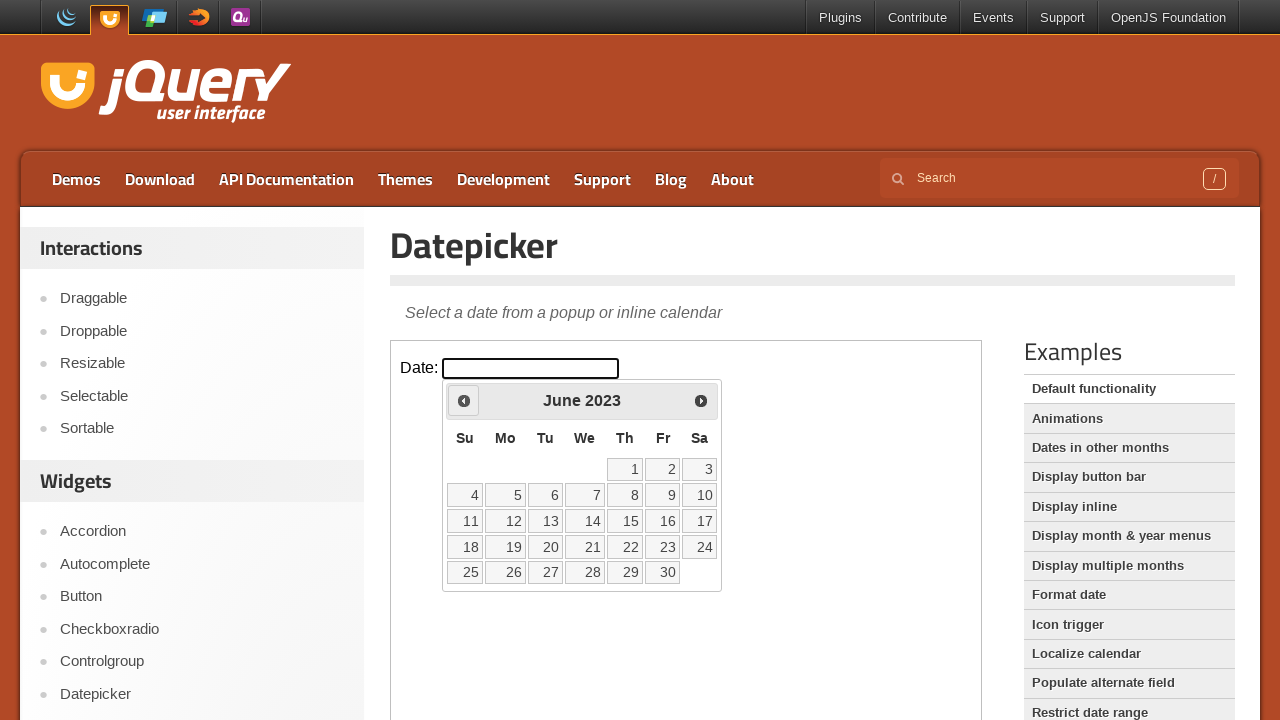

Retrieved current month/year: June 2023
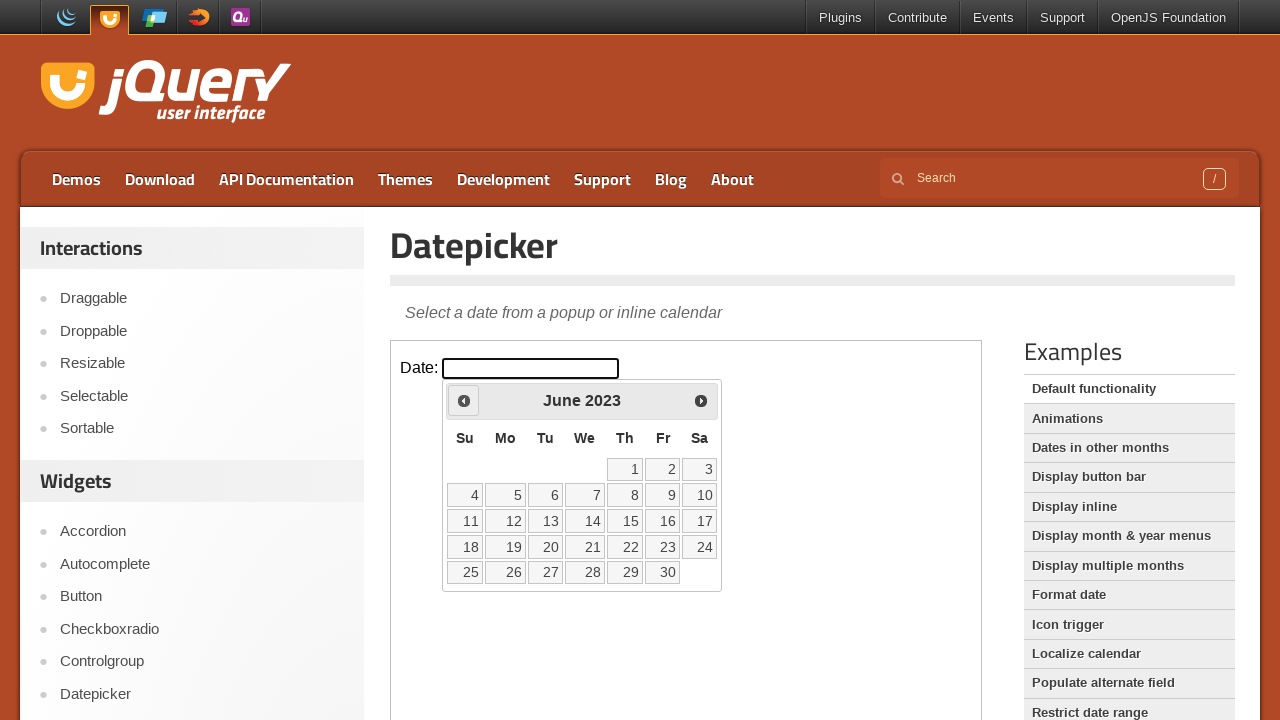

Clicked previous month button to navigate backwards at (464, 400) on iframe.demo-frame >> internal:control=enter-frame >> span.ui-icon-circle-triangl
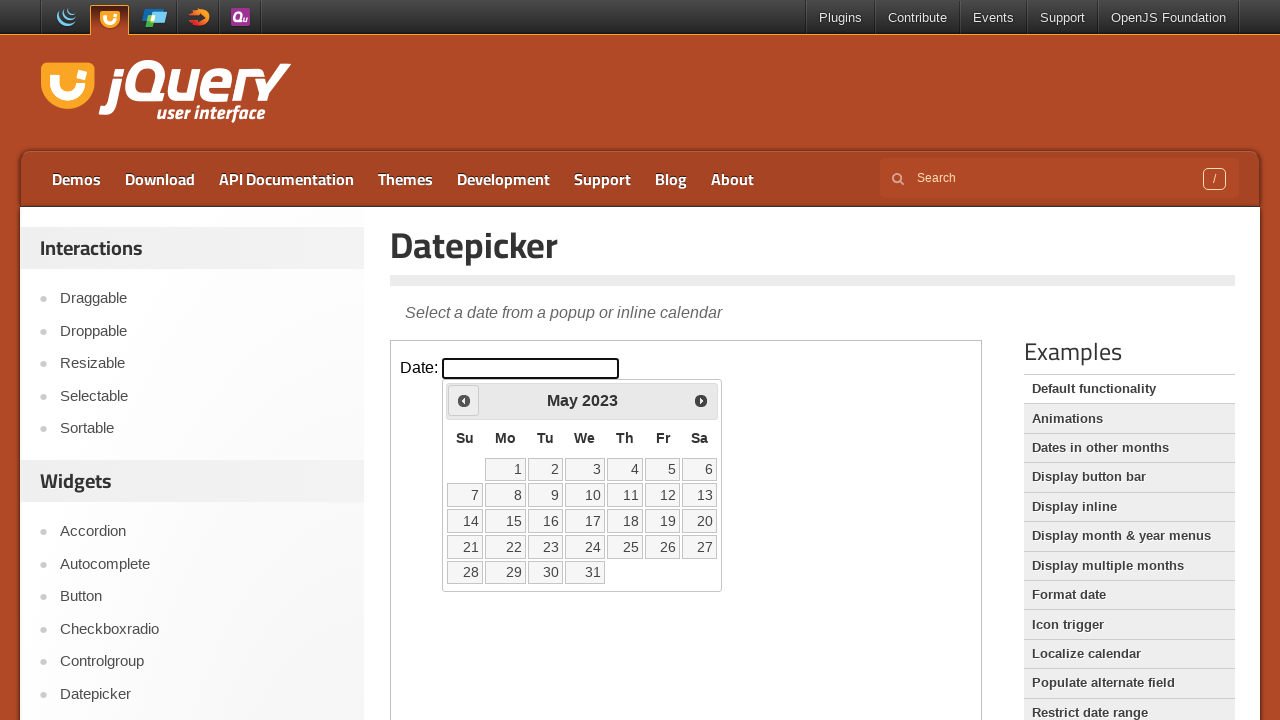

Waited 200ms for calendar to update
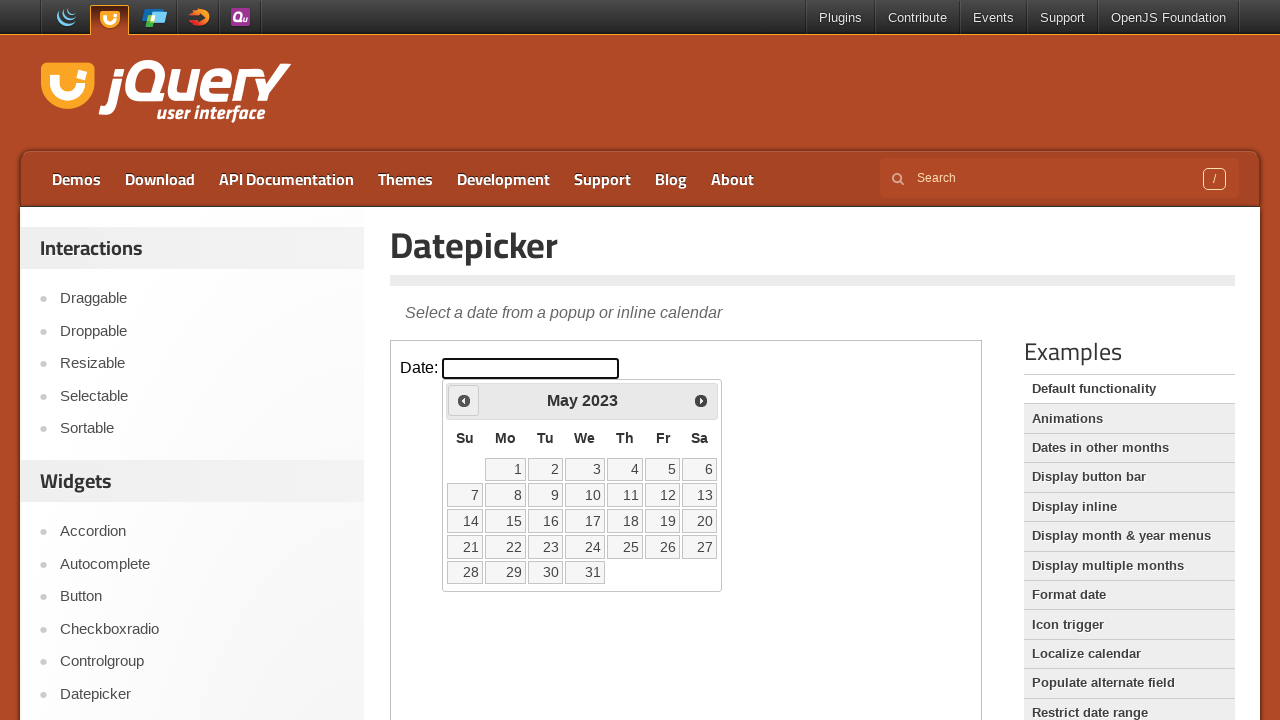

Retrieved current month/year: May 2023
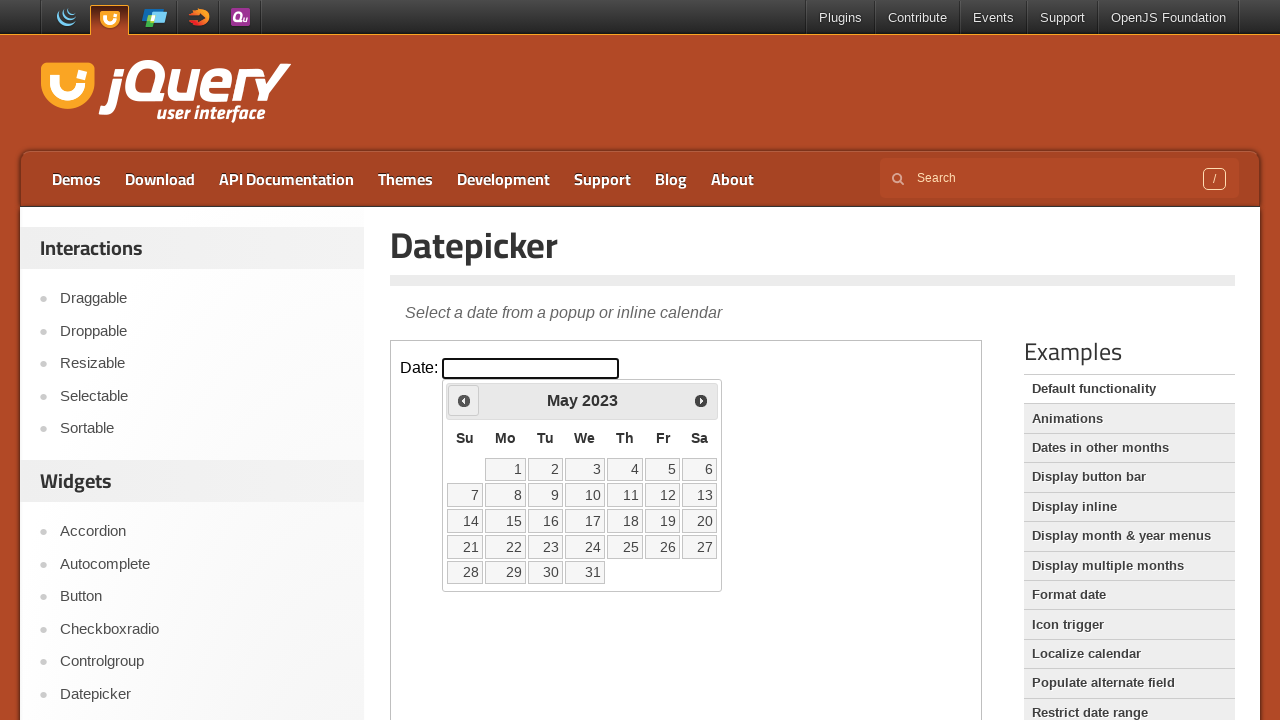

Clicked previous month button to navigate backwards at (464, 400) on iframe.demo-frame >> internal:control=enter-frame >> span.ui-icon-circle-triangl
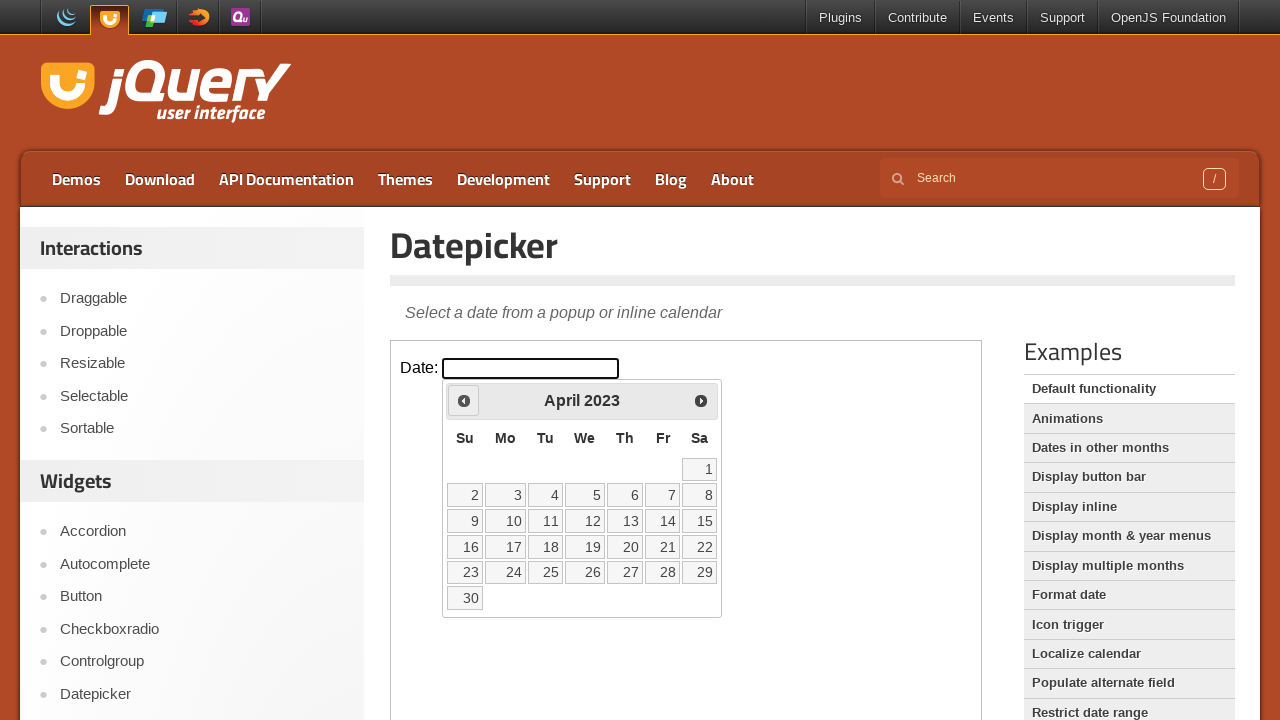

Waited 200ms for calendar to update
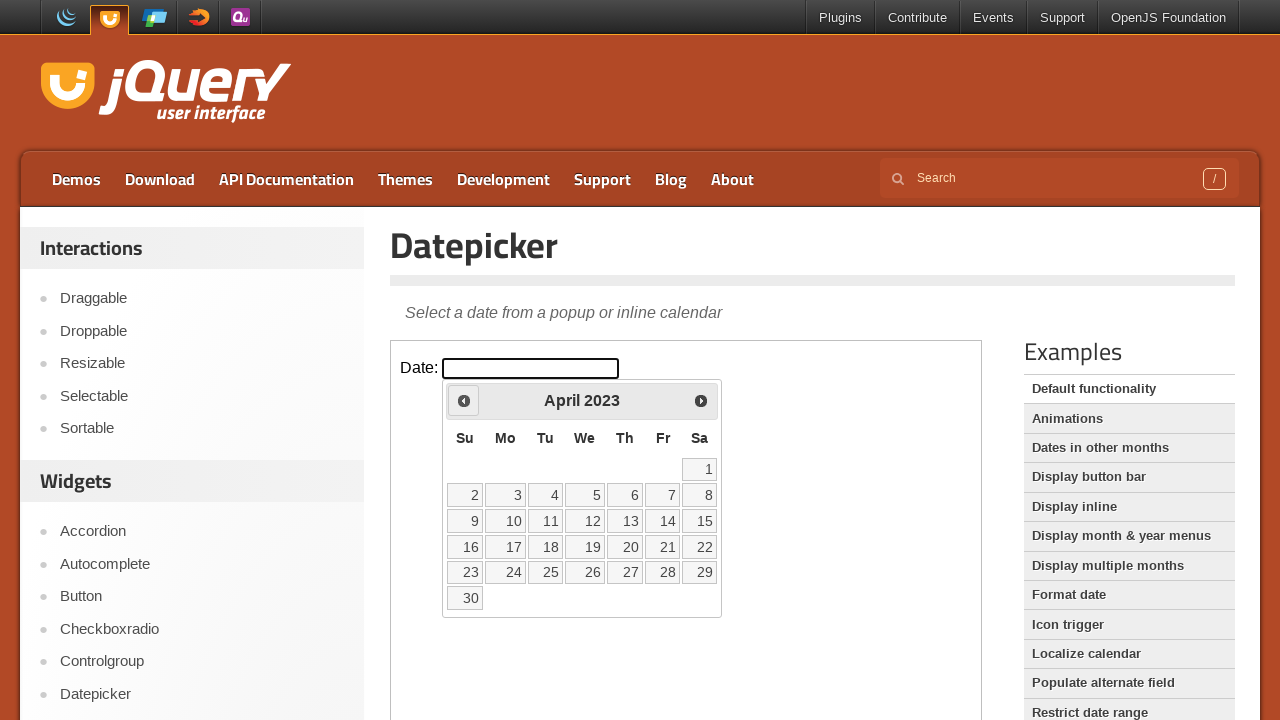

Retrieved current month/year: April 2023
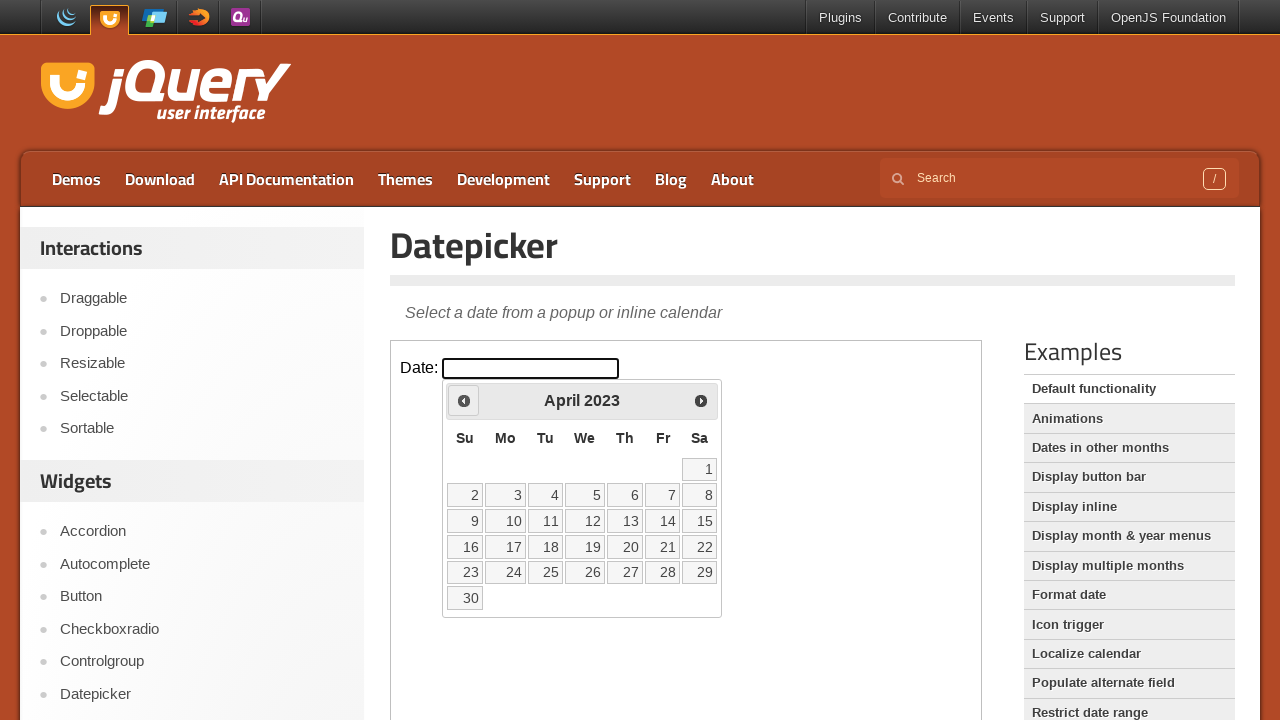

Clicked previous month button to navigate backwards at (464, 400) on iframe.demo-frame >> internal:control=enter-frame >> span.ui-icon-circle-triangl
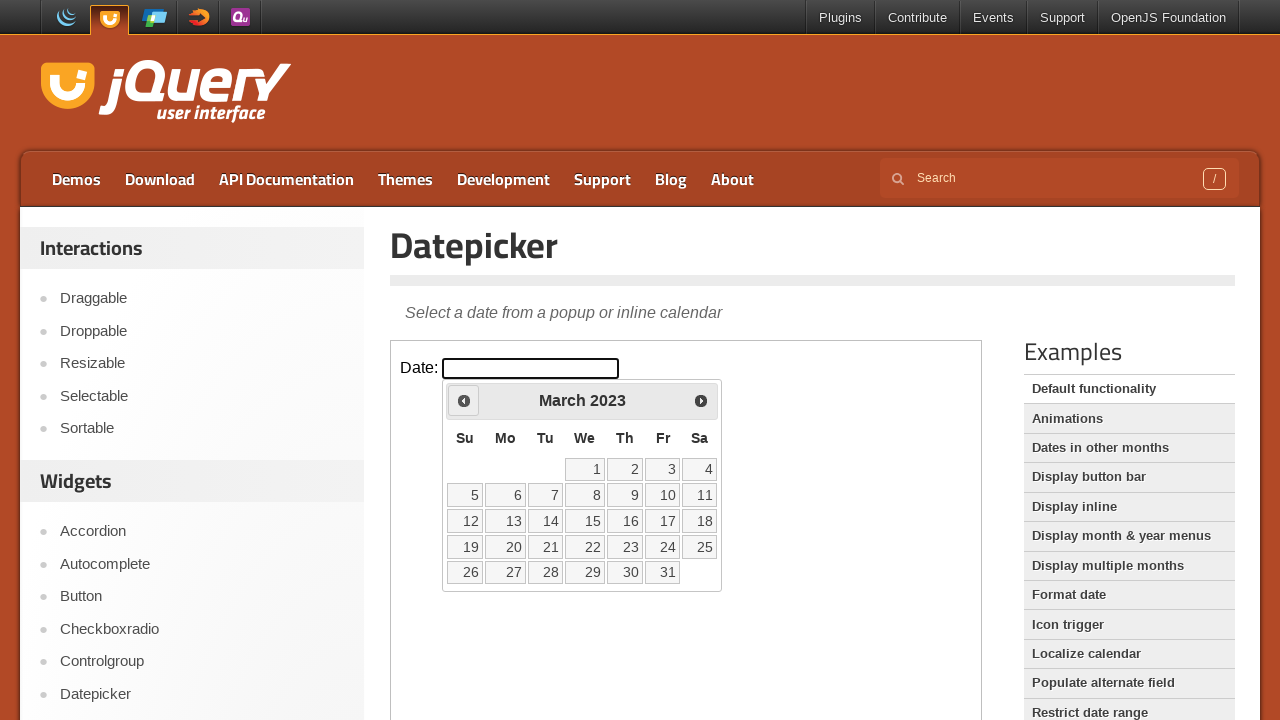

Waited 200ms for calendar to update
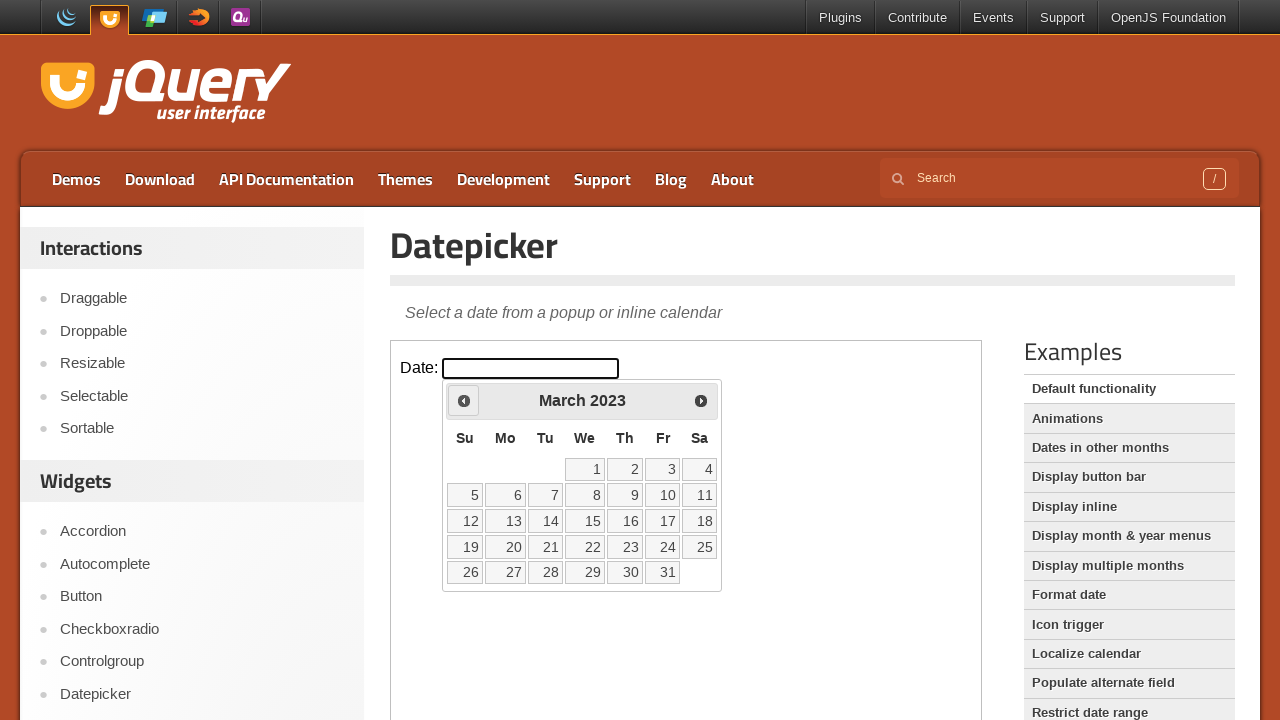

Retrieved current month/year: March 2023
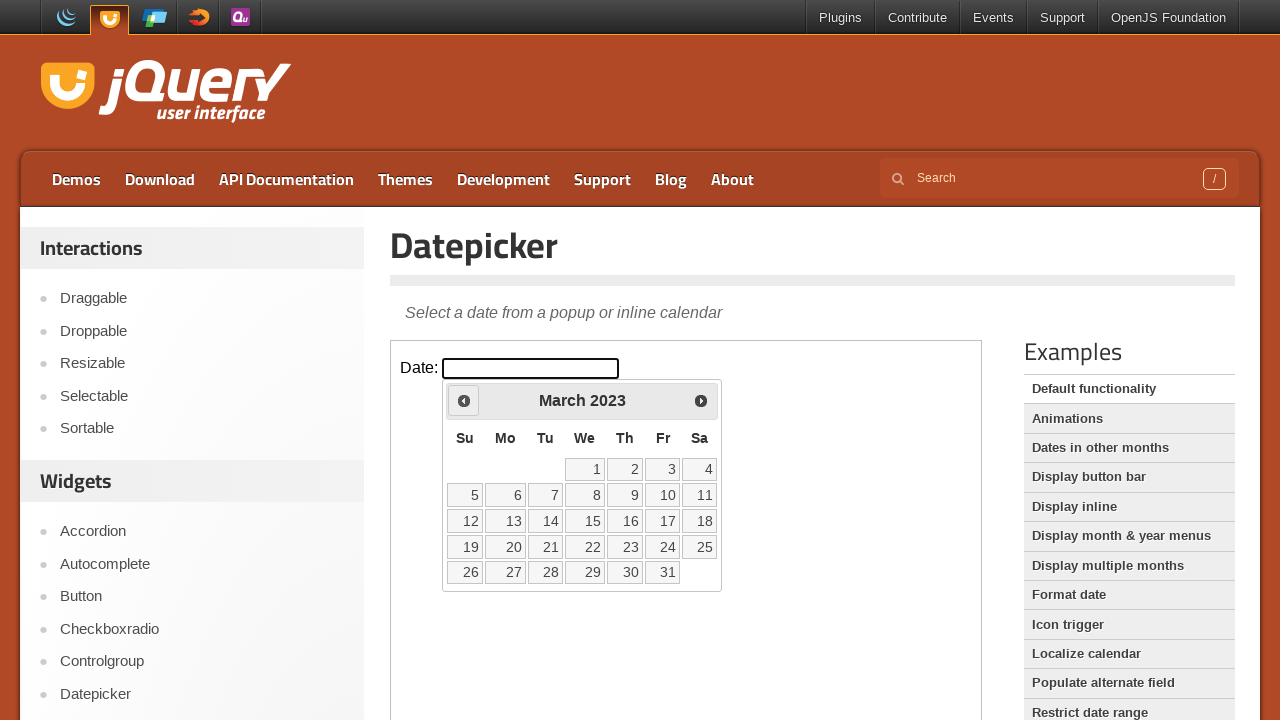

Clicked previous month button to navigate backwards at (464, 400) on iframe.demo-frame >> internal:control=enter-frame >> span.ui-icon-circle-triangl
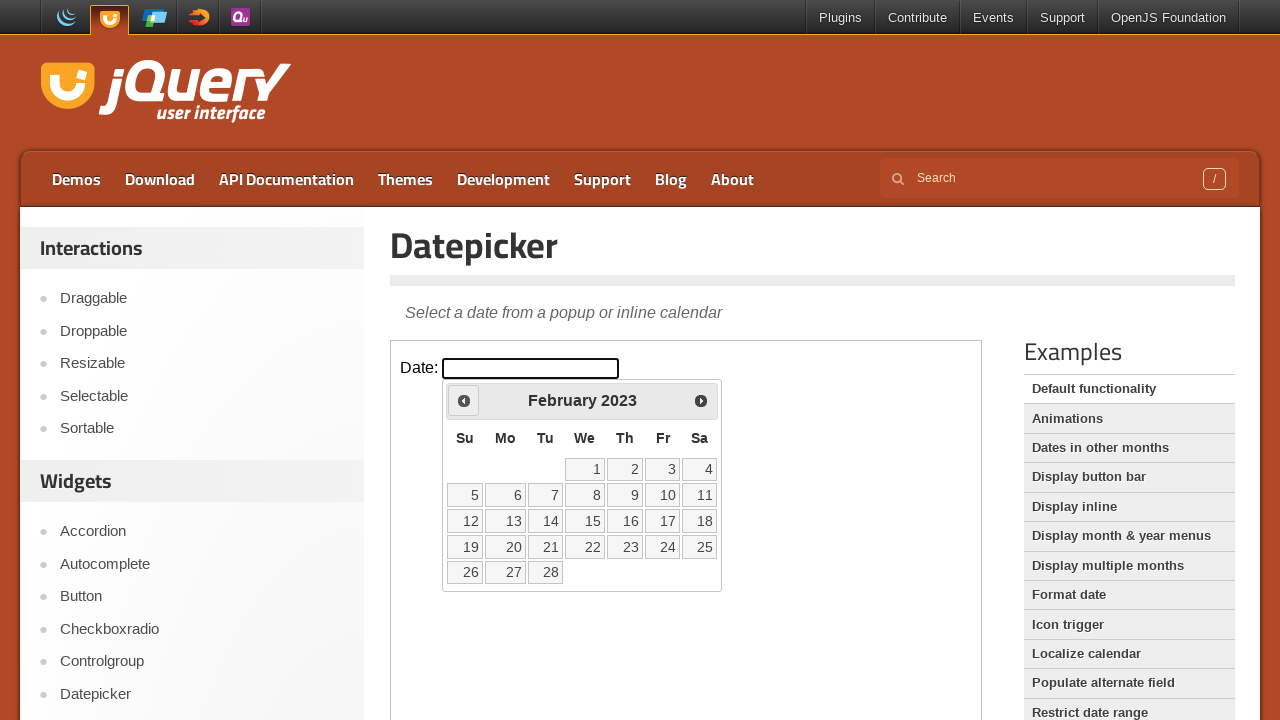

Waited 200ms for calendar to update
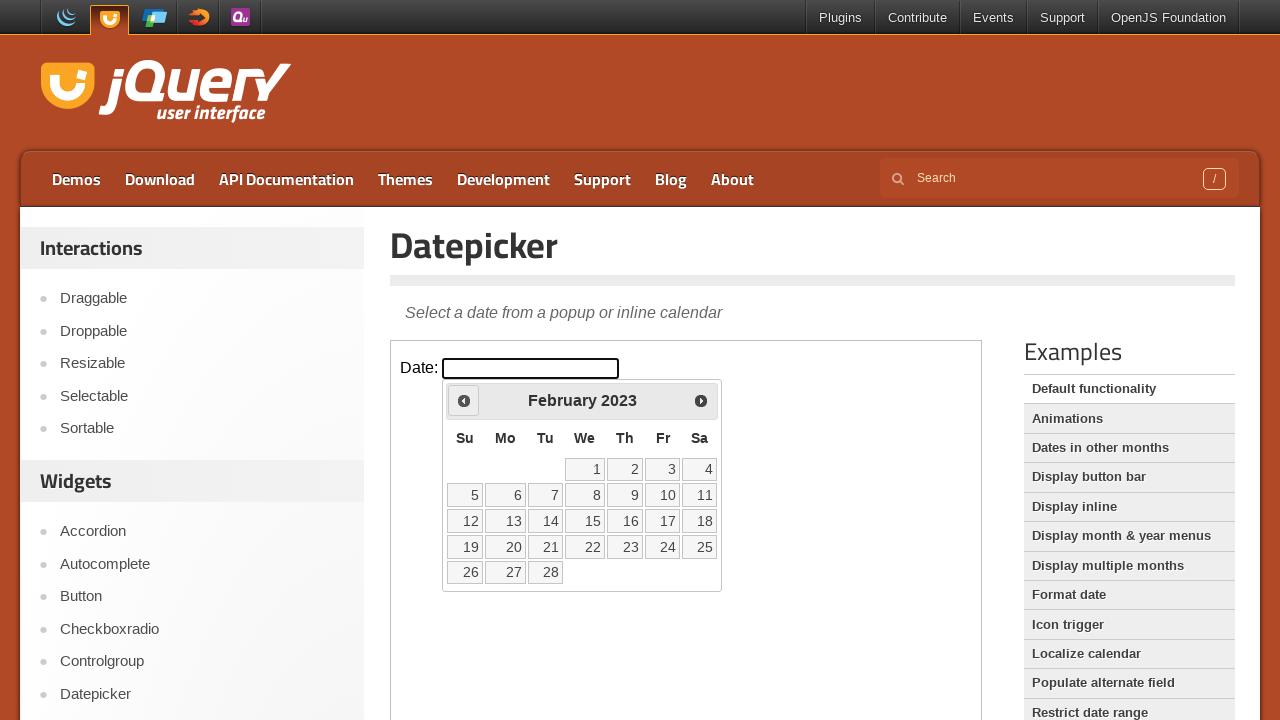

Retrieved current month/year: February 2023
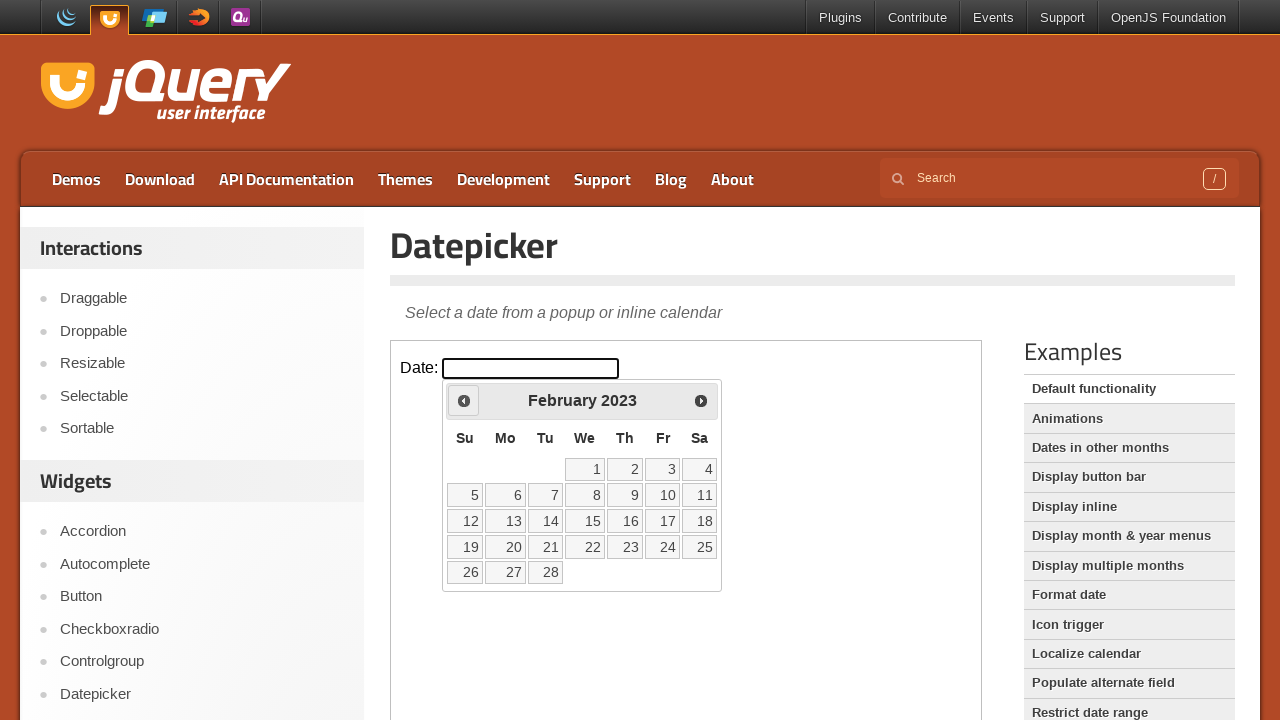

Clicked previous month button to navigate backwards at (464, 400) on iframe.demo-frame >> internal:control=enter-frame >> span.ui-icon-circle-triangl
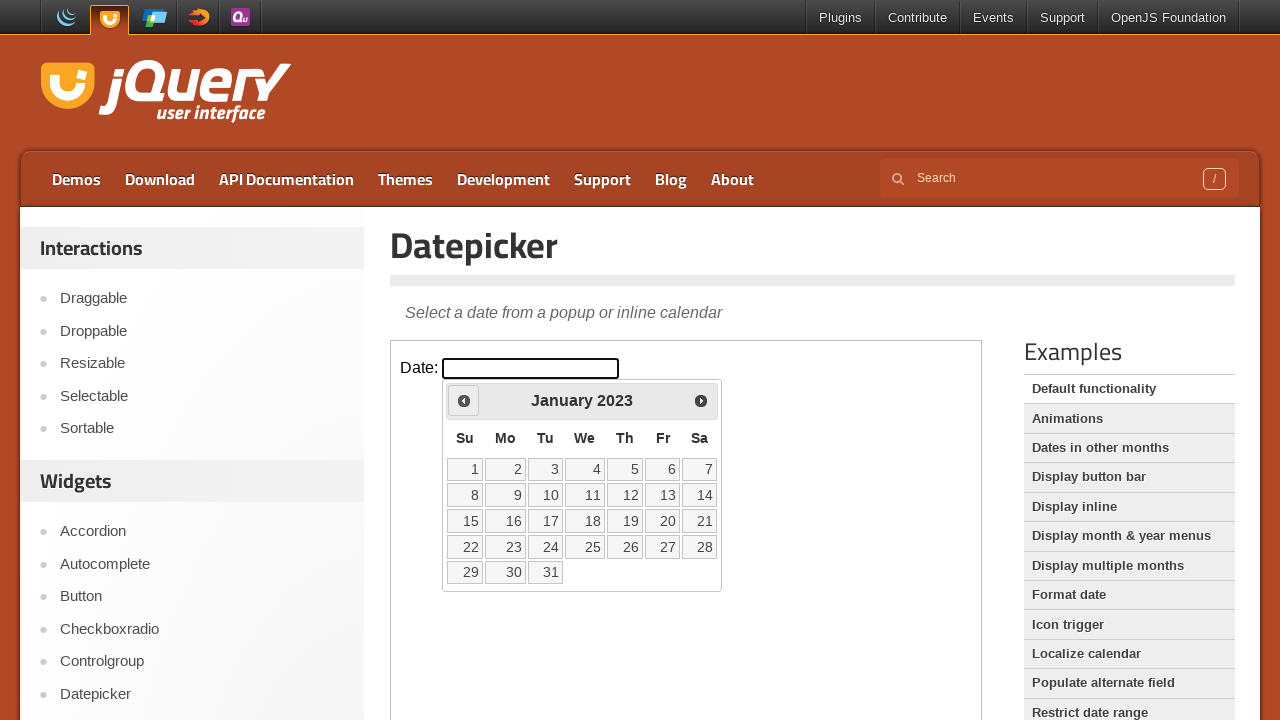

Waited 200ms for calendar to update
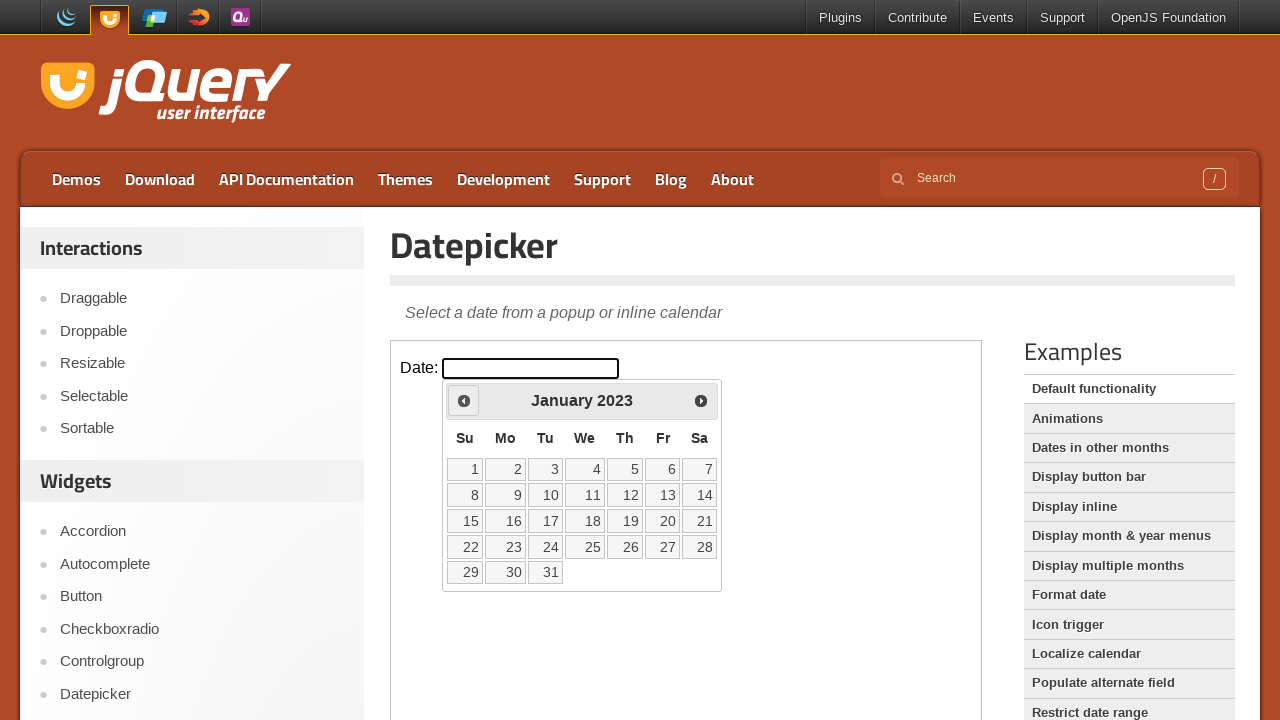

Retrieved current month/year: January 2023
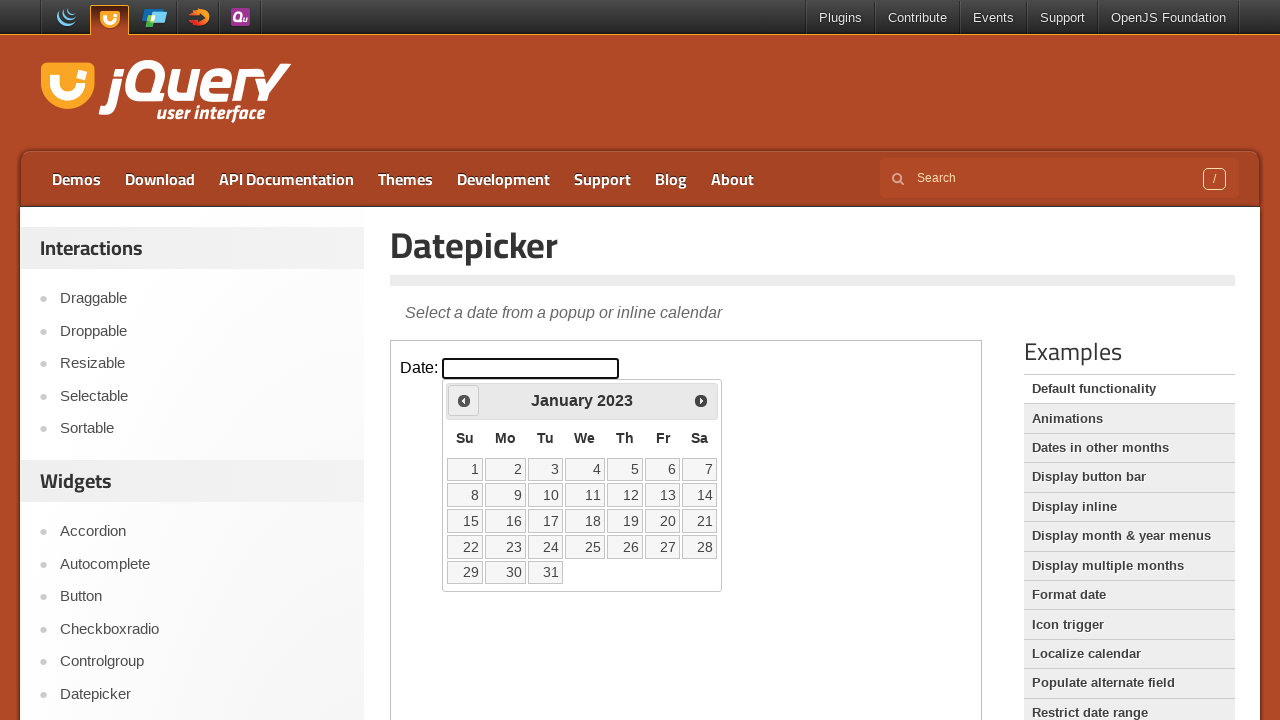

Clicked previous month button to navigate backwards at (464, 400) on iframe.demo-frame >> internal:control=enter-frame >> span.ui-icon-circle-triangl
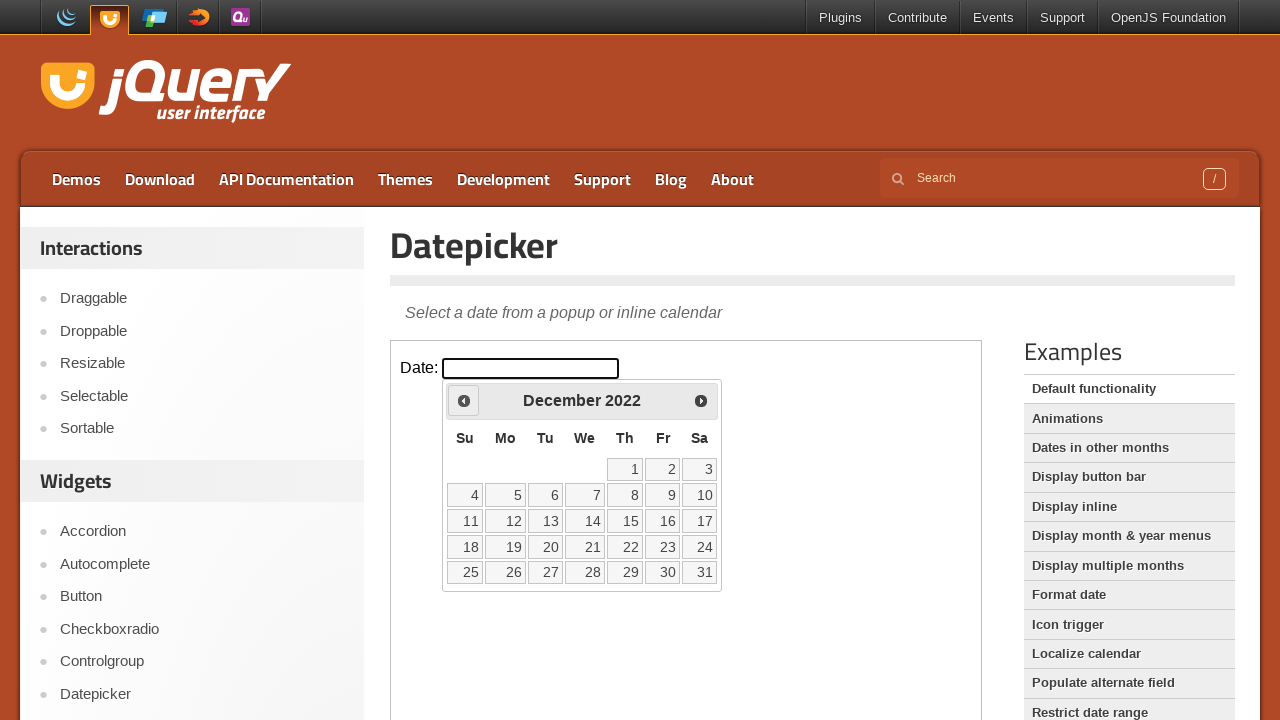

Waited 200ms for calendar to update
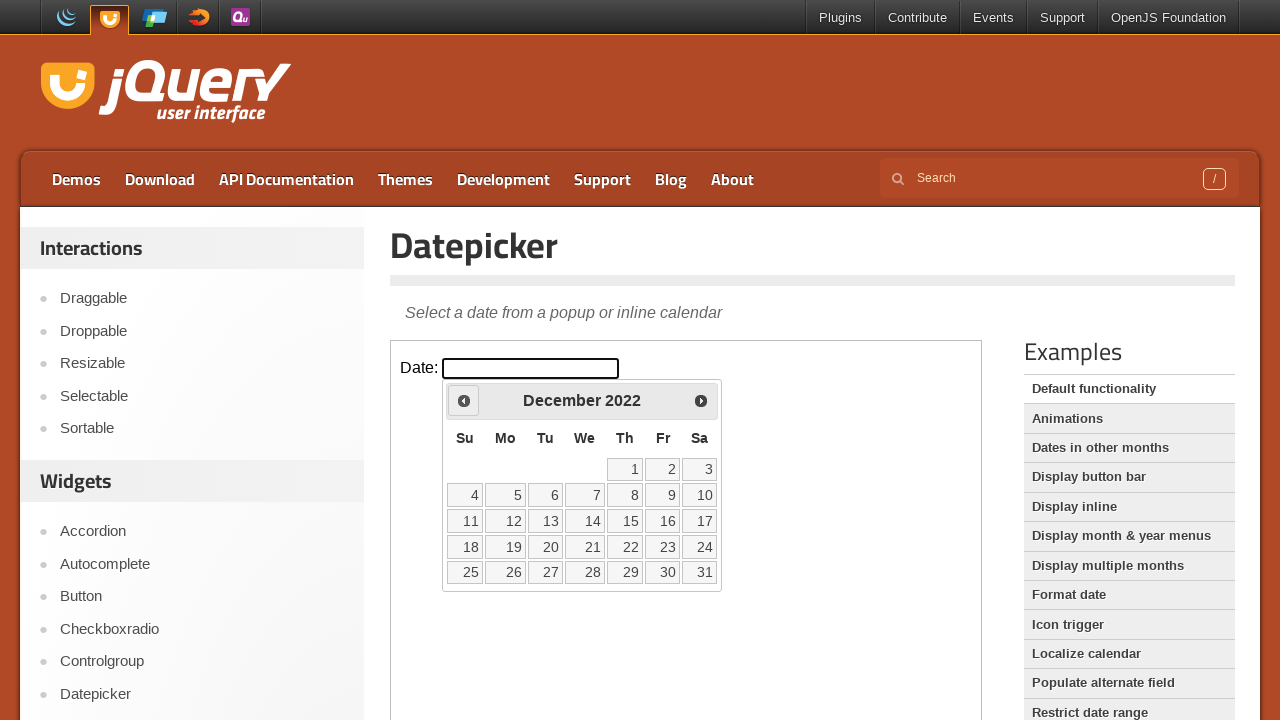

Retrieved current month/year: December 2022
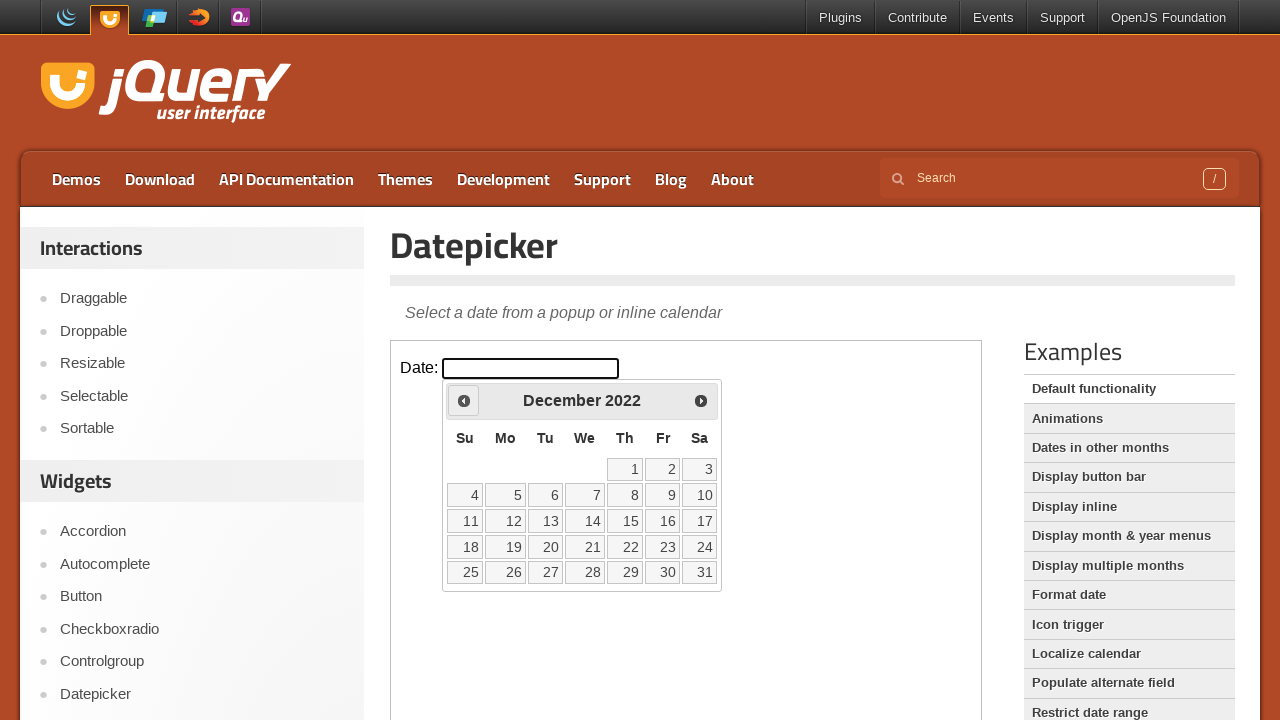

Clicked previous month button to navigate backwards at (464, 400) on iframe.demo-frame >> internal:control=enter-frame >> span.ui-icon-circle-triangl
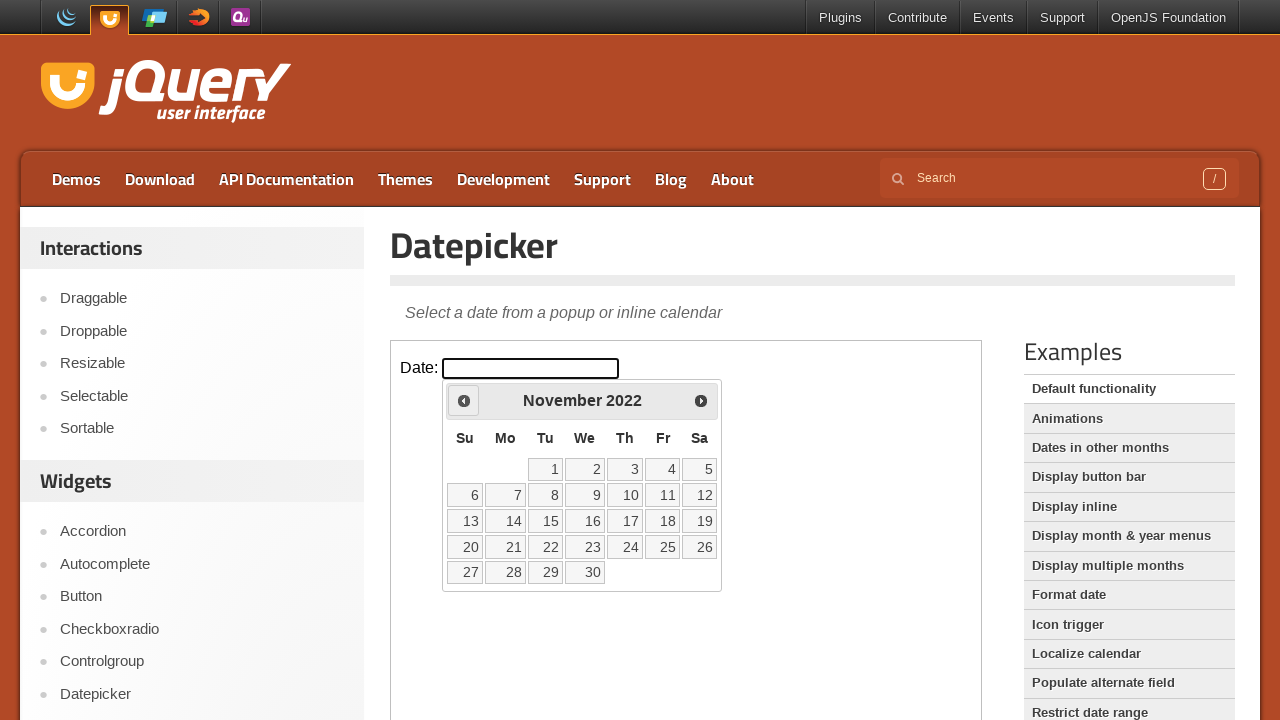

Waited 200ms for calendar to update
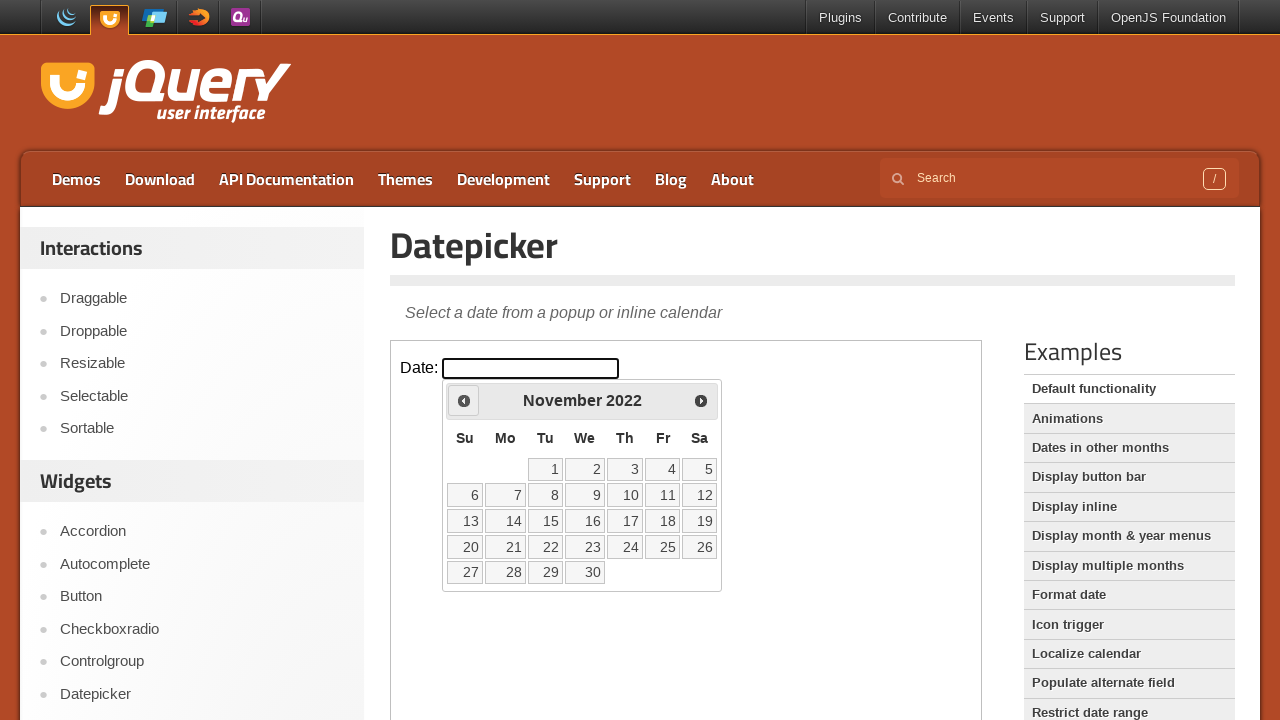

Retrieved current month/year: November 2022
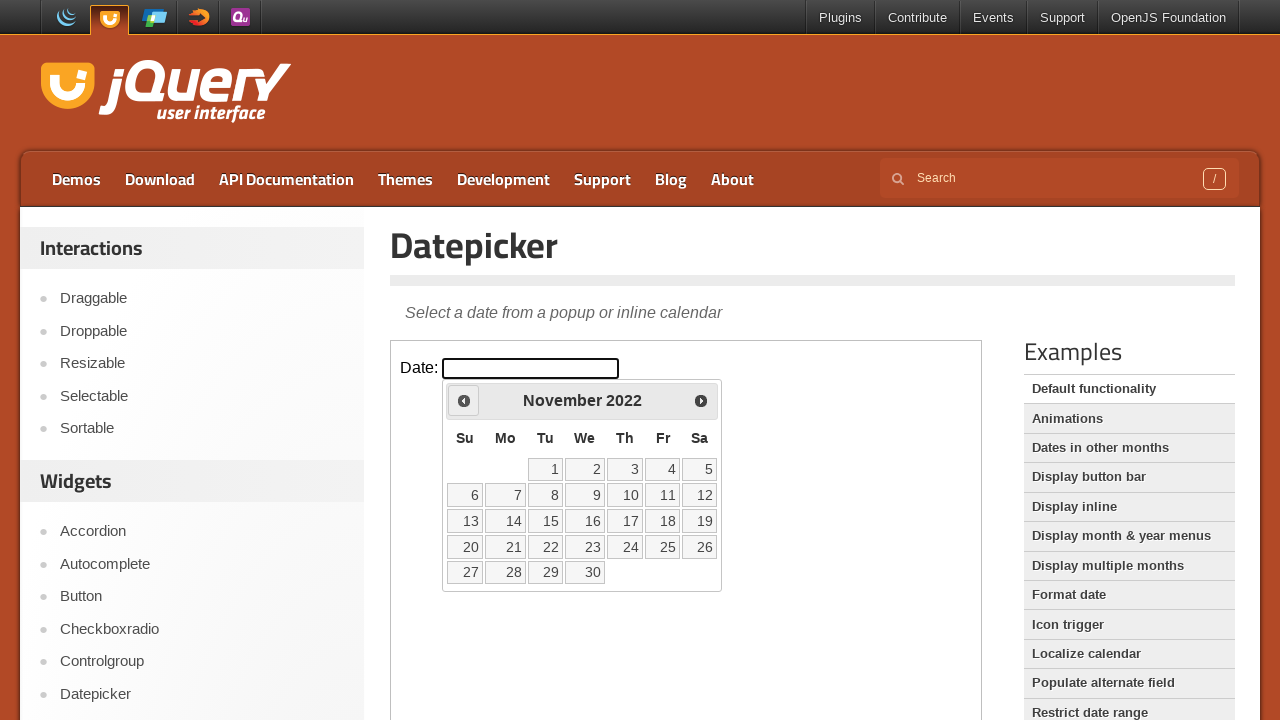

Clicked previous month button to navigate backwards at (464, 400) on iframe.demo-frame >> internal:control=enter-frame >> span.ui-icon-circle-triangl
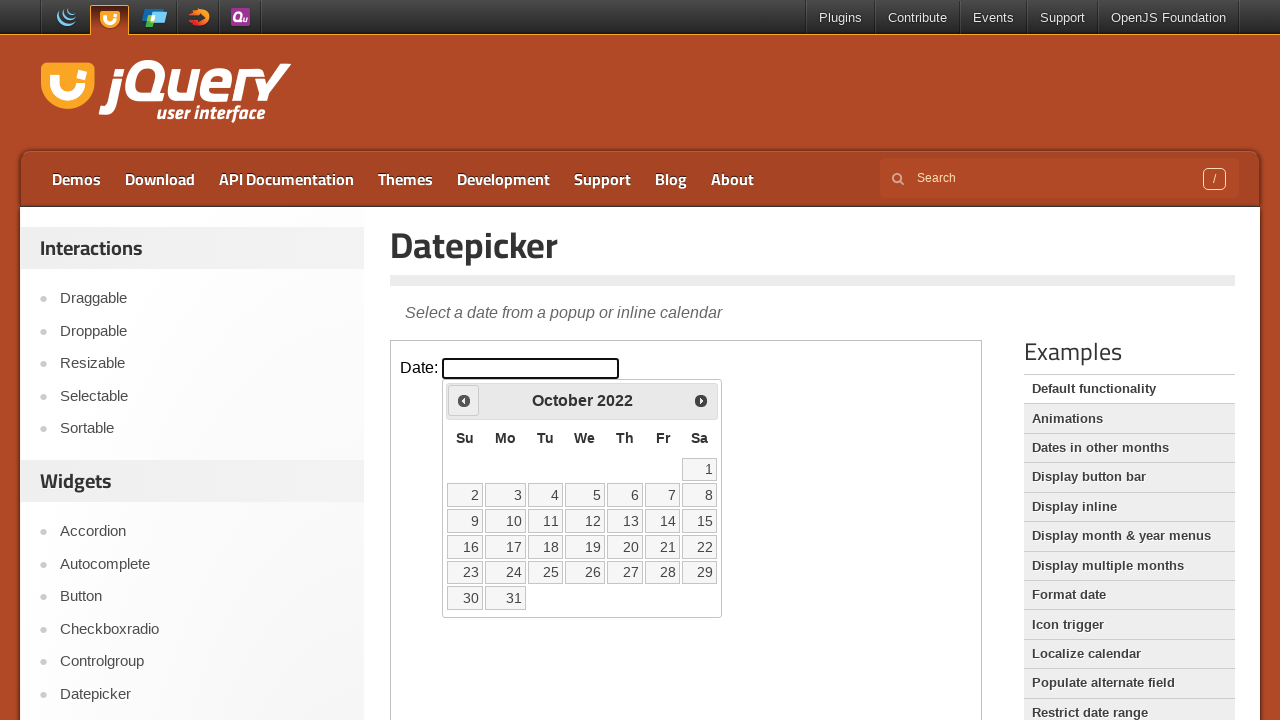

Waited 200ms for calendar to update
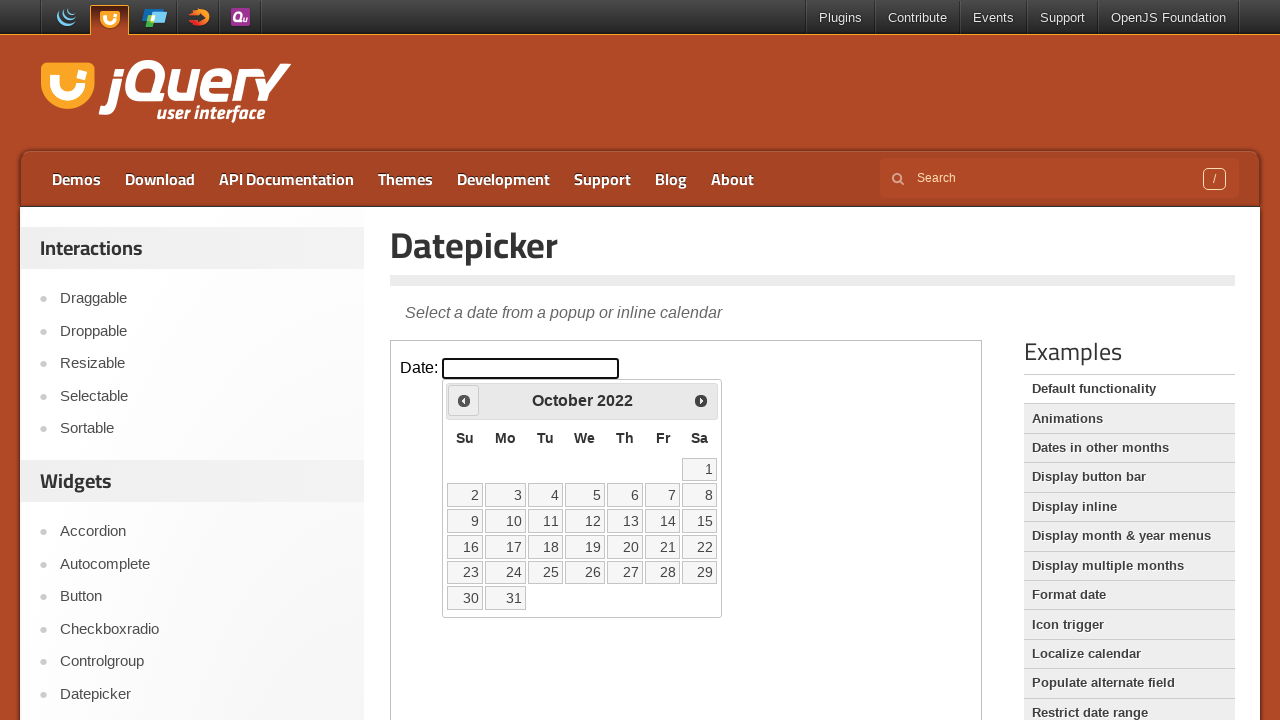

Retrieved current month/year: October 2022
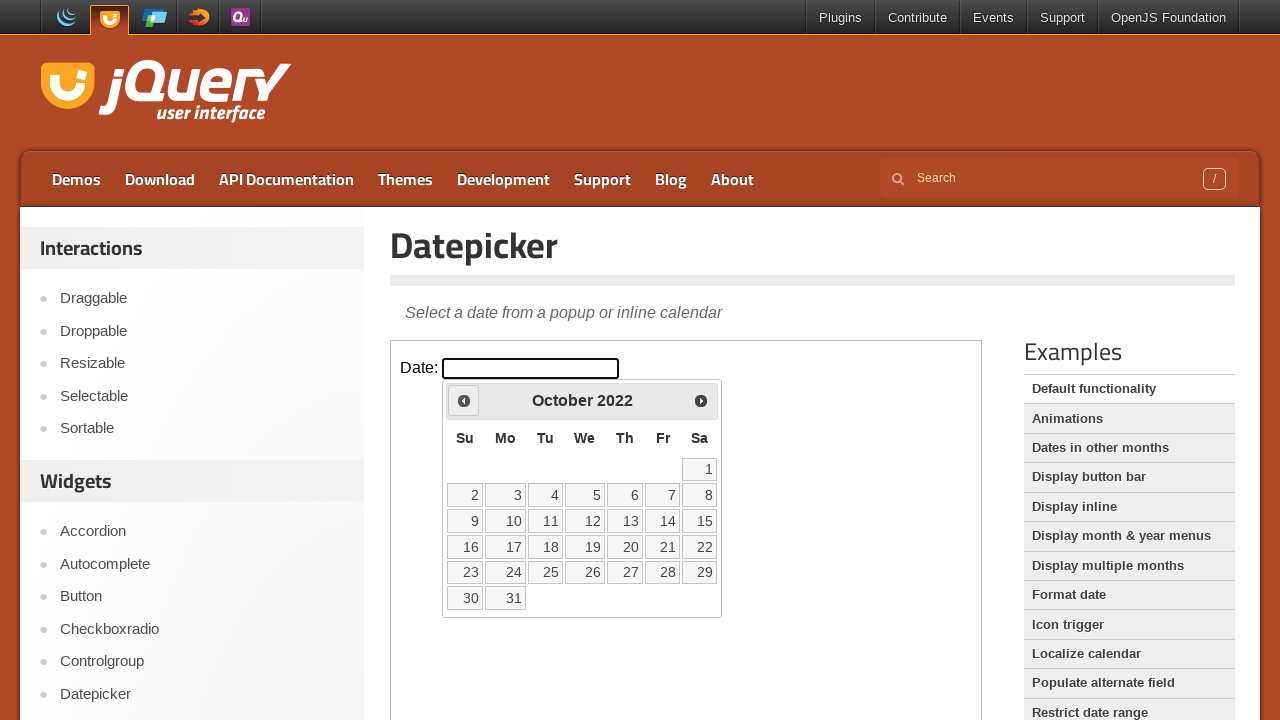

Clicked previous month button to navigate backwards at (464, 400) on iframe.demo-frame >> internal:control=enter-frame >> span.ui-icon-circle-triangl
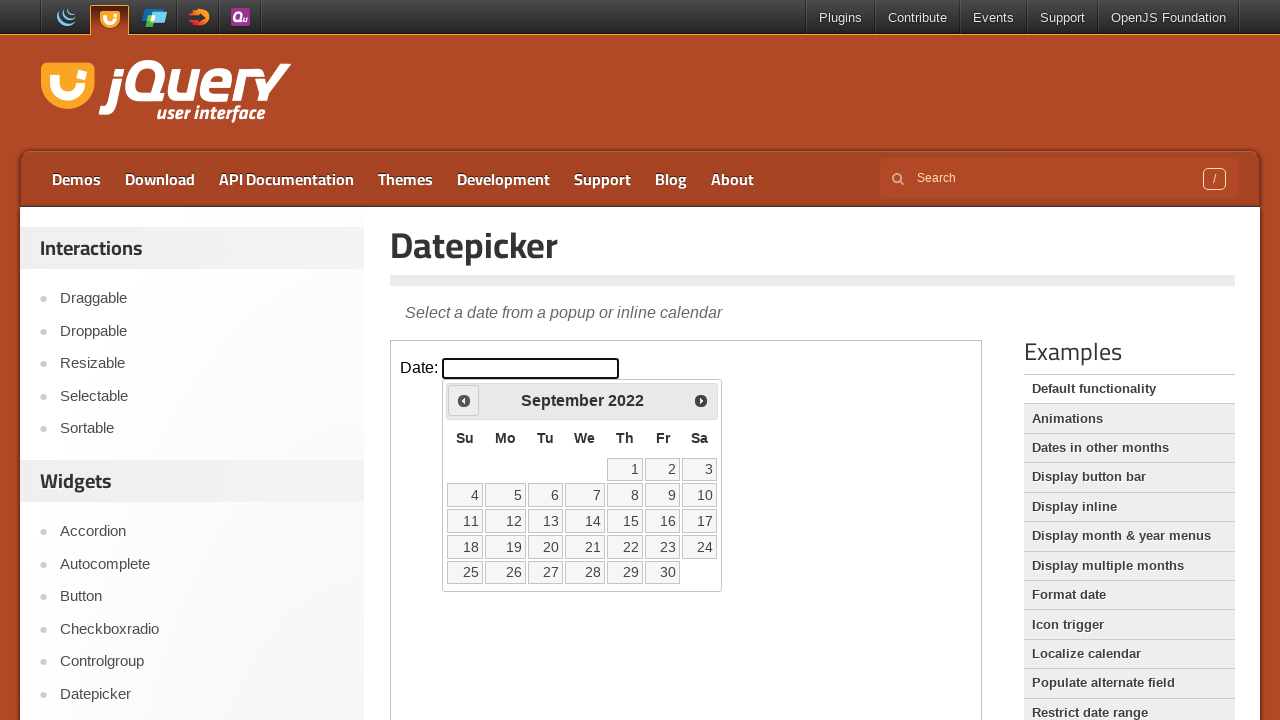

Waited 200ms for calendar to update
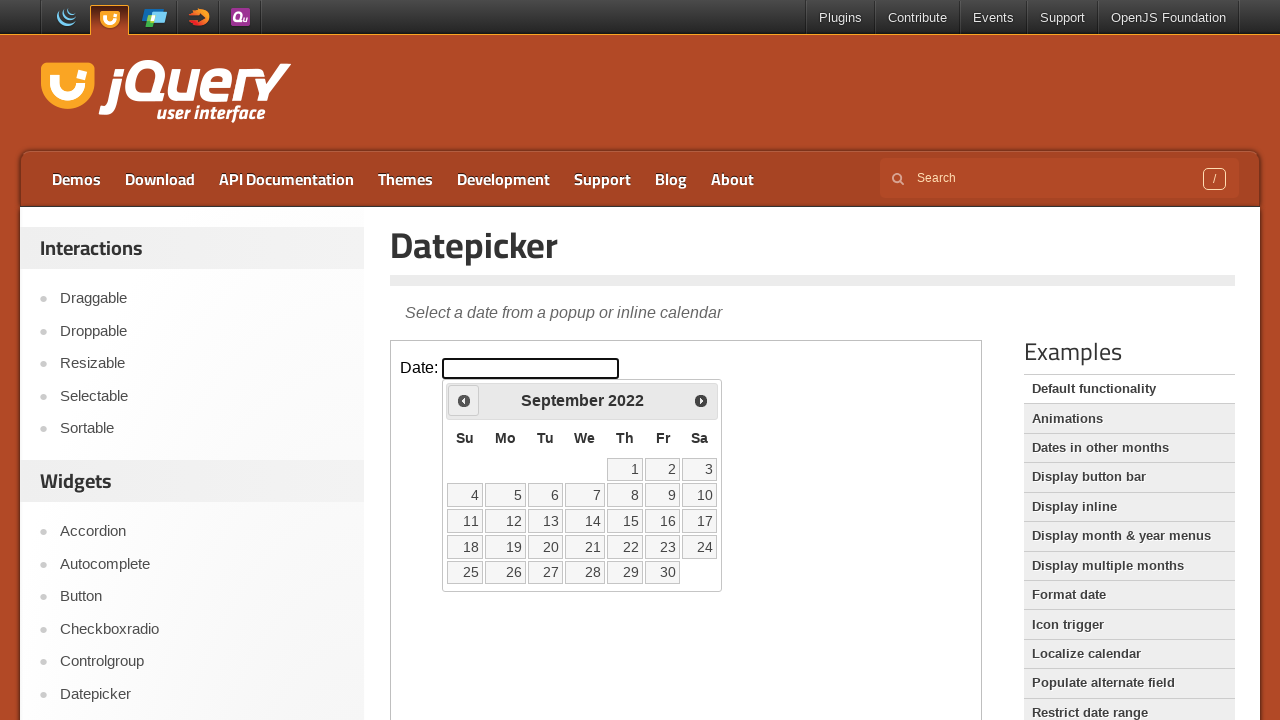

Retrieved current month/year: September 2022
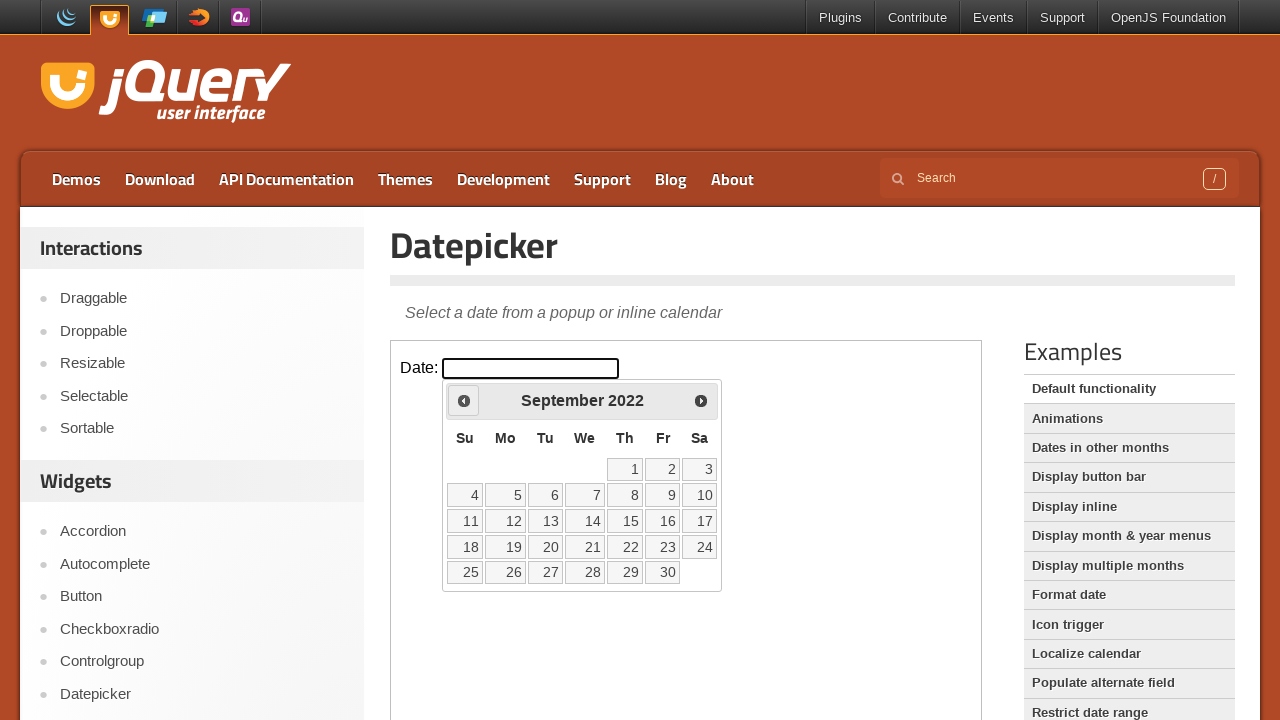

Clicked previous month button to navigate backwards at (464, 400) on iframe.demo-frame >> internal:control=enter-frame >> span.ui-icon-circle-triangl
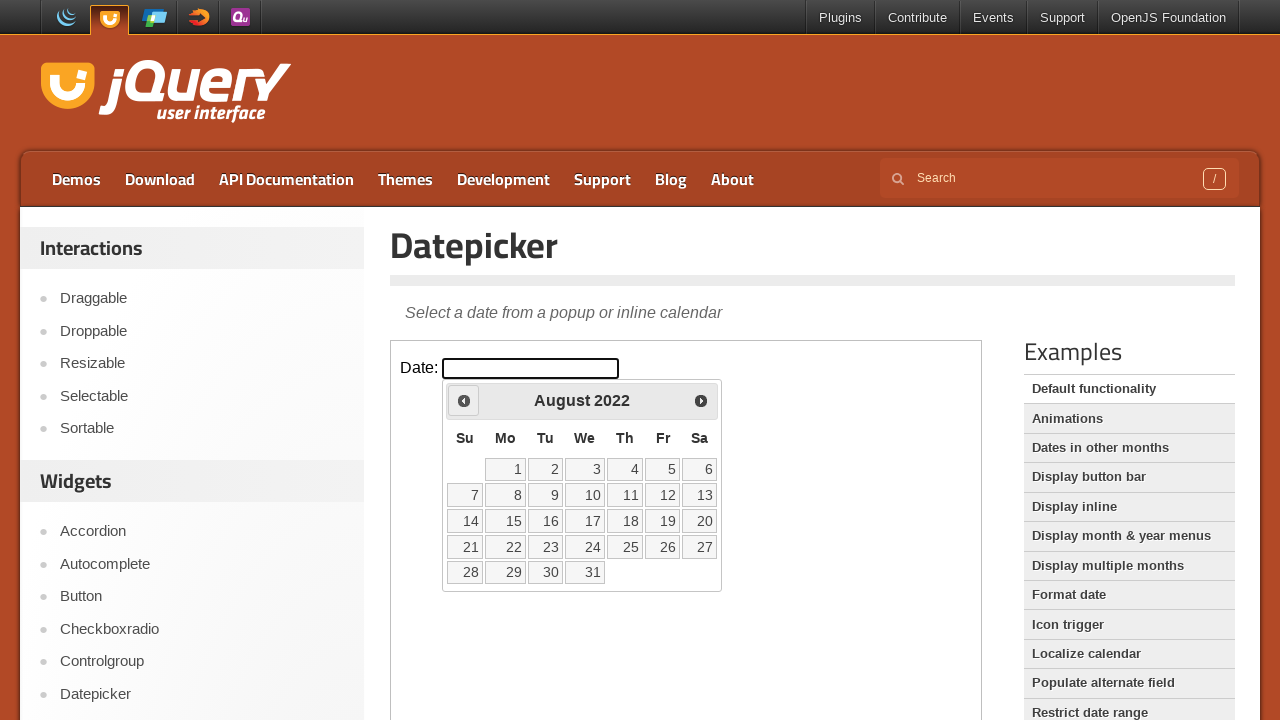

Waited 200ms for calendar to update
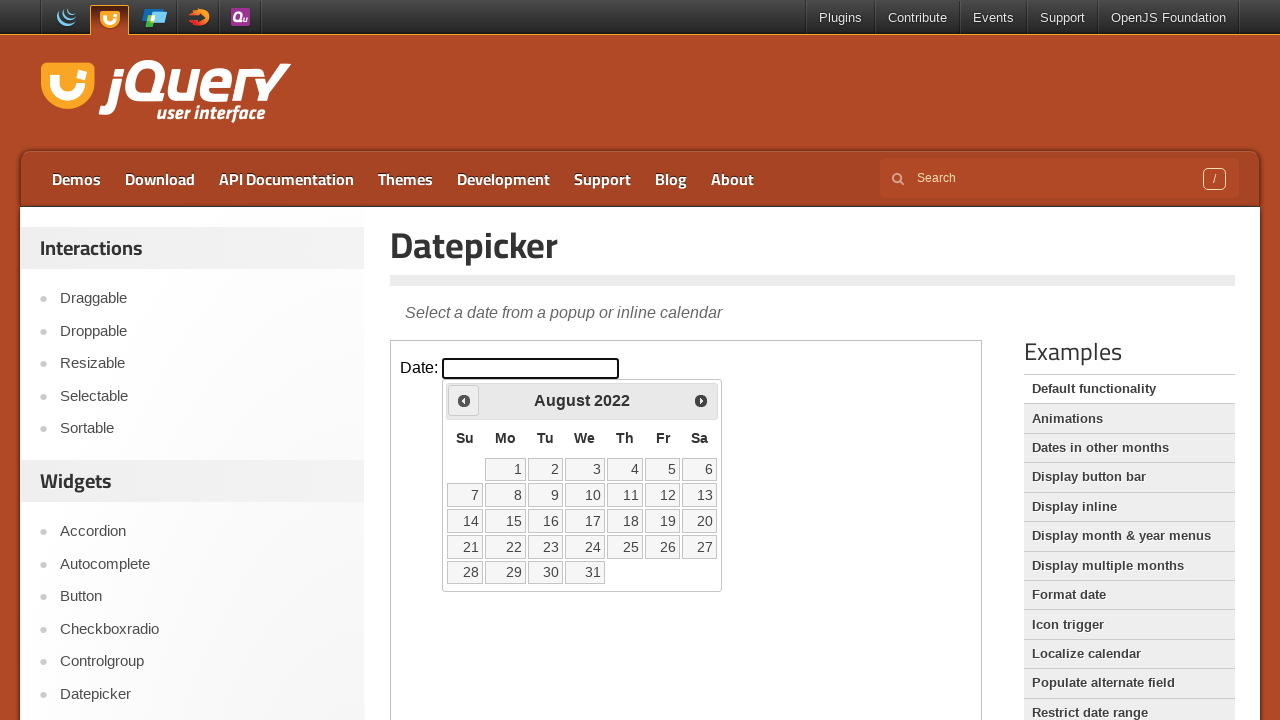

Retrieved current month/year: August 2022
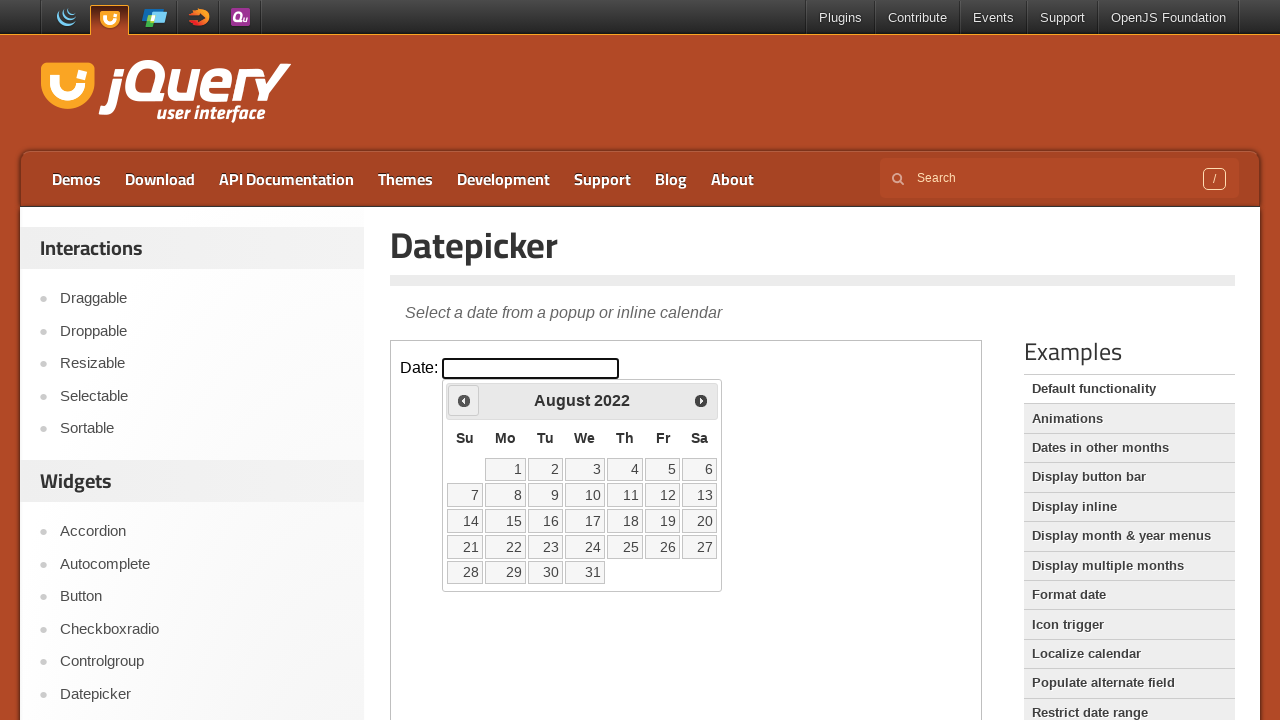

Clicked previous month button to navigate backwards at (464, 400) on iframe.demo-frame >> internal:control=enter-frame >> span.ui-icon-circle-triangl
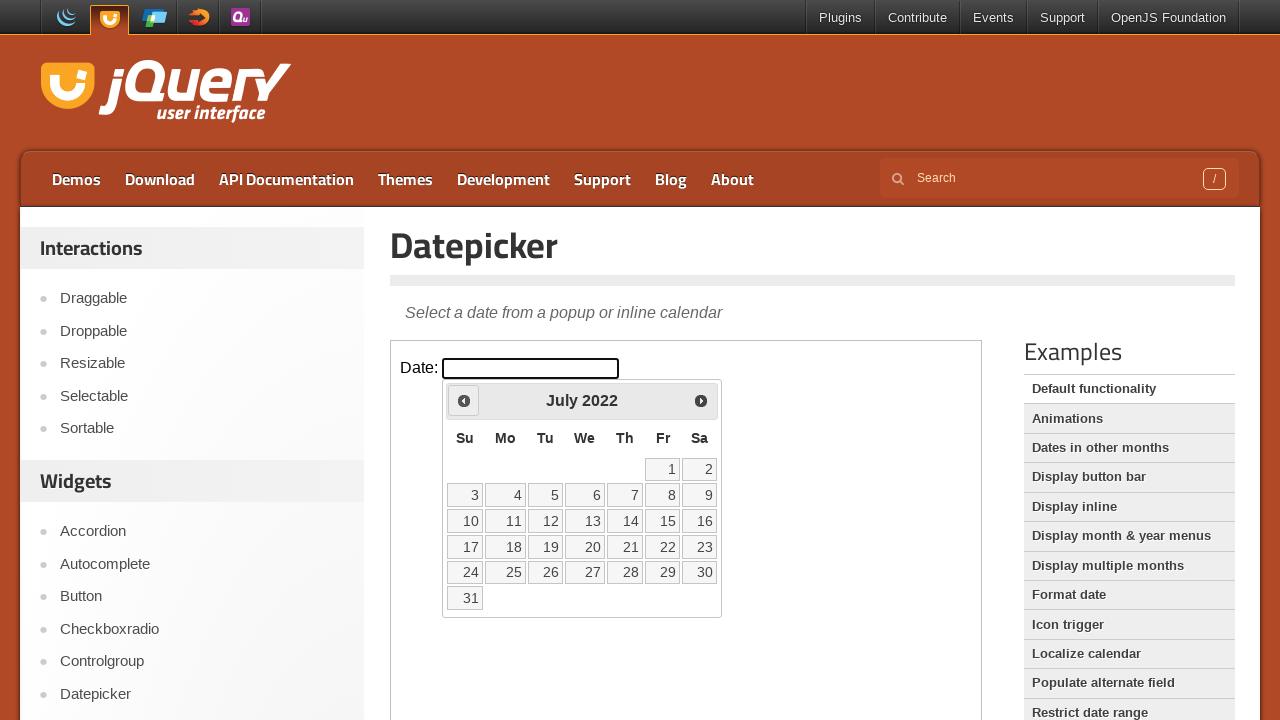

Waited 200ms for calendar to update
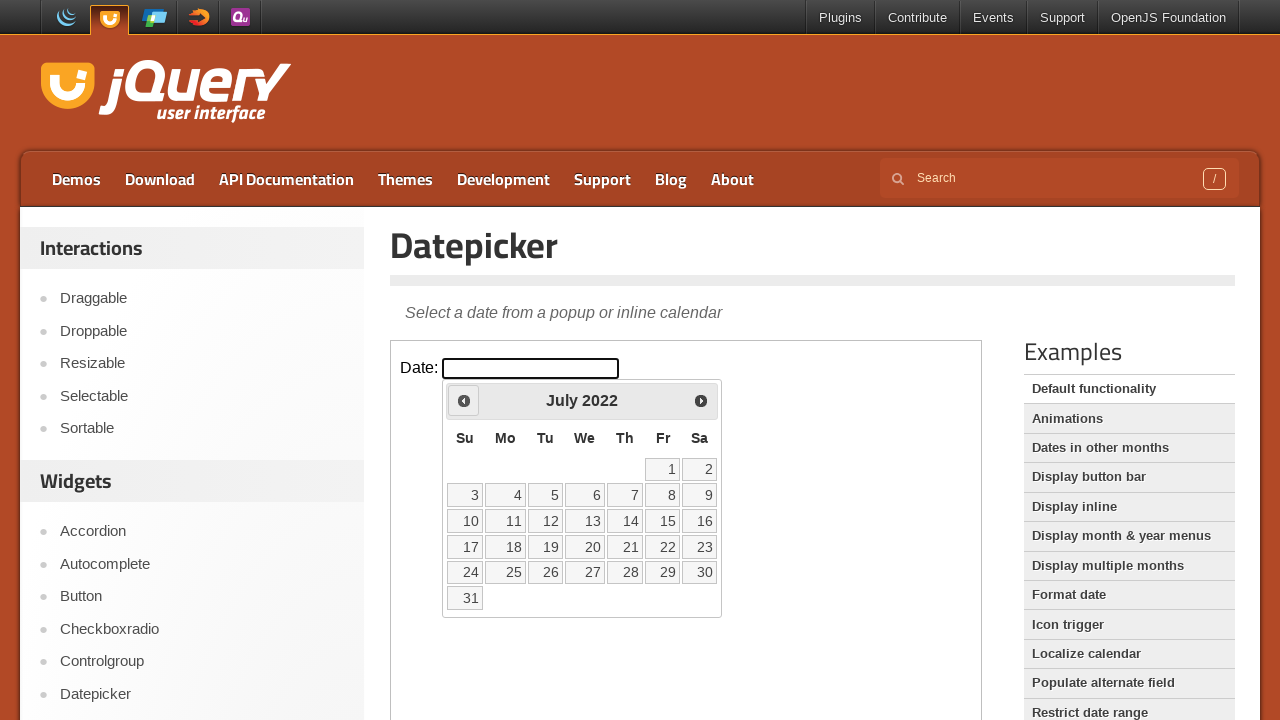

Retrieved current month/year: July 2022
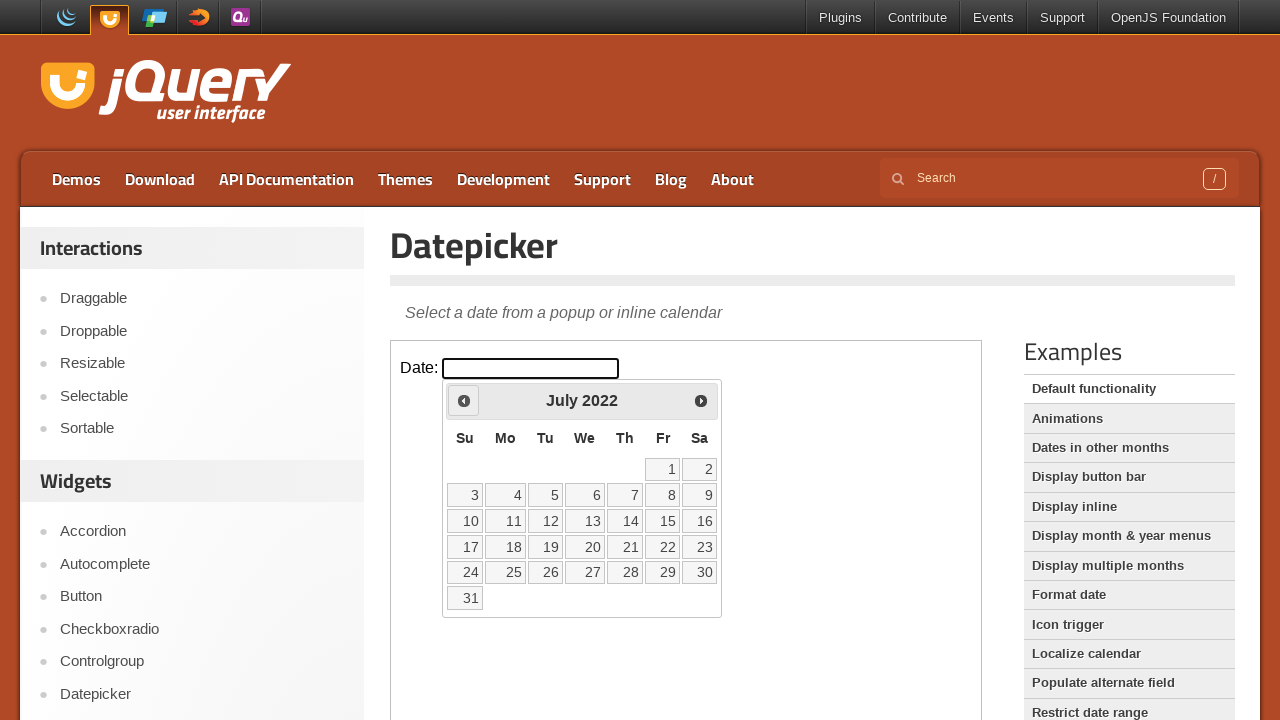

Clicked previous month button to navigate backwards at (464, 400) on iframe.demo-frame >> internal:control=enter-frame >> span.ui-icon-circle-triangl
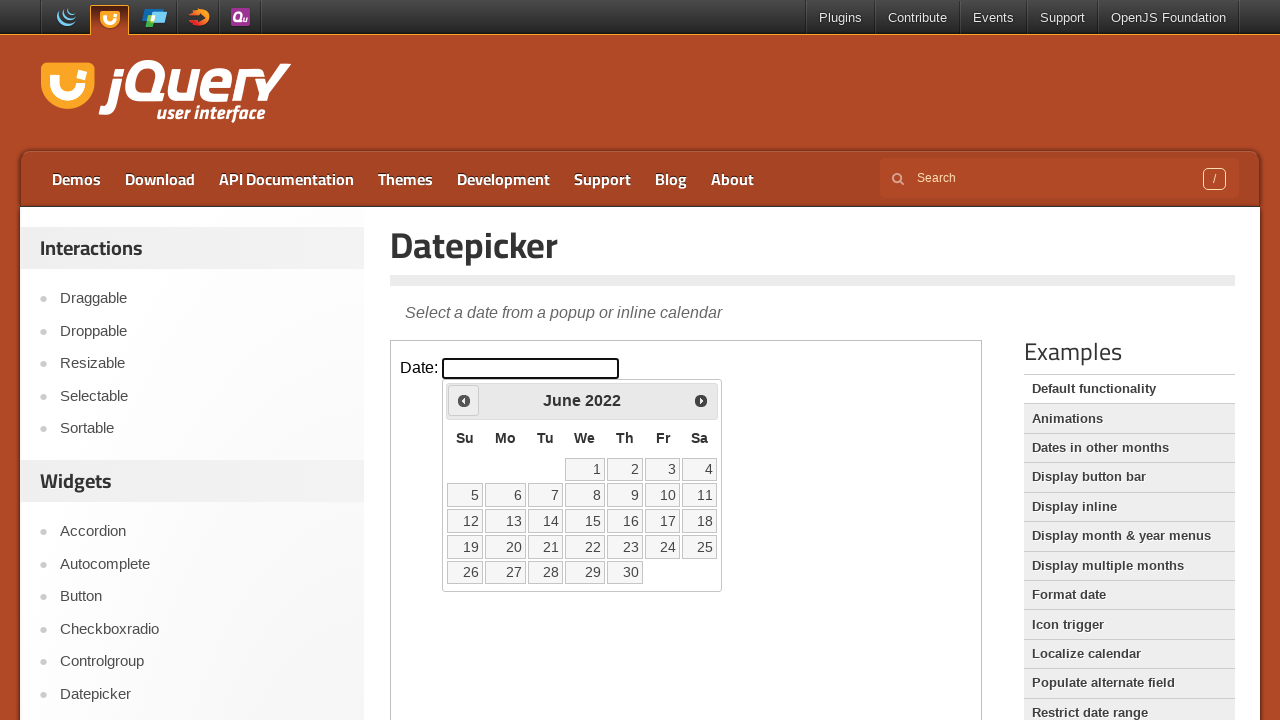

Waited 200ms for calendar to update
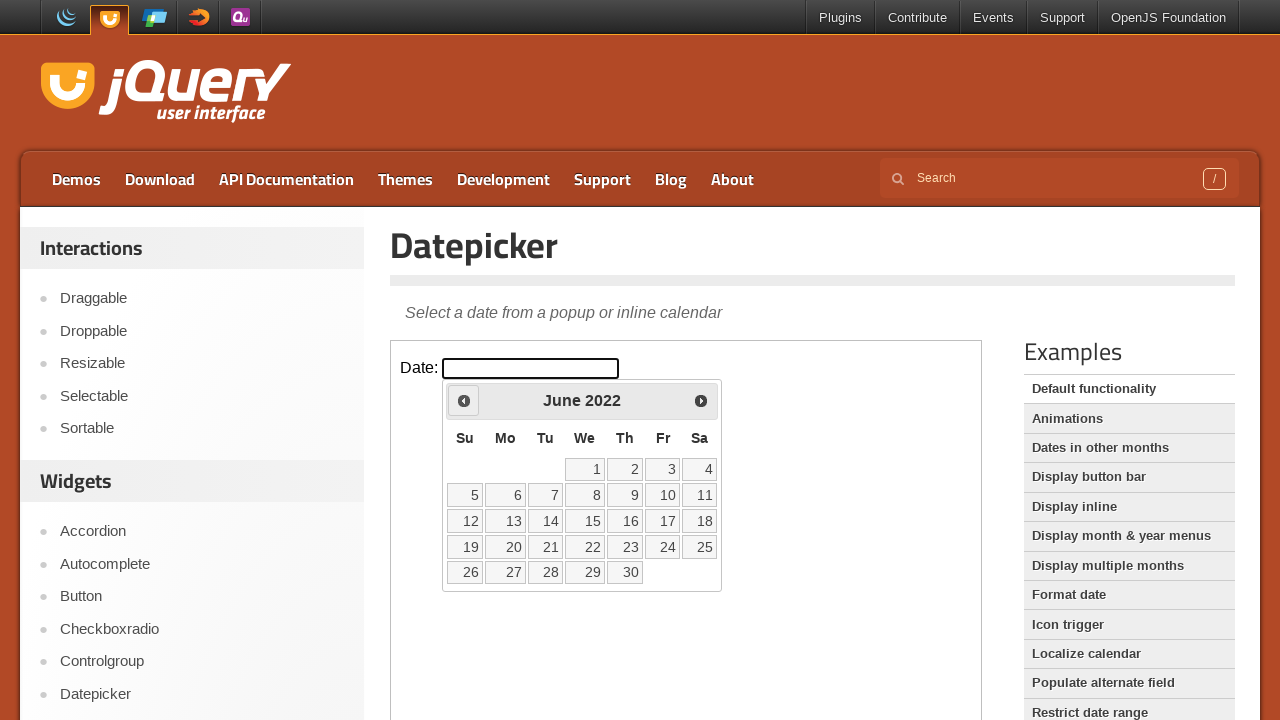

Retrieved current month/year: June 2022
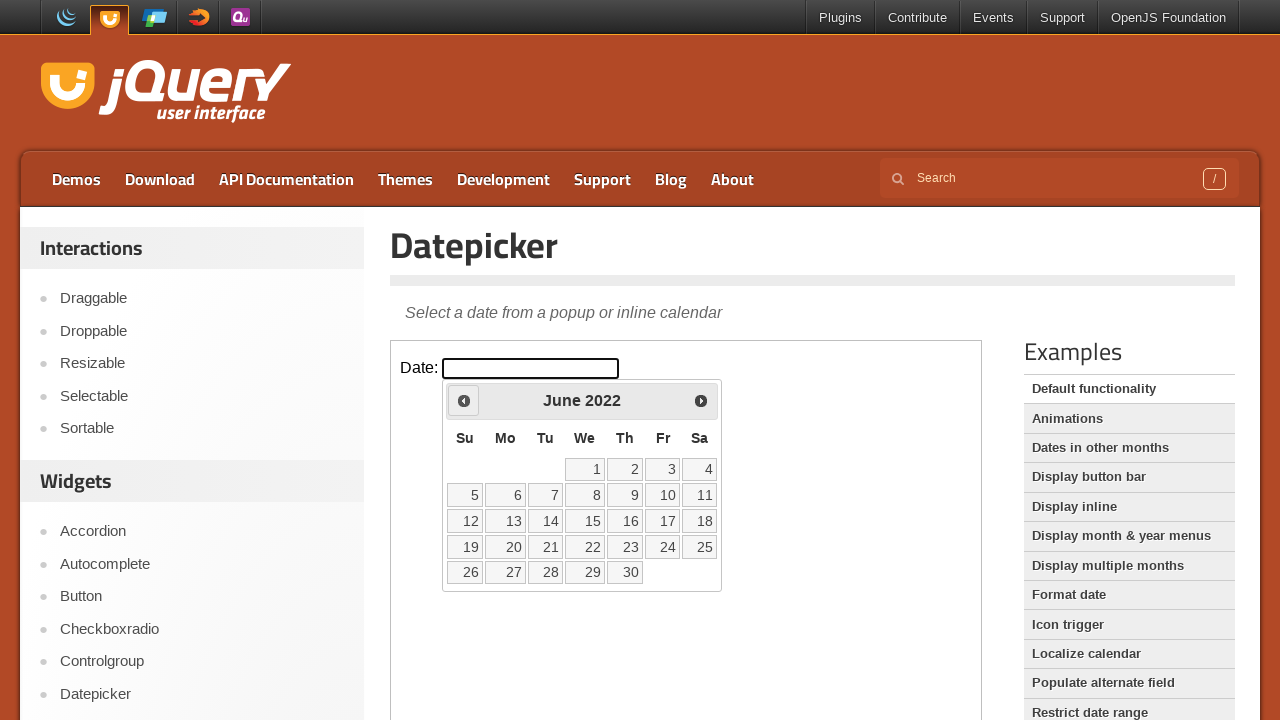

Clicked previous month button to navigate backwards at (464, 400) on iframe.demo-frame >> internal:control=enter-frame >> span.ui-icon-circle-triangl
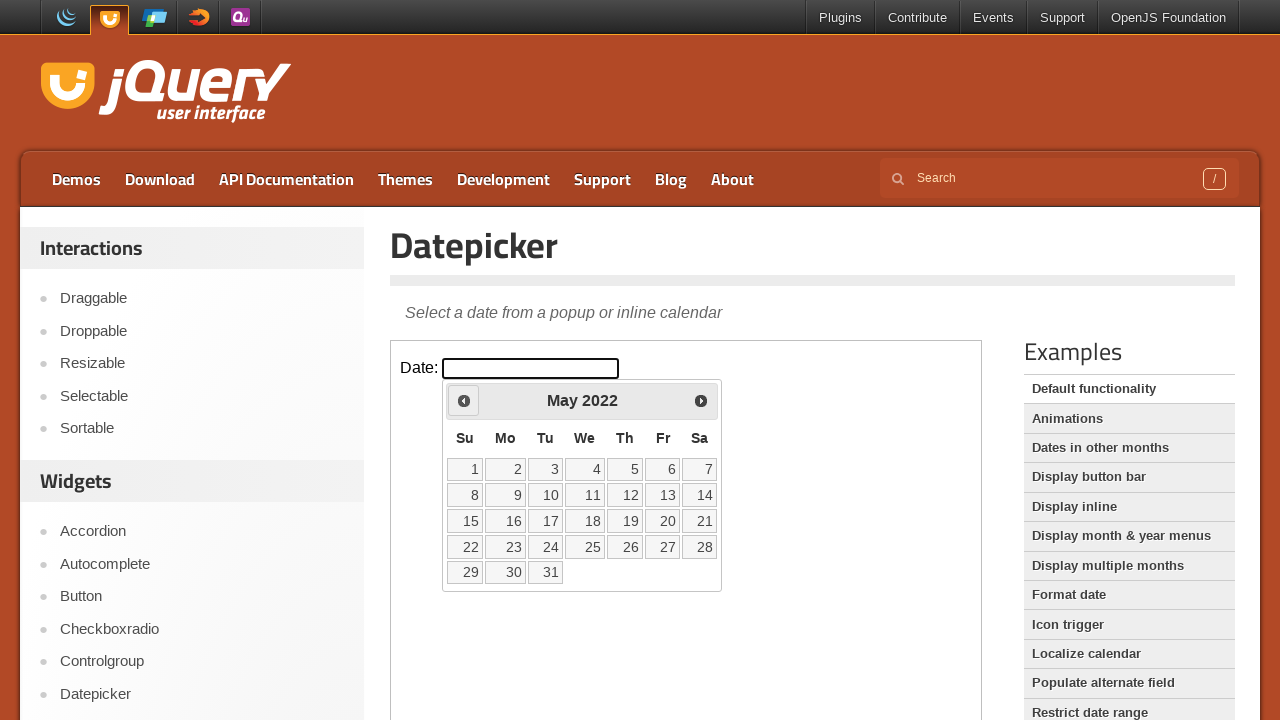

Waited 200ms for calendar to update
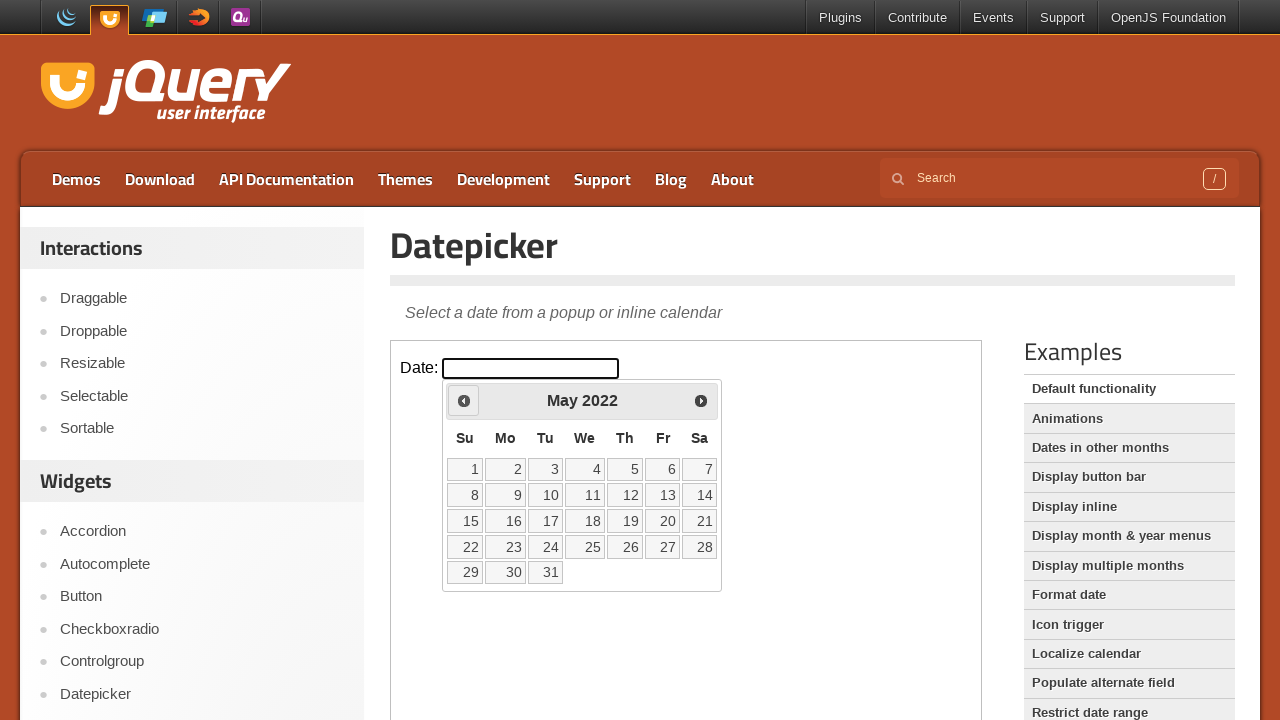

Retrieved current month/year: May 2022
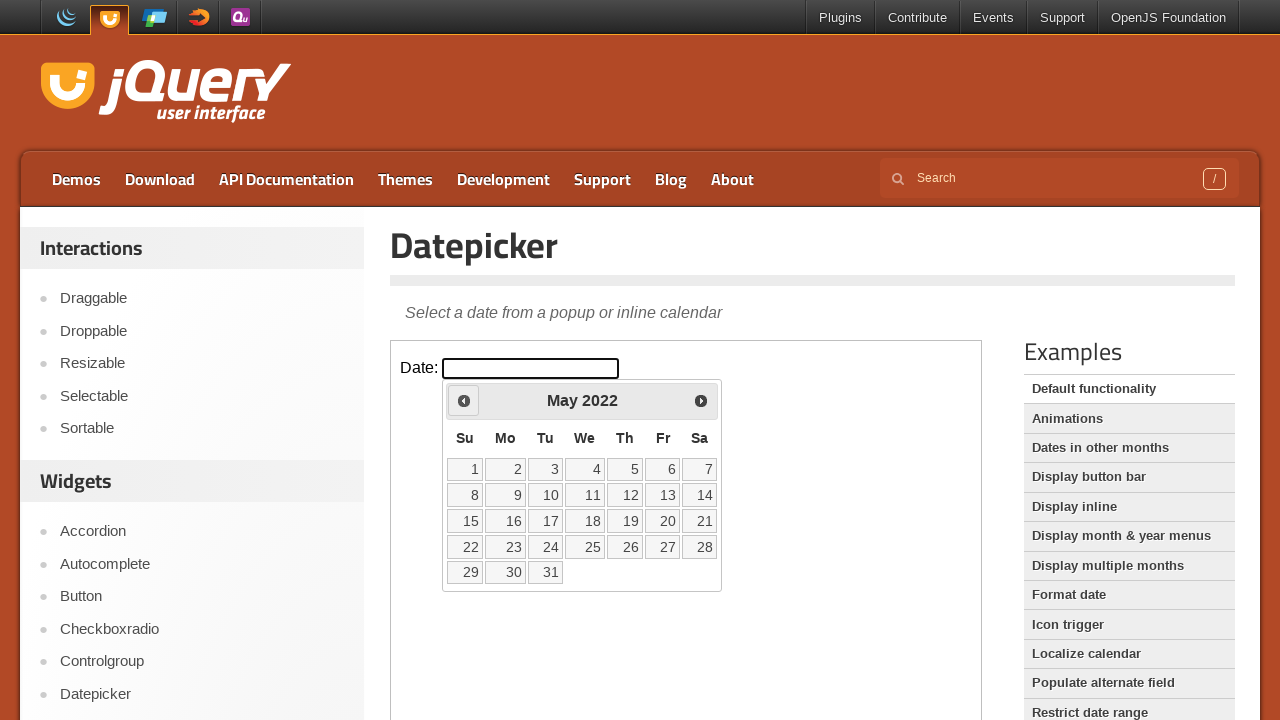

Clicked previous month button to navigate backwards at (464, 400) on iframe.demo-frame >> internal:control=enter-frame >> span.ui-icon-circle-triangl
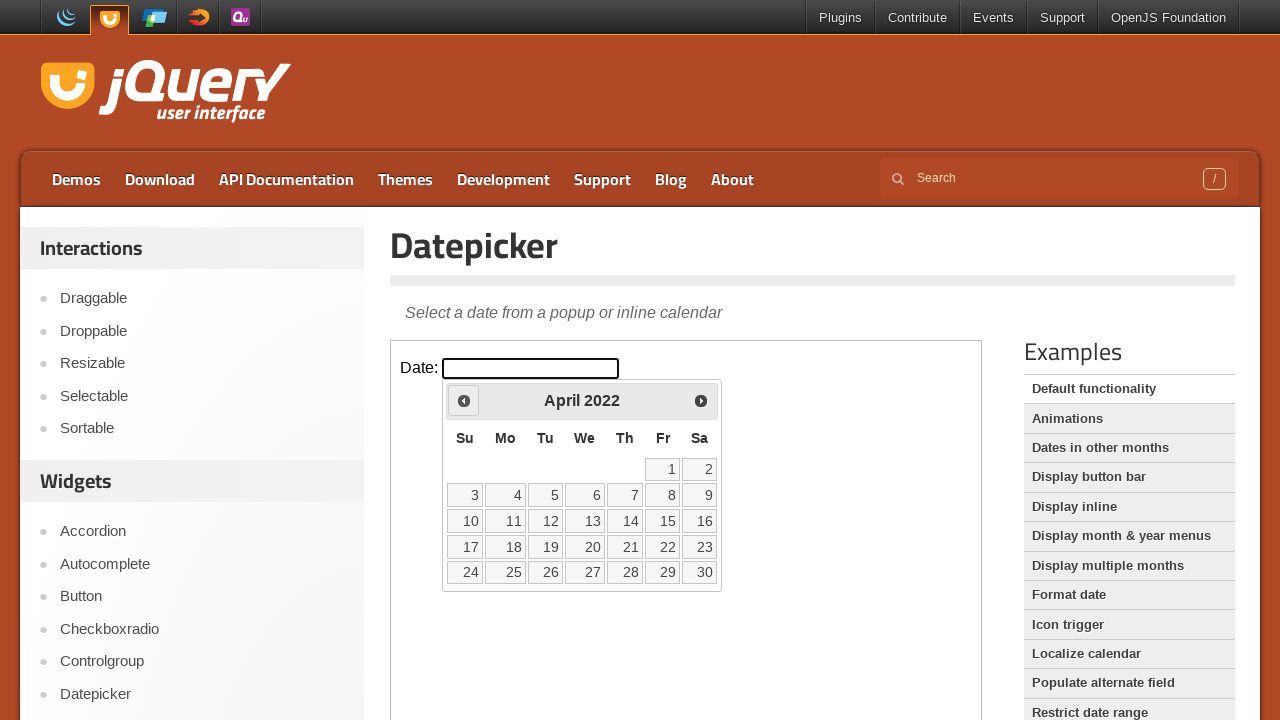

Waited 200ms for calendar to update
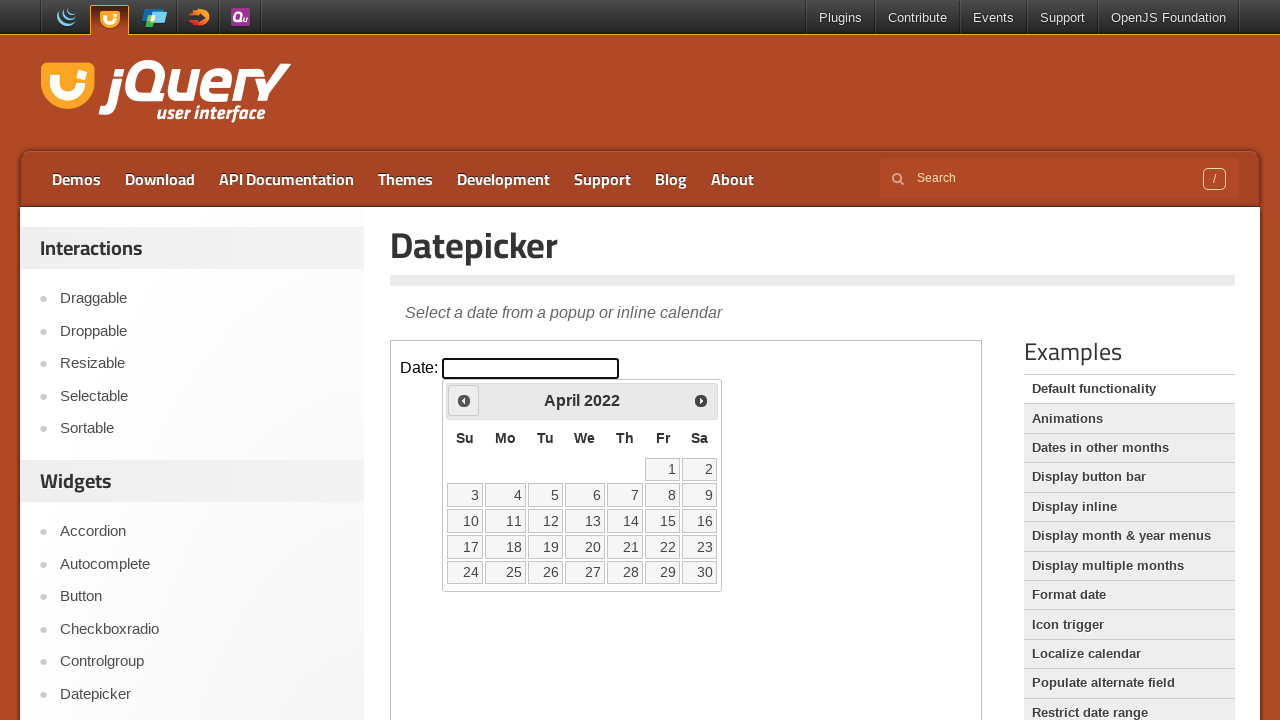

Retrieved current month/year: April 2022
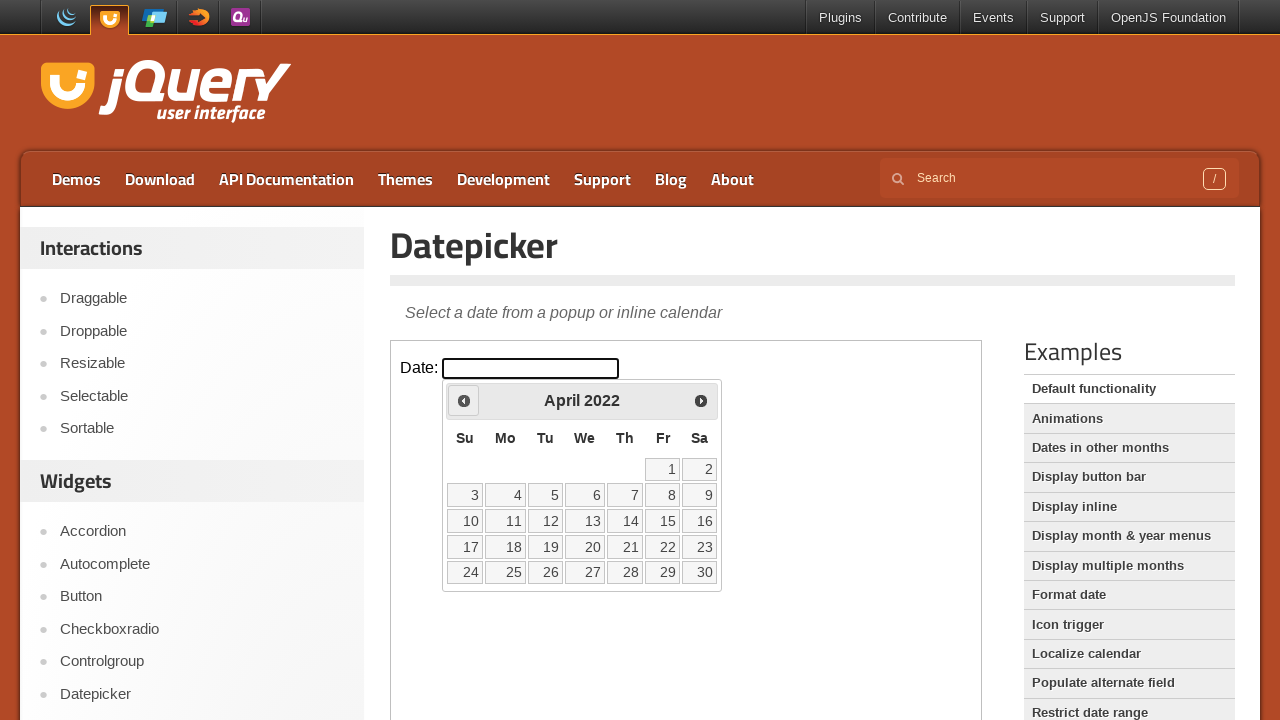

Clicked previous month button to navigate backwards at (464, 400) on iframe.demo-frame >> internal:control=enter-frame >> span.ui-icon-circle-triangl
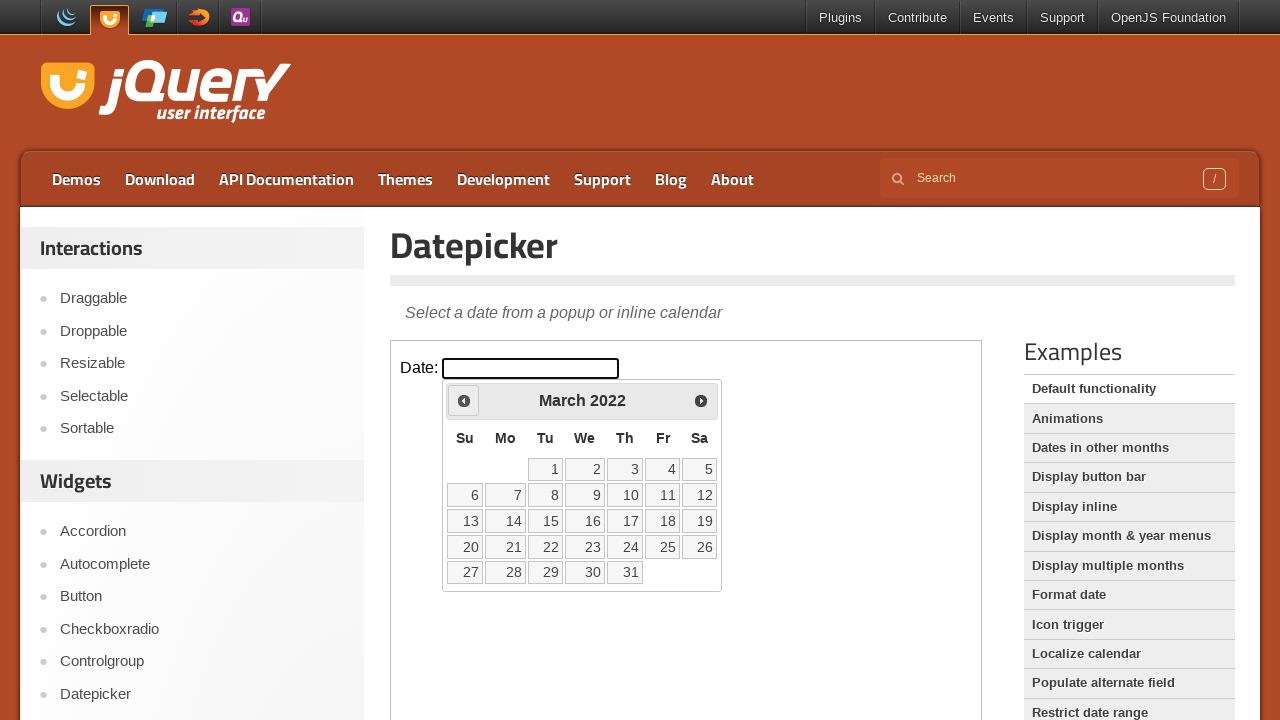

Waited 200ms for calendar to update
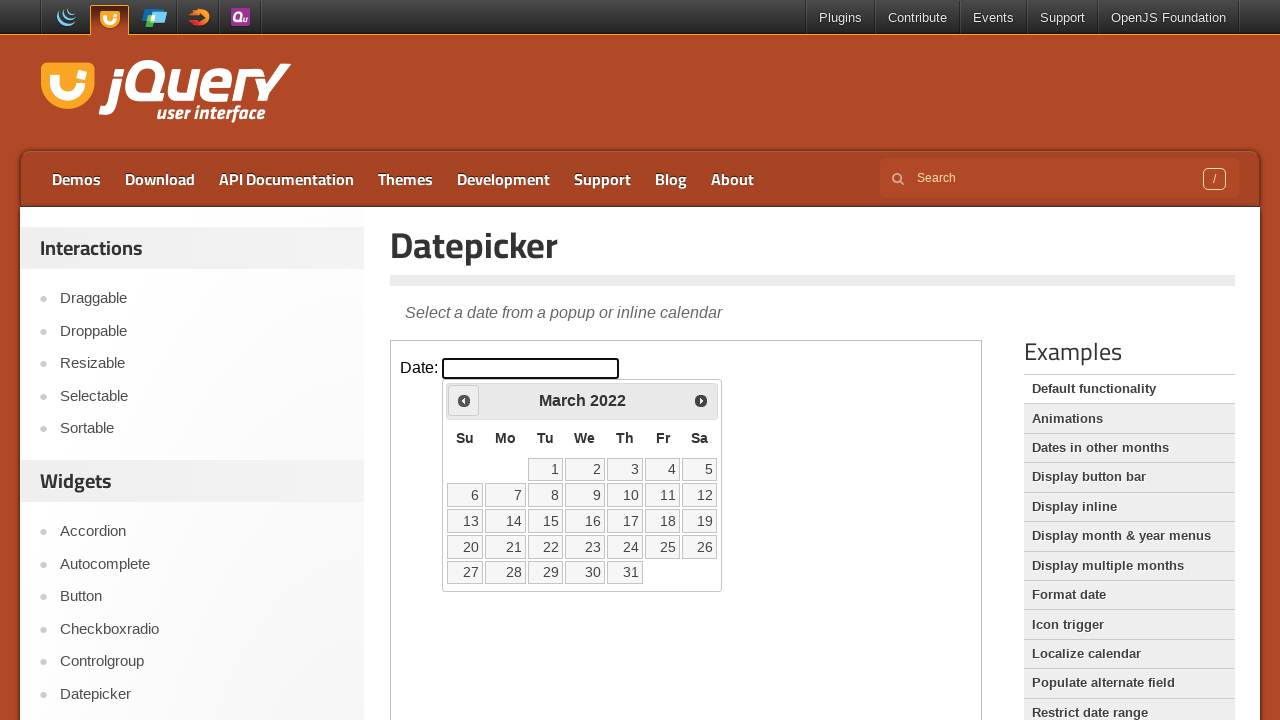

Retrieved current month/year: March 2022
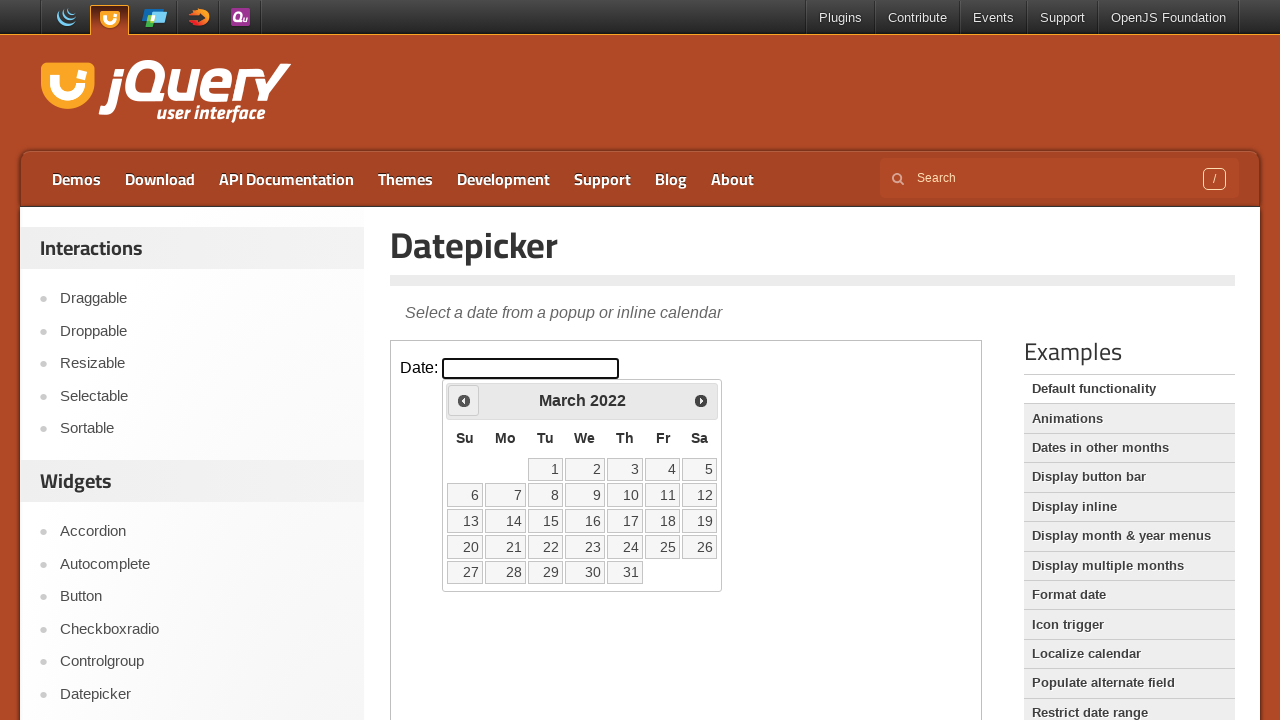

Clicked previous month button to navigate backwards at (464, 400) on iframe.demo-frame >> internal:control=enter-frame >> span.ui-icon-circle-triangl
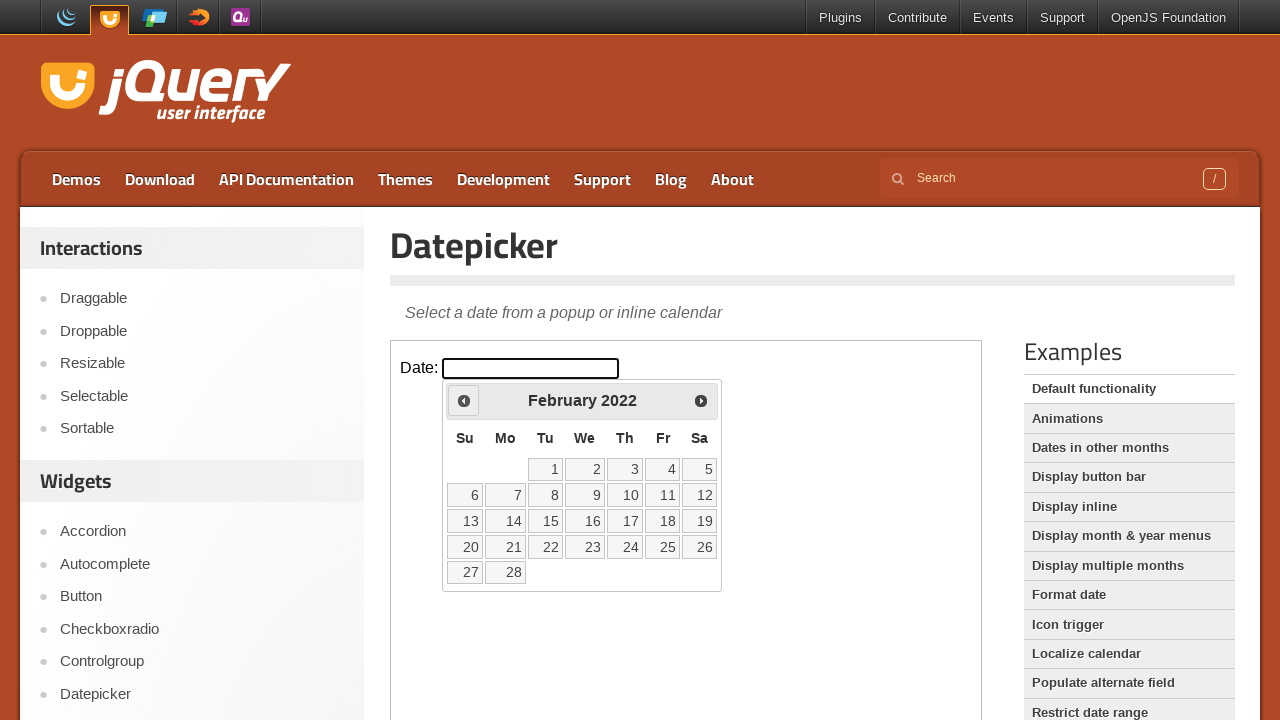

Waited 200ms for calendar to update
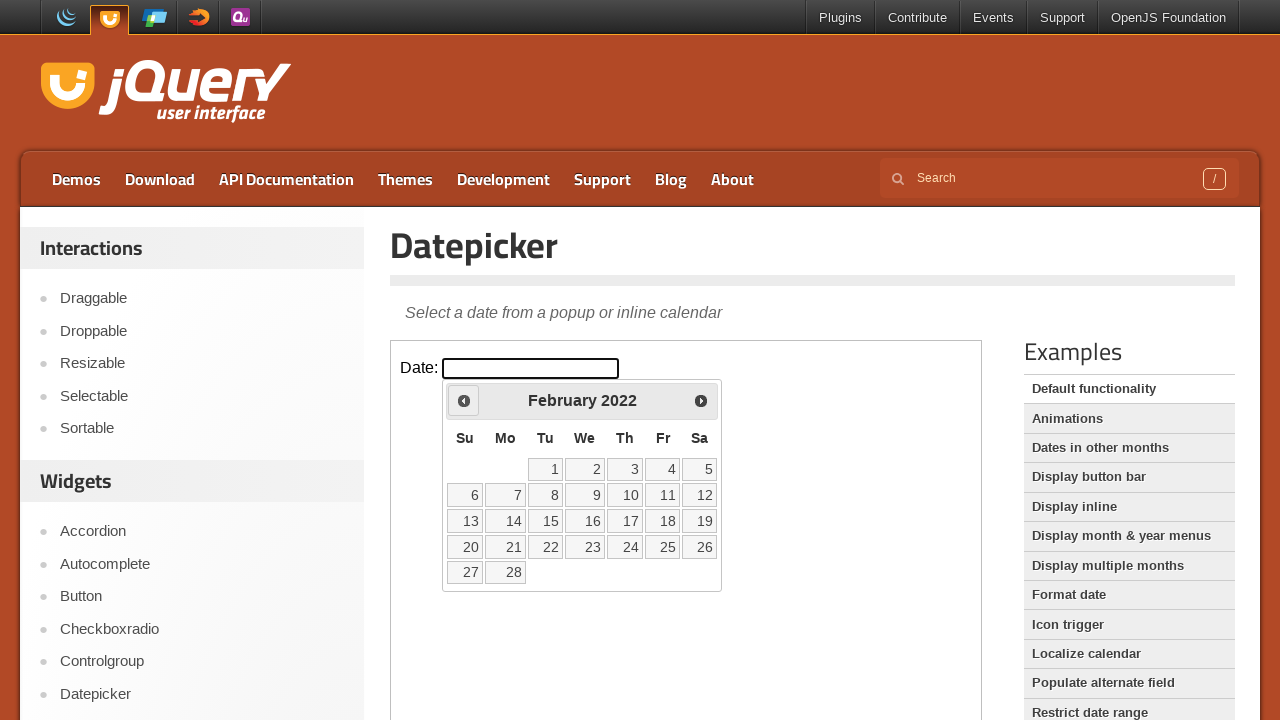

Retrieved current month/year: February 2022
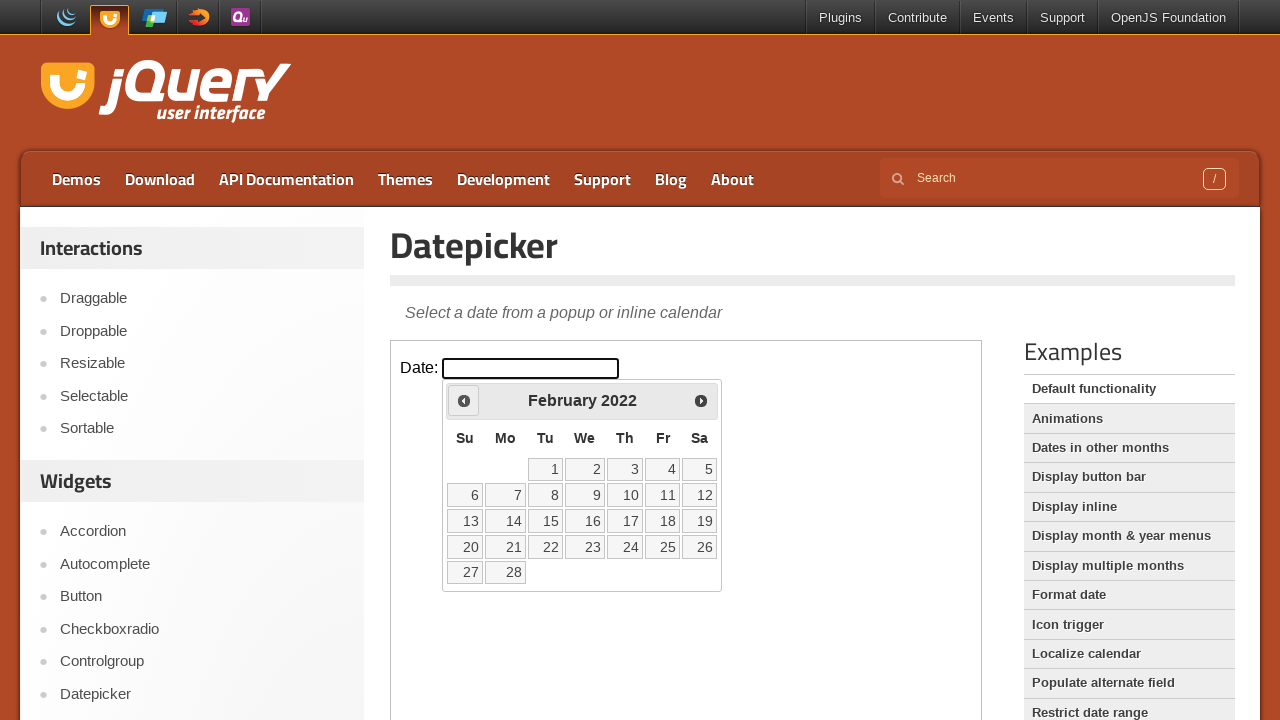

Clicked previous month button to navigate backwards at (464, 400) on iframe.demo-frame >> internal:control=enter-frame >> span.ui-icon-circle-triangl
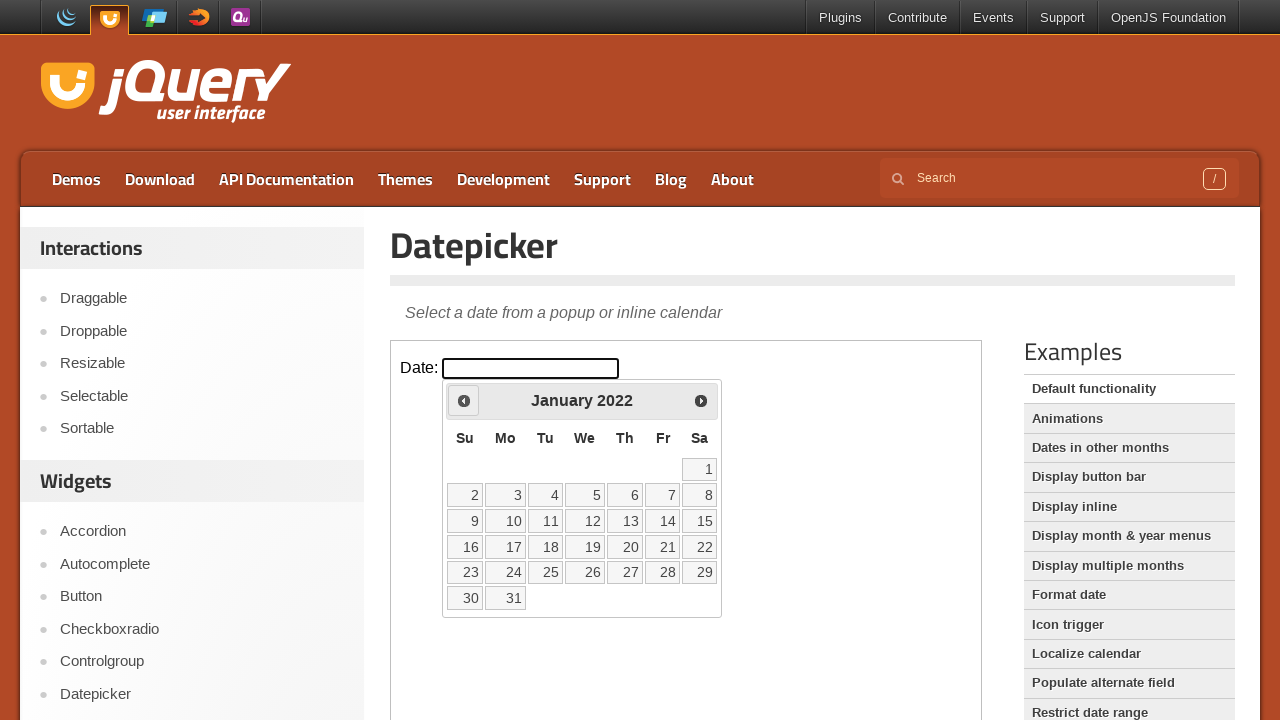

Waited 200ms for calendar to update
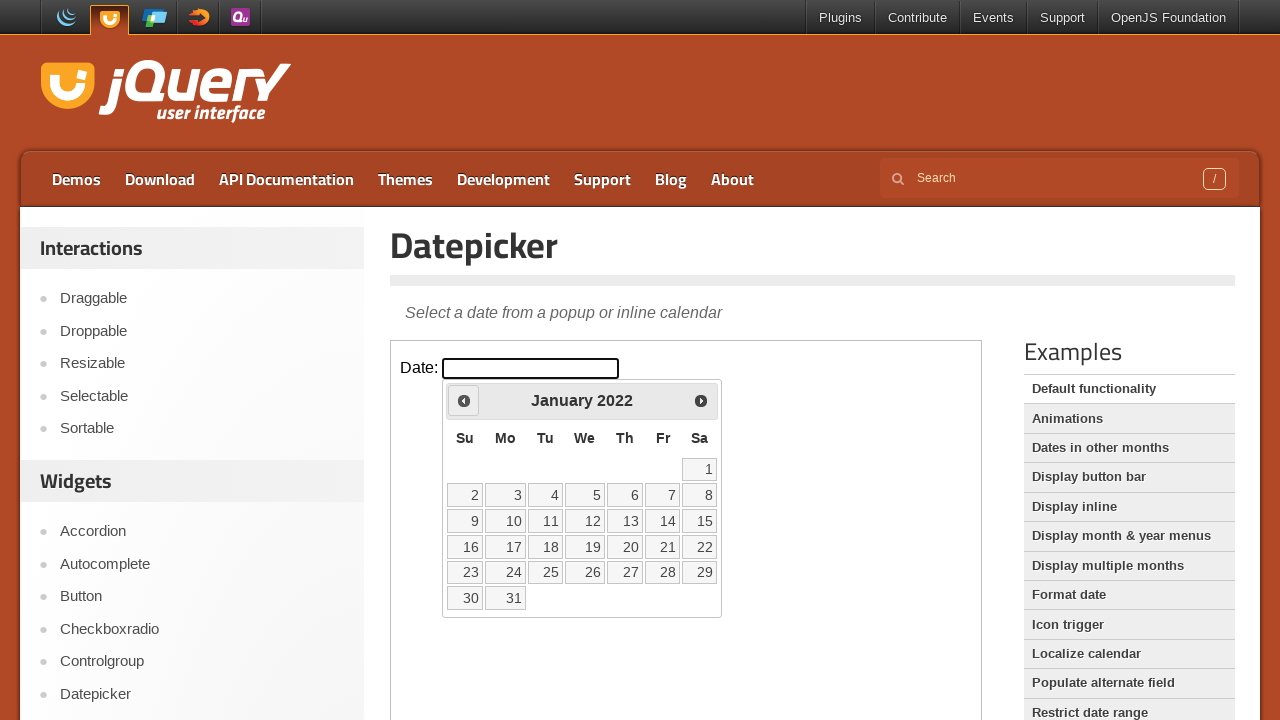

Retrieved current month/year: January 2022
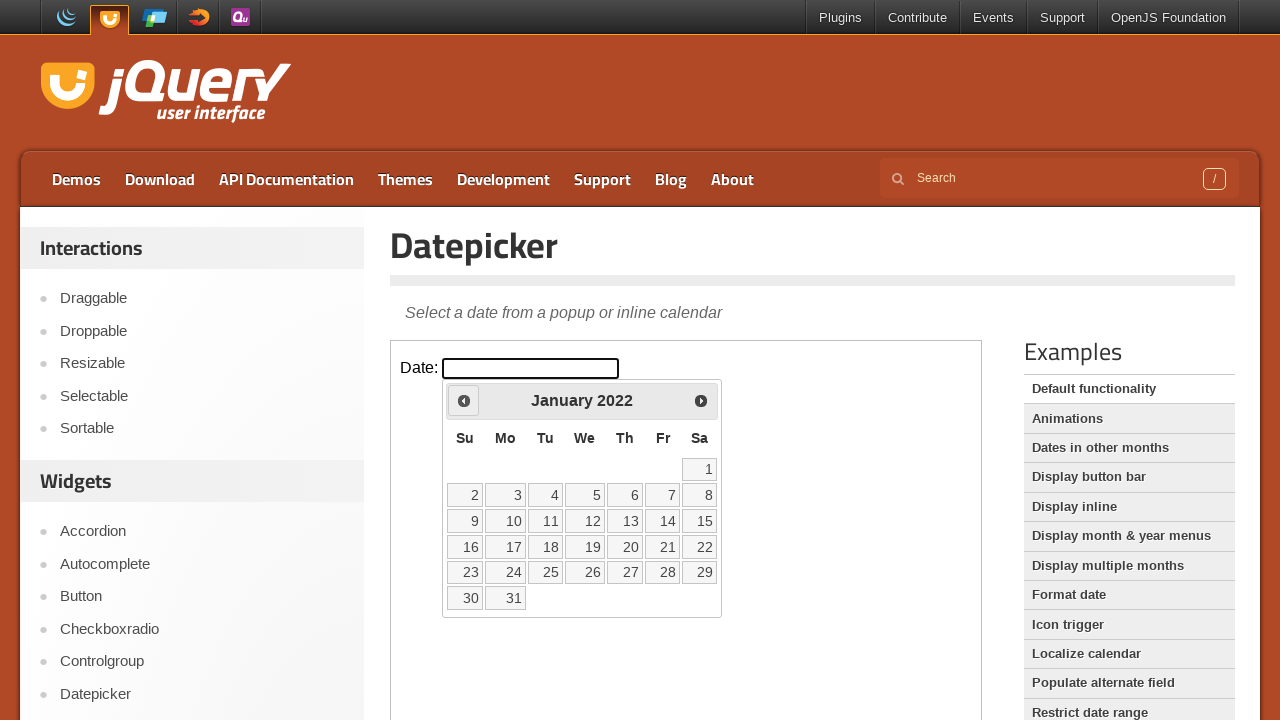

Clicked previous month button to navigate backwards at (464, 400) on iframe.demo-frame >> internal:control=enter-frame >> span.ui-icon-circle-triangl
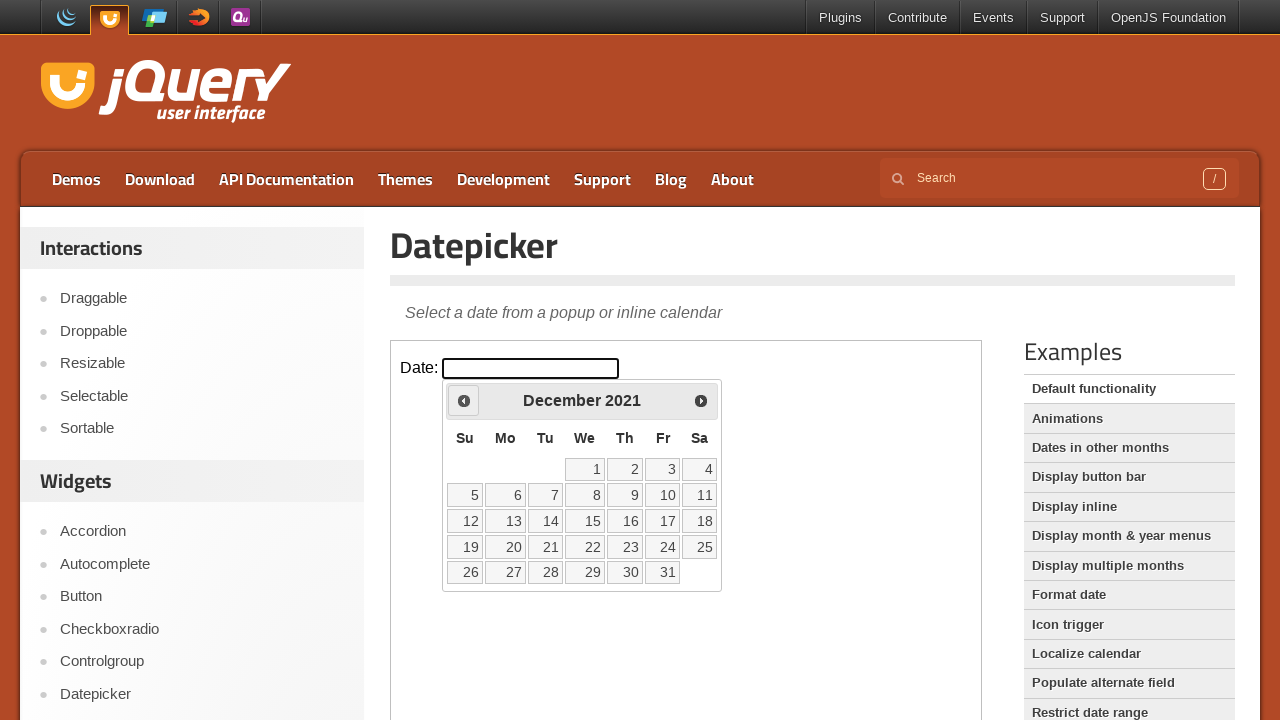

Waited 200ms for calendar to update
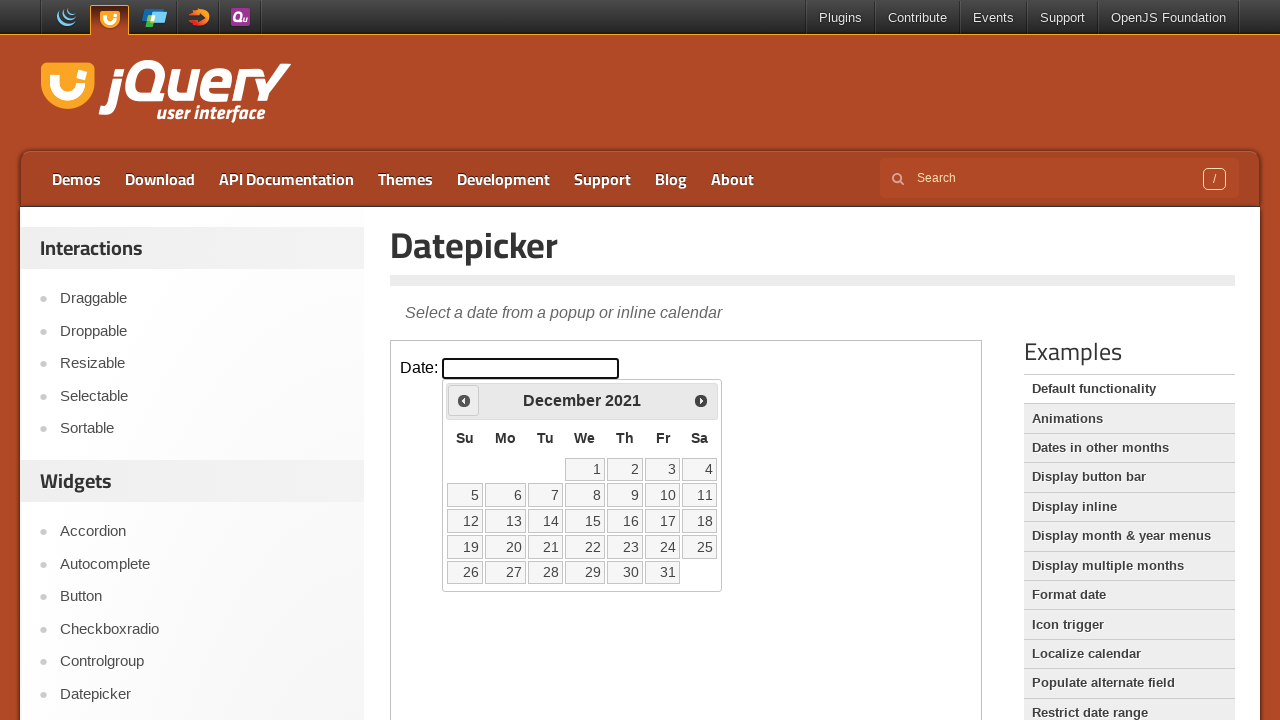

Retrieved current month/year: December 2021
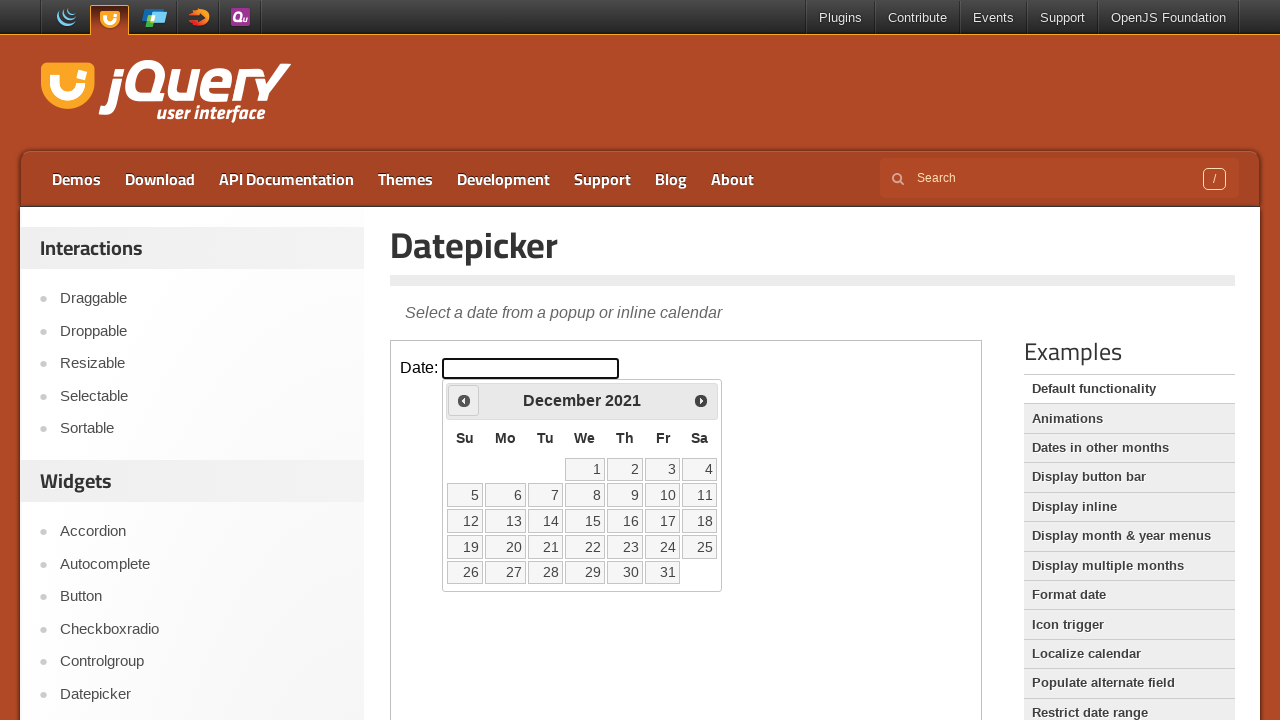

Clicked previous month button to navigate backwards at (464, 400) on iframe.demo-frame >> internal:control=enter-frame >> span.ui-icon-circle-triangl
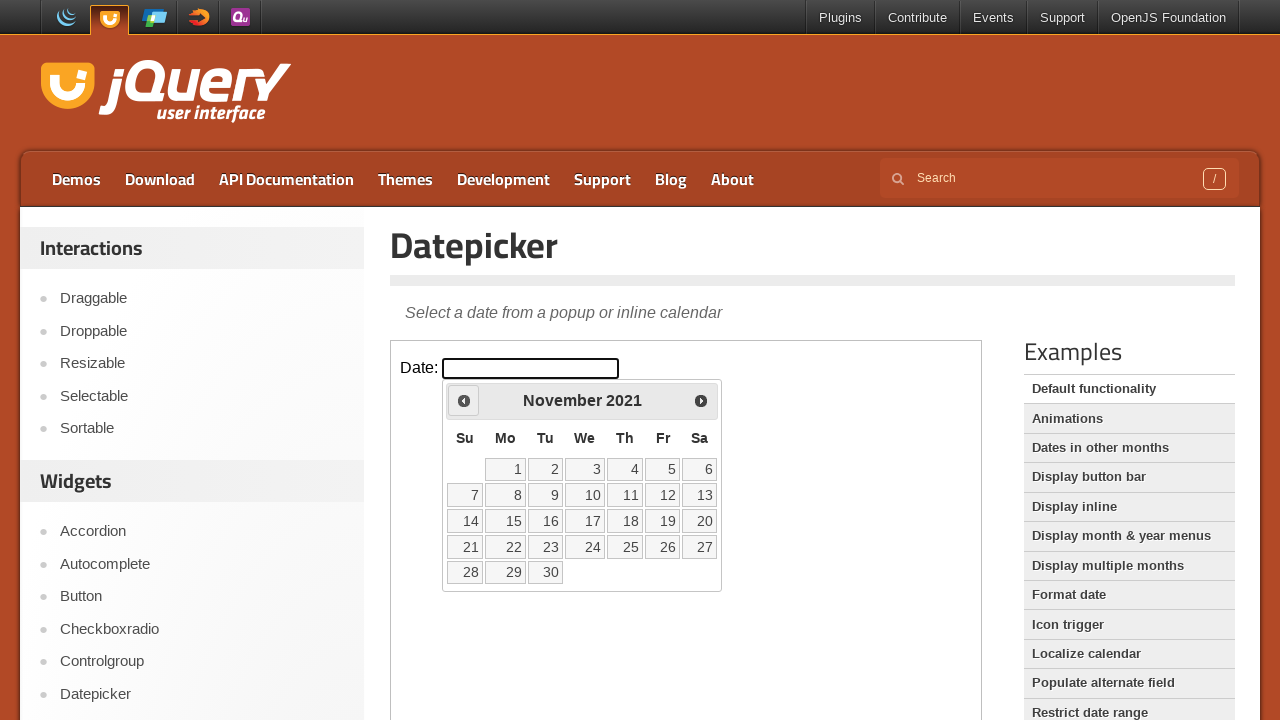

Waited 200ms for calendar to update
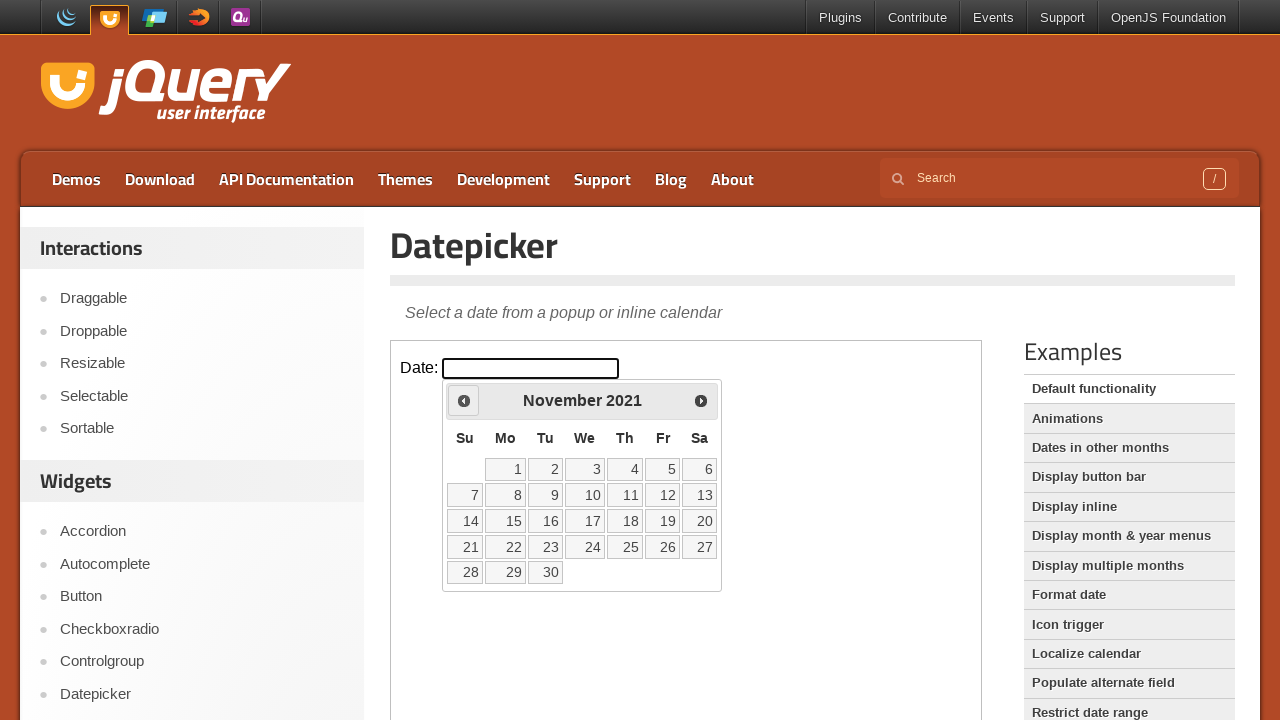

Retrieved current month/year: November 2021
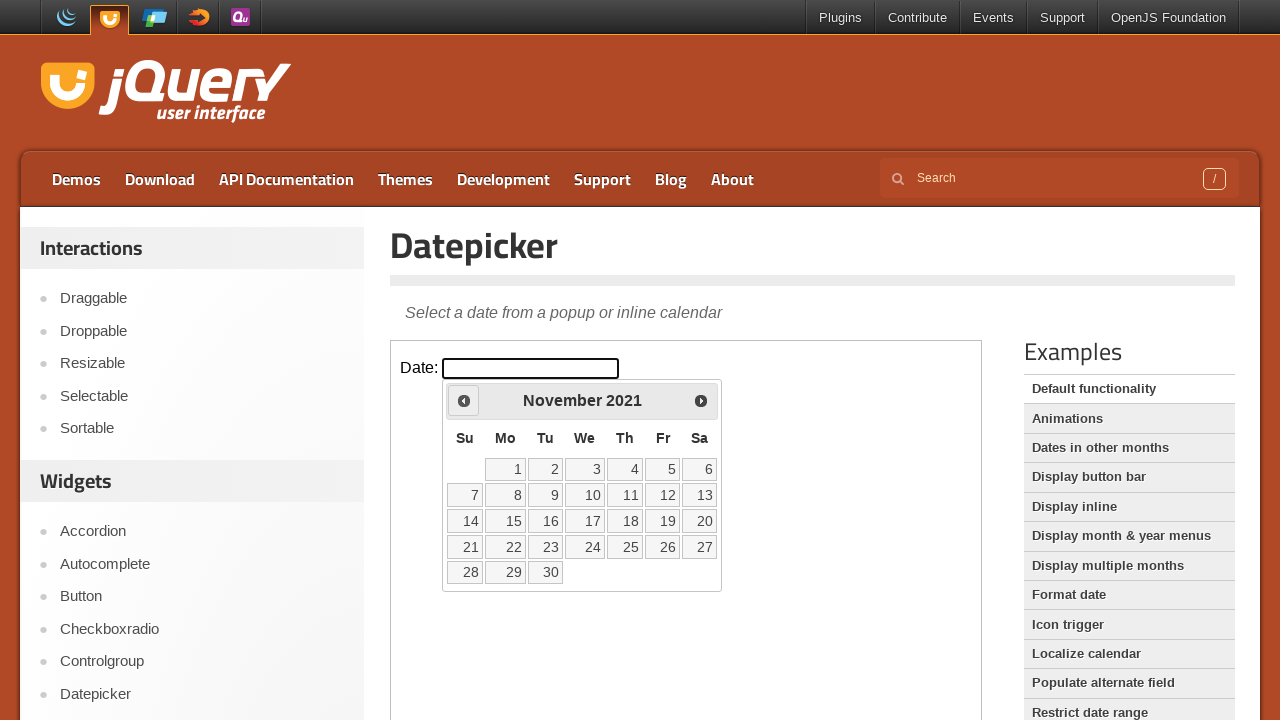

Clicked previous month button to navigate backwards at (464, 400) on iframe.demo-frame >> internal:control=enter-frame >> span.ui-icon-circle-triangl
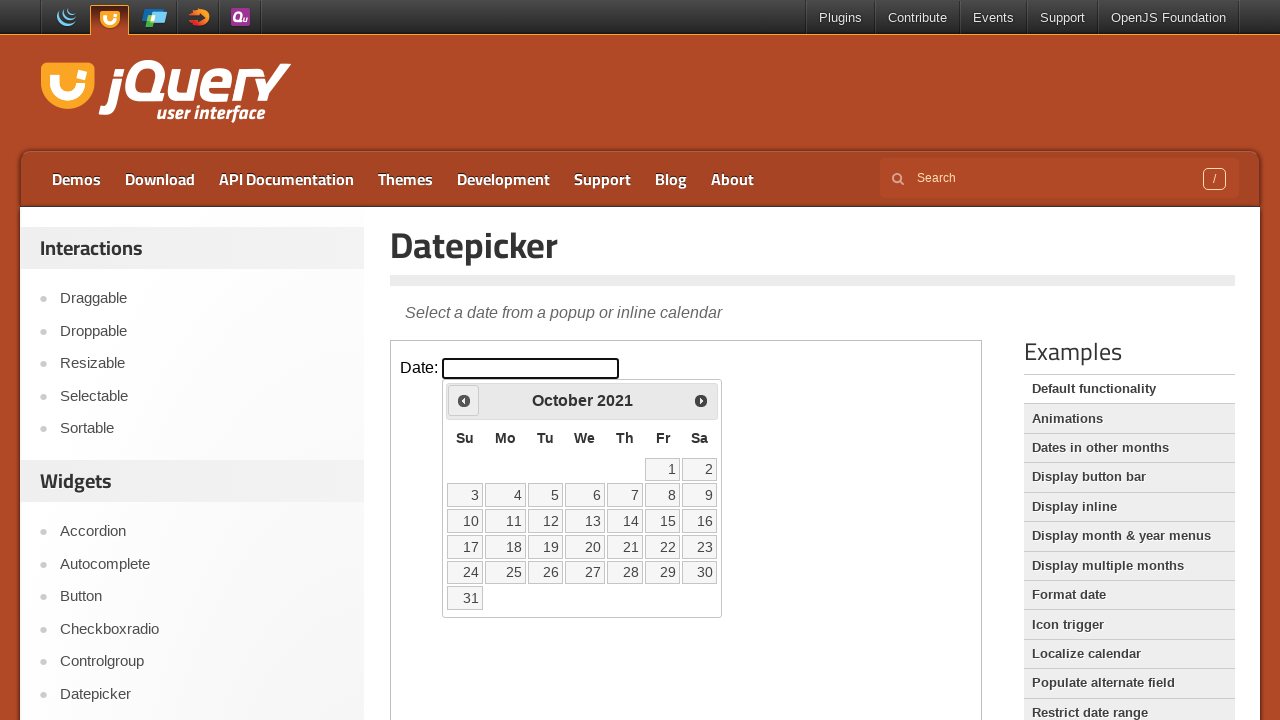

Waited 200ms for calendar to update
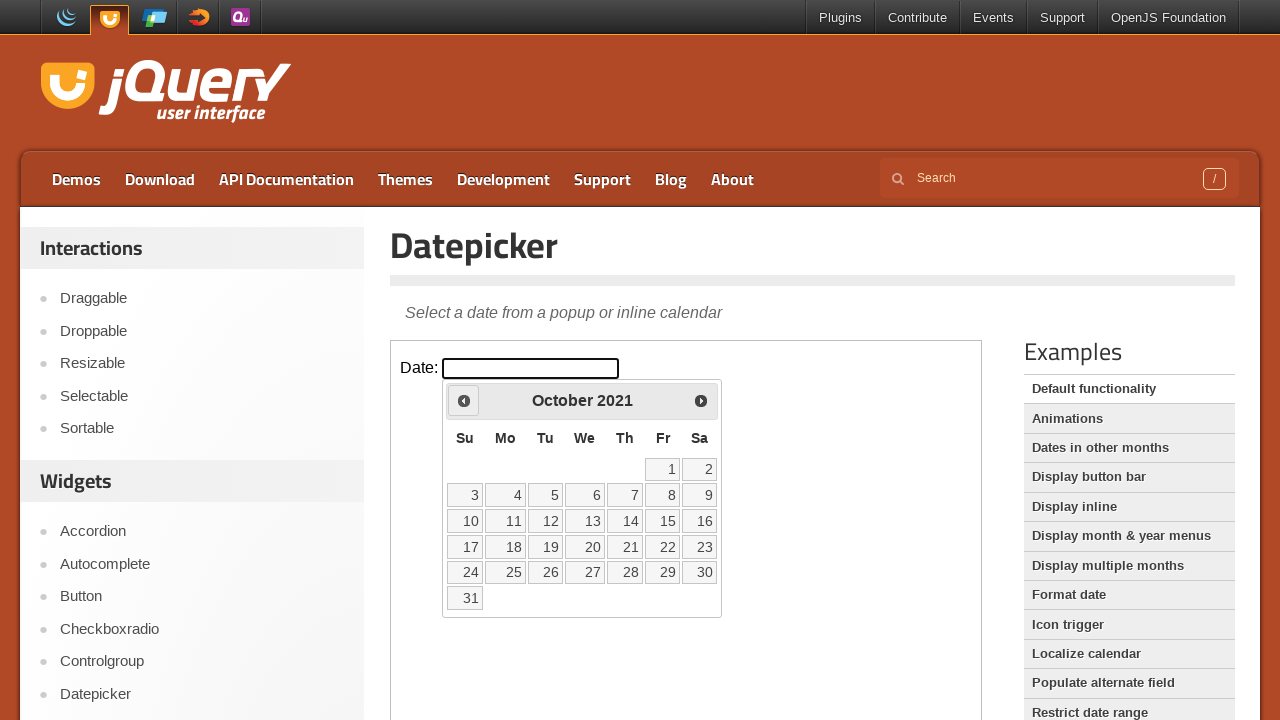

Retrieved current month/year: October 2021
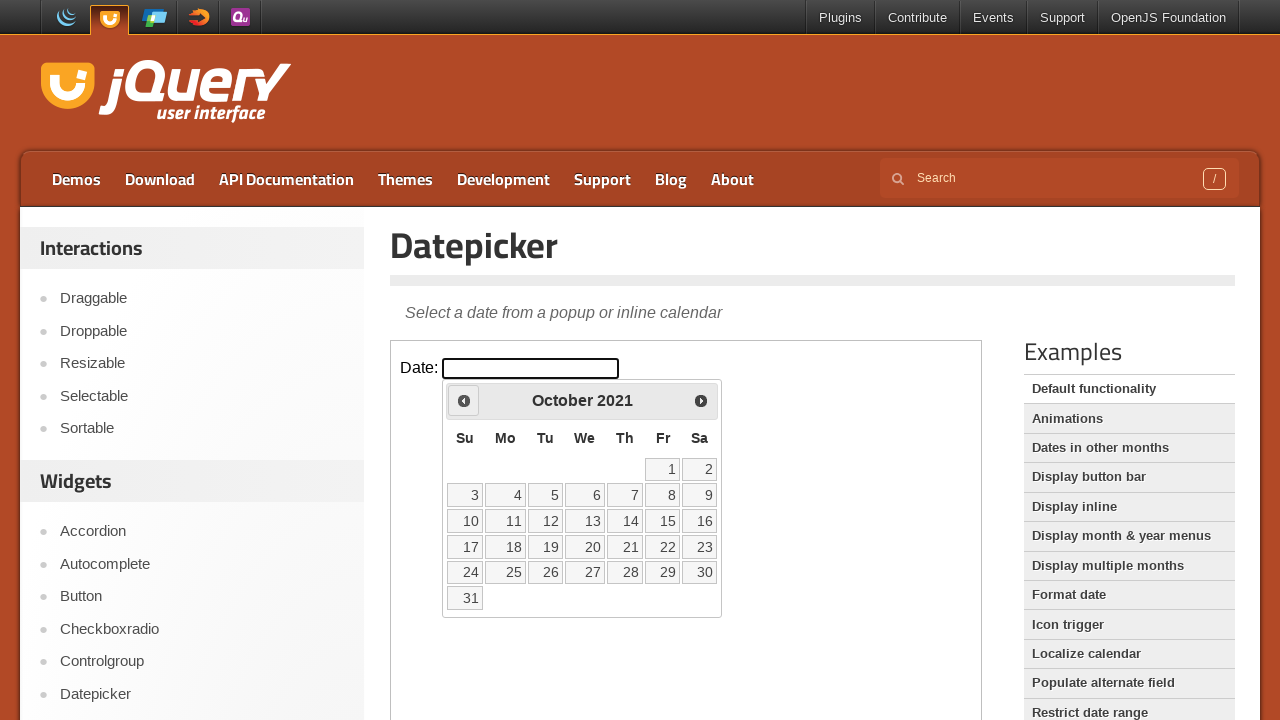

Clicked previous month button to navigate backwards at (464, 400) on iframe.demo-frame >> internal:control=enter-frame >> span.ui-icon-circle-triangl
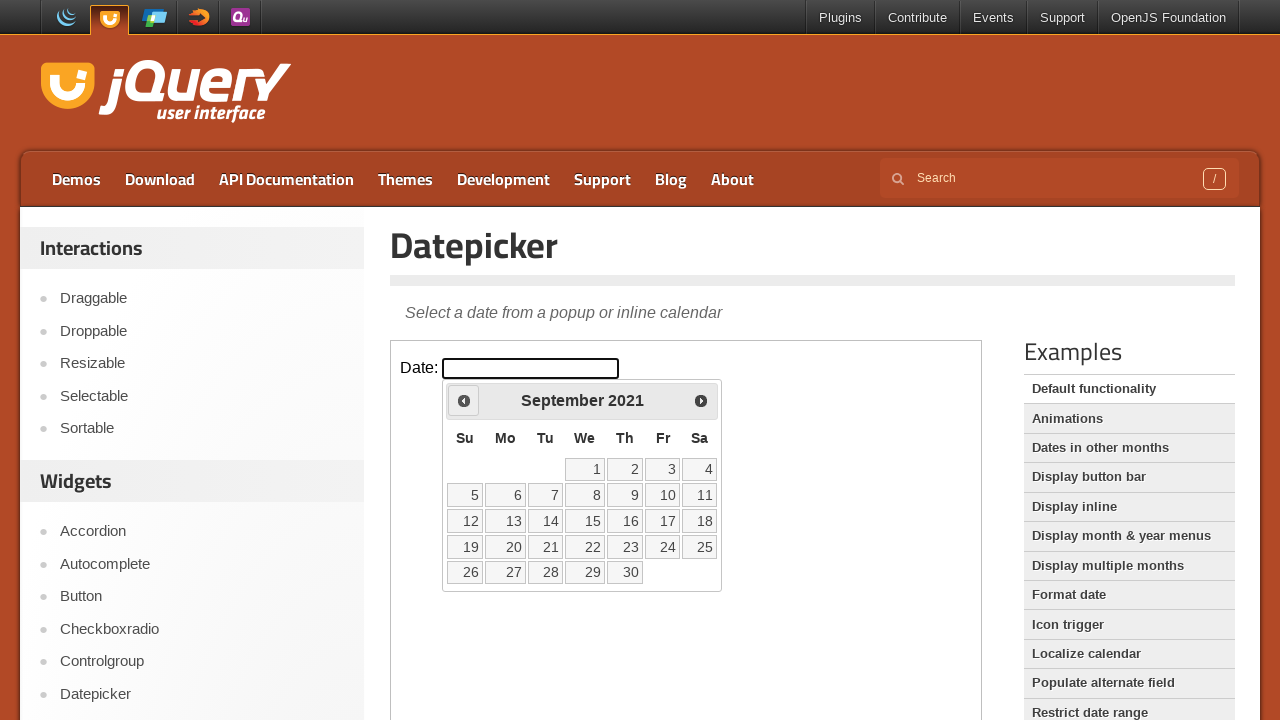

Waited 200ms for calendar to update
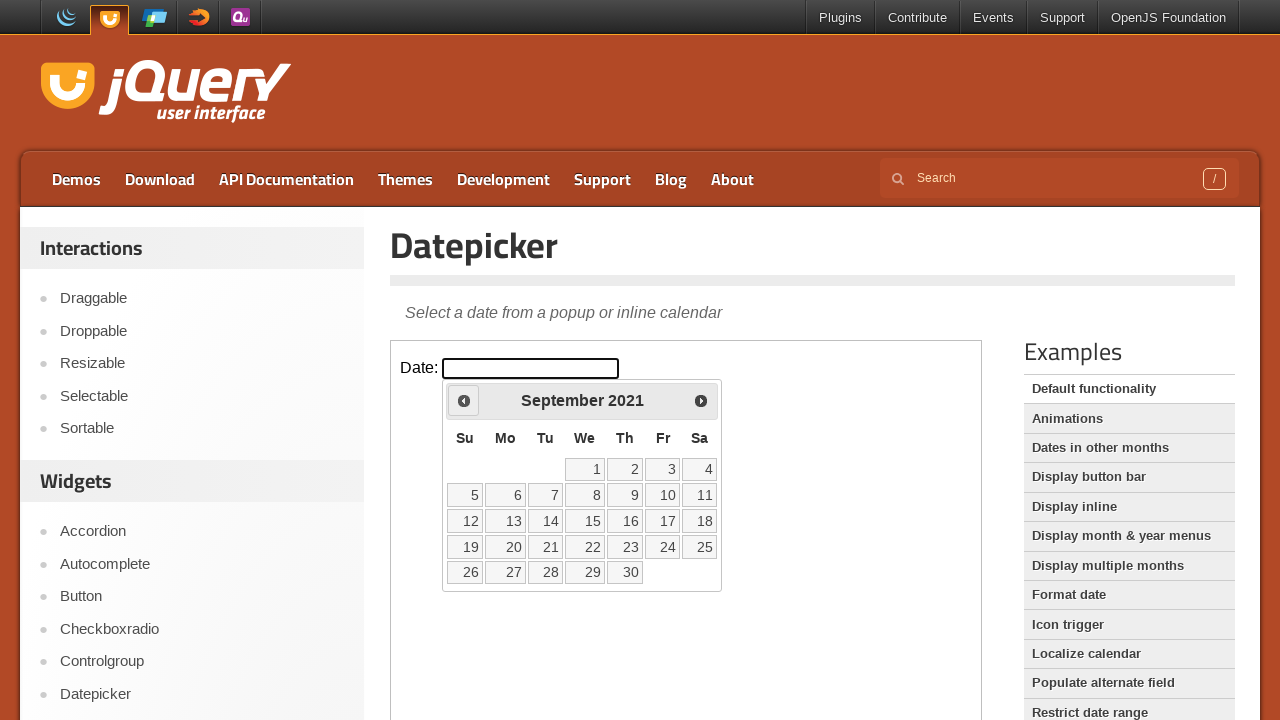

Retrieved current month/year: September 2021
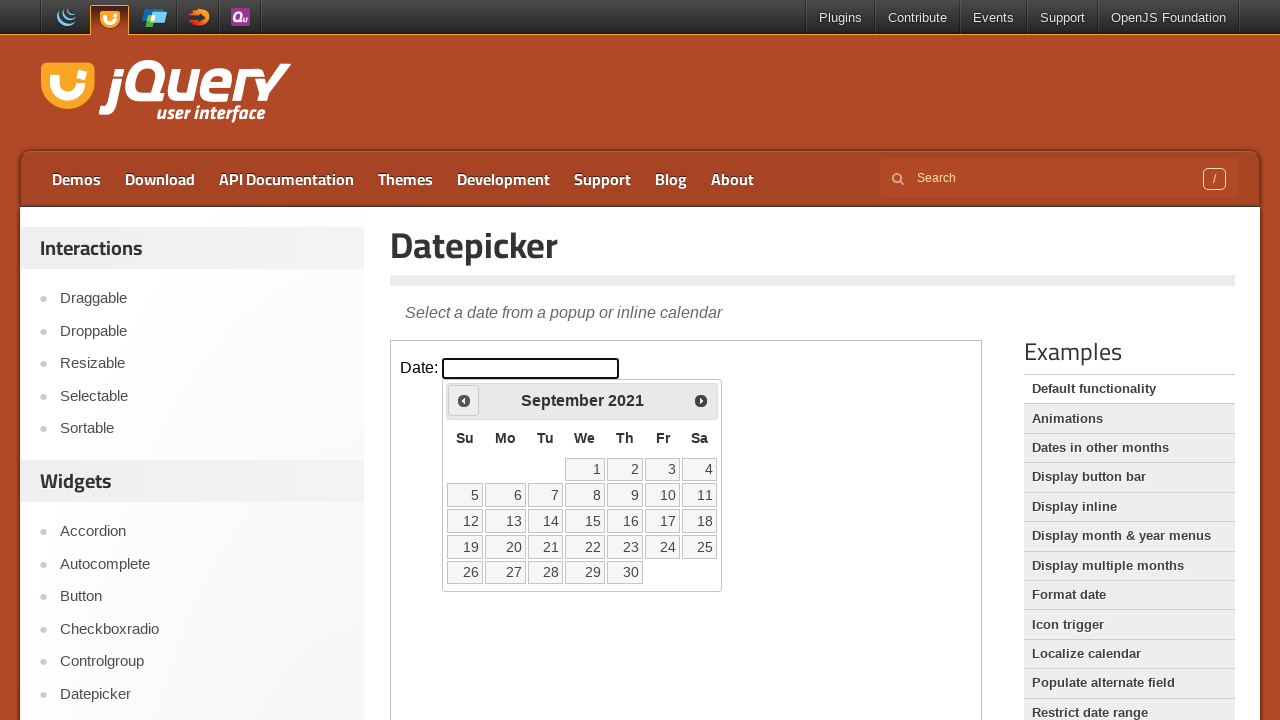

Clicked previous month button to navigate backwards at (464, 400) on iframe.demo-frame >> internal:control=enter-frame >> span.ui-icon-circle-triangl
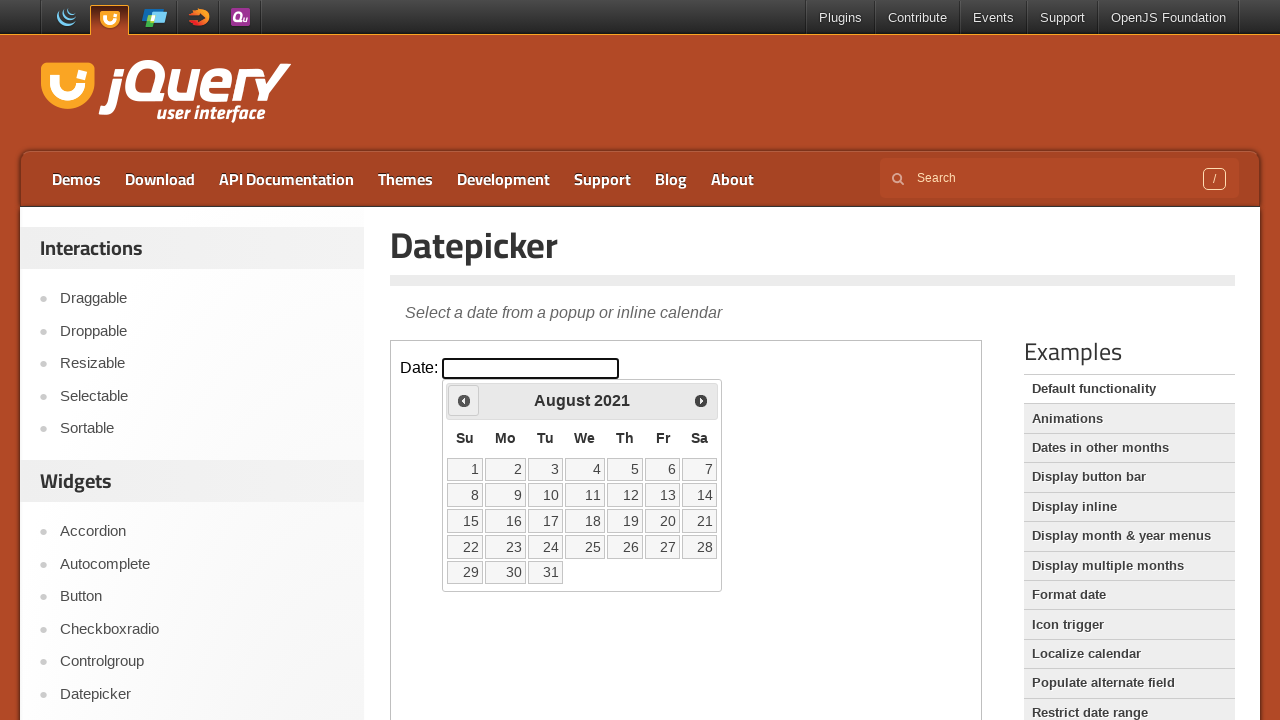

Waited 200ms for calendar to update
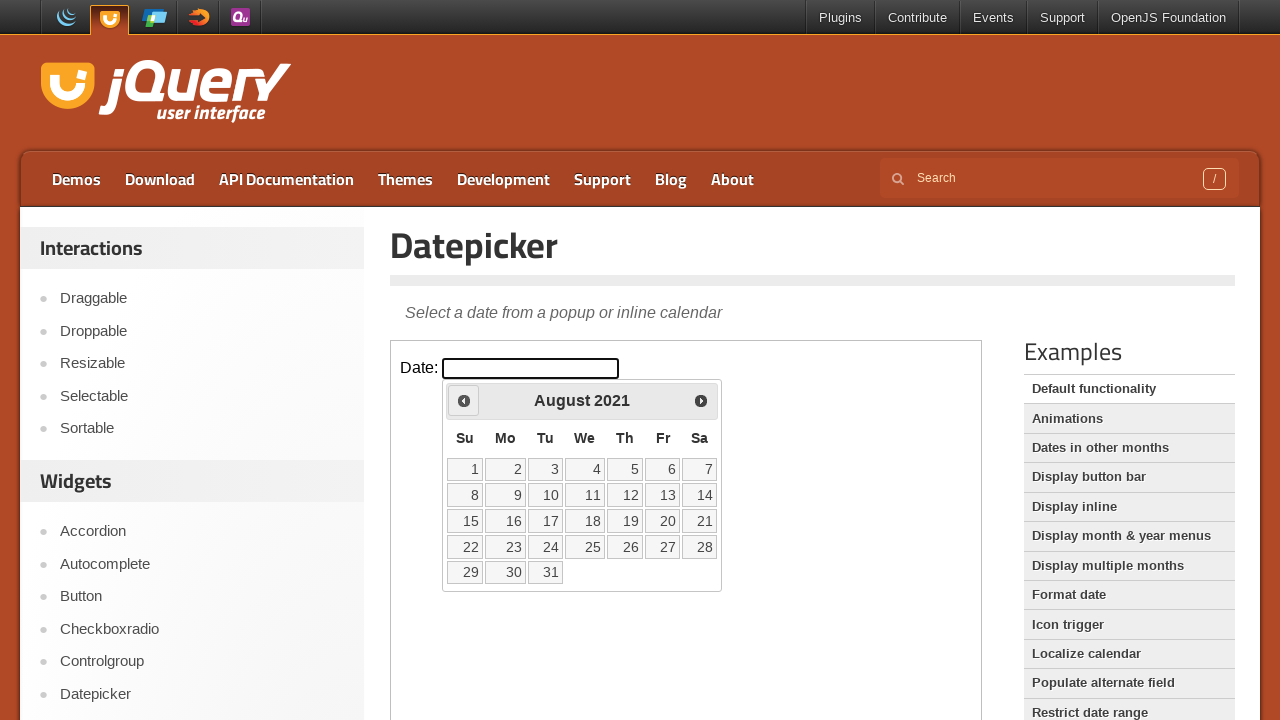

Retrieved current month/year: August 2021
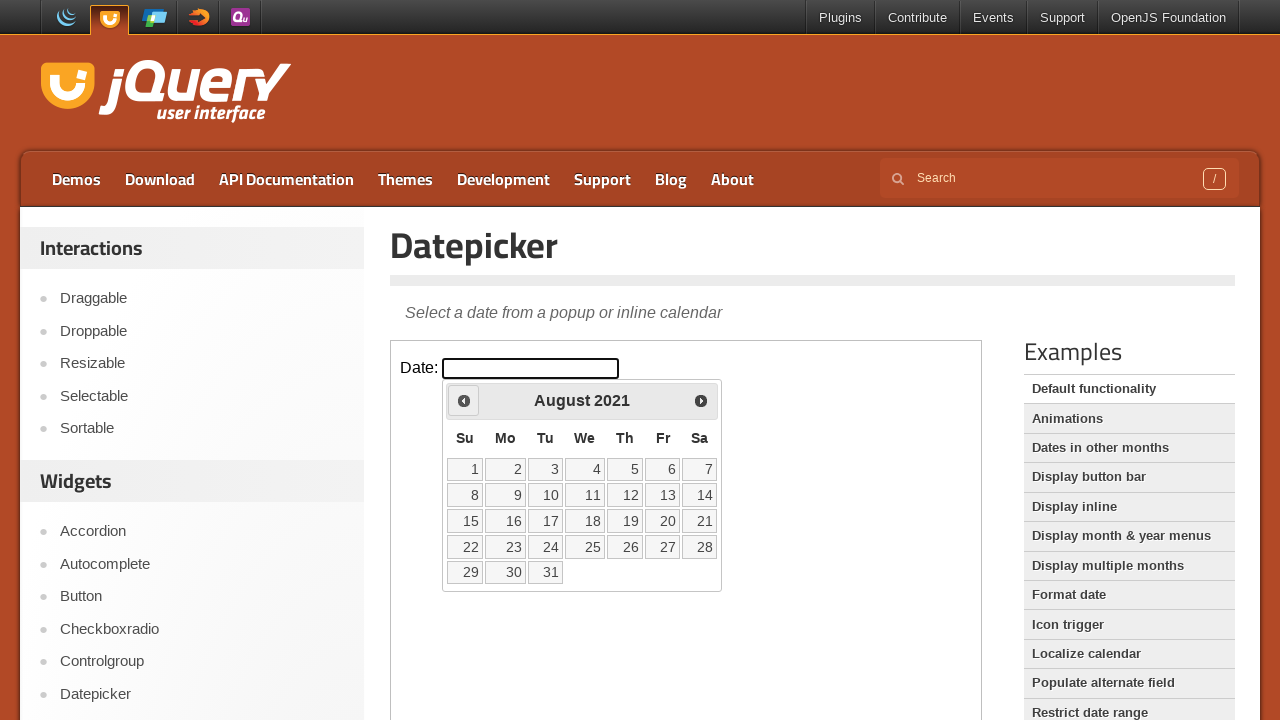

Clicked previous month button to navigate backwards at (464, 400) on iframe.demo-frame >> internal:control=enter-frame >> span.ui-icon-circle-triangl
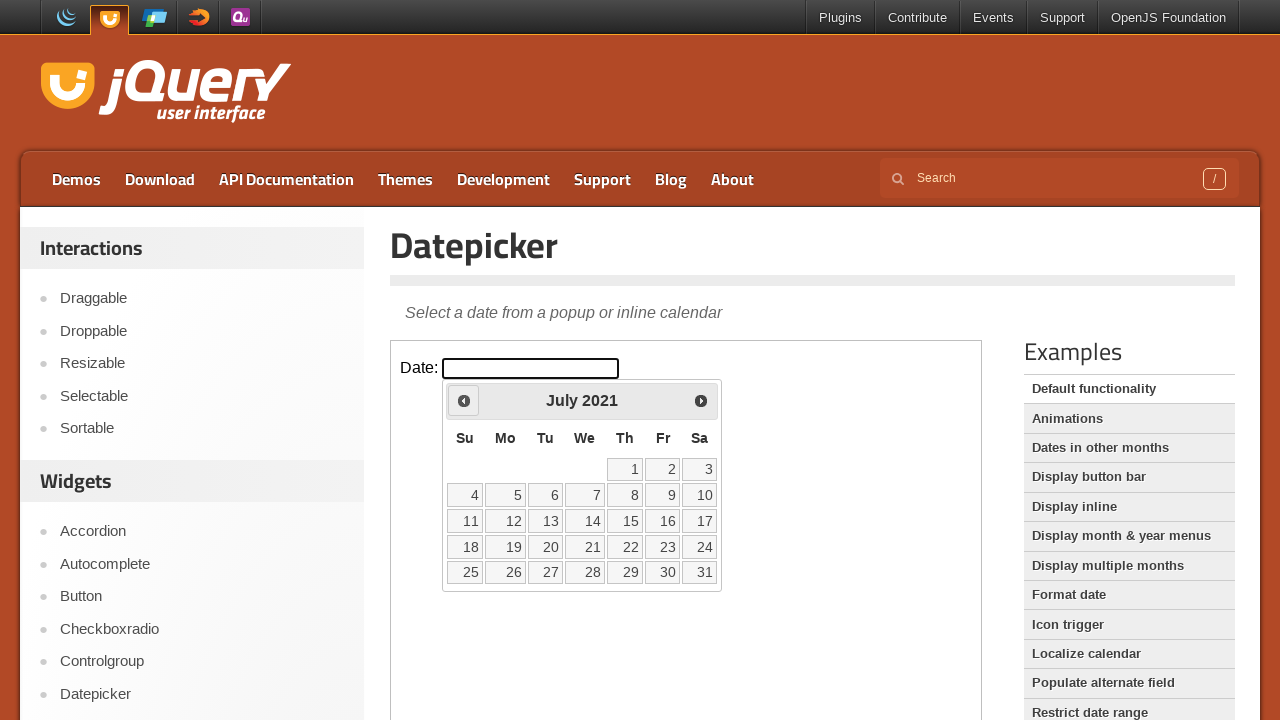

Waited 200ms for calendar to update
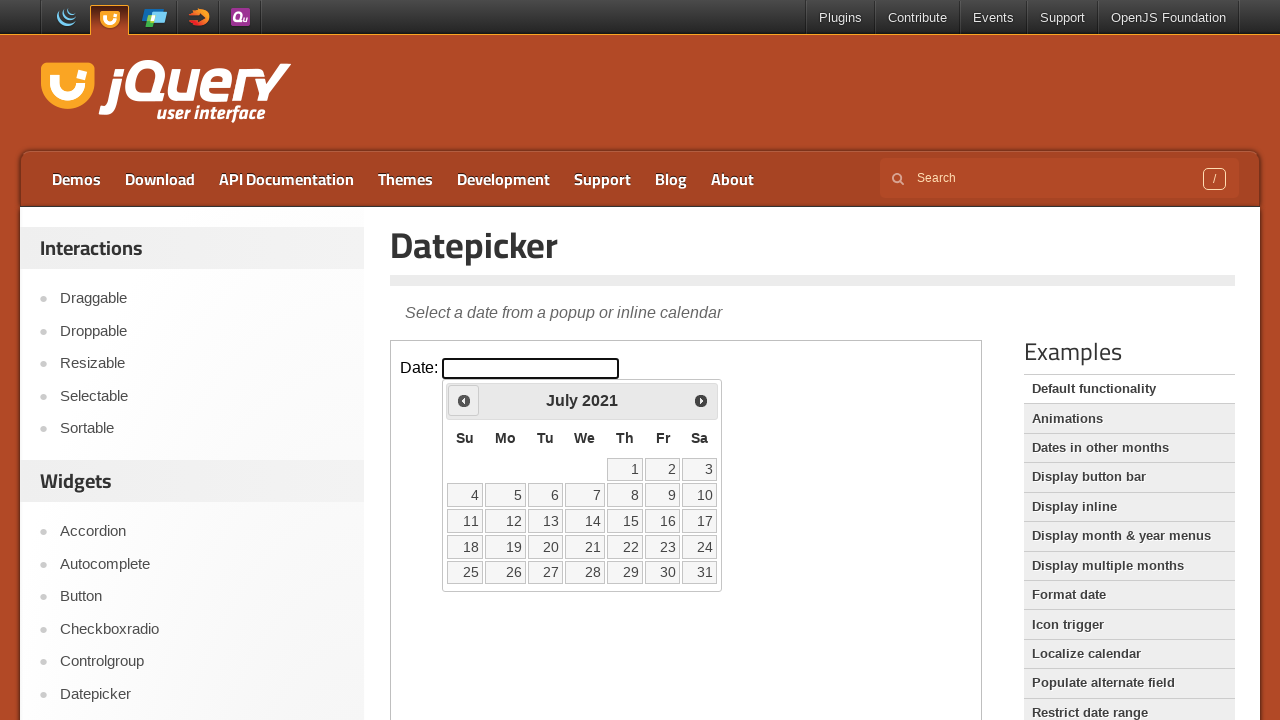

Retrieved current month/year: July 2021
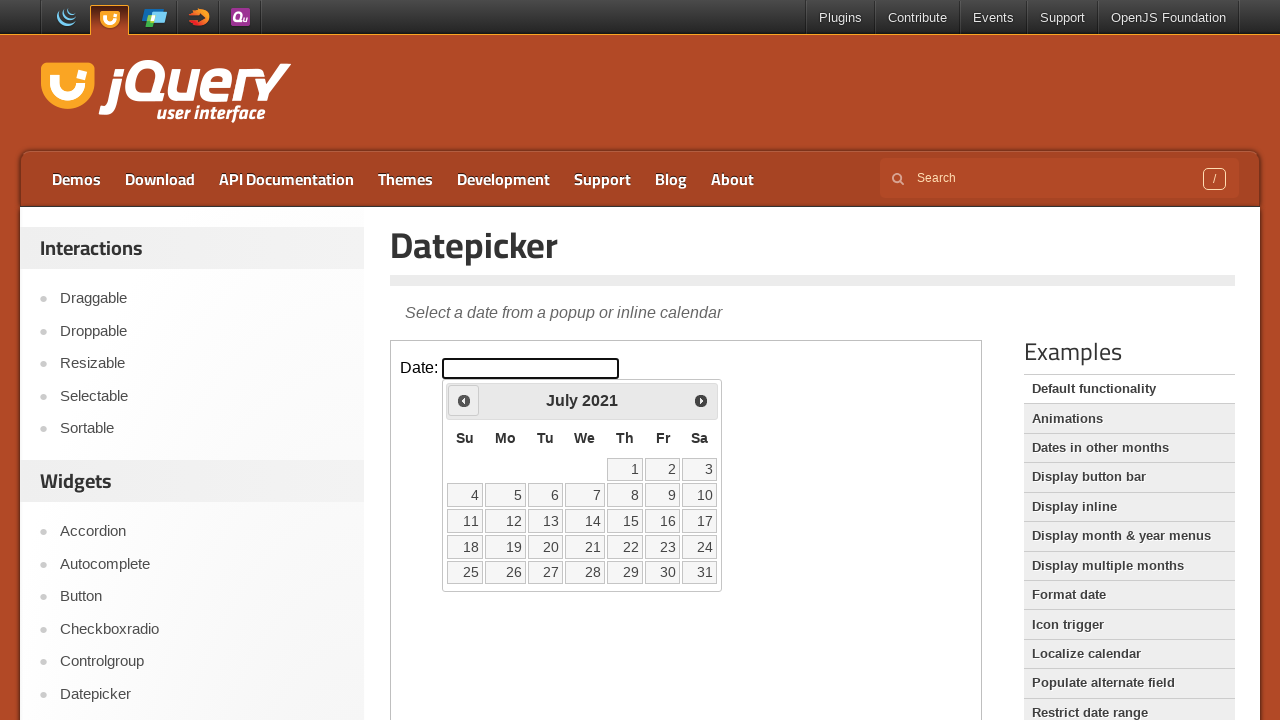

Clicked previous month button to navigate backwards at (464, 400) on iframe.demo-frame >> internal:control=enter-frame >> span.ui-icon-circle-triangl
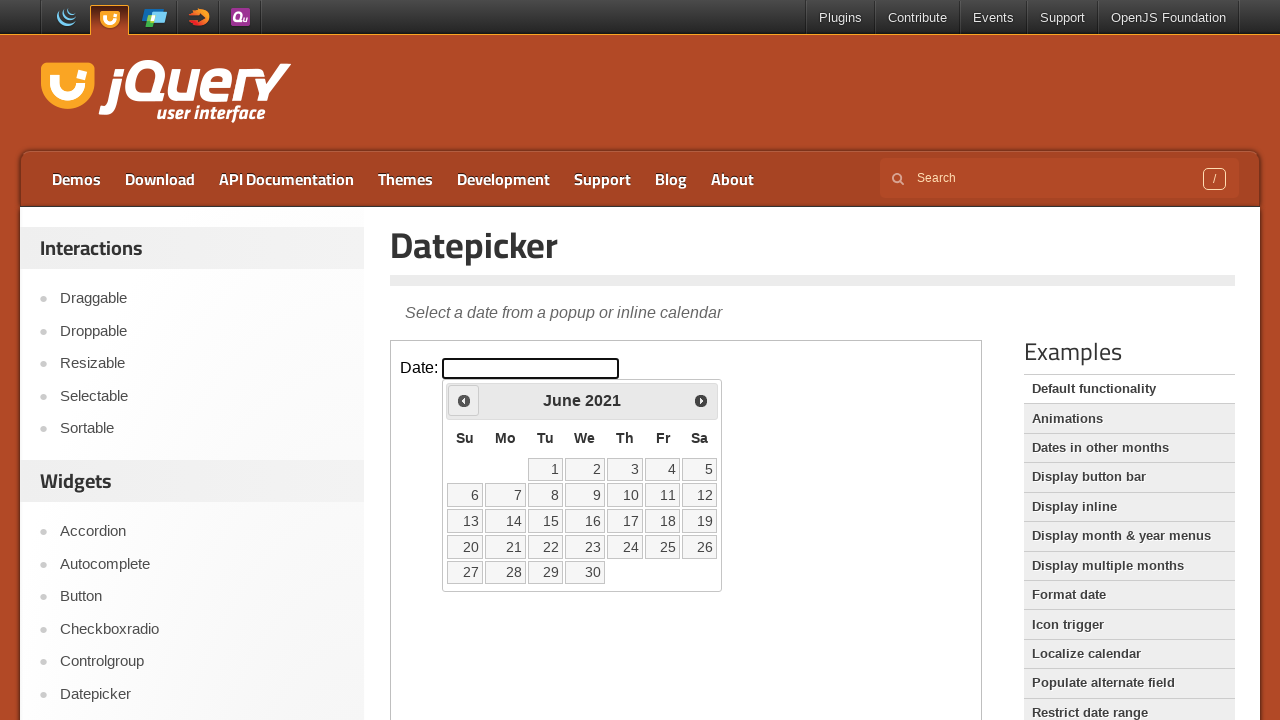

Waited 200ms for calendar to update
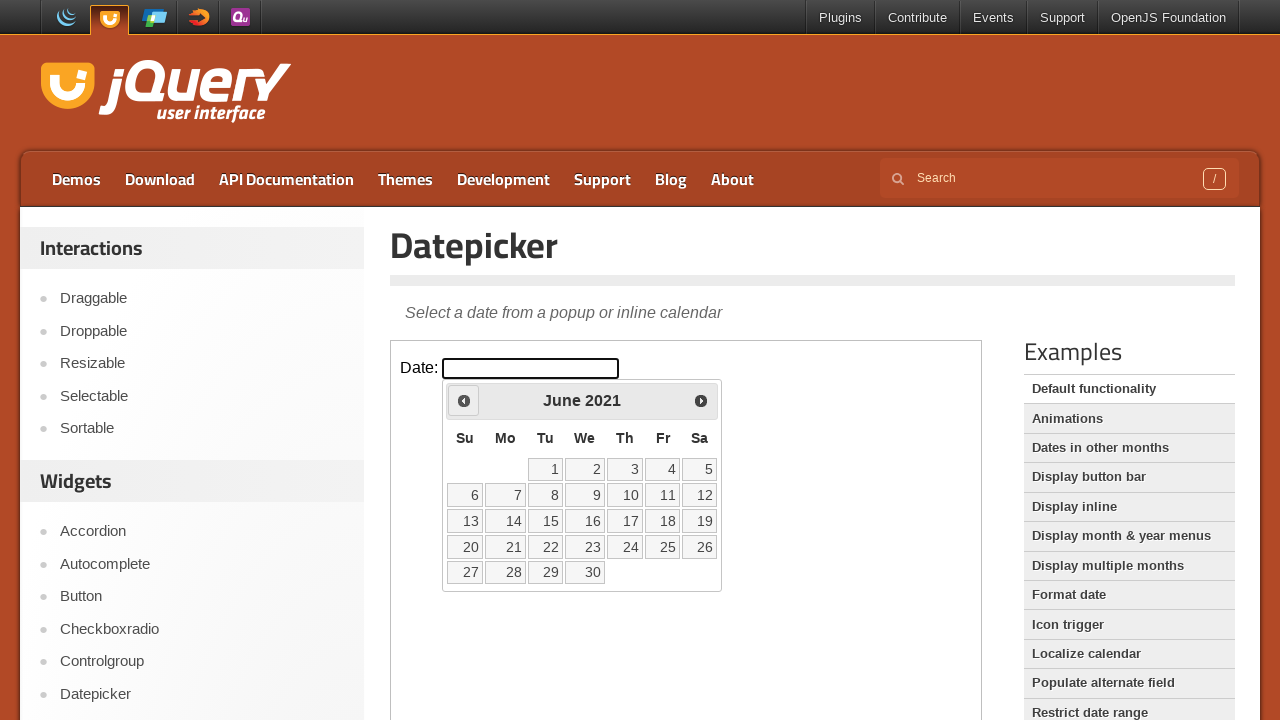

Retrieved current month/year: June 2021
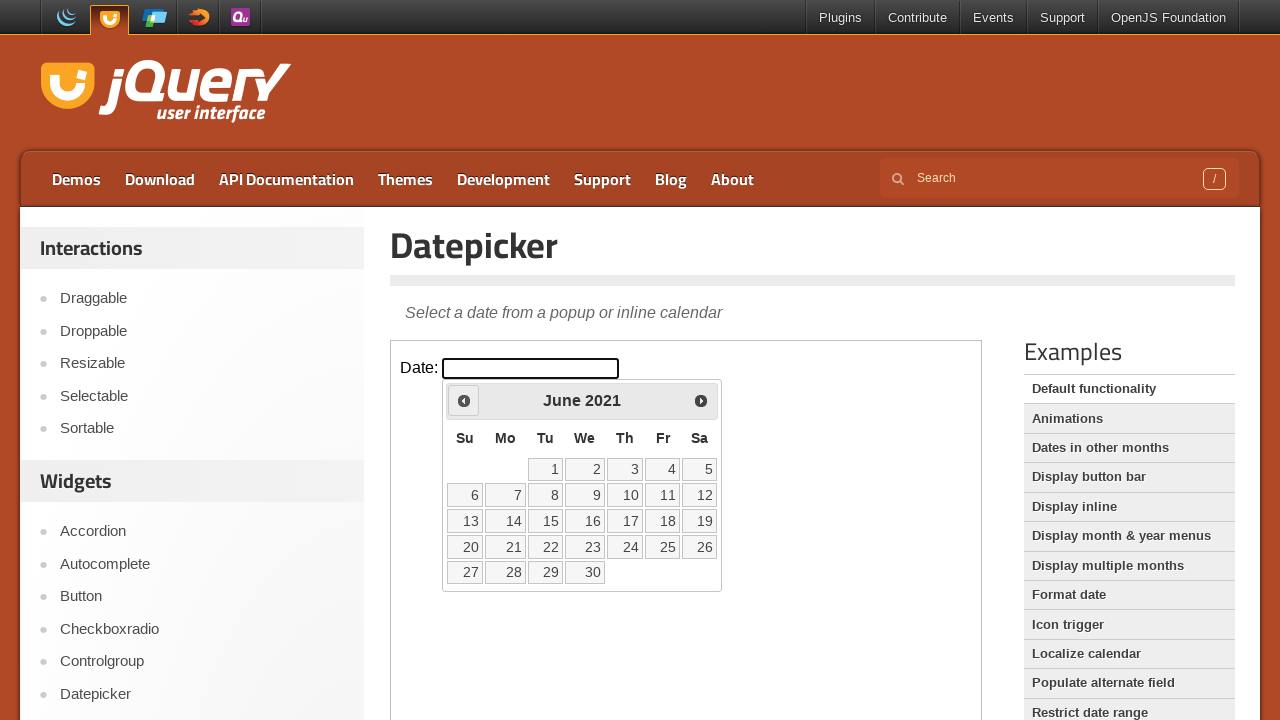

Clicked previous month button to navigate backwards at (464, 400) on iframe.demo-frame >> internal:control=enter-frame >> span.ui-icon-circle-triangl
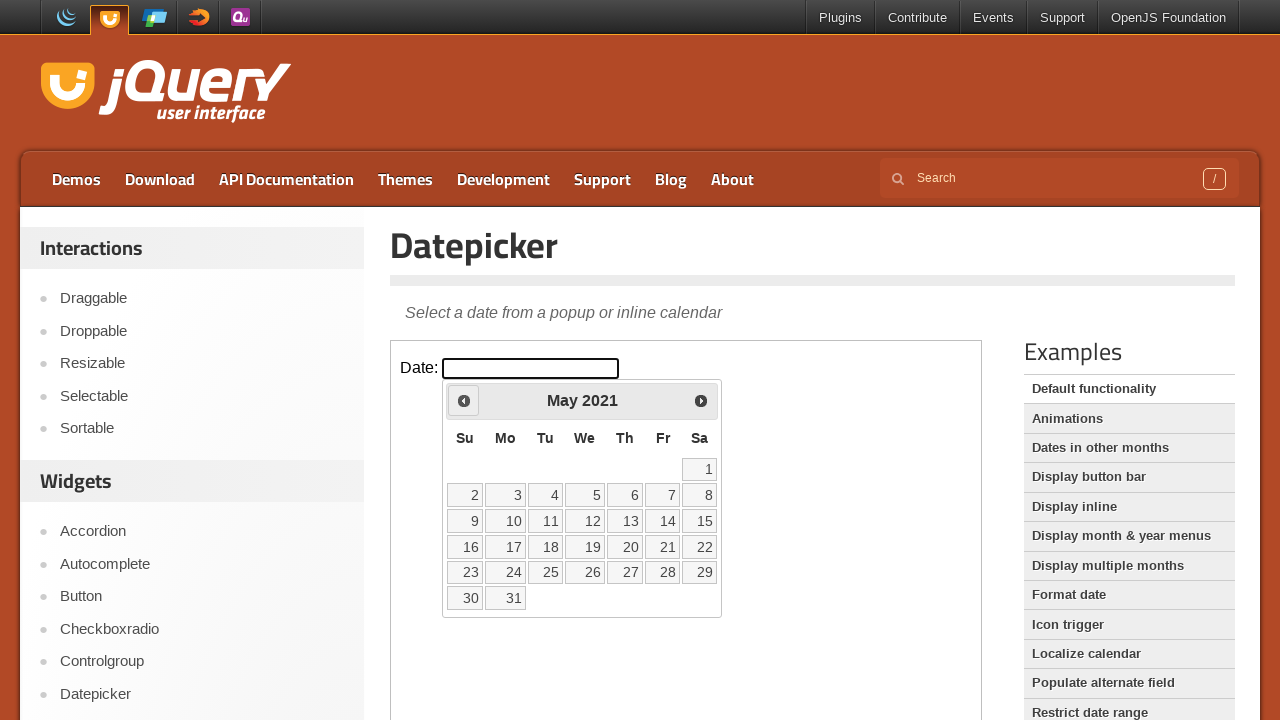

Waited 200ms for calendar to update
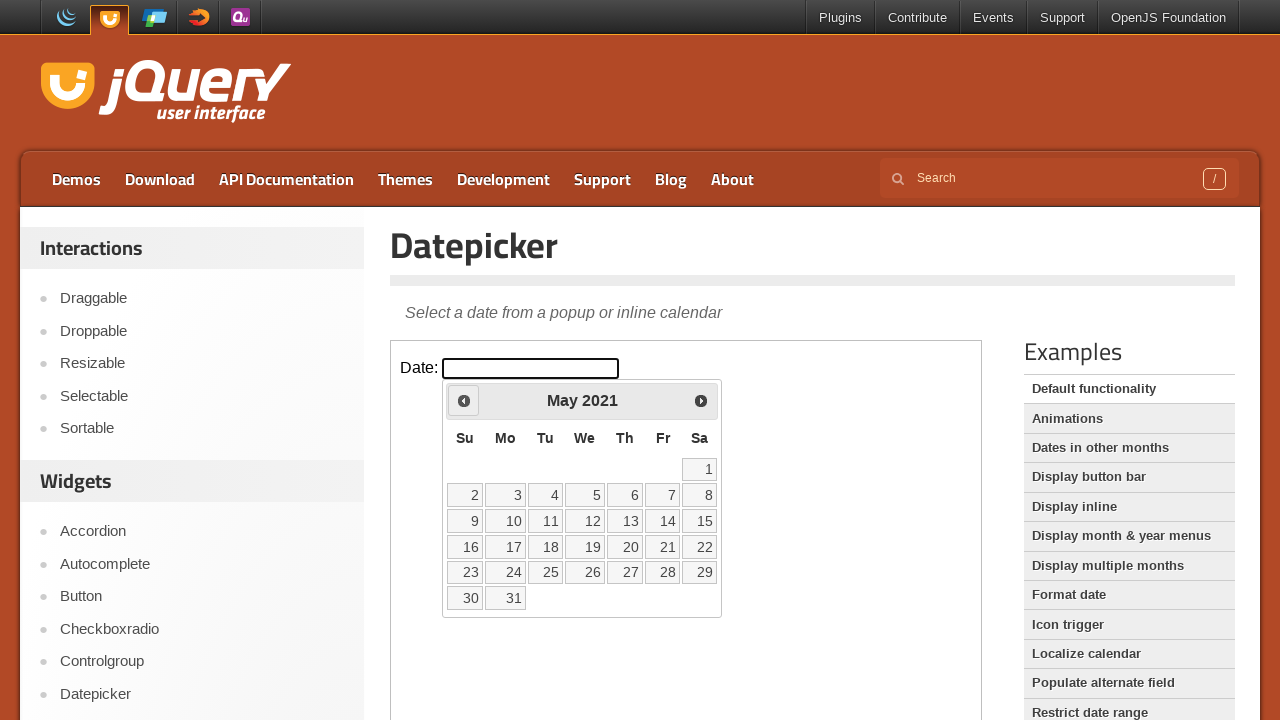

Retrieved current month/year: May 2021
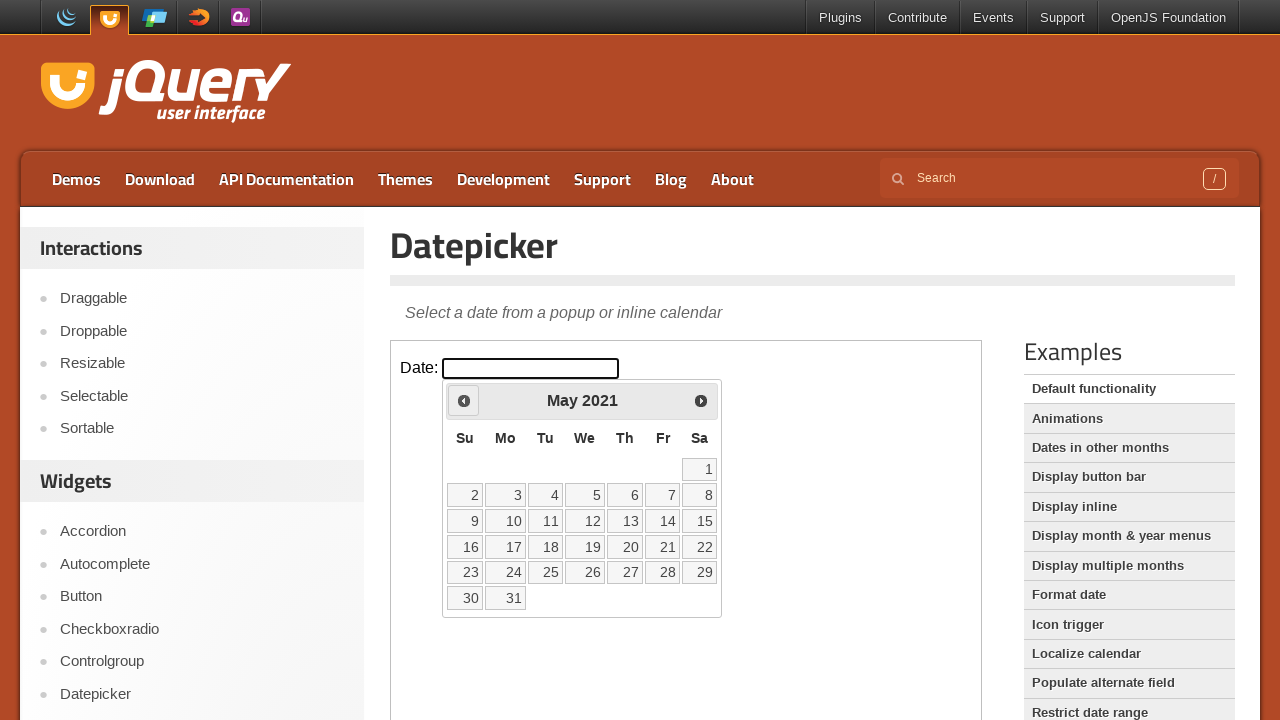

Clicked previous month button to navigate backwards at (464, 400) on iframe.demo-frame >> internal:control=enter-frame >> span.ui-icon-circle-triangl
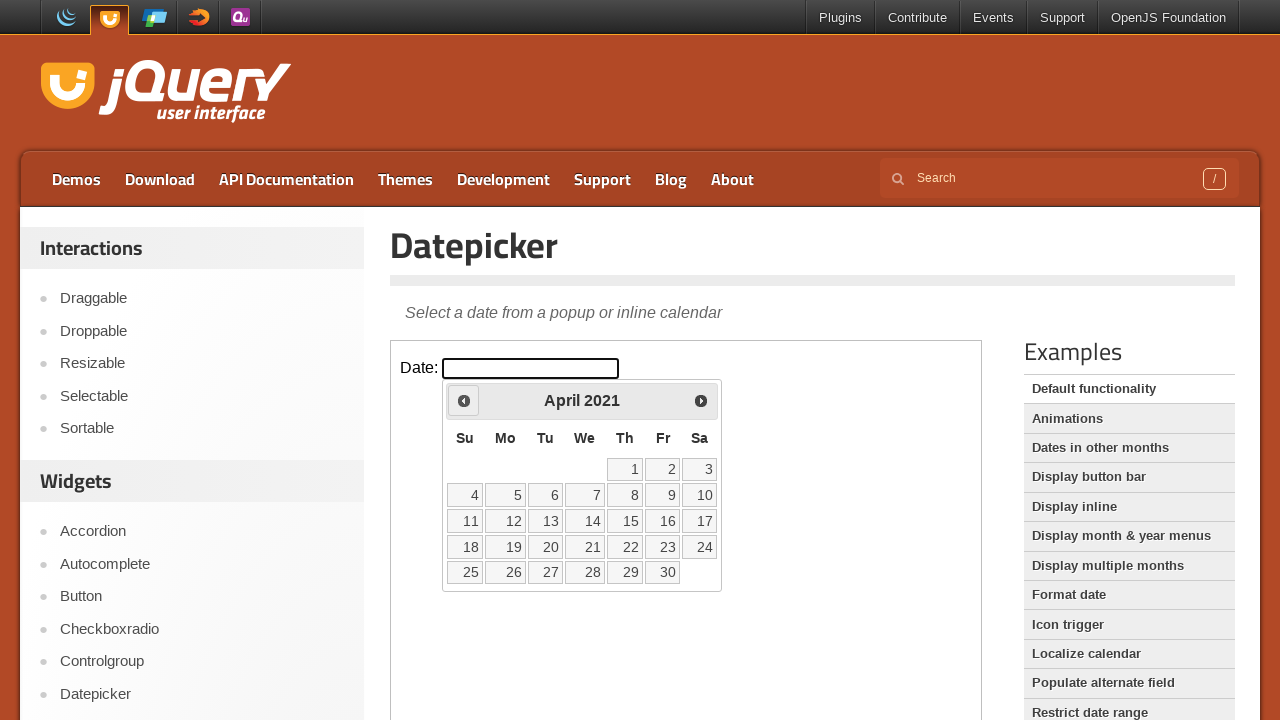

Waited 200ms for calendar to update
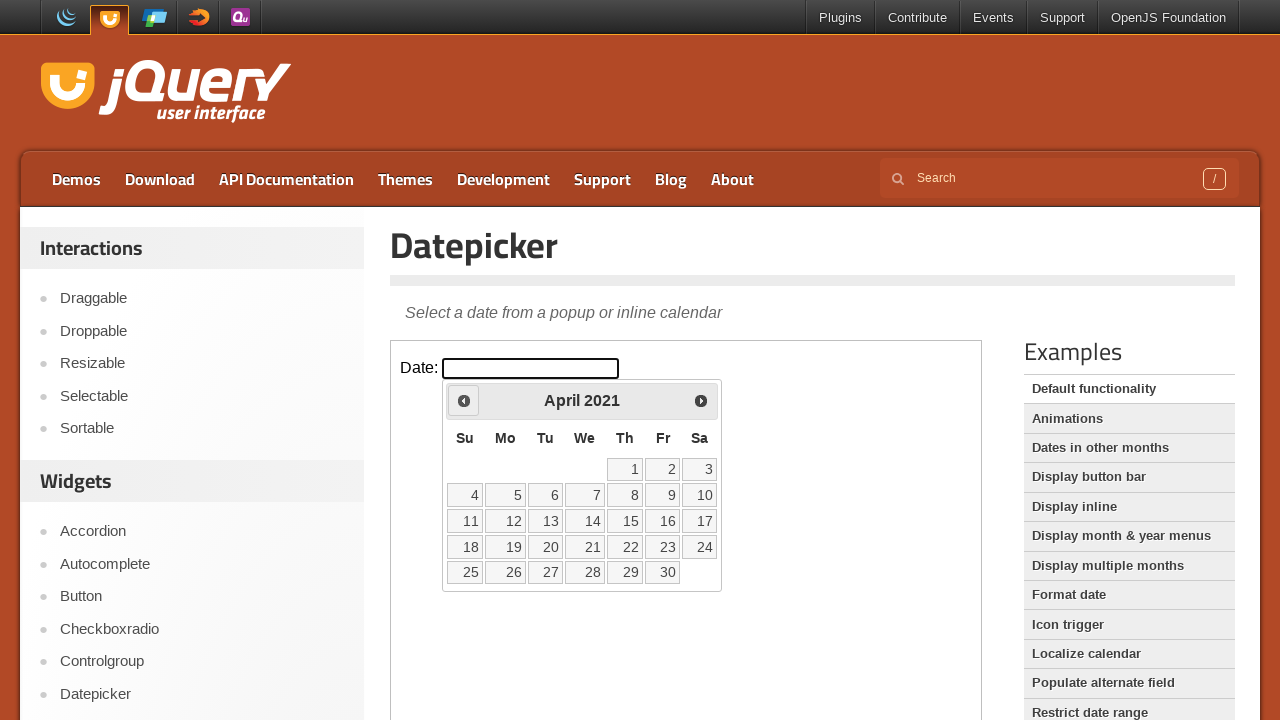

Retrieved current month/year: April 2021
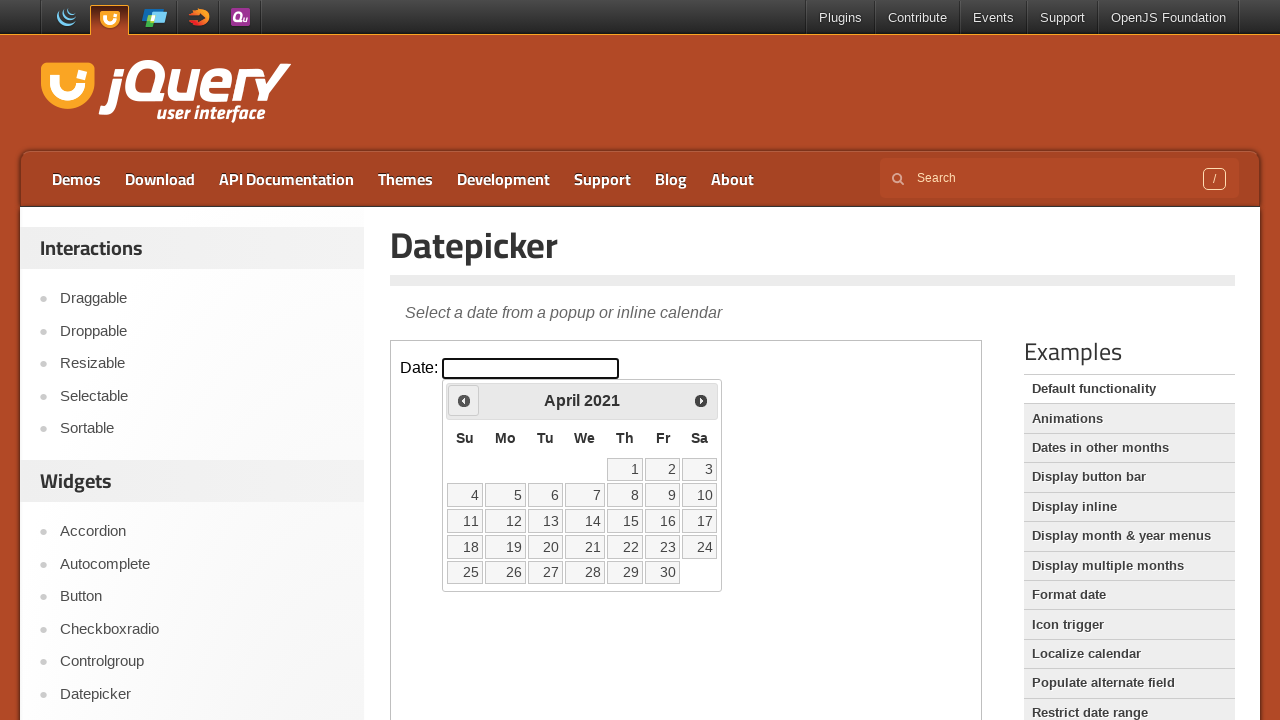

Clicked previous month button to navigate backwards at (464, 400) on iframe.demo-frame >> internal:control=enter-frame >> span.ui-icon-circle-triangl
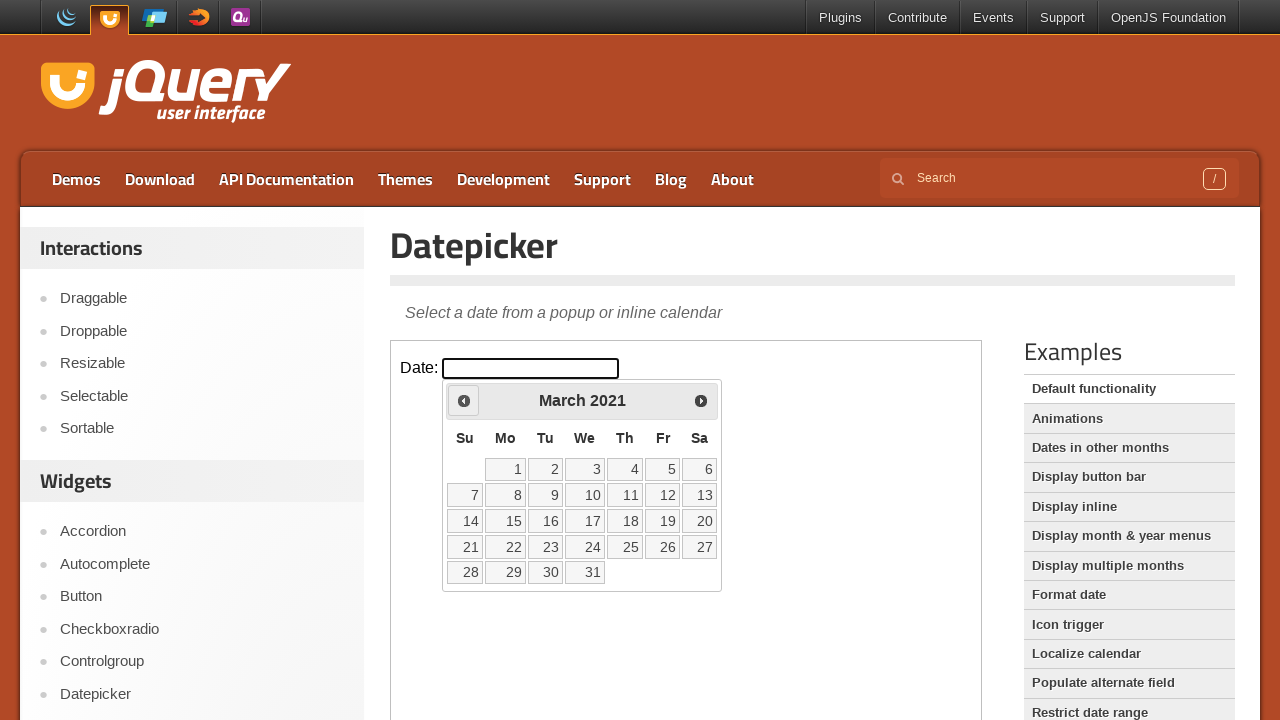

Waited 200ms for calendar to update
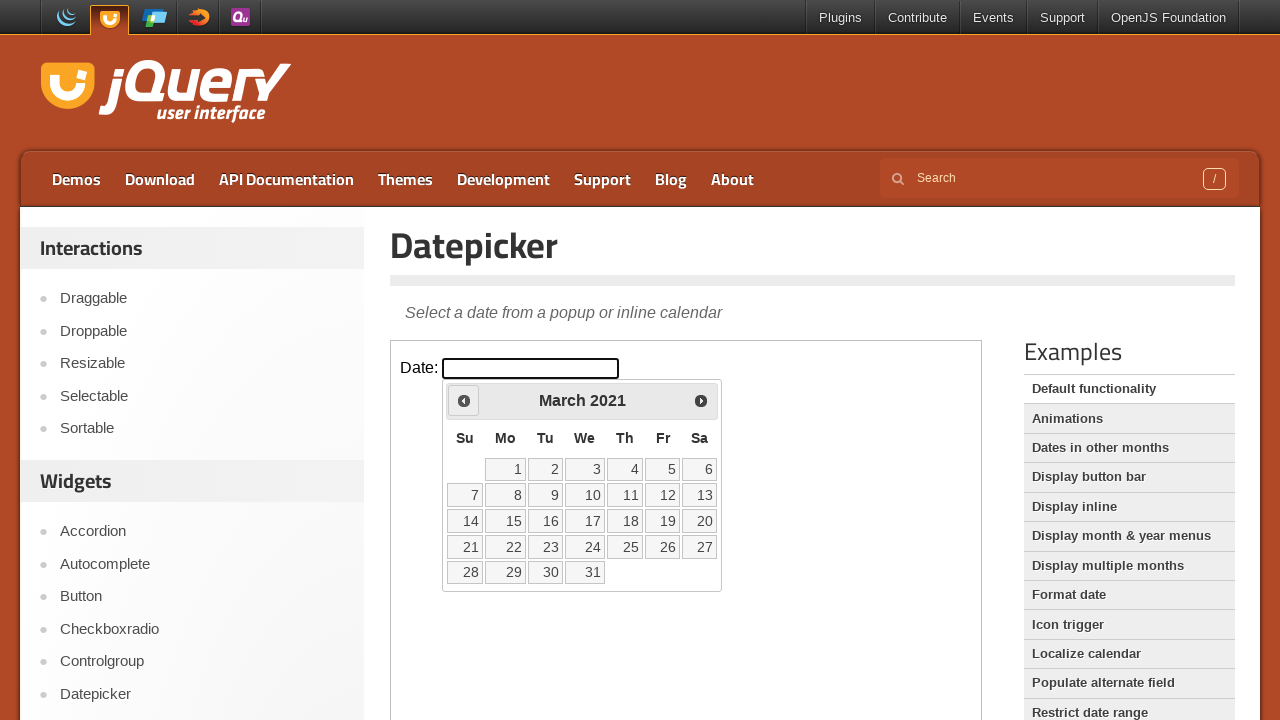

Retrieved current month/year: March 2021
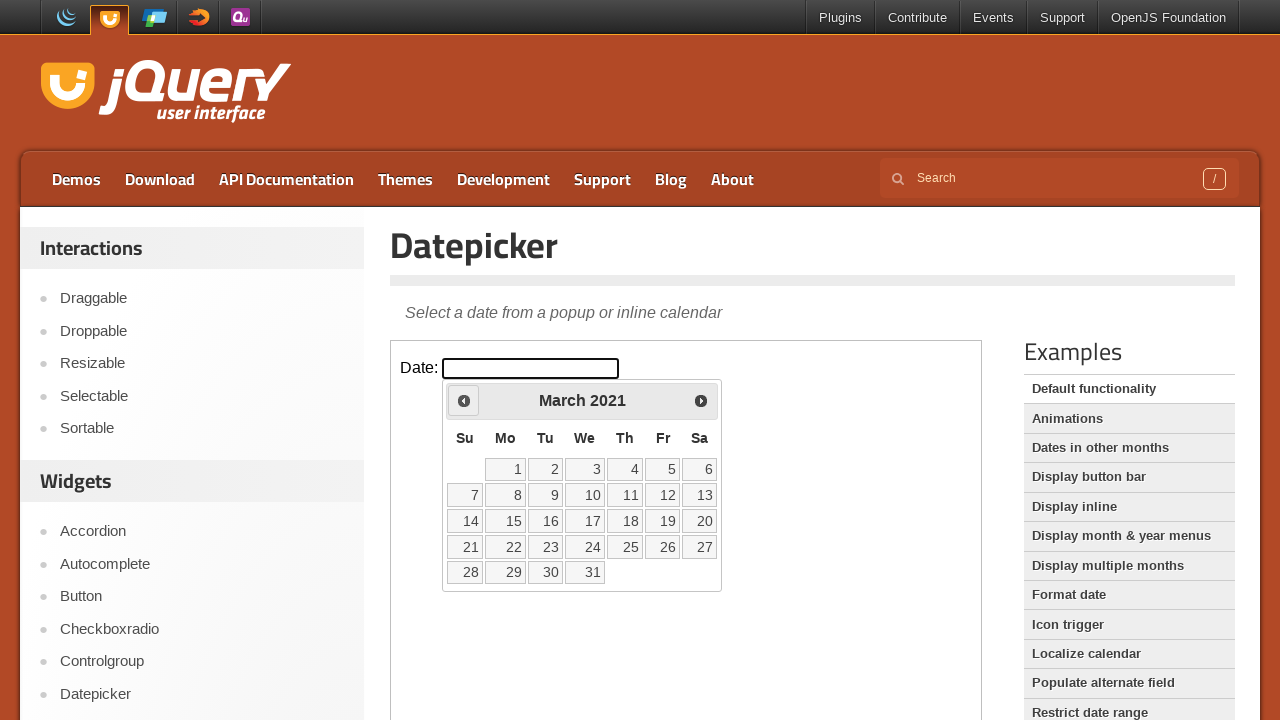

Clicked previous month button to navigate backwards at (464, 400) on iframe.demo-frame >> internal:control=enter-frame >> span.ui-icon-circle-triangl
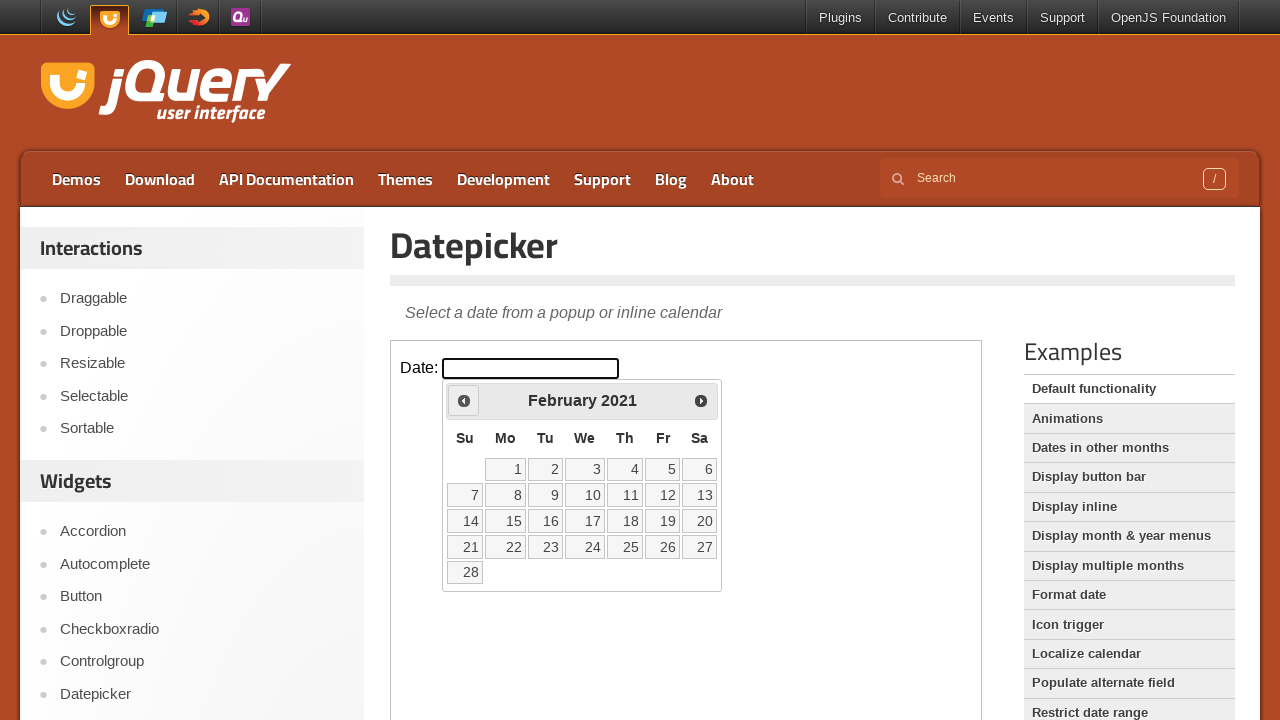

Waited 200ms for calendar to update
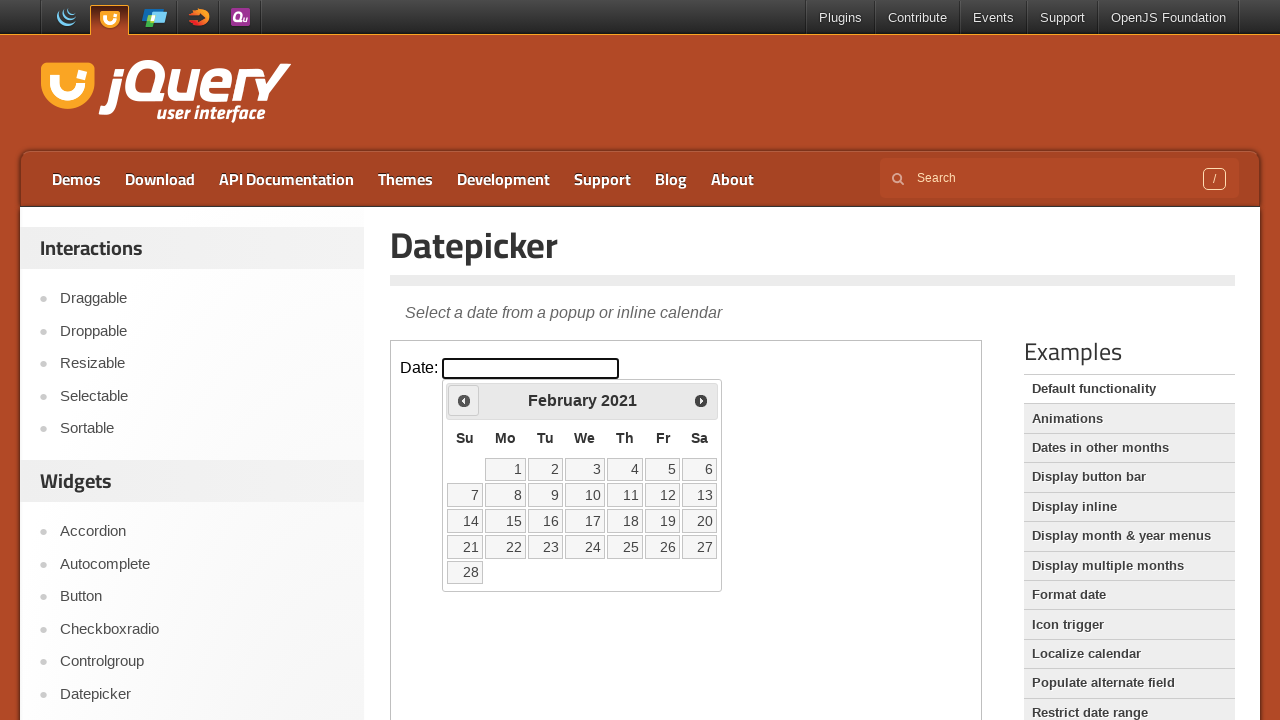

Retrieved current month/year: February 2021
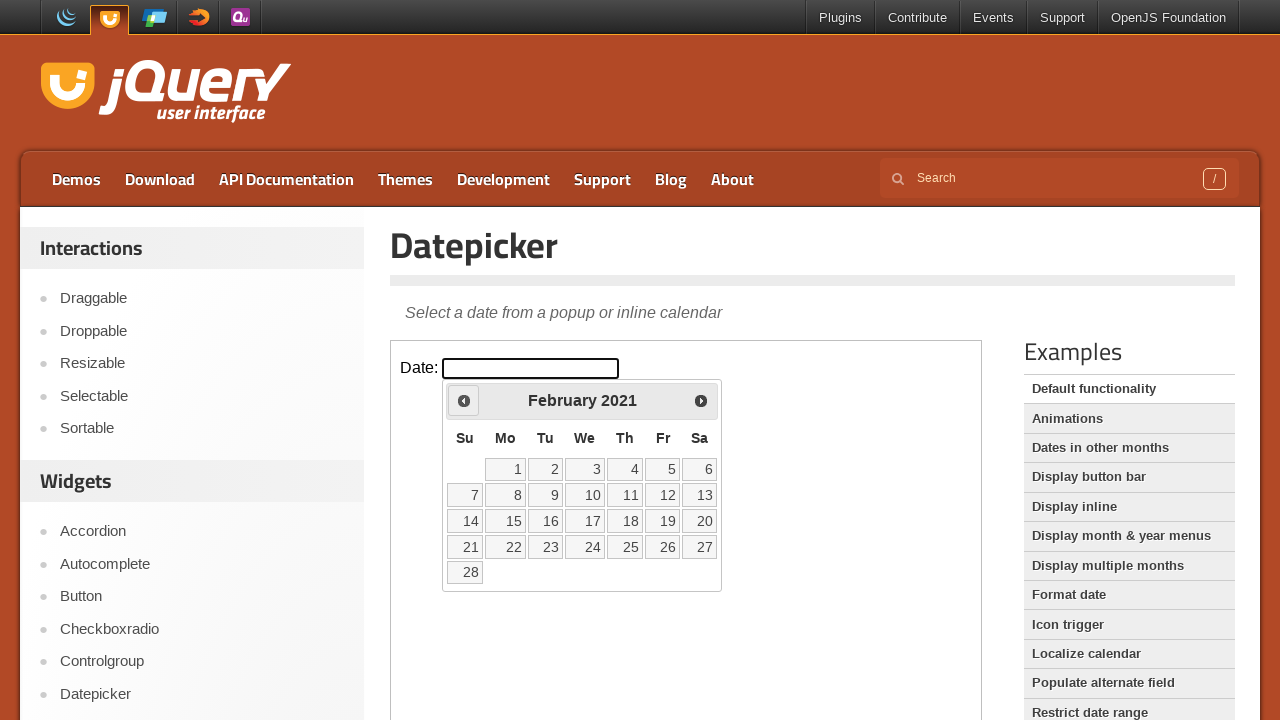

Clicked previous month button to navigate backwards at (464, 400) on iframe.demo-frame >> internal:control=enter-frame >> span.ui-icon-circle-triangl
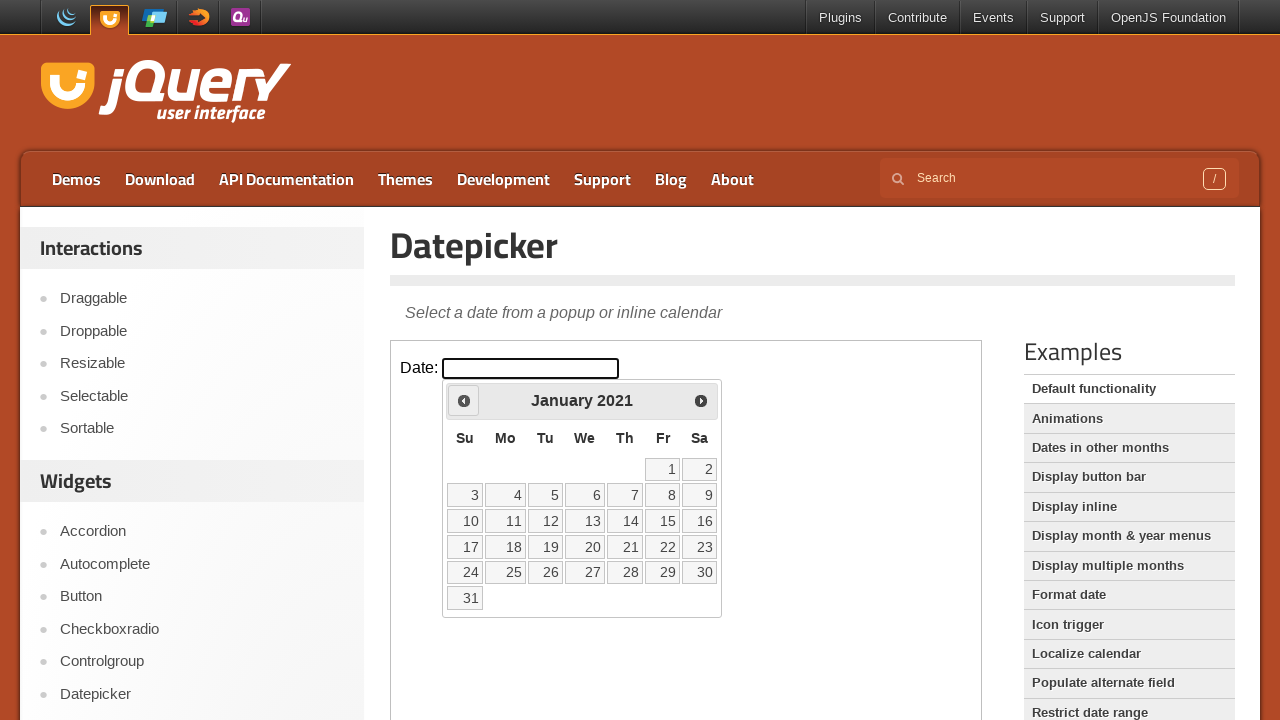

Waited 200ms for calendar to update
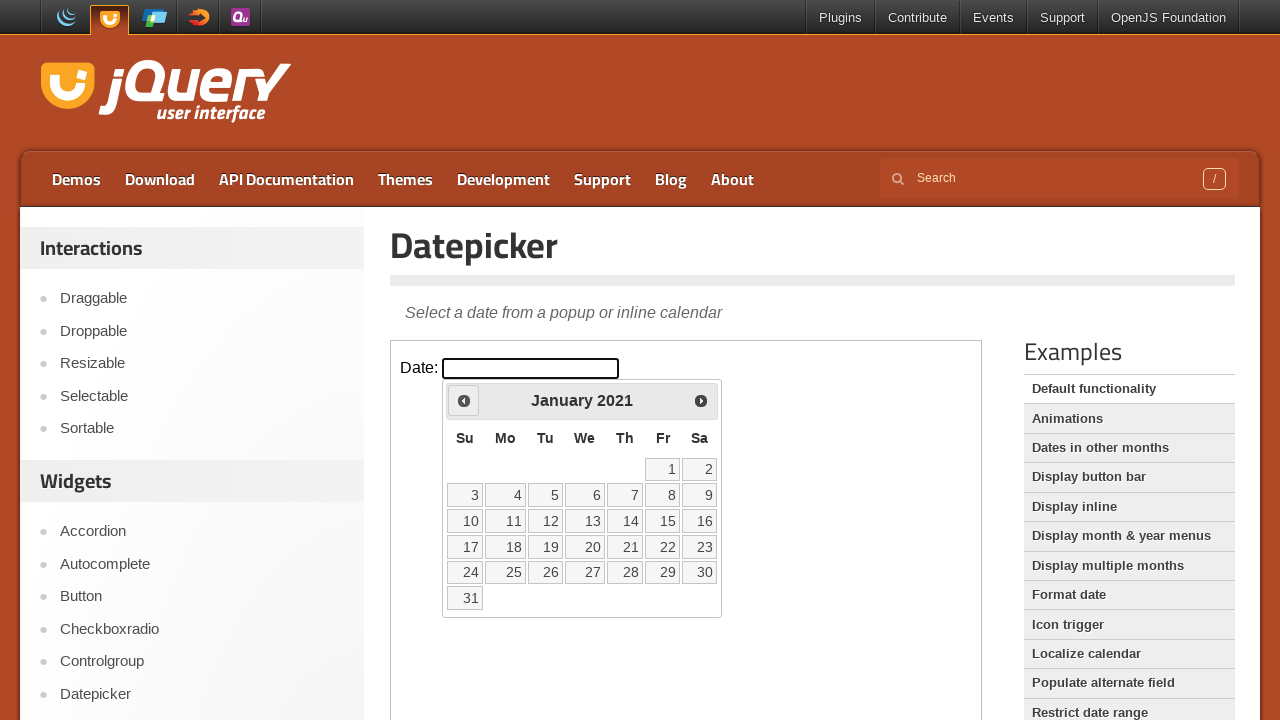

Retrieved current month/year: January 2021
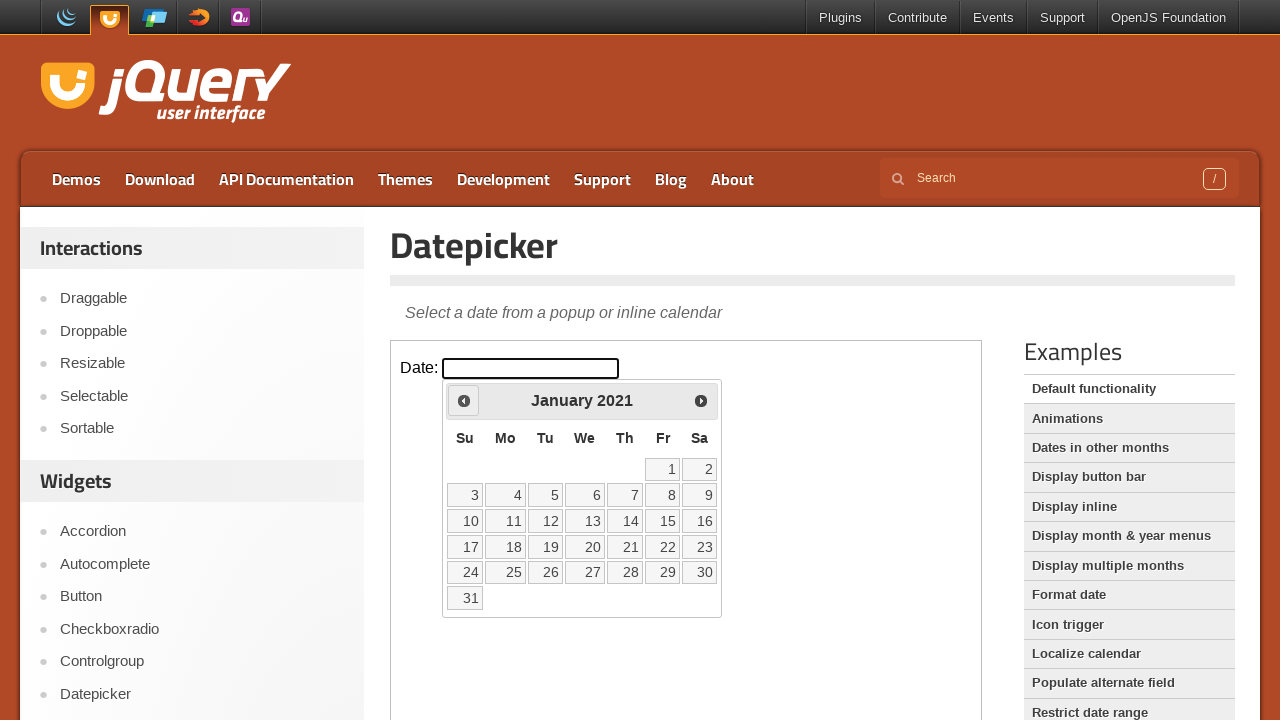

Clicked previous month button to navigate backwards at (464, 400) on iframe.demo-frame >> internal:control=enter-frame >> span.ui-icon-circle-triangl
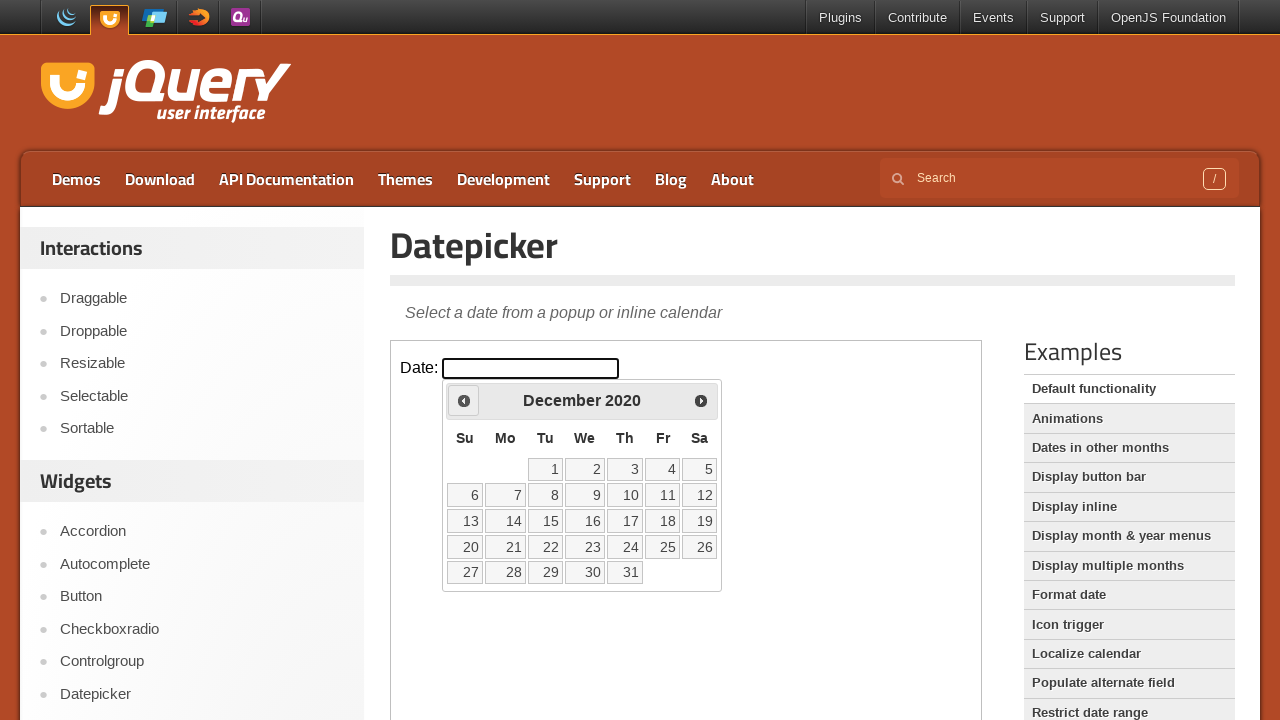

Waited 200ms for calendar to update
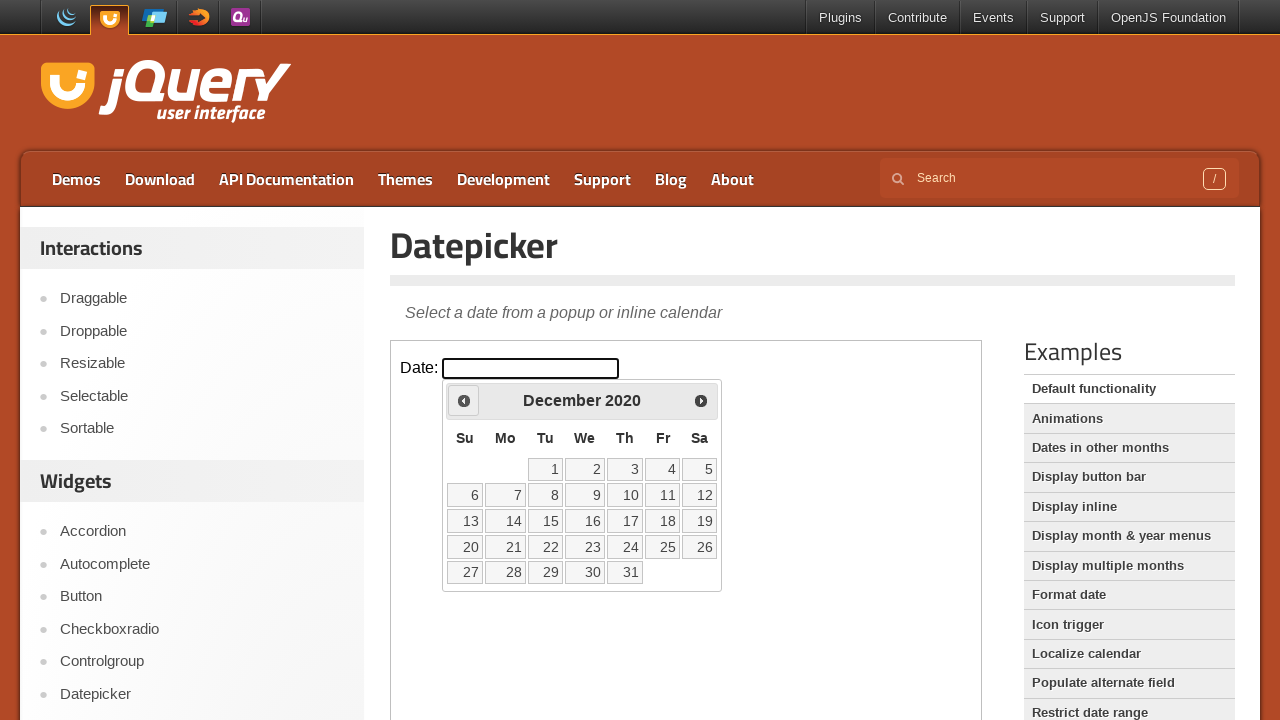

Retrieved current month/year: December 2020
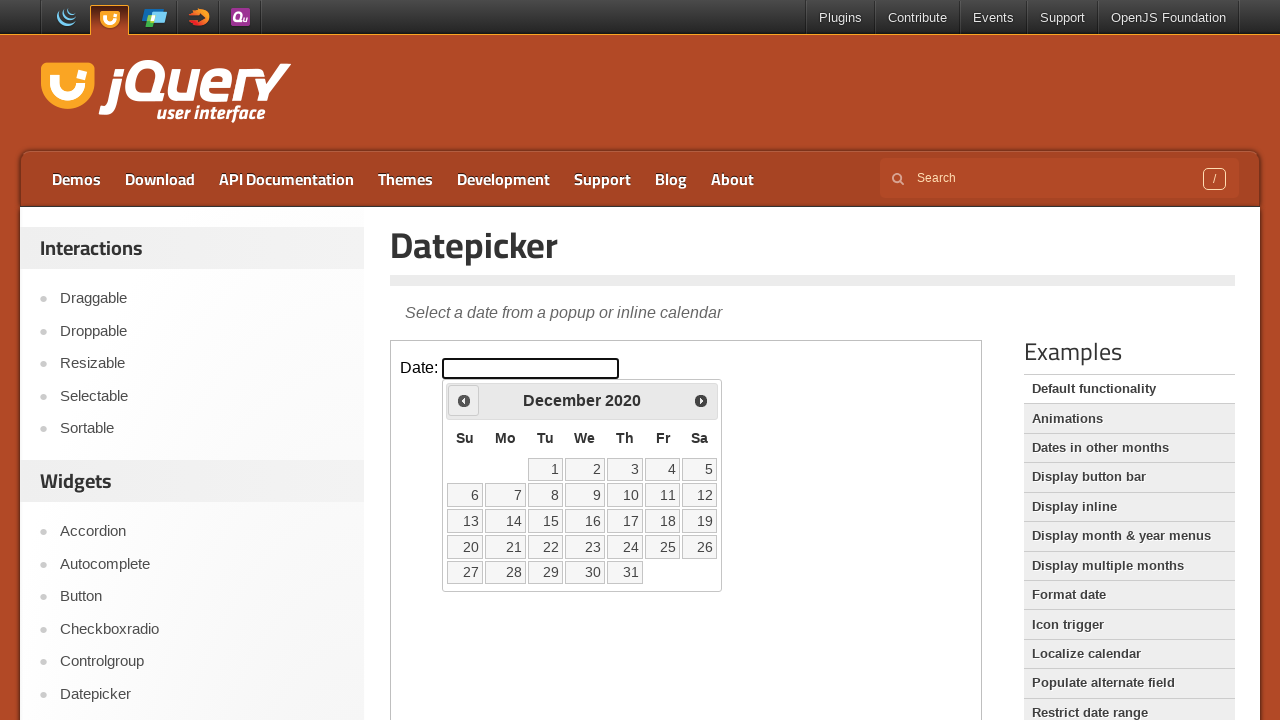

Clicked previous month button to navigate backwards at (464, 400) on iframe.demo-frame >> internal:control=enter-frame >> span.ui-icon-circle-triangl
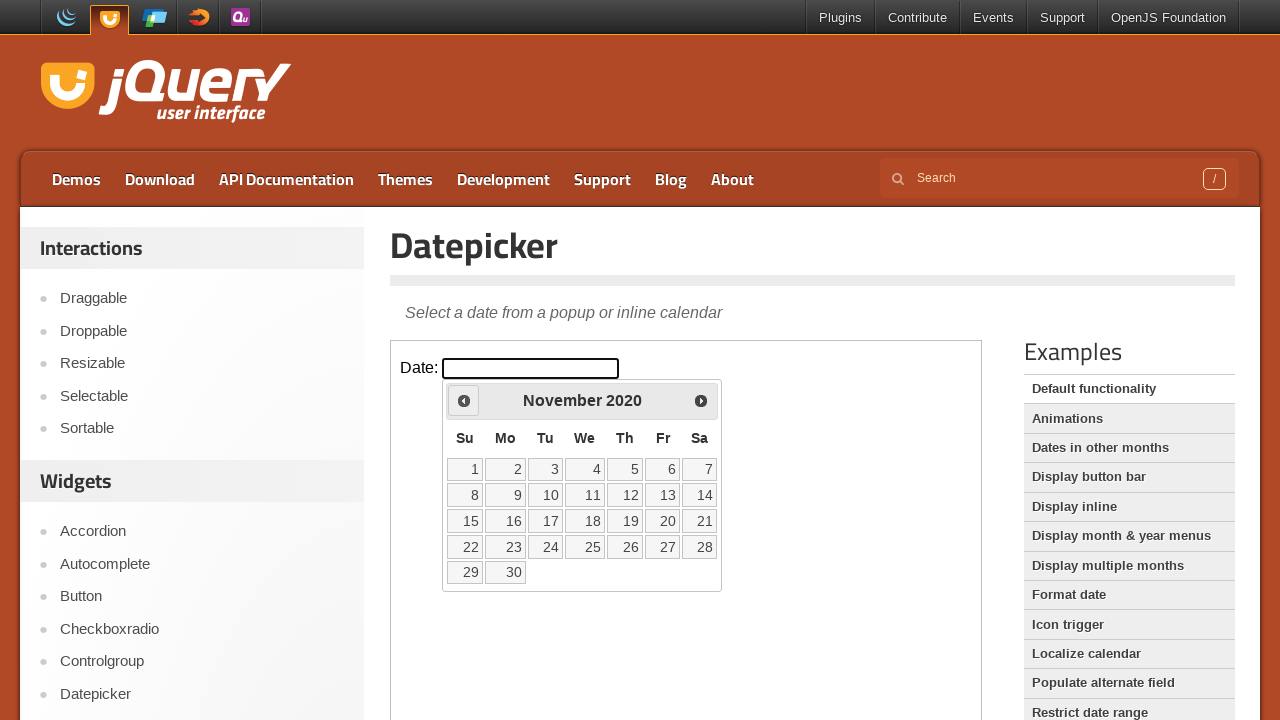

Waited 200ms for calendar to update
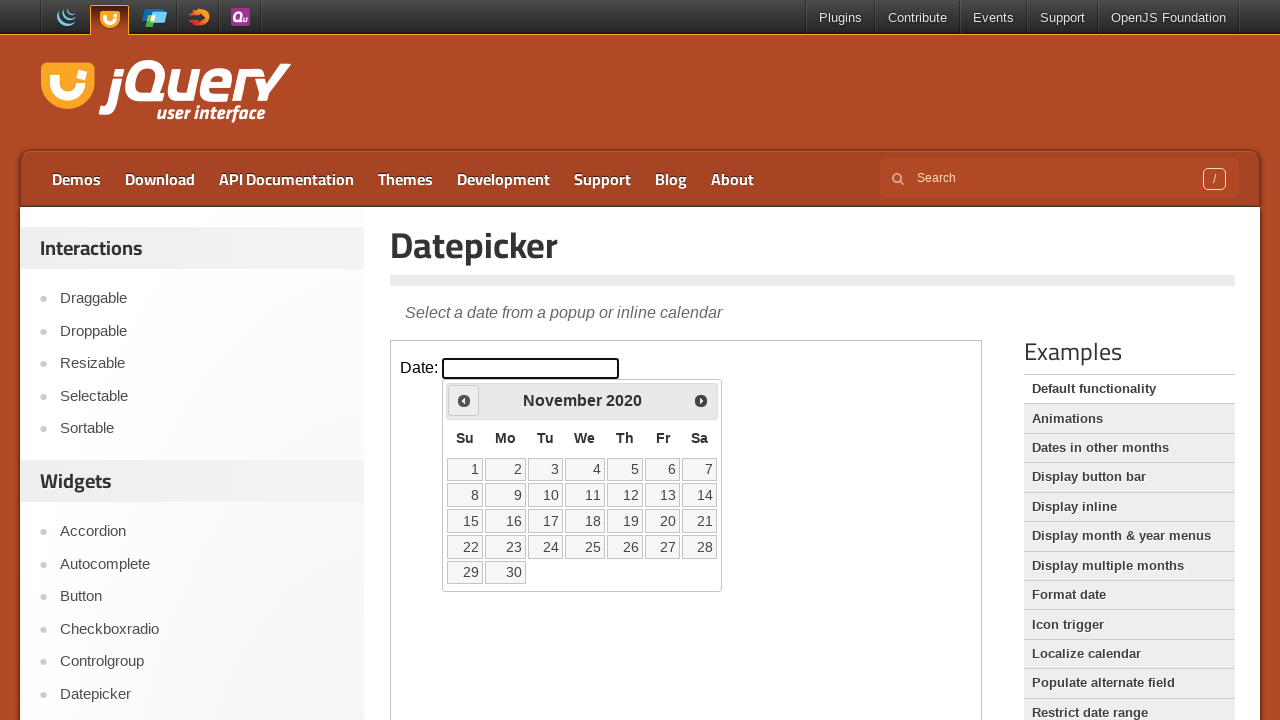

Retrieved current month/year: November 2020
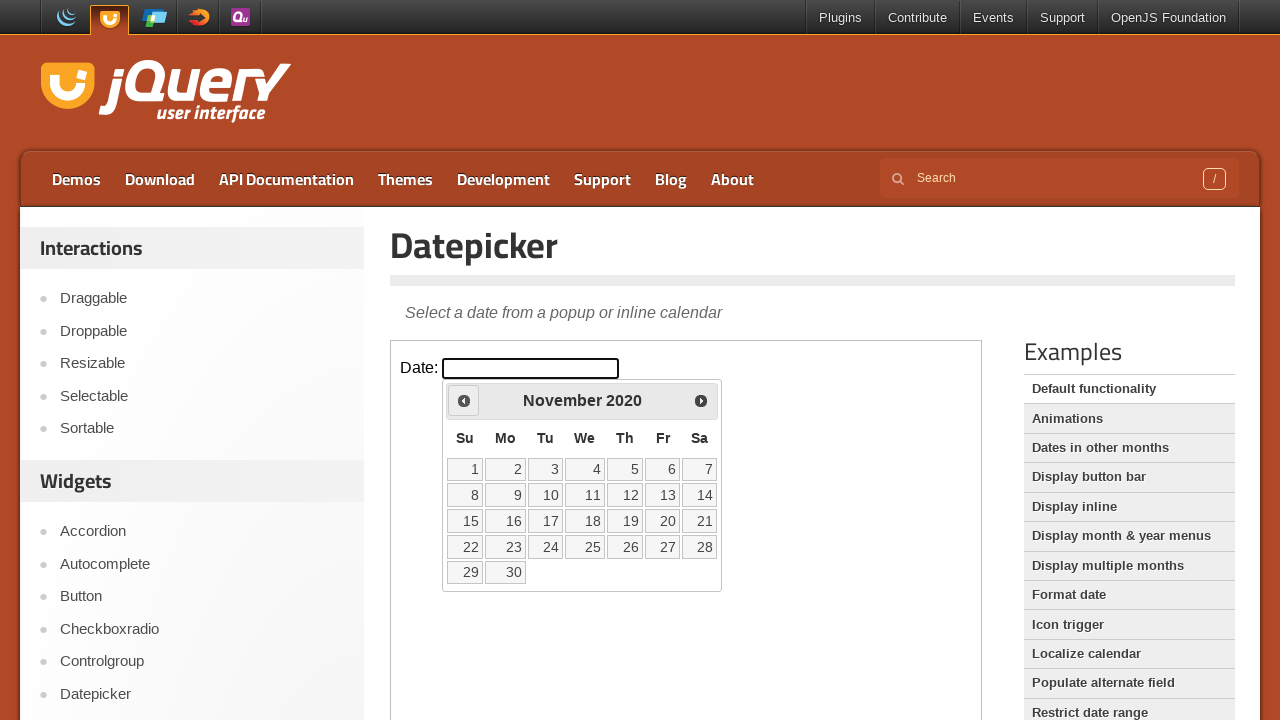

Clicked previous month button to navigate backwards at (464, 400) on iframe.demo-frame >> internal:control=enter-frame >> span.ui-icon-circle-triangl
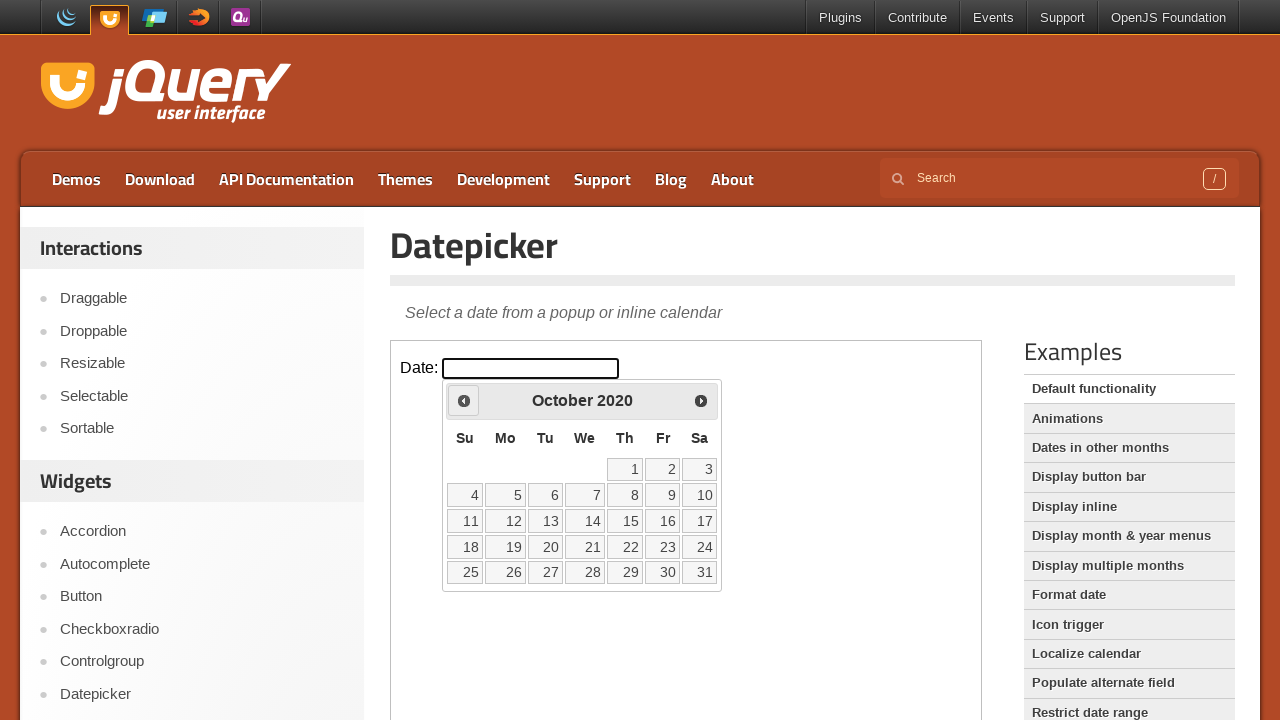

Waited 200ms for calendar to update
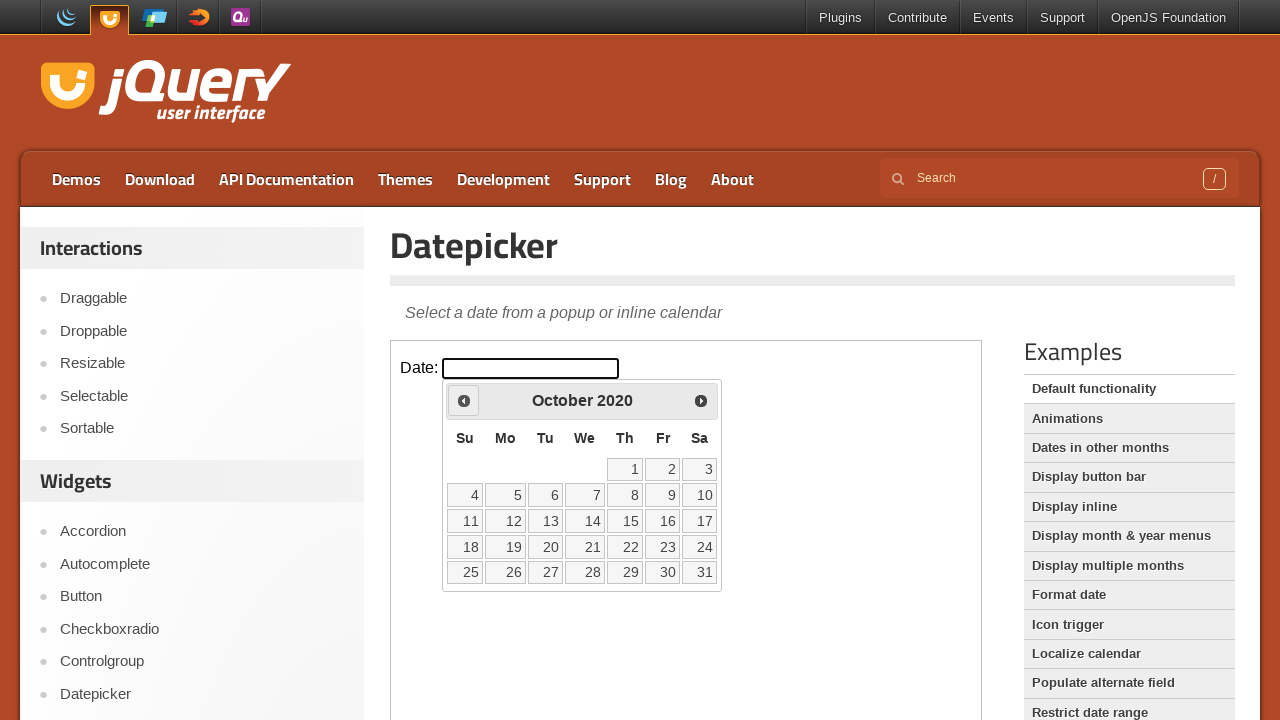

Retrieved current month/year: October 2020
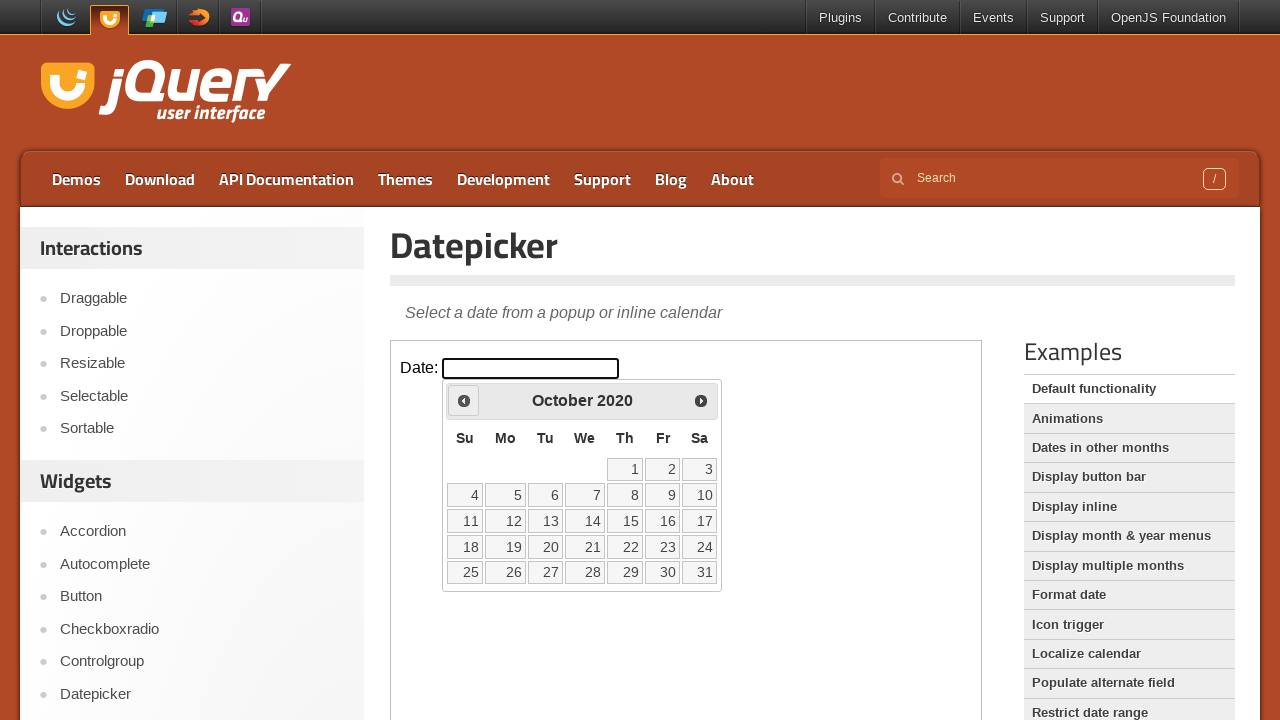

Clicked previous month button to navigate backwards at (464, 400) on iframe.demo-frame >> internal:control=enter-frame >> span.ui-icon-circle-triangl
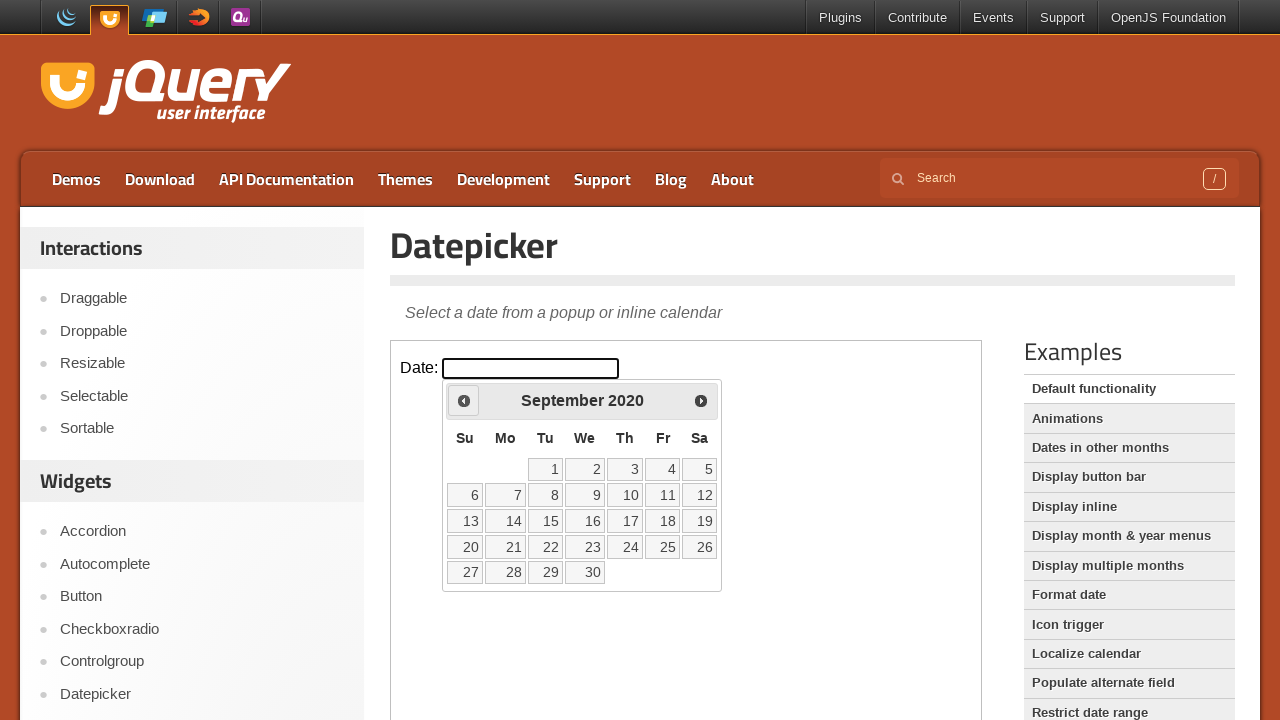

Waited 200ms for calendar to update
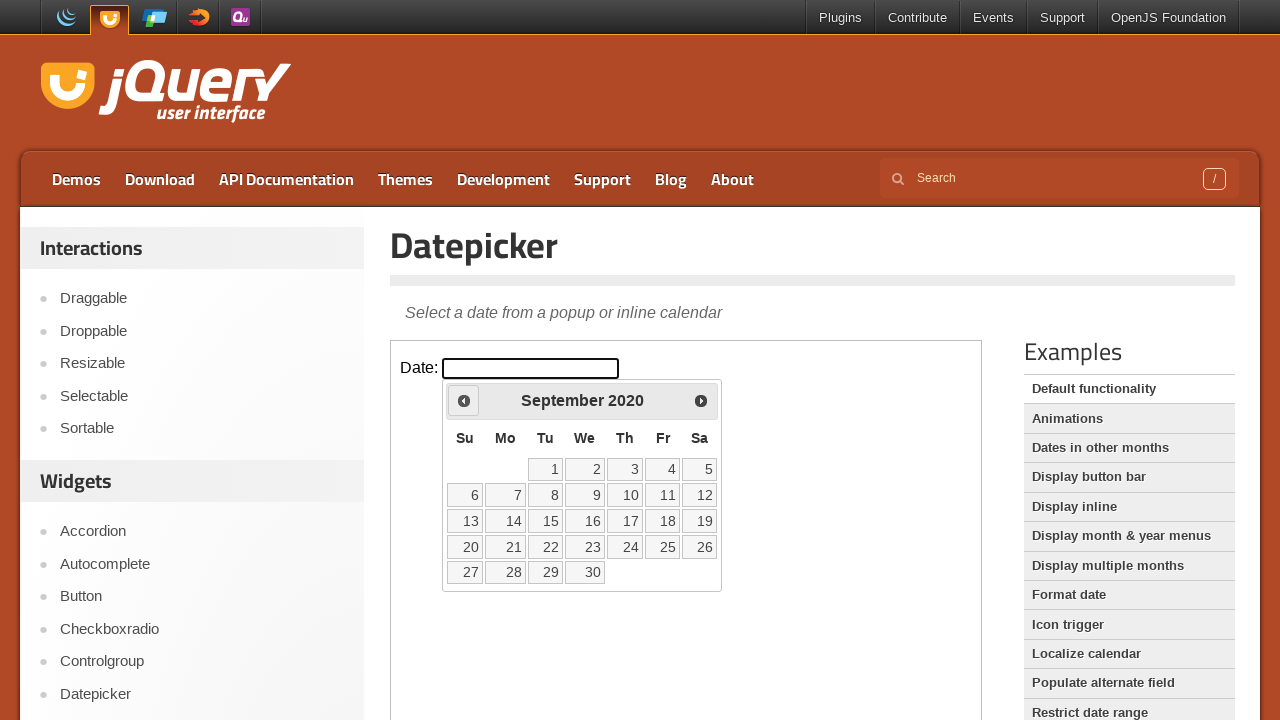

Retrieved current month/year: September 2020
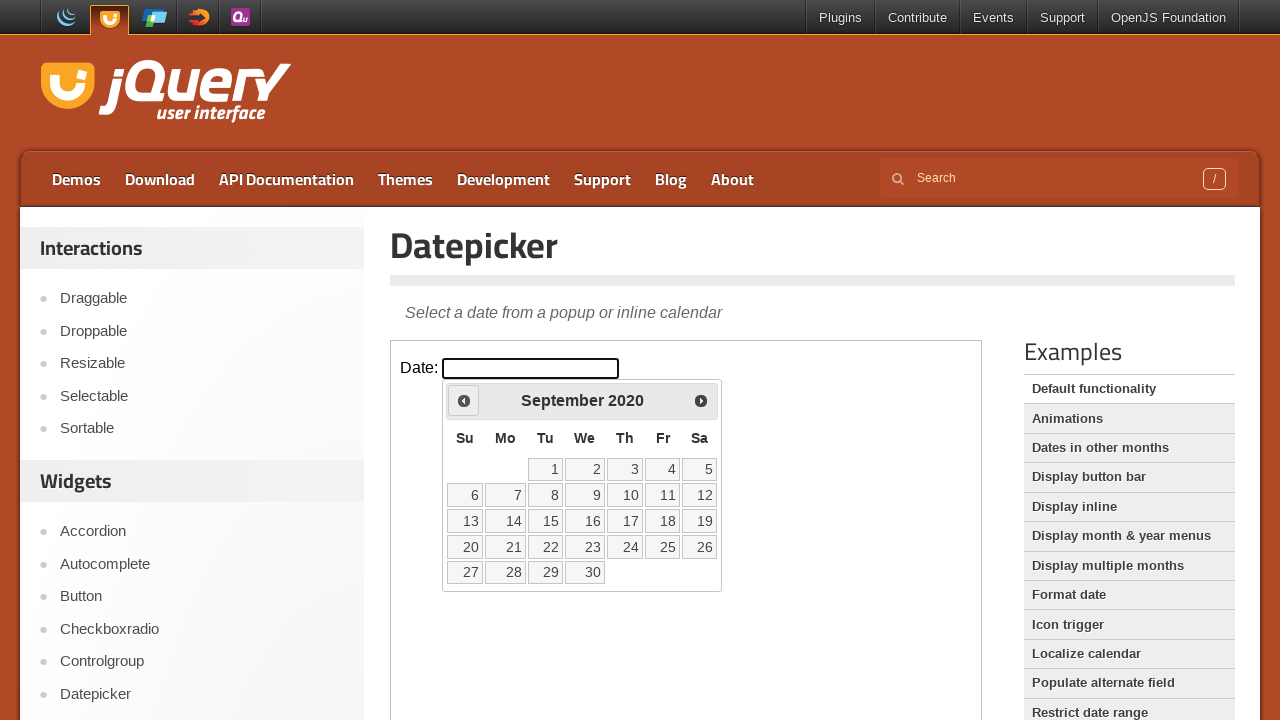

Clicked previous month button to navigate backwards at (464, 400) on iframe.demo-frame >> internal:control=enter-frame >> span.ui-icon-circle-triangl
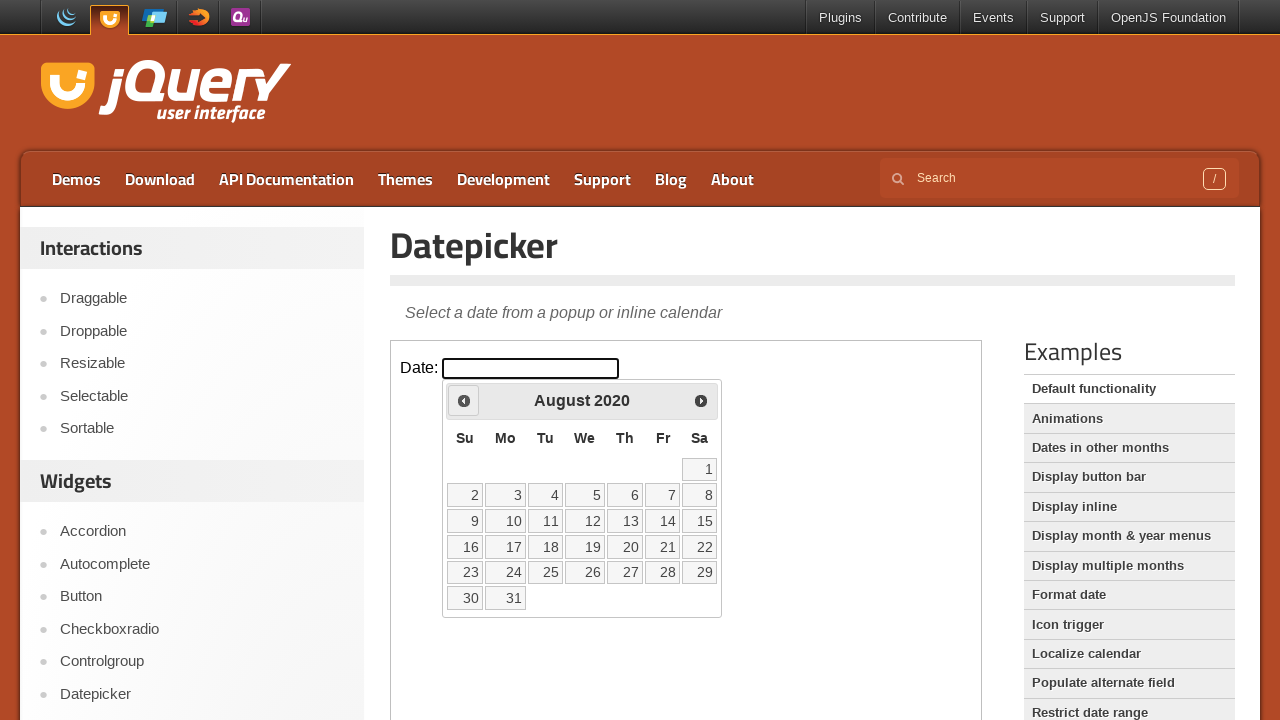

Waited 200ms for calendar to update
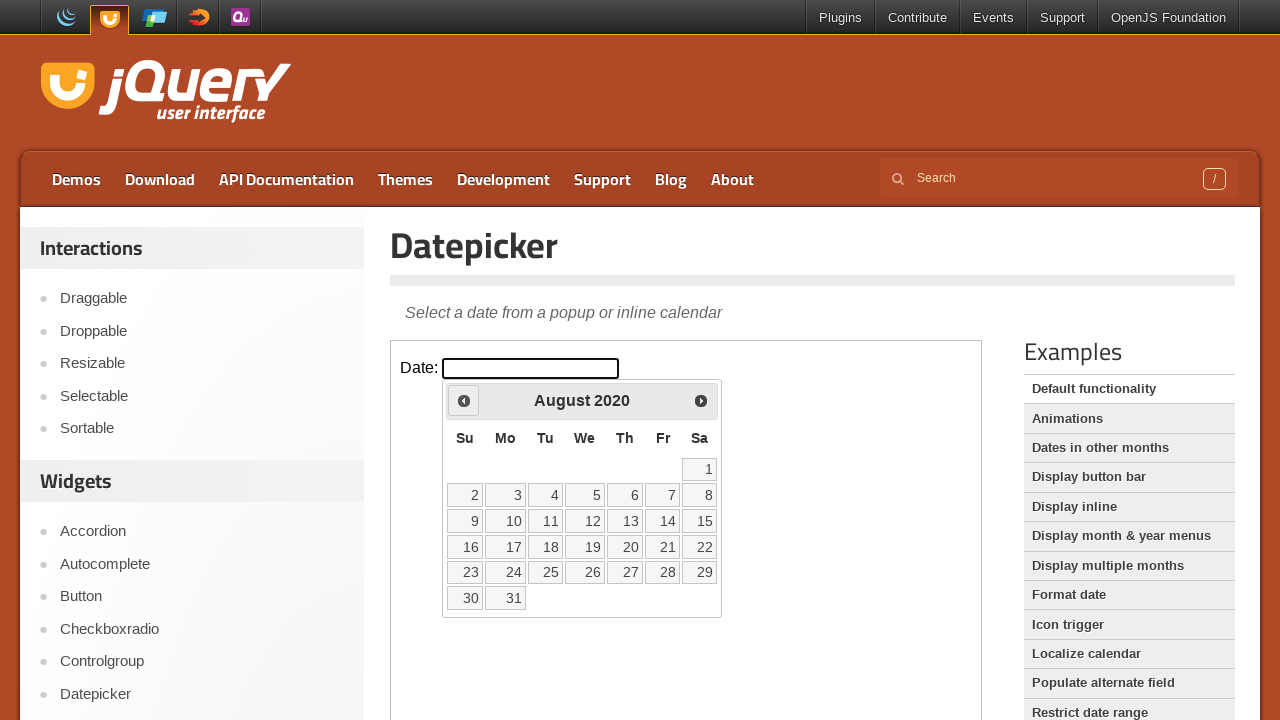

Retrieved current month/year: August 2020
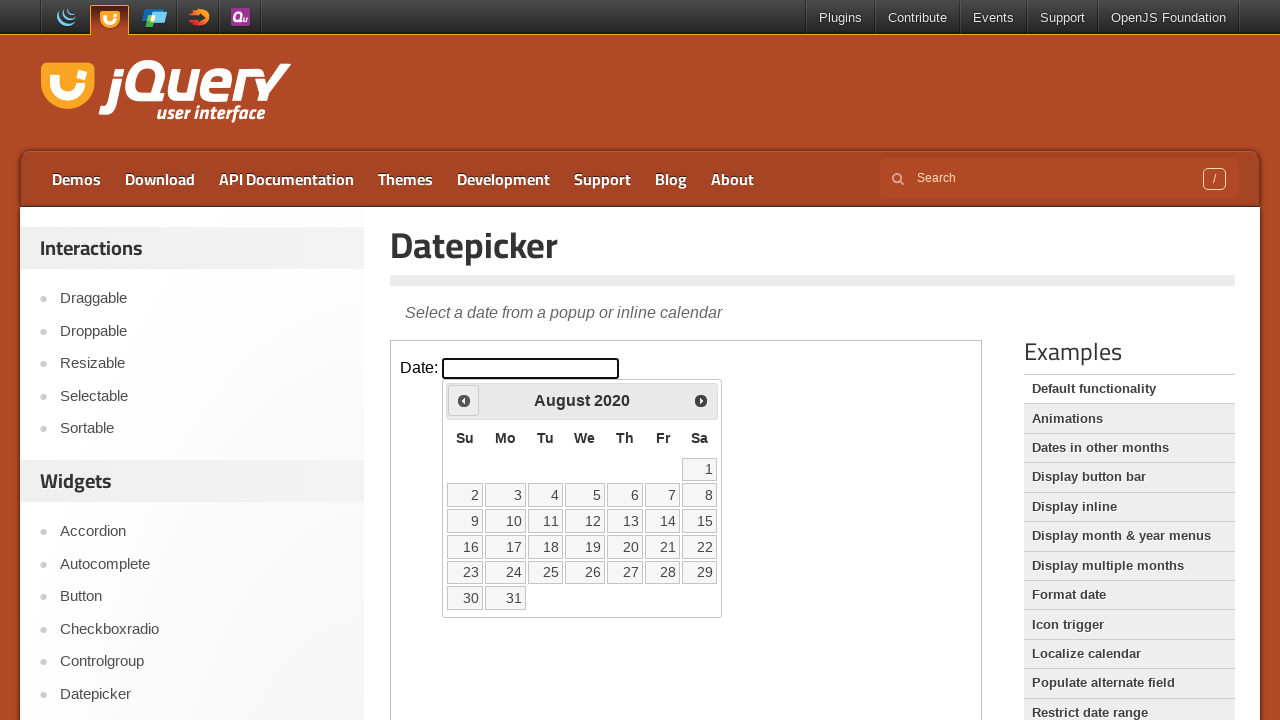

Clicked previous month button to navigate backwards at (464, 400) on iframe.demo-frame >> internal:control=enter-frame >> span.ui-icon-circle-triangl
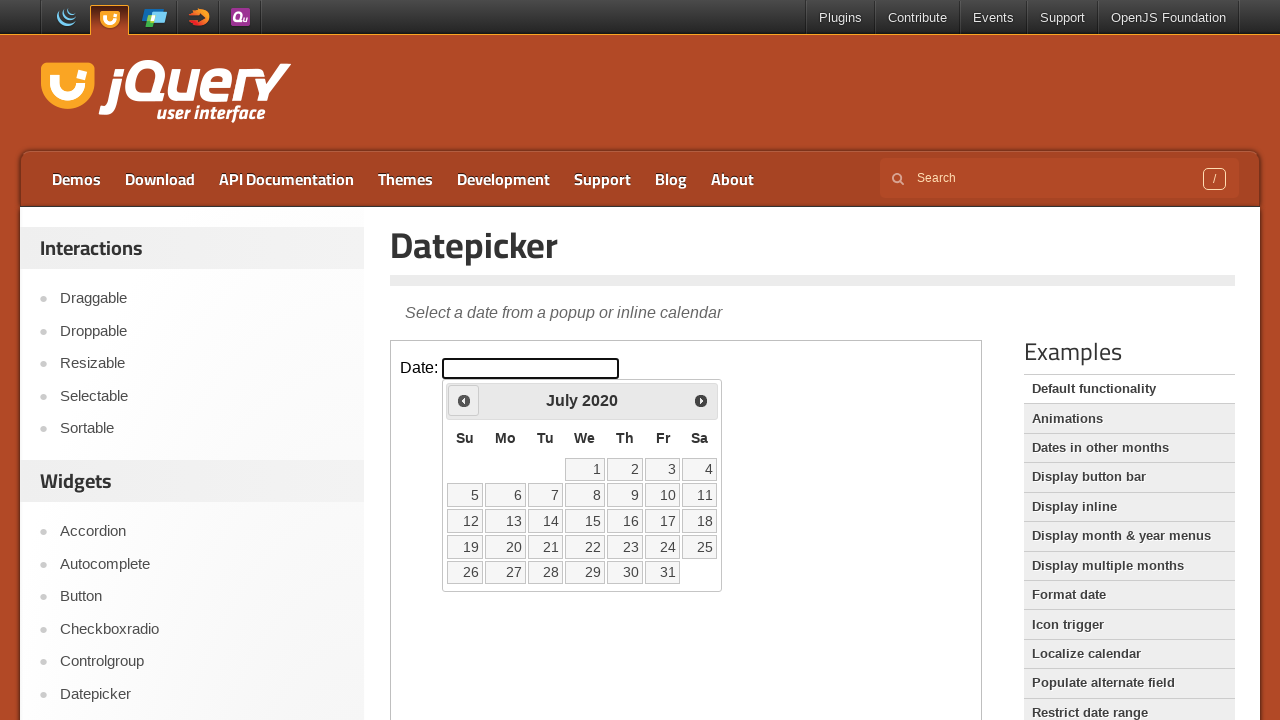

Waited 200ms for calendar to update
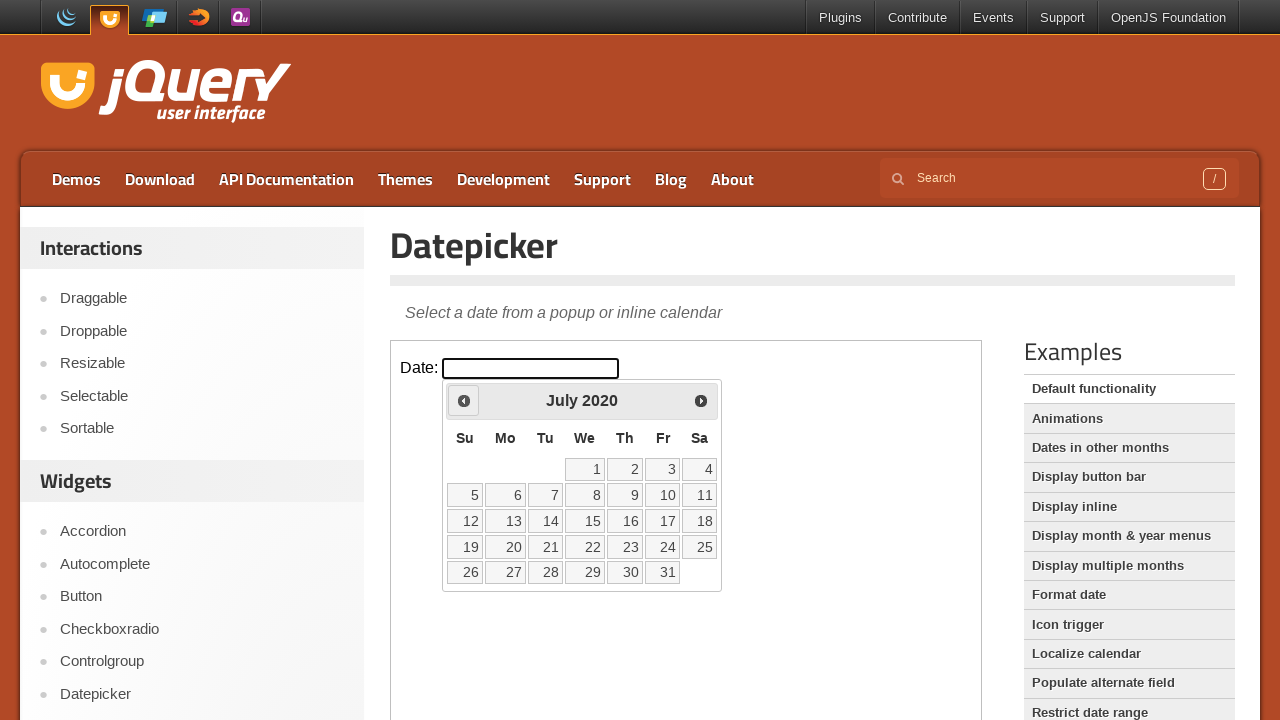

Retrieved current month/year: July 2020
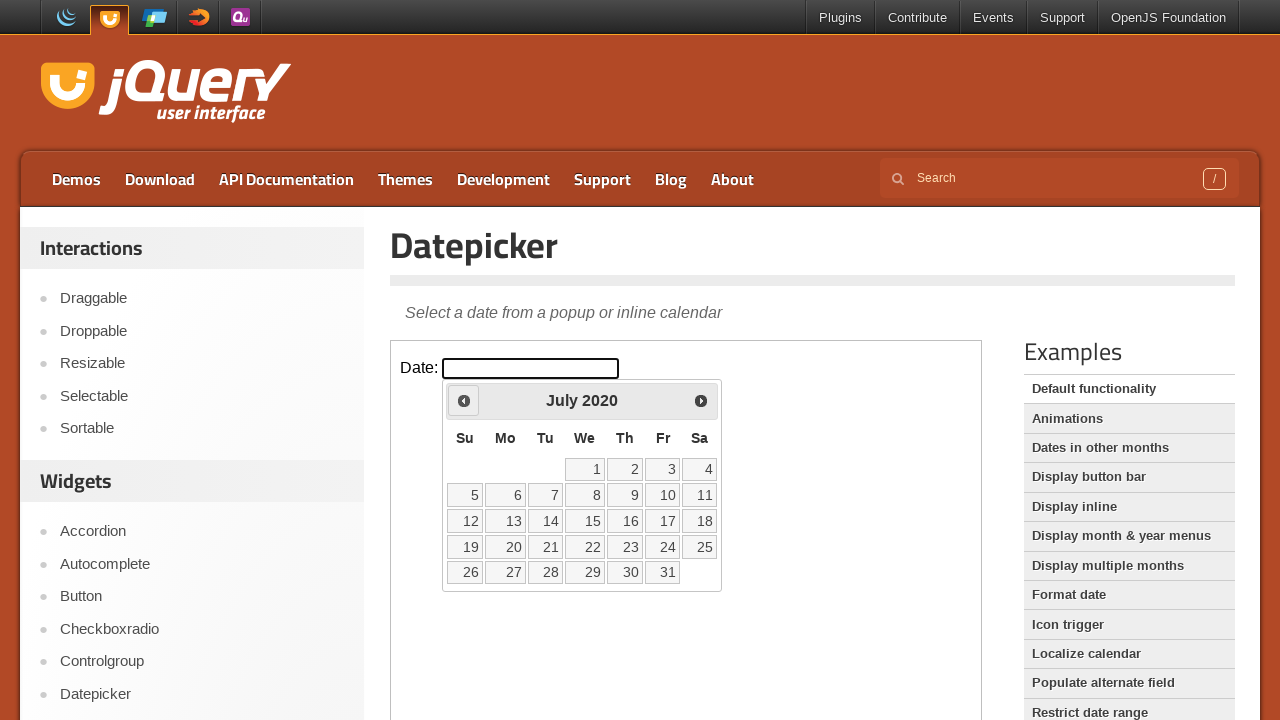

Clicked previous month button to navigate backwards at (464, 400) on iframe.demo-frame >> internal:control=enter-frame >> span.ui-icon-circle-triangl
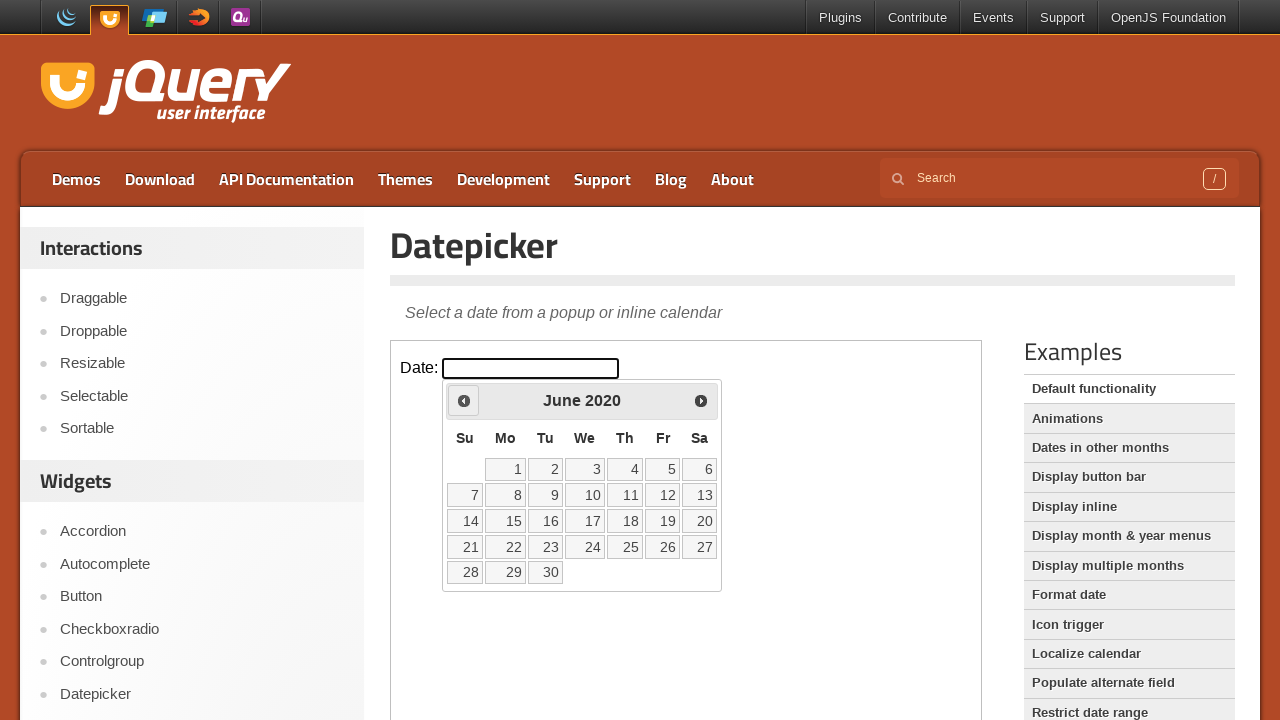

Waited 200ms for calendar to update
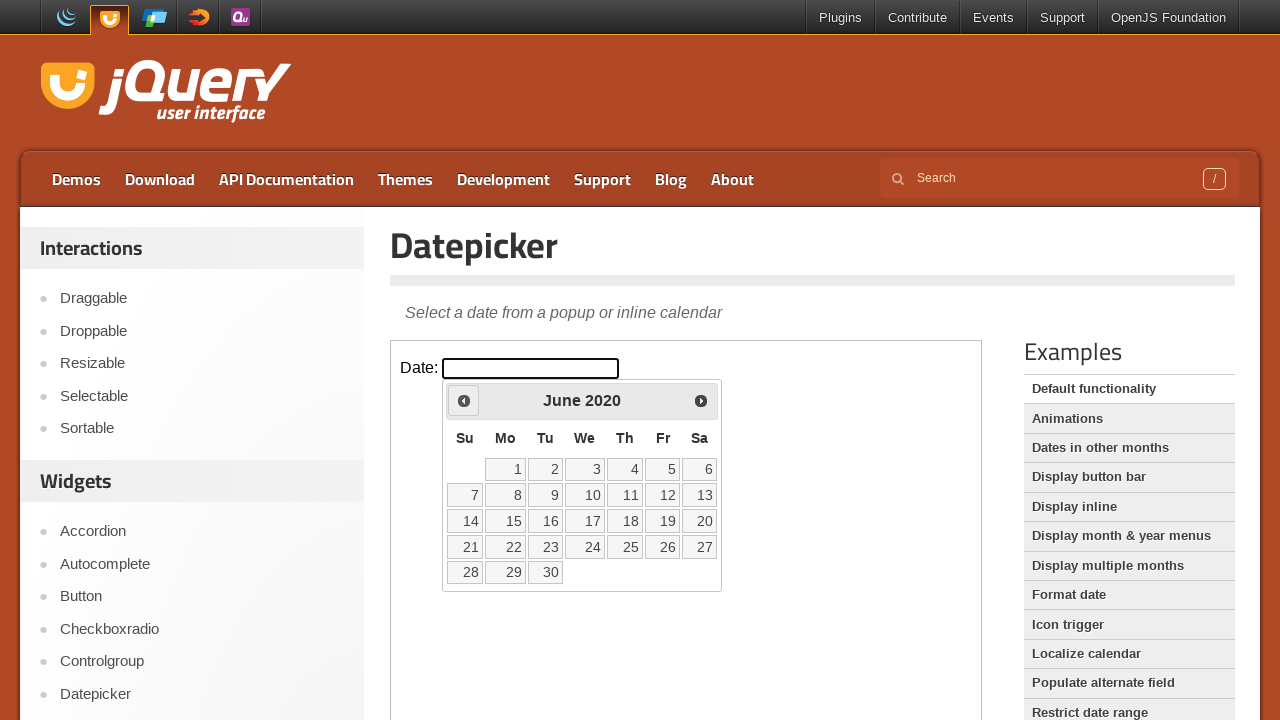

Retrieved current month/year: June 2020
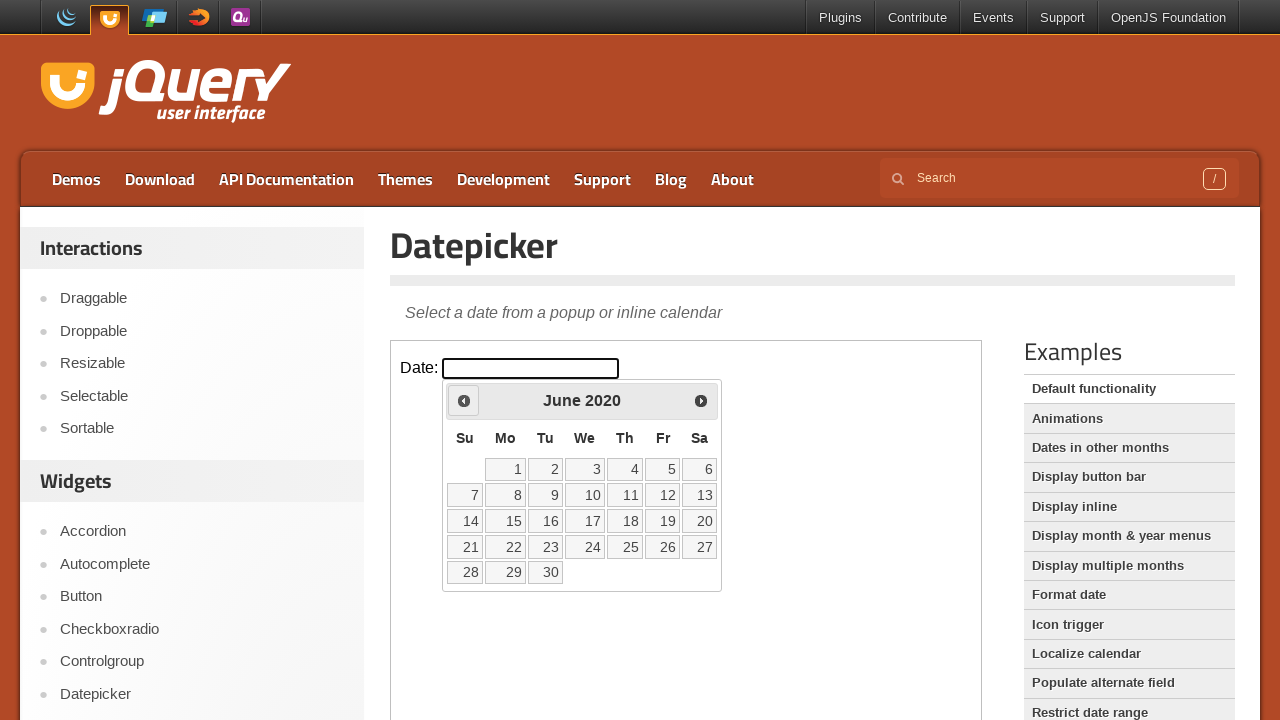

Clicked previous month button to navigate backwards at (464, 400) on iframe.demo-frame >> internal:control=enter-frame >> span.ui-icon-circle-triangl
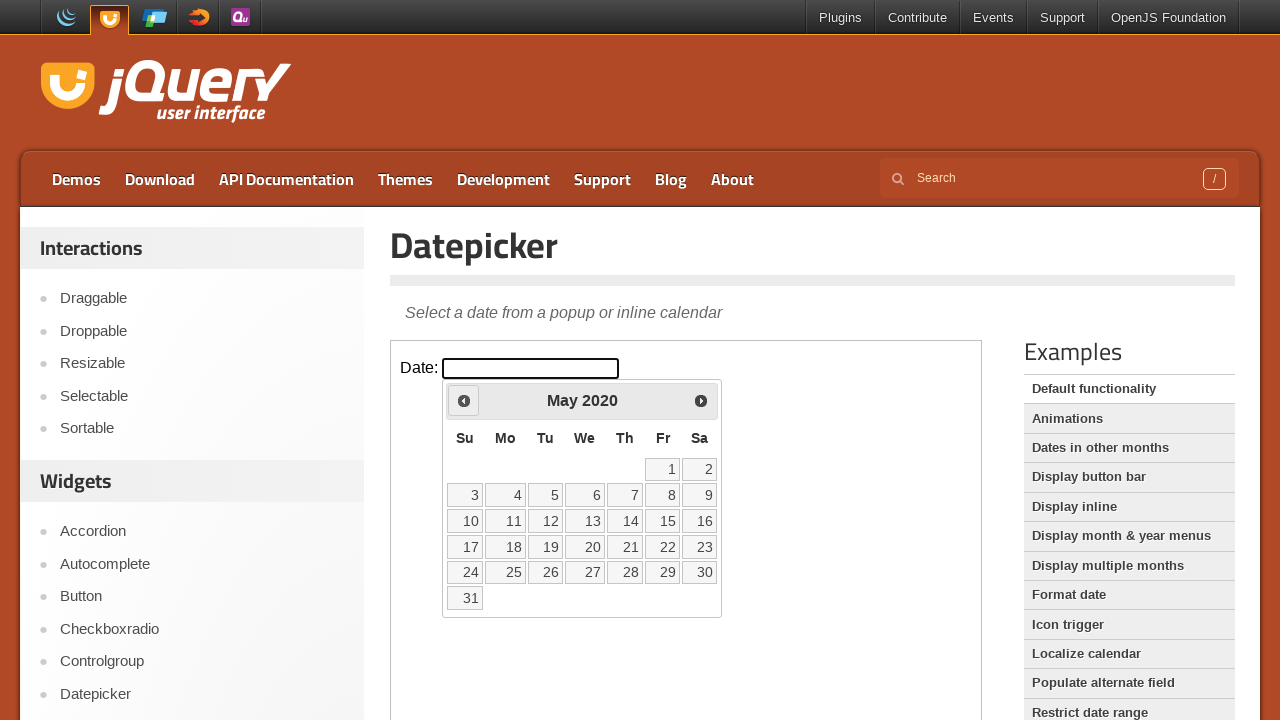

Waited 200ms for calendar to update
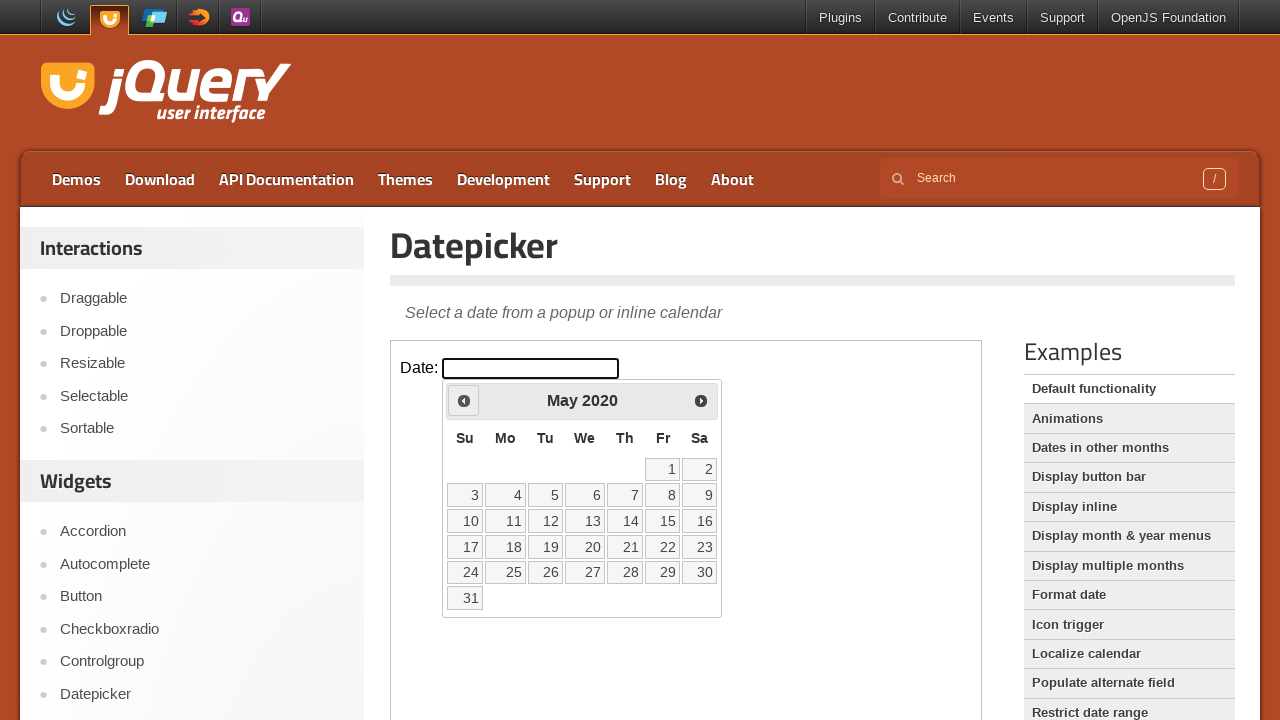

Retrieved current month/year: May 2020
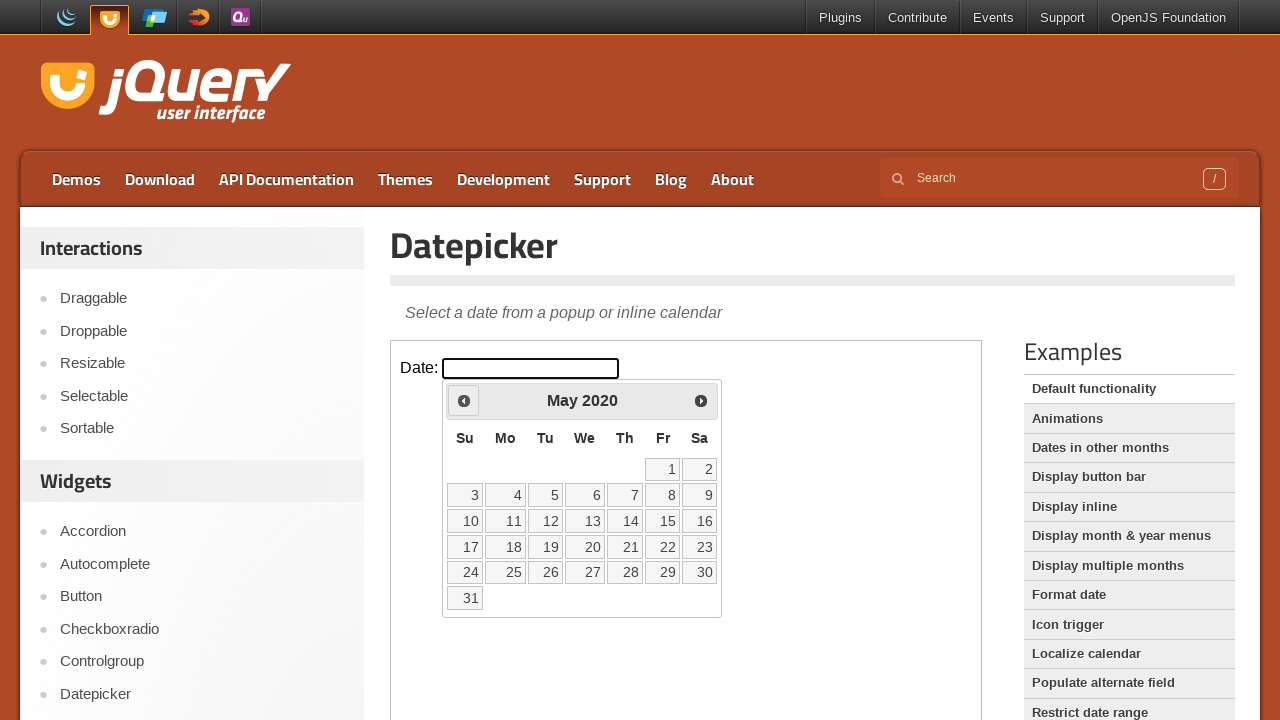

Clicked previous month button to navigate backwards at (464, 400) on iframe.demo-frame >> internal:control=enter-frame >> span.ui-icon-circle-triangl
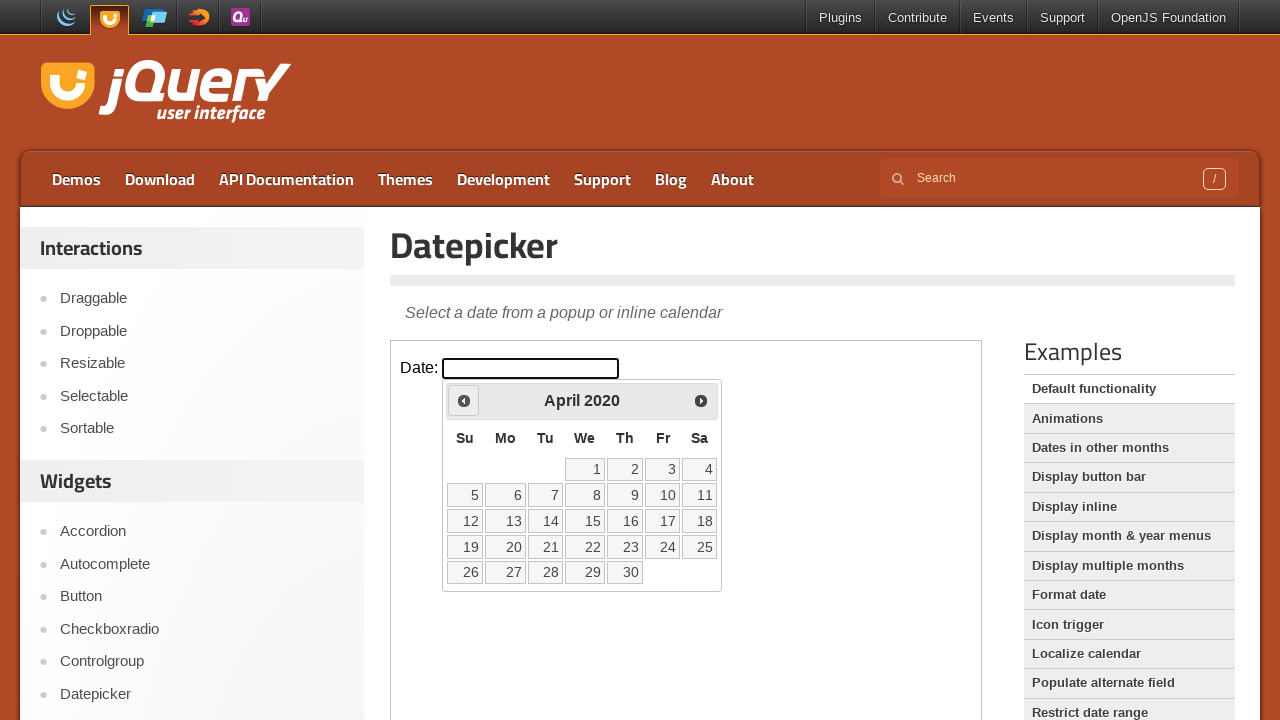

Waited 200ms for calendar to update
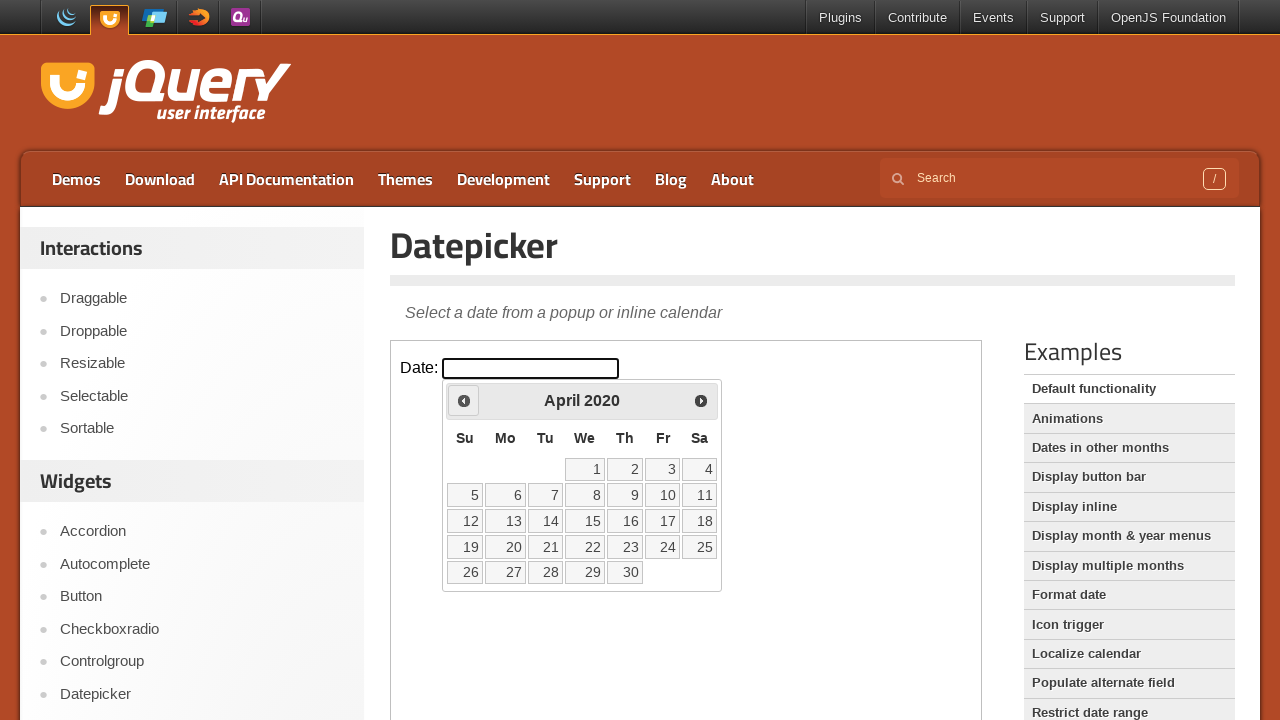

Retrieved current month/year: April 2020
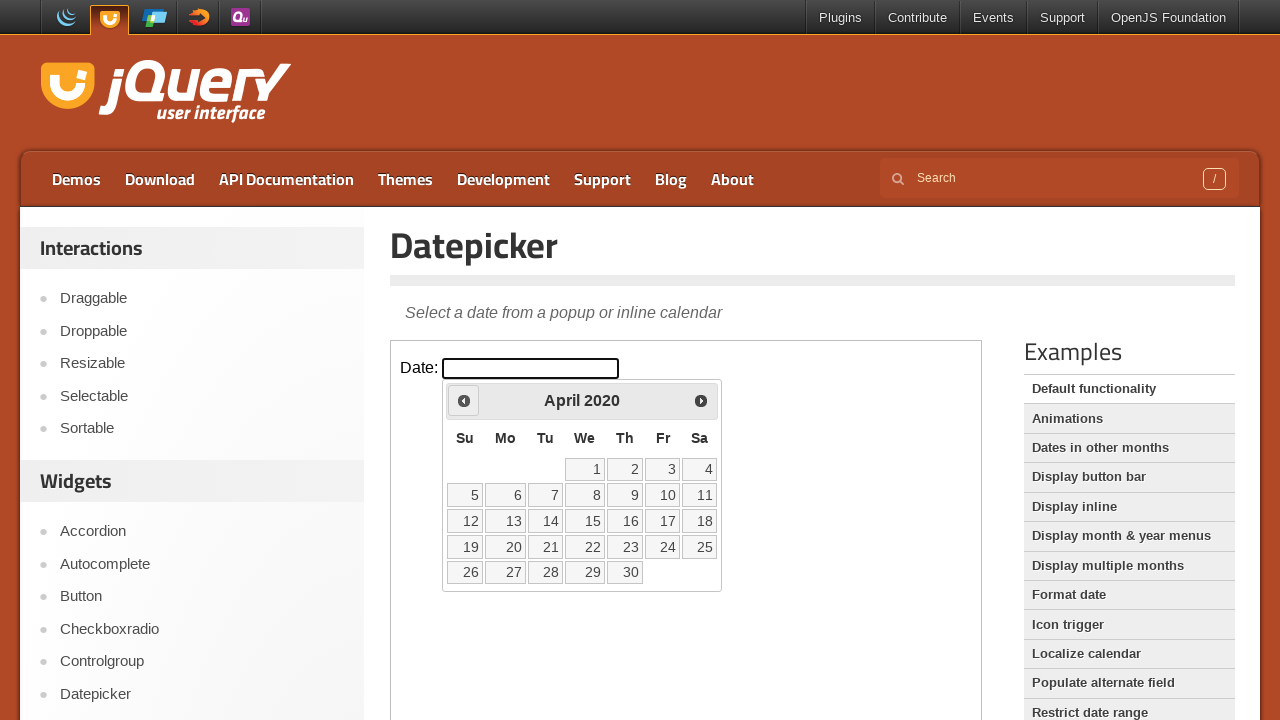

Clicked previous month button to navigate backwards at (464, 400) on iframe.demo-frame >> internal:control=enter-frame >> span.ui-icon-circle-triangl
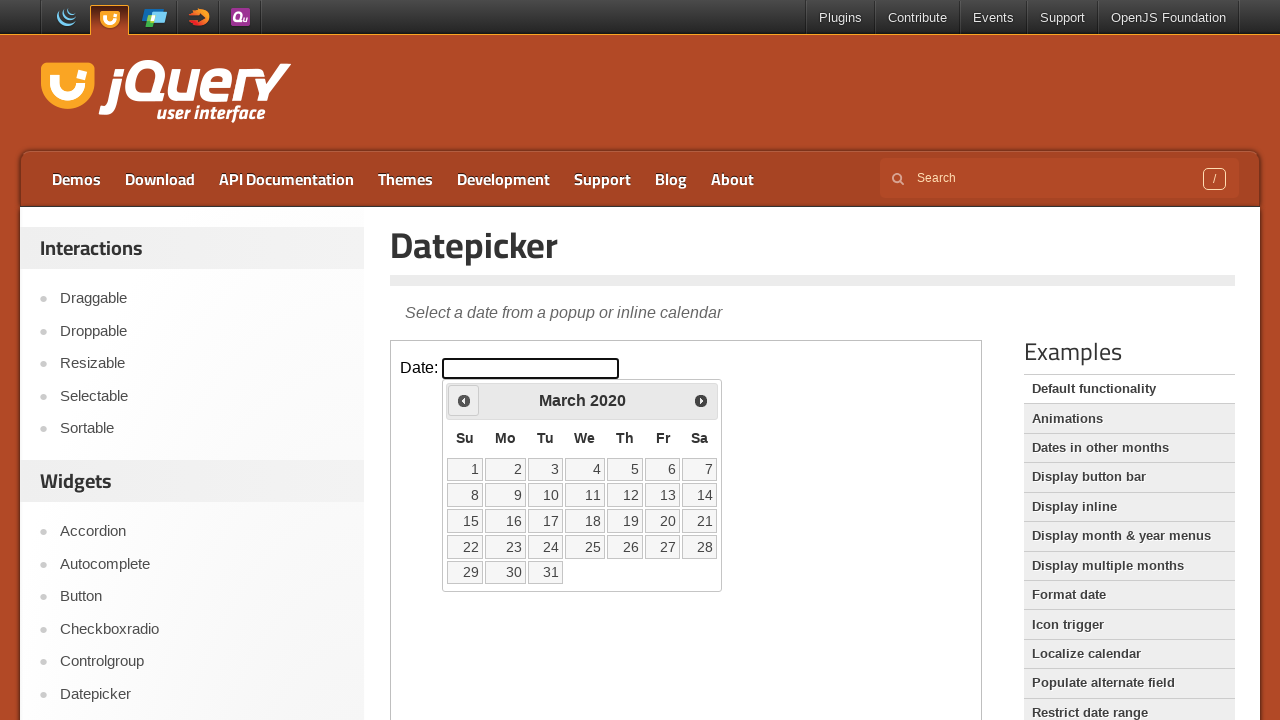

Waited 200ms for calendar to update
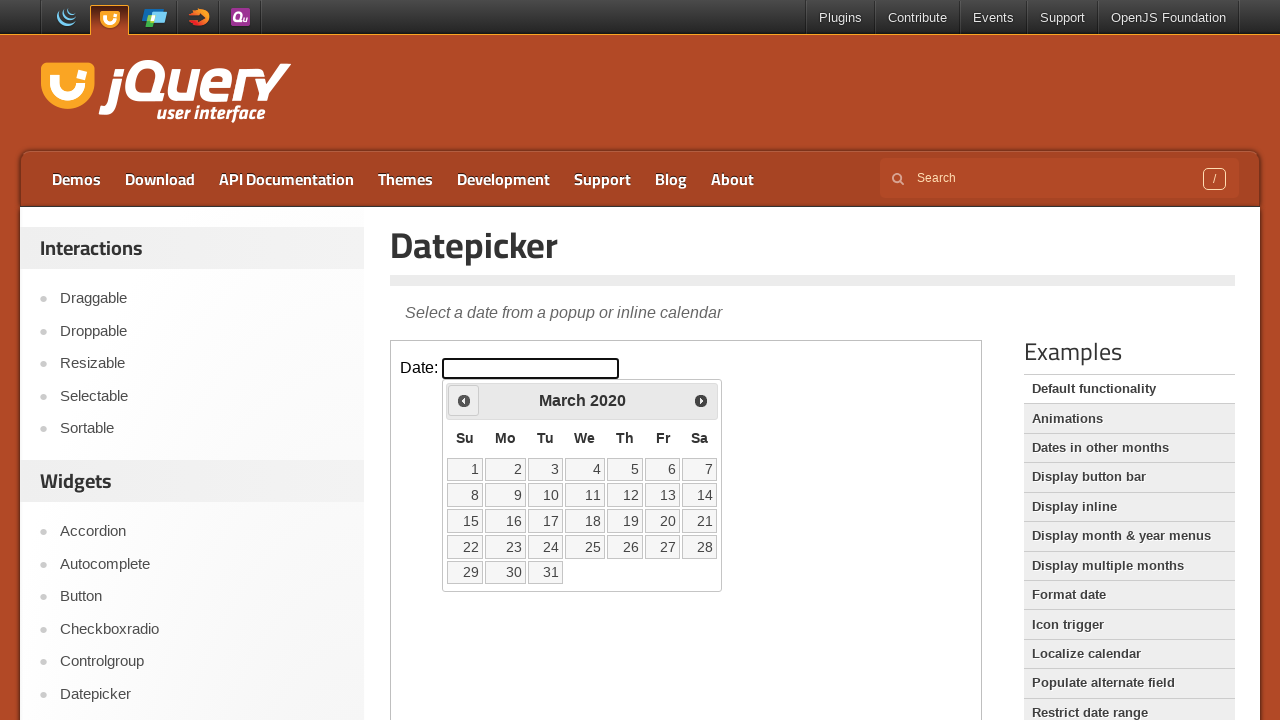

Retrieved current month/year: March 2020
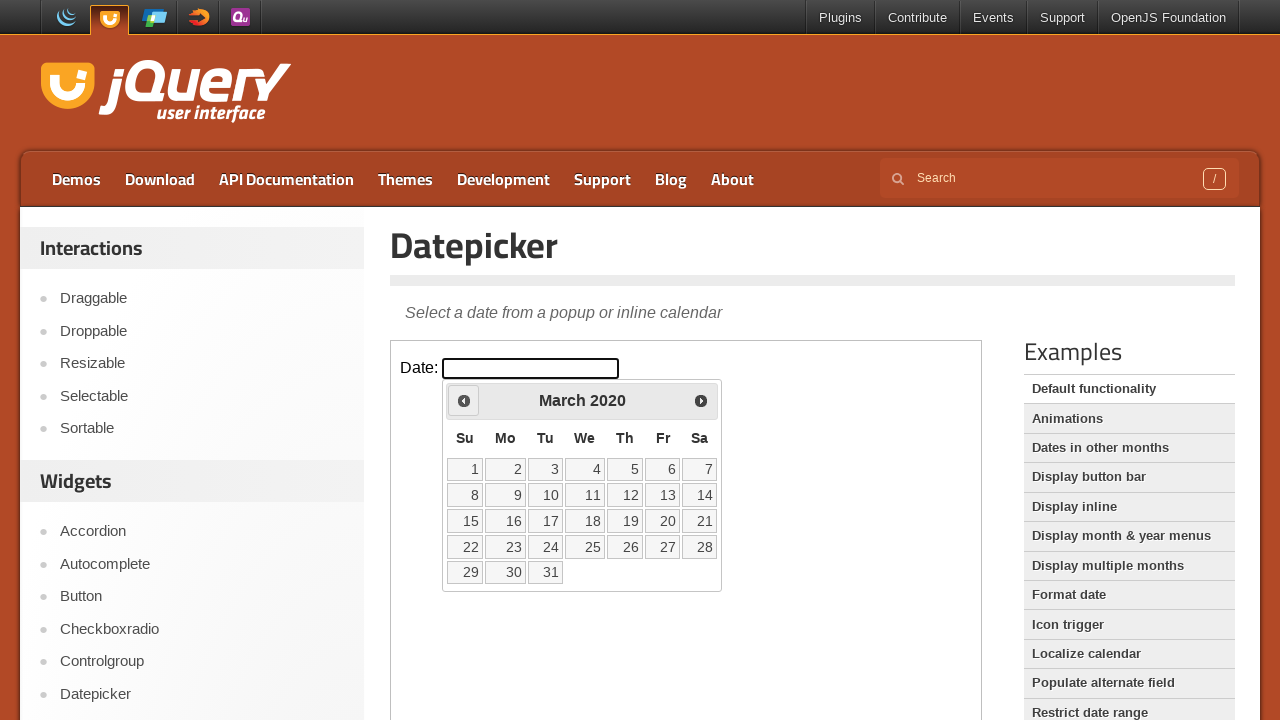

Located date cells in calendar table (found 31 cells)
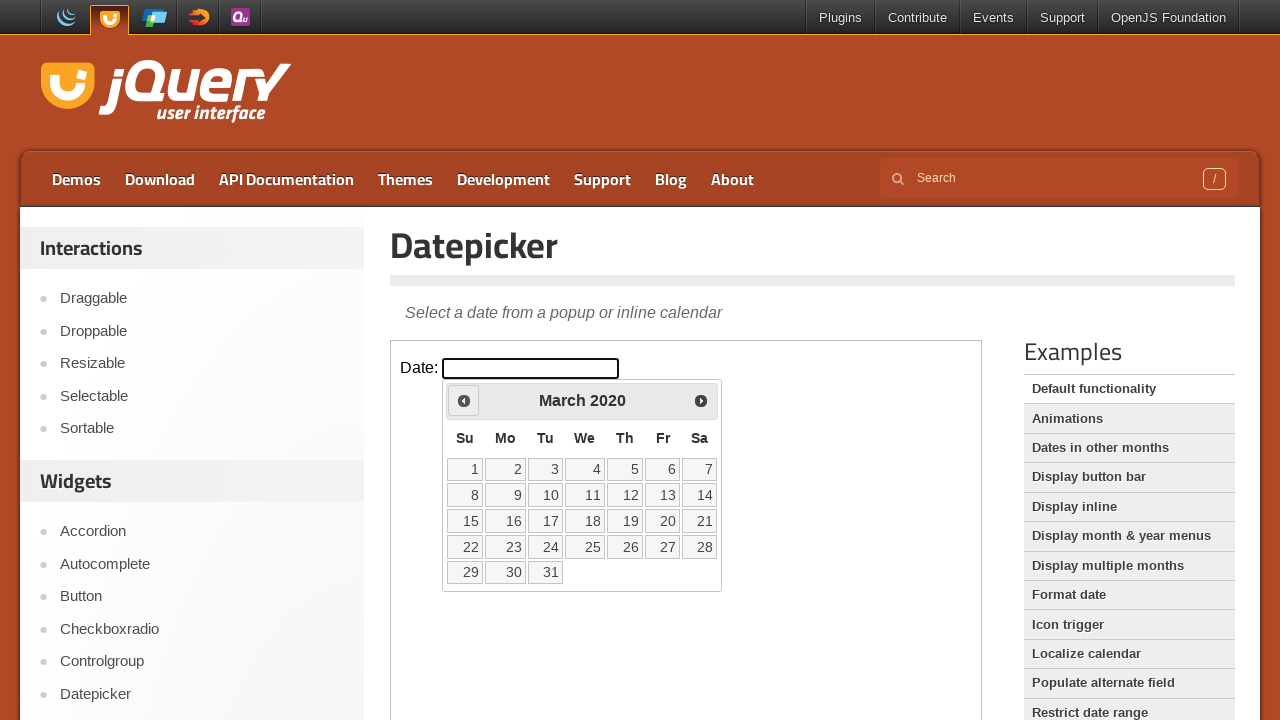

Clicked on target date: 10 at (545, 495) on iframe.demo-frame >> internal:control=enter-frame >> table.ui-datepicker-calenda
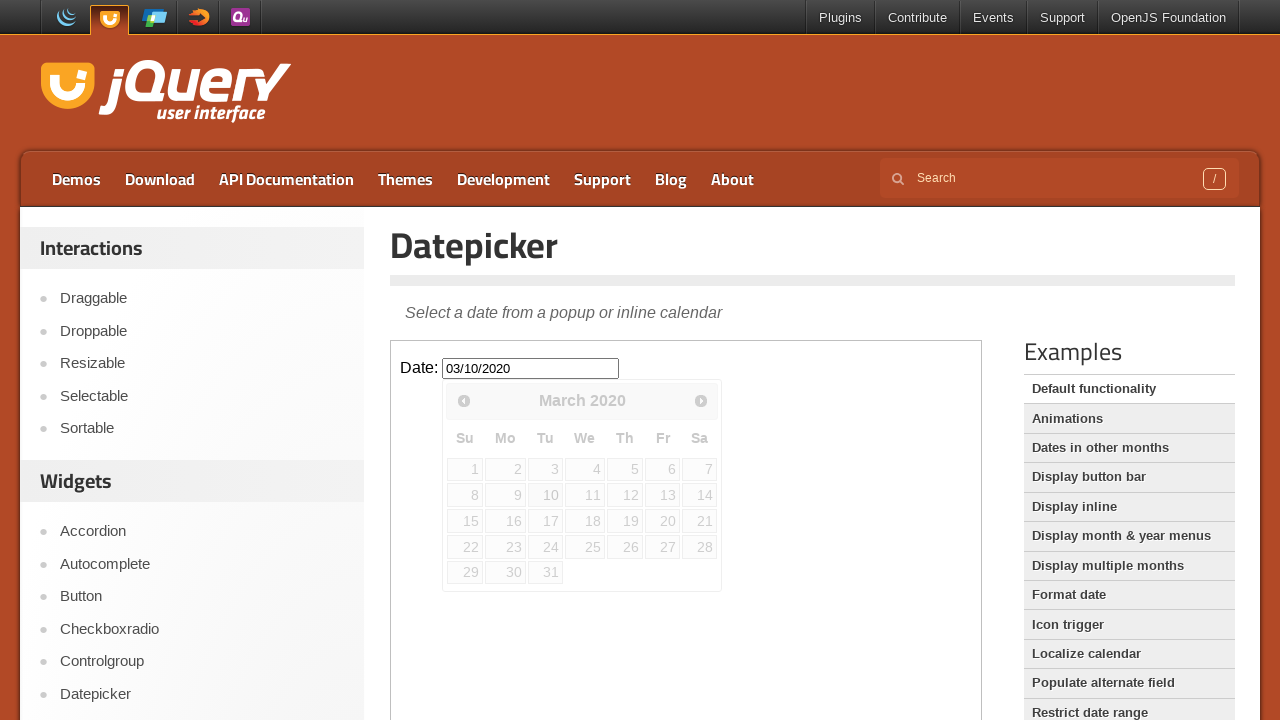

Verified date picker input is visible after selection
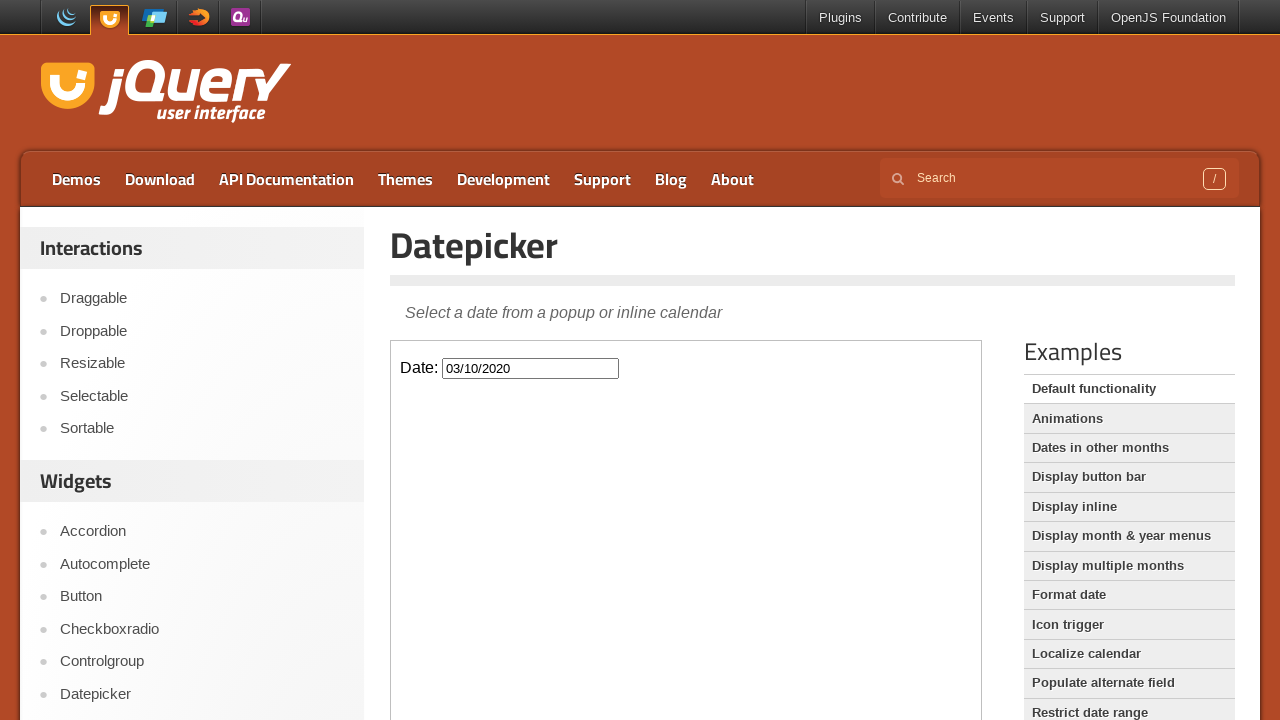

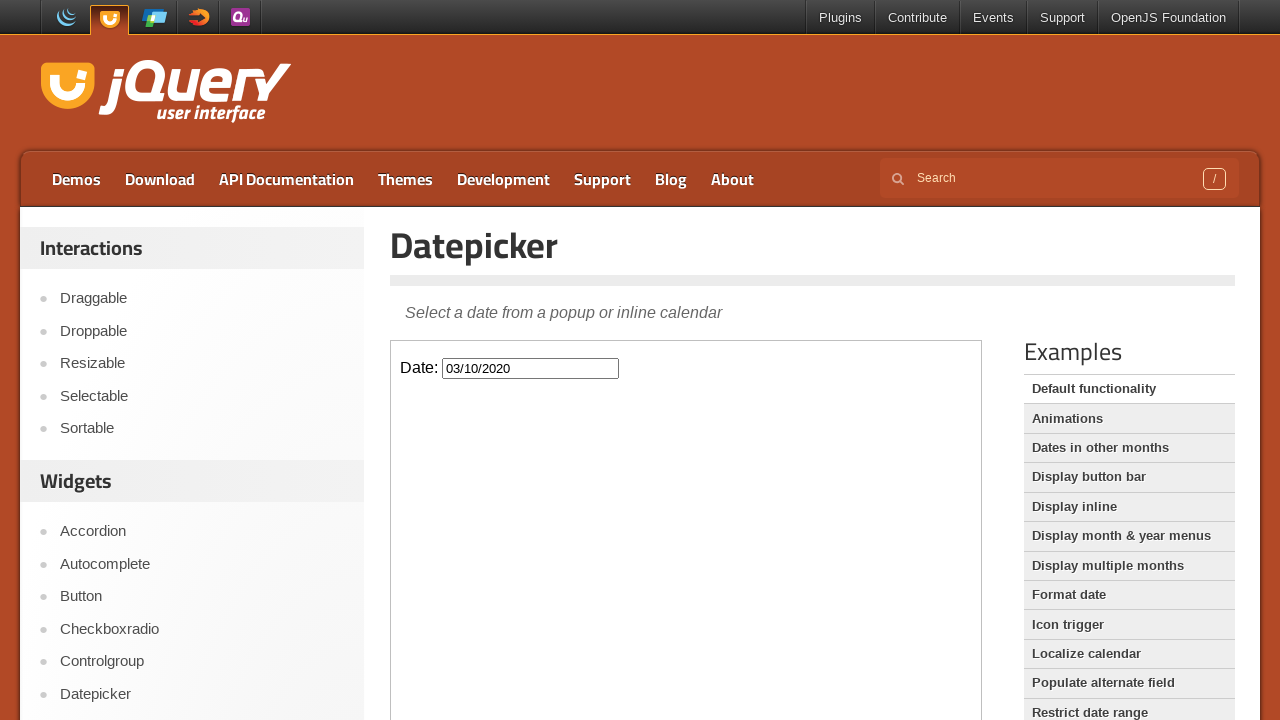